Tests that the first 100 articles on Hacker News "newest" page are sorted correctly from newest to oldest by retrieving article timestamps and validating they are in descending order, handling pagination as needed.

Starting URL: https://news.ycombinator.com/newest

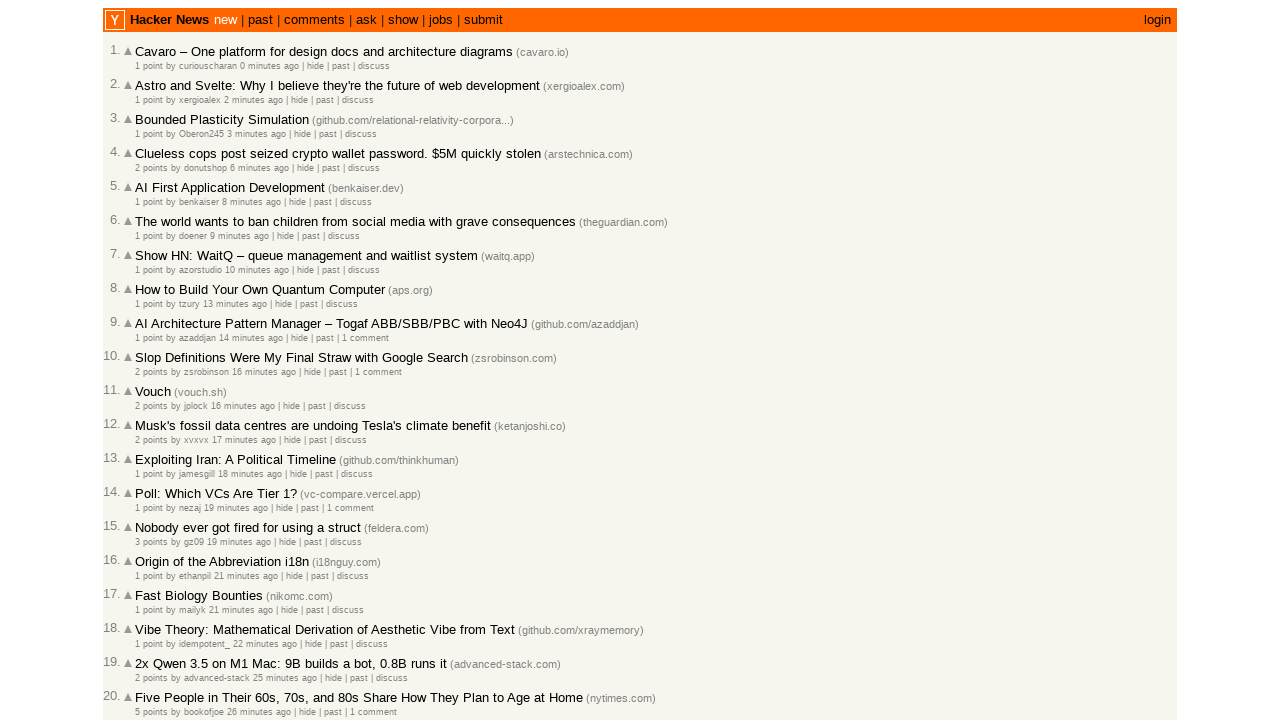

Waited for age span elements to be present on the page
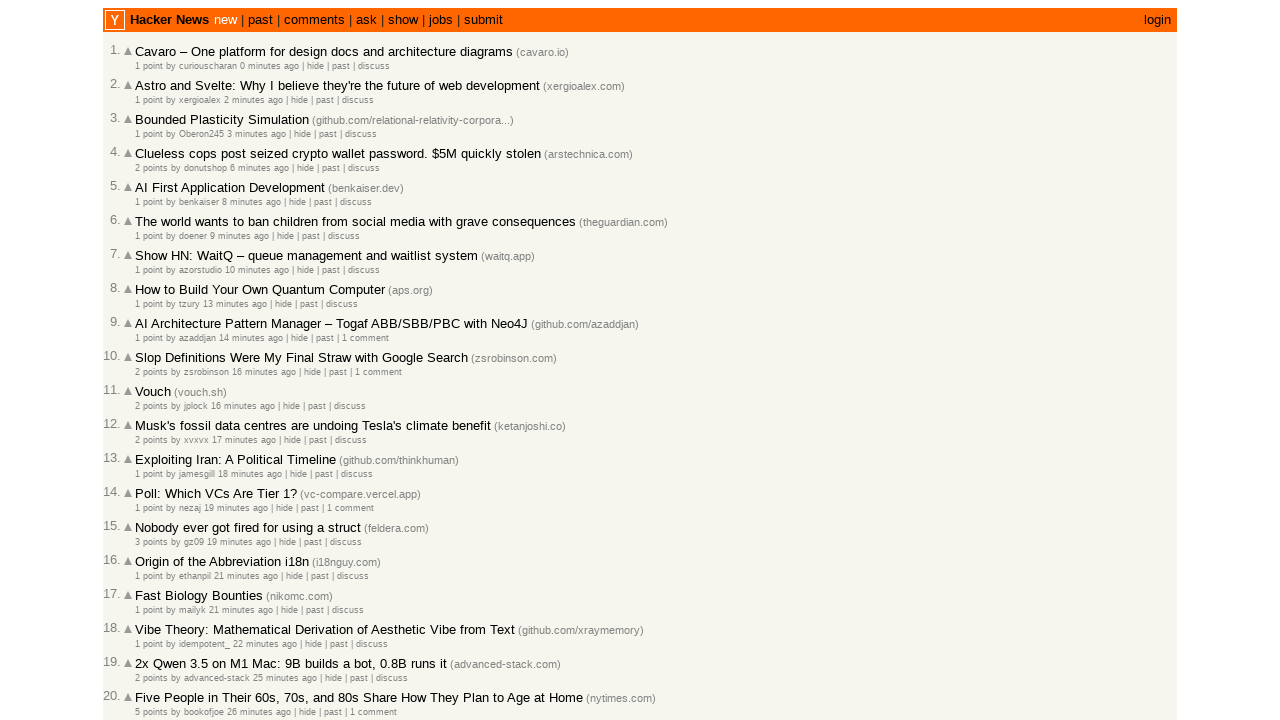

Retrieved all age span elements from current page
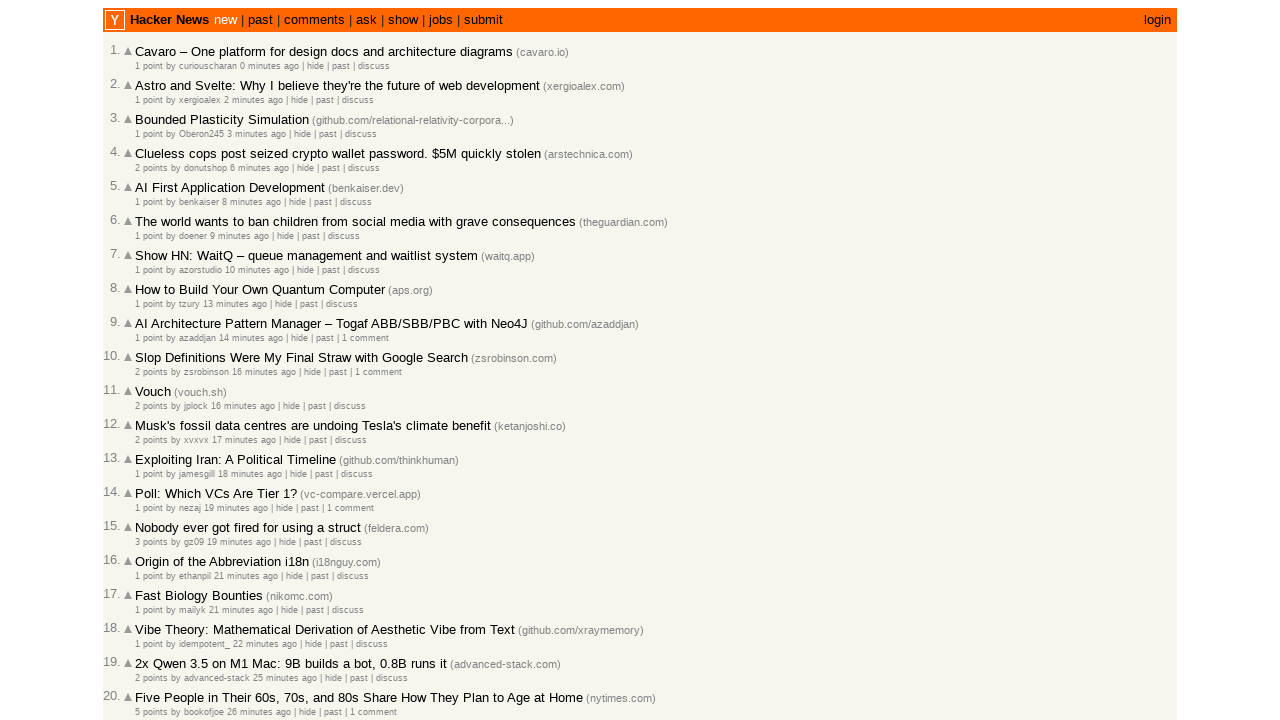

Retrieved timestamp from article age element
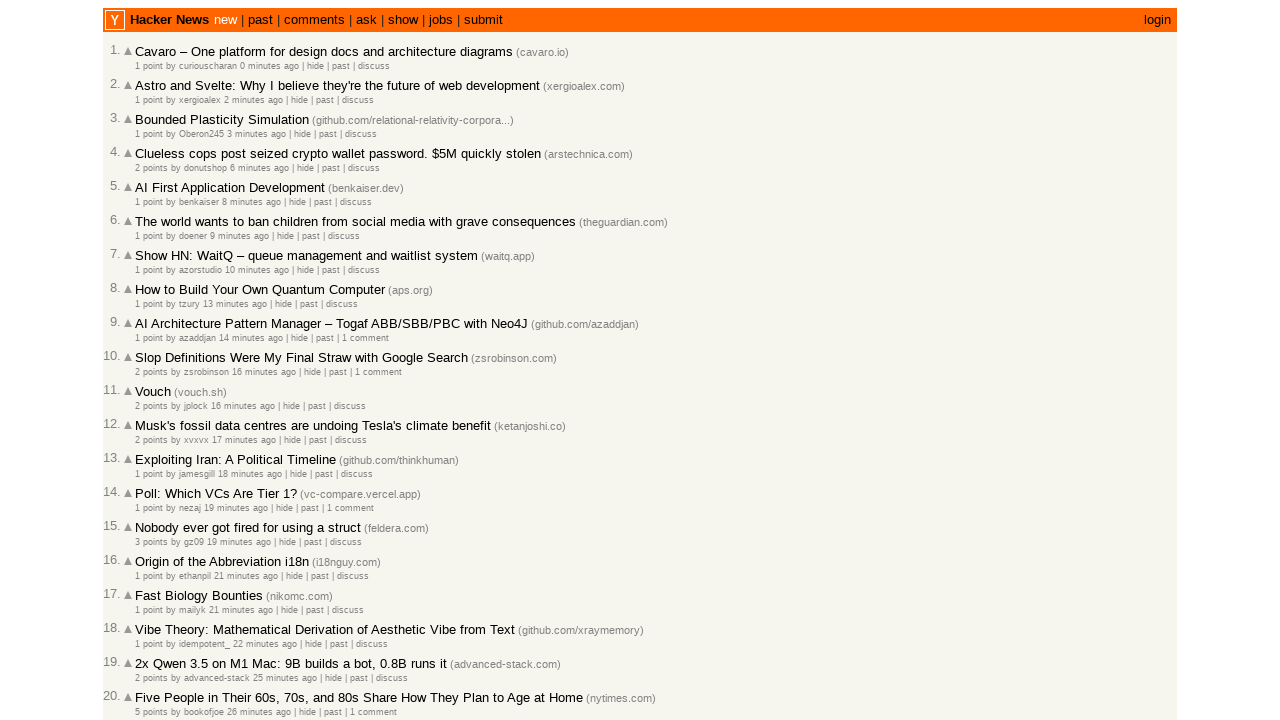

Parsed and stored timestamp: 2026-03-02T23:35:31 1772494531
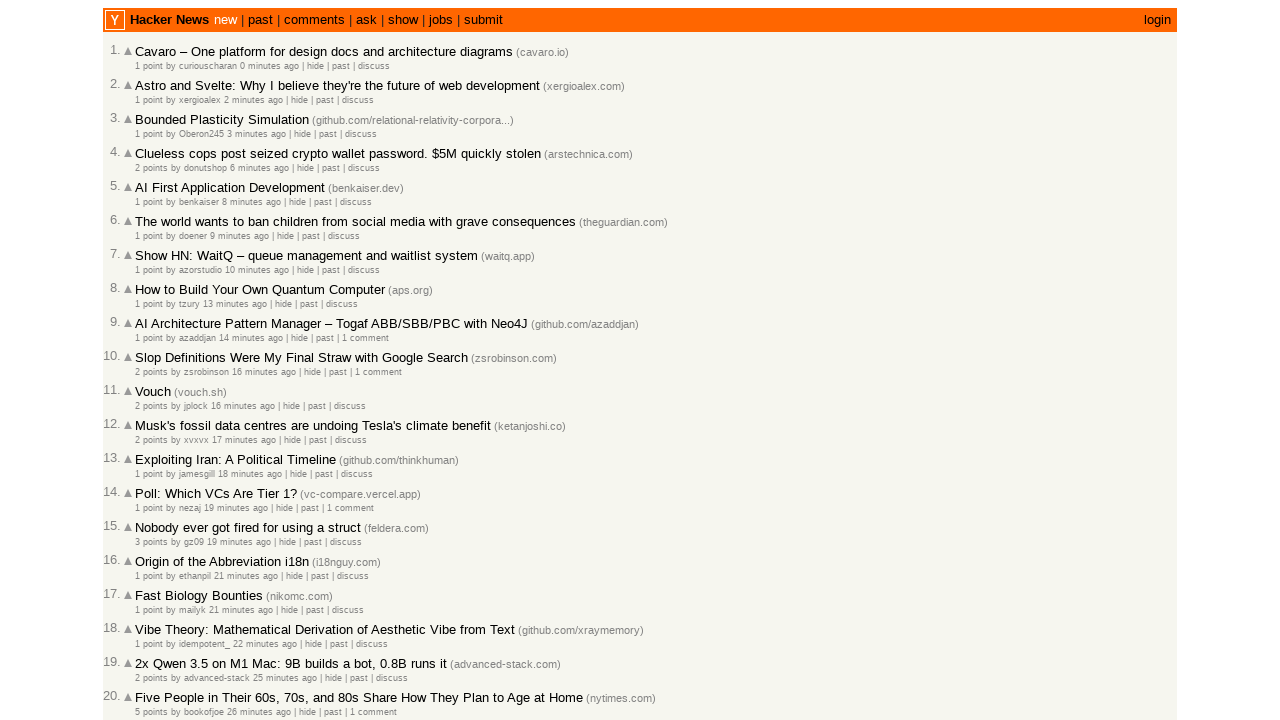

Retrieved timestamp from article age element
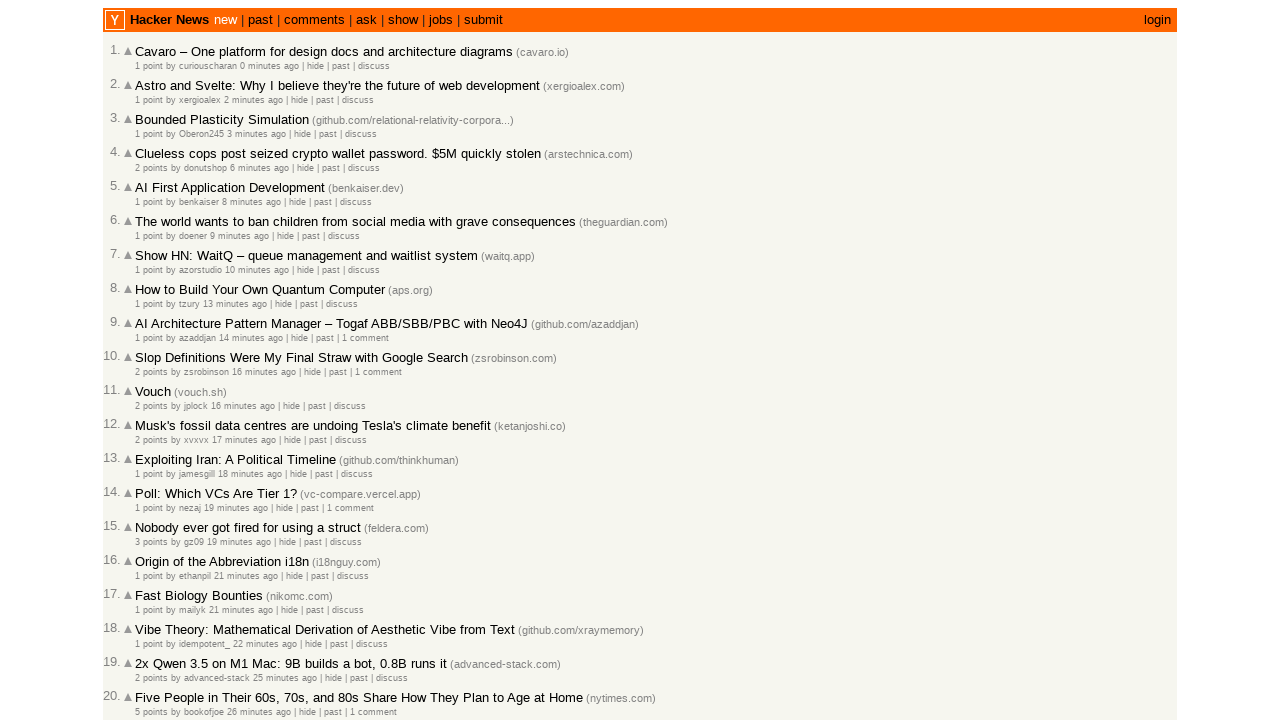

Parsed and stored timestamp: 2026-03-02T23:33:27 1772494407
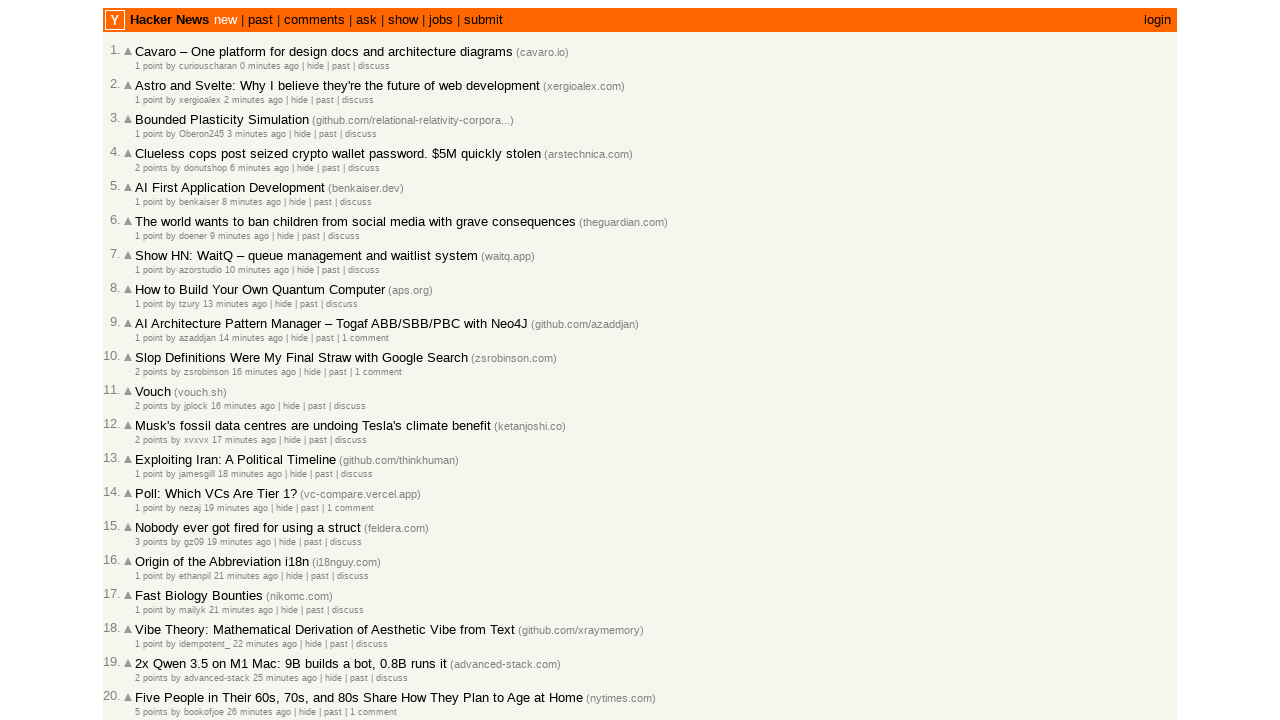

Retrieved timestamp from article age element
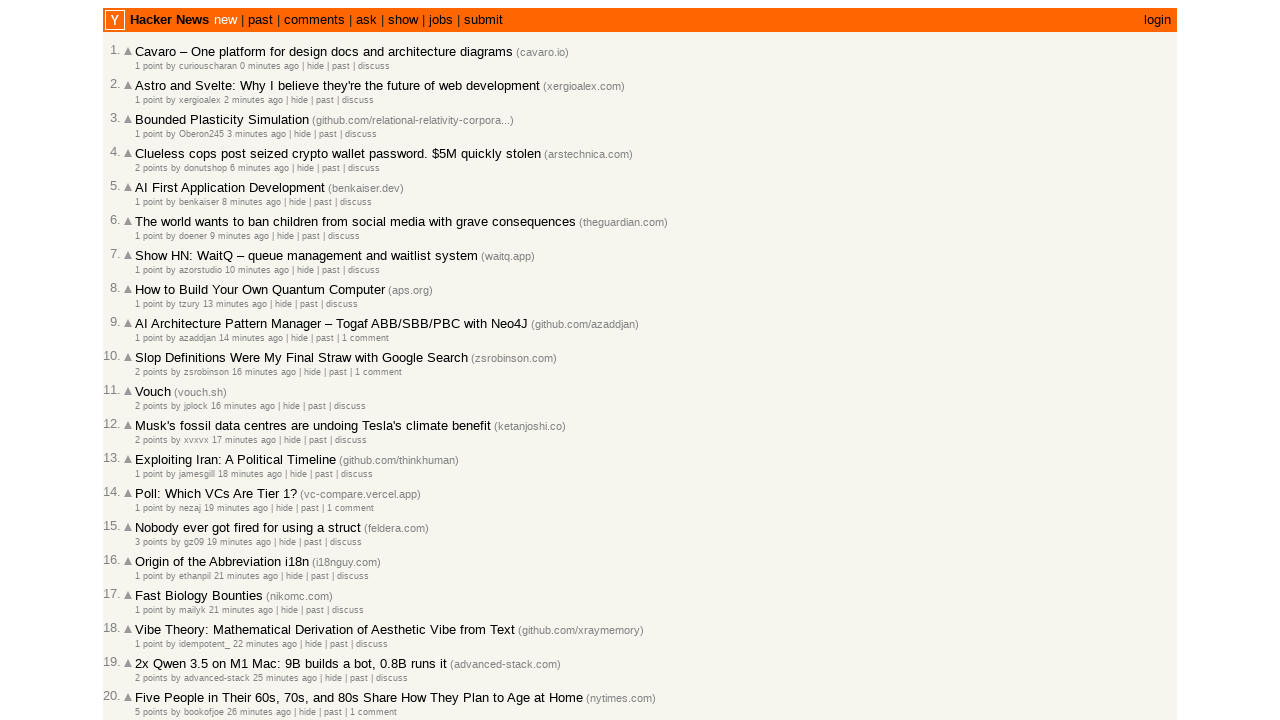

Parsed and stored timestamp: 2026-03-02T23:32:15 1772494335
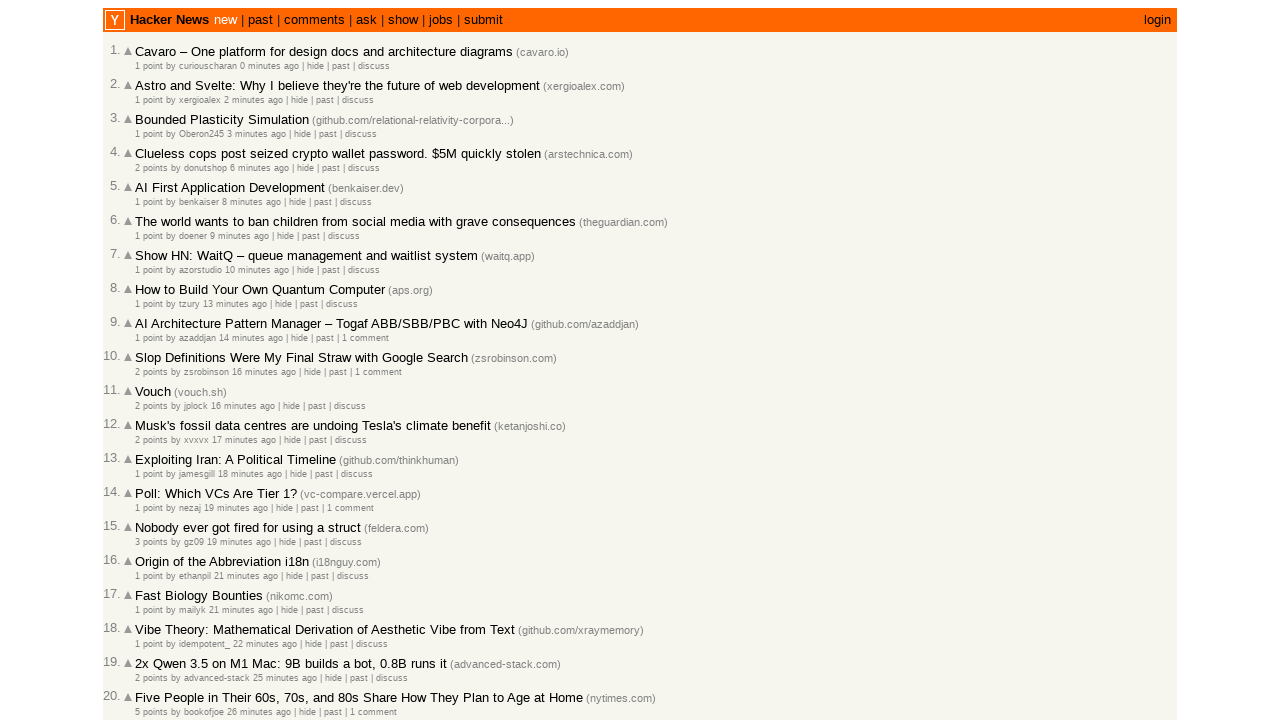

Retrieved timestamp from article age element
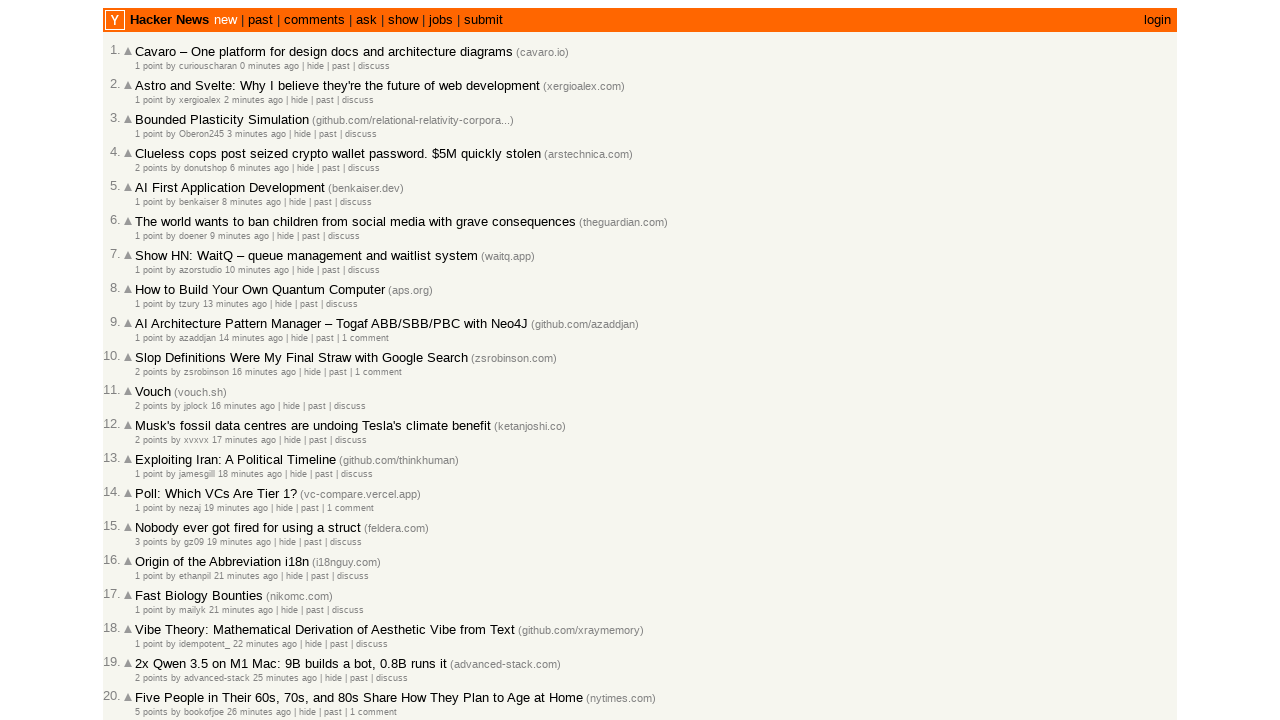

Parsed and stored timestamp: 2026-03-02T23:29:50 1772494190
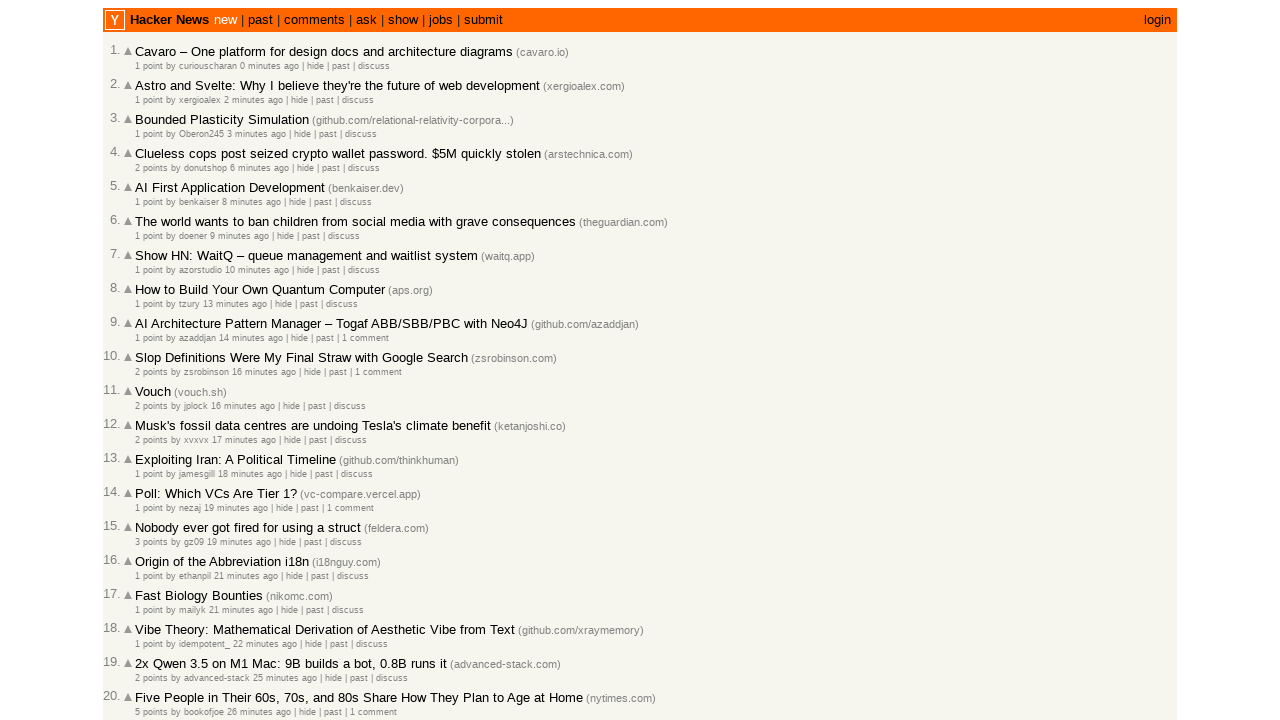

Retrieved timestamp from article age element
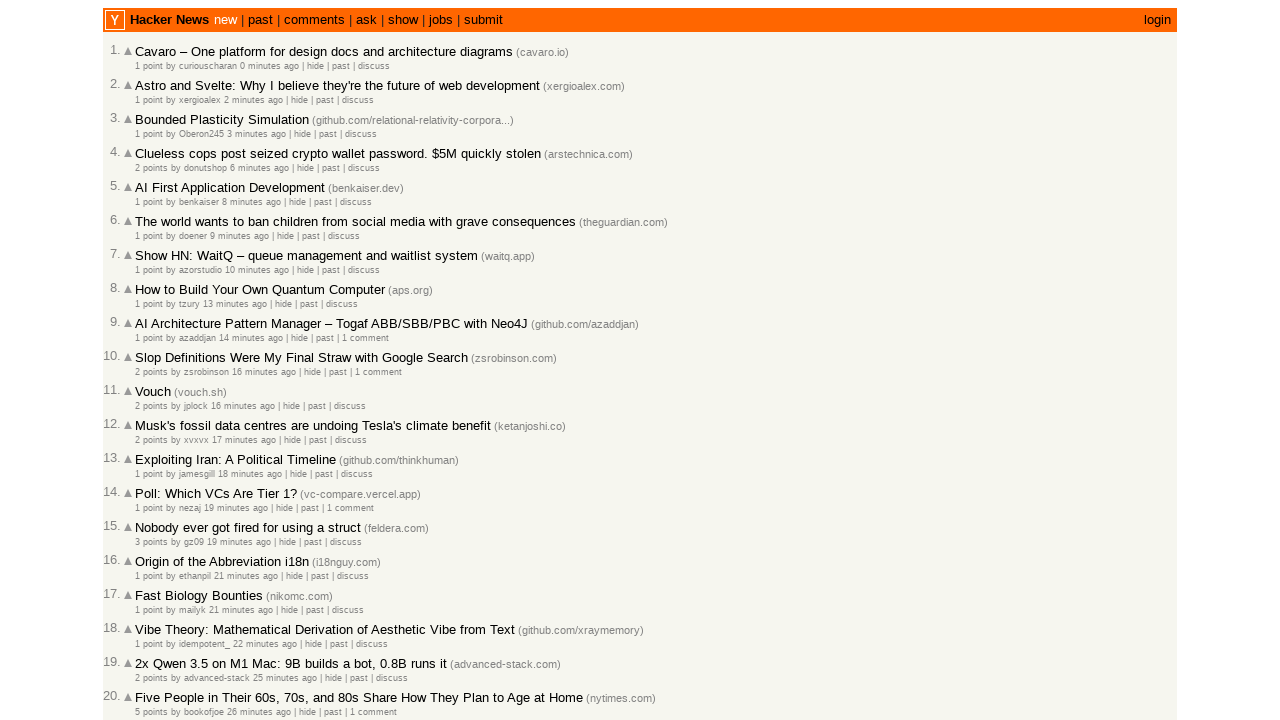

Parsed and stored timestamp: 2026-03-02T23:27:35 1772494055
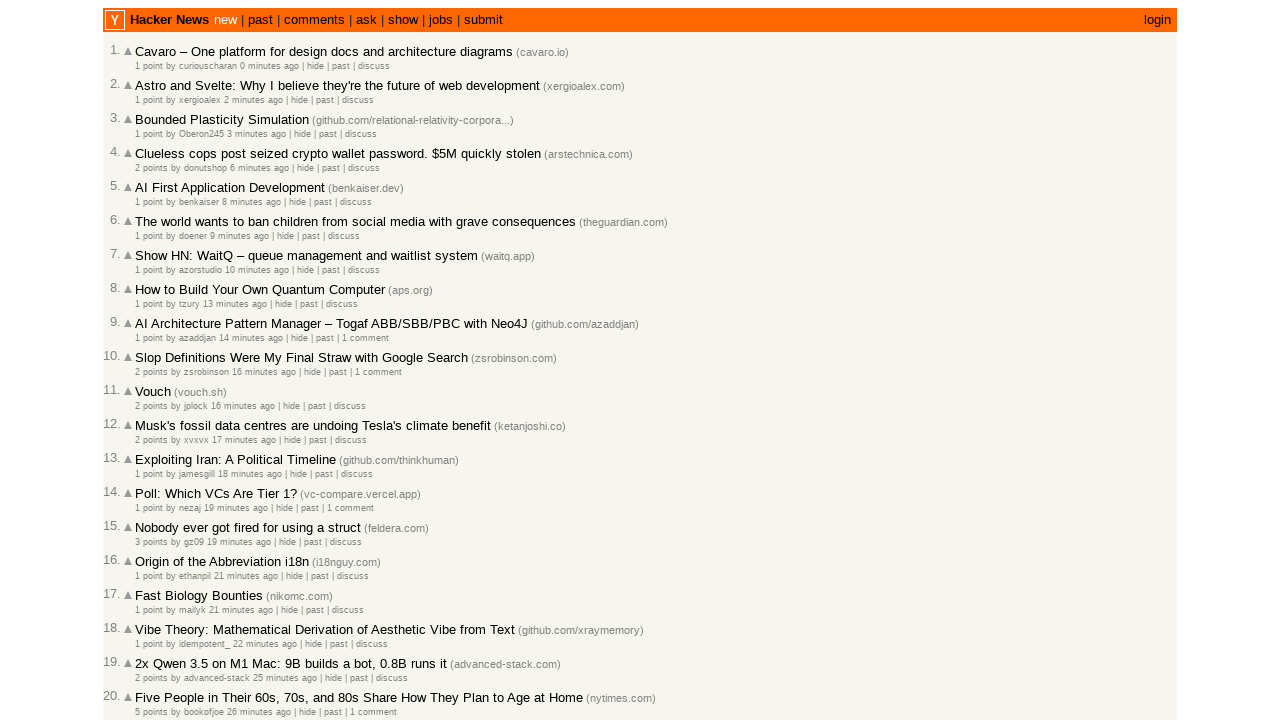

Retrieved timestamp from article age element
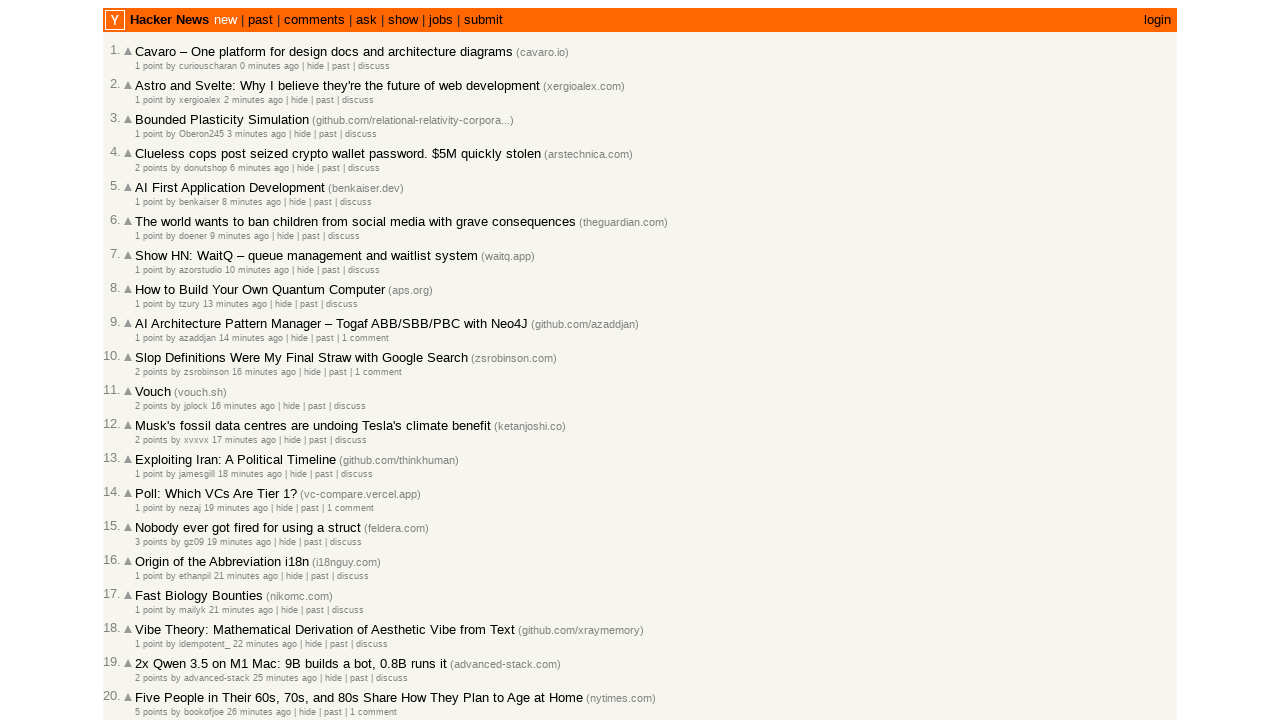

Parsed and stored timestamp: 2026-03-02T23:26:59 1772494019
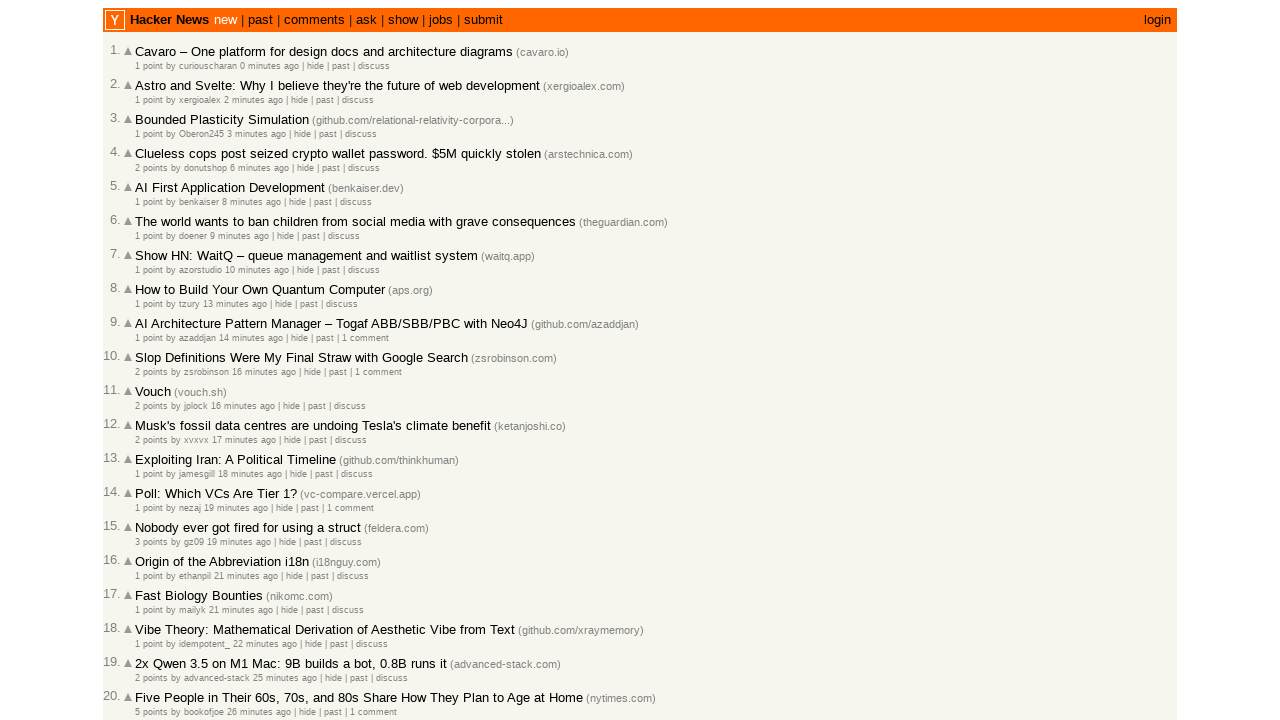

Retrieved timestamp from article age element
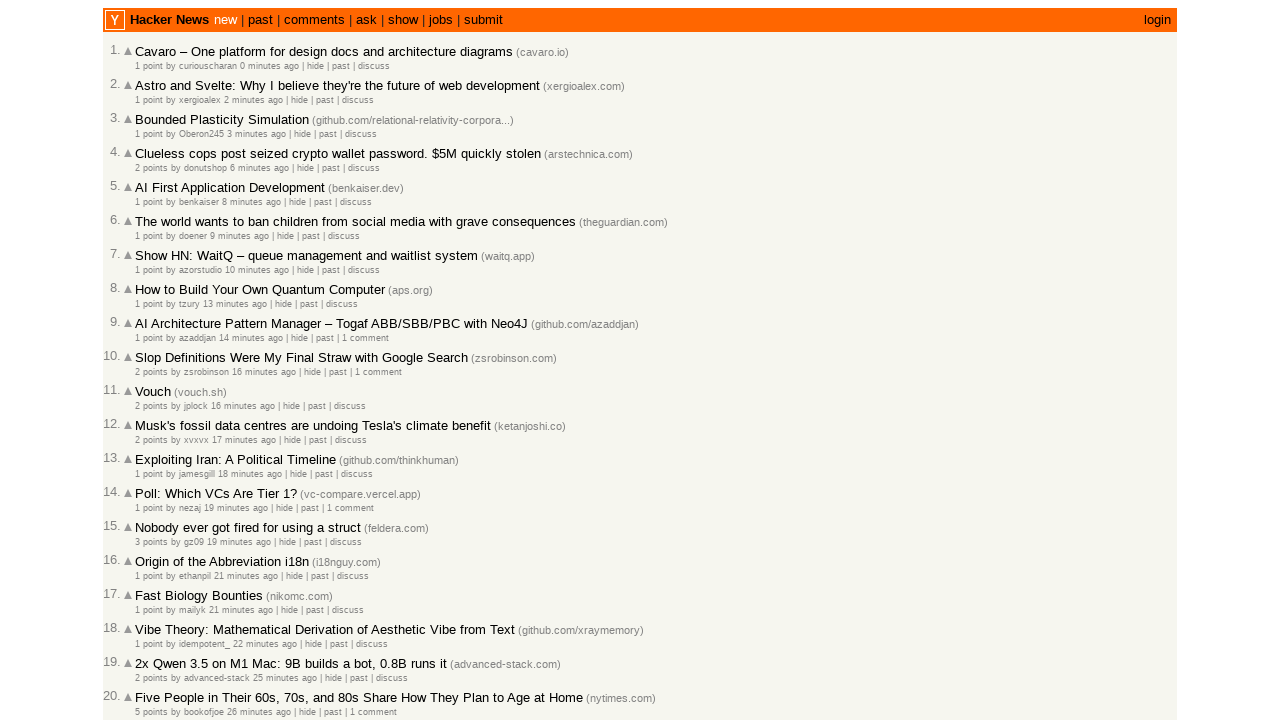

Parsed and stored timestamp: 2026-03-02T23:25:05 1772493905
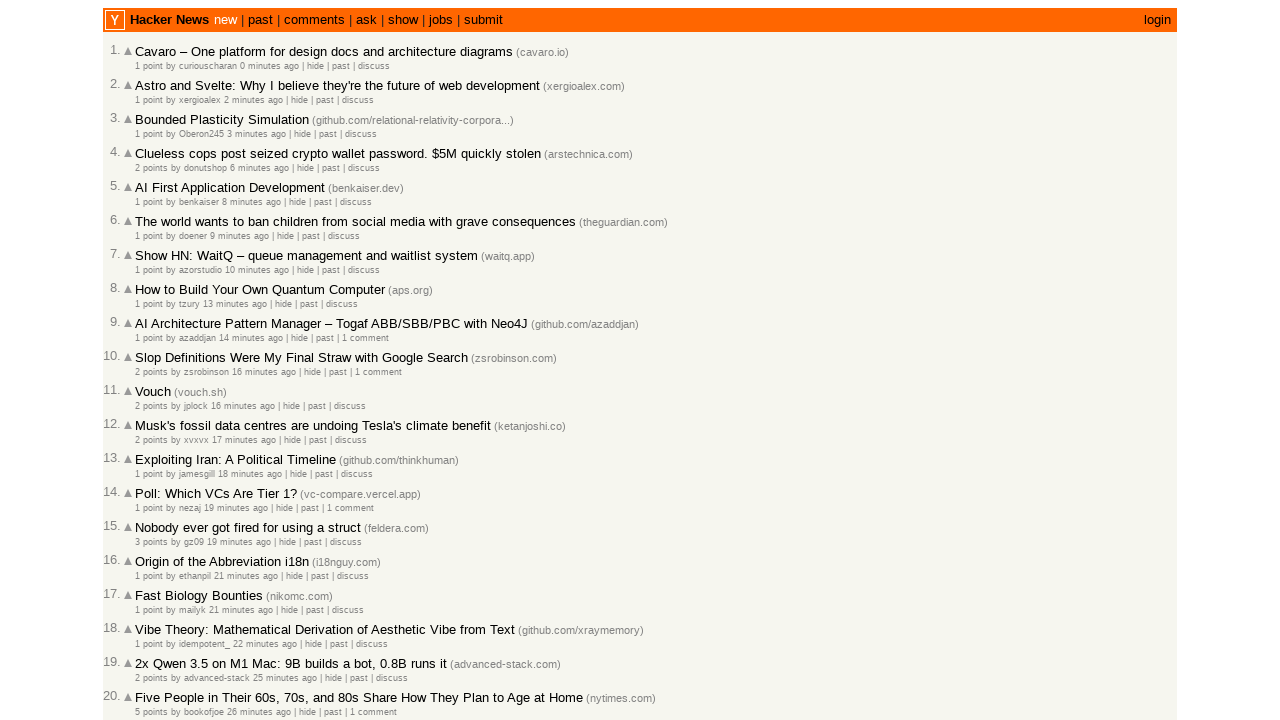

Retrieved timestamp from article age element
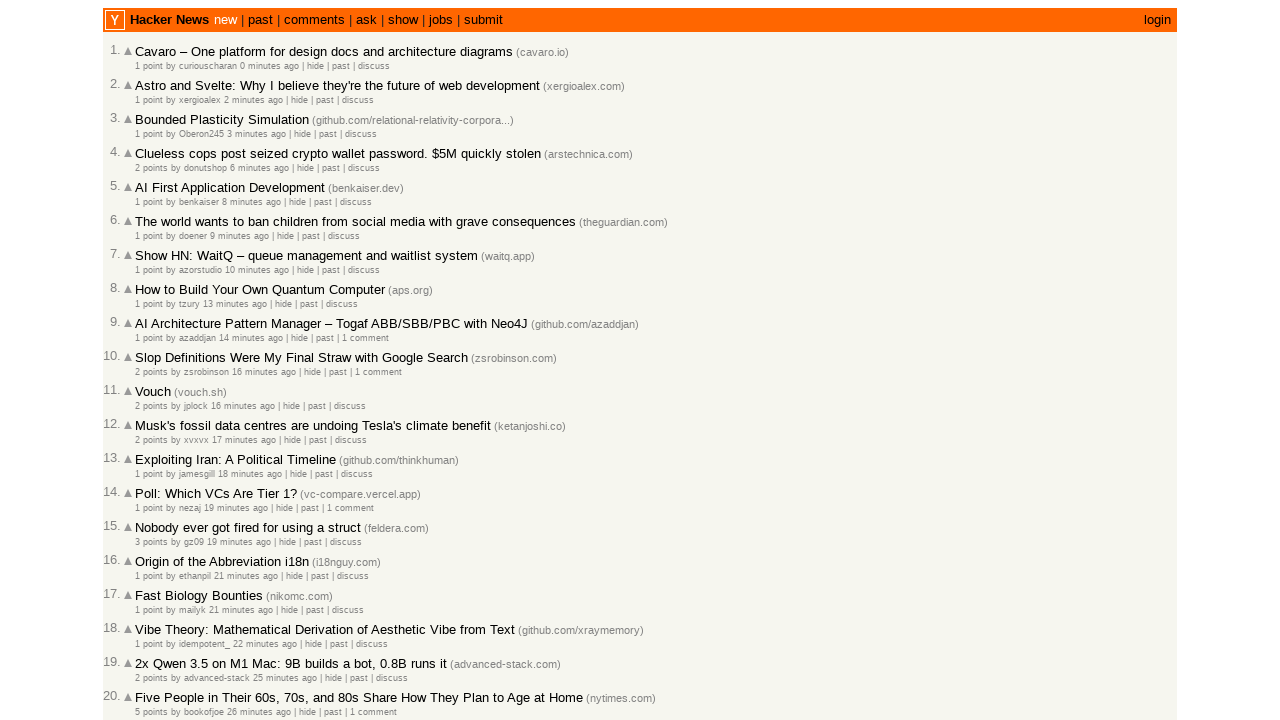

Parsed and stored timestamp: 2026-03-02T23:22:50 1772493770
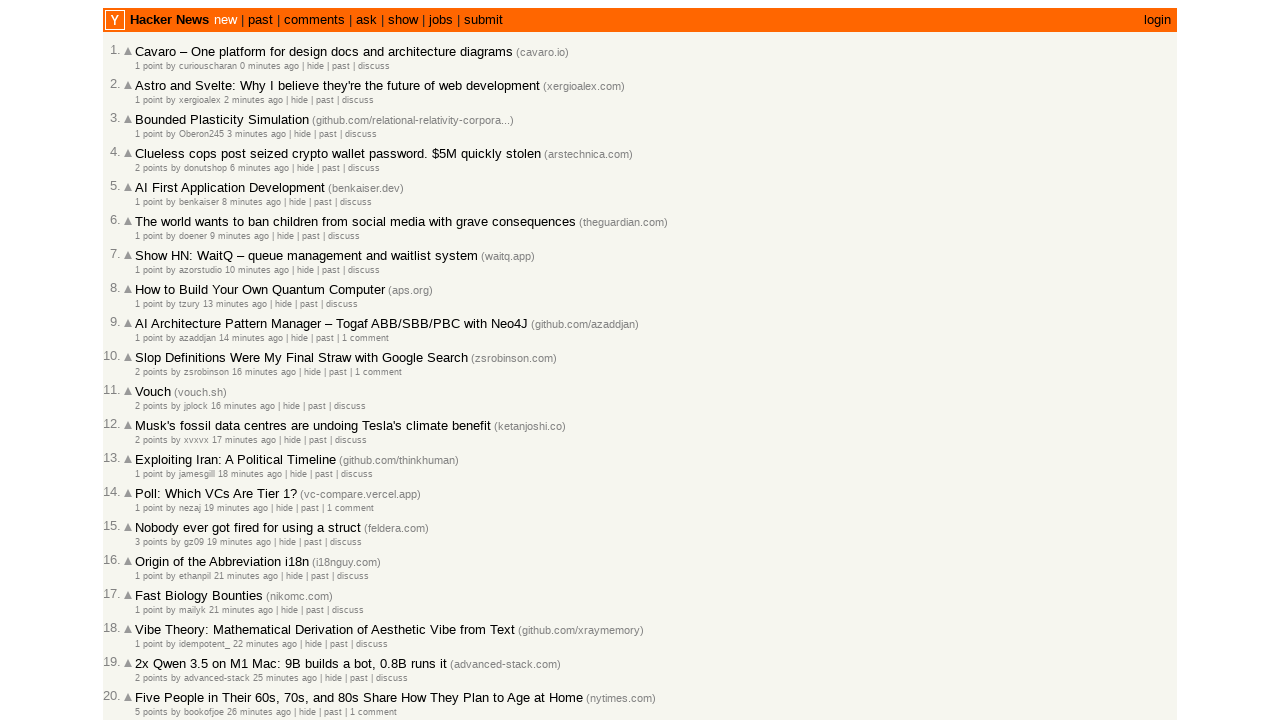

Retrieved timestamp from article age element
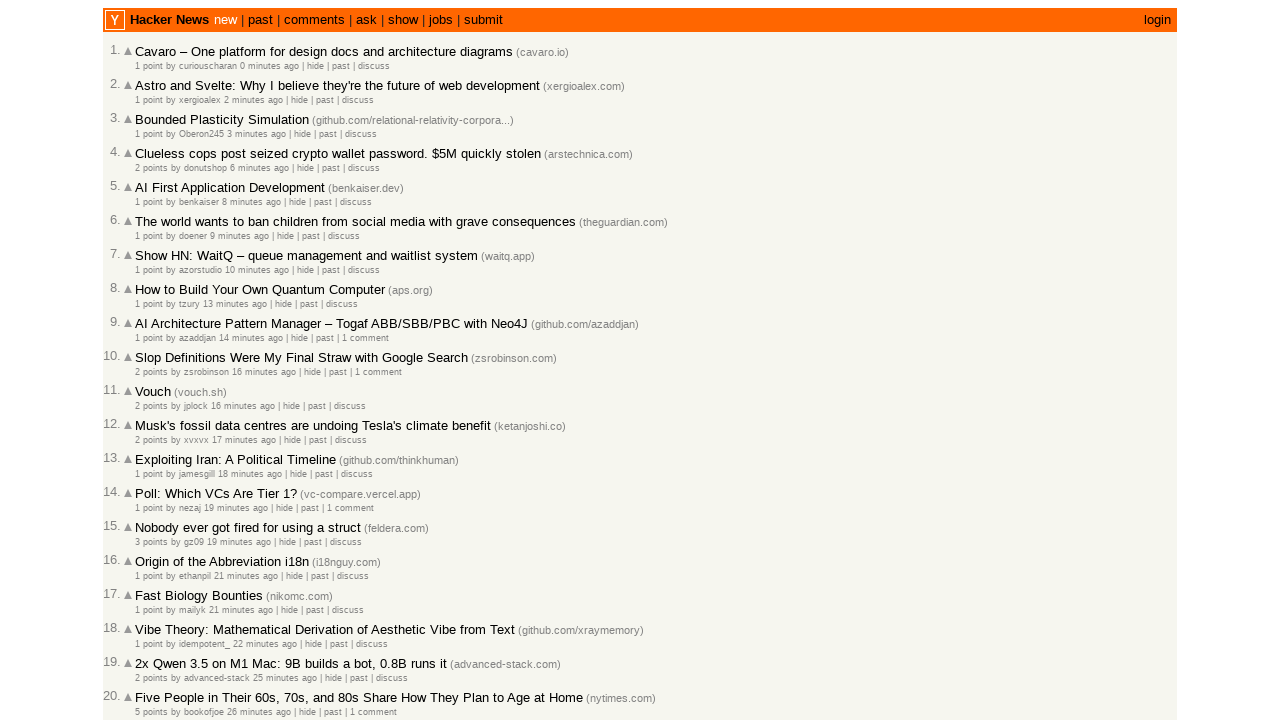

Parsed and stored timestamp: 2026-03-02T23:21:13 1772493673
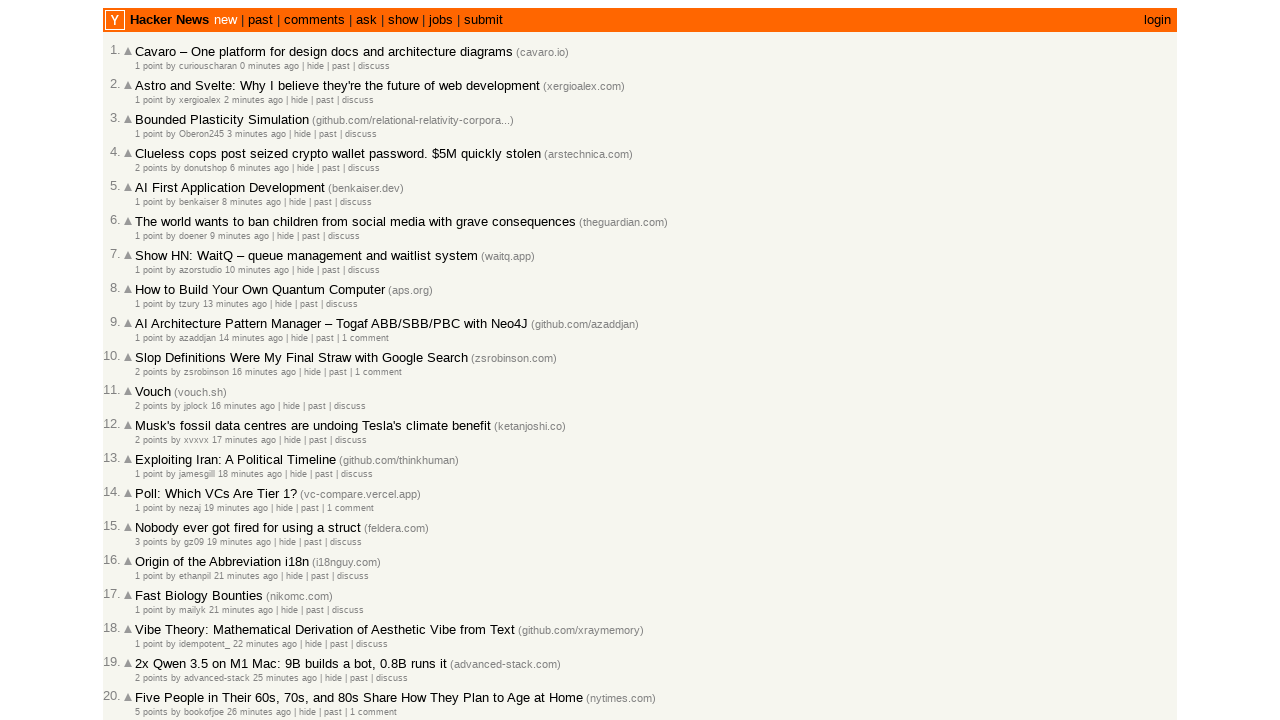

Retrieved timestamp from article age element
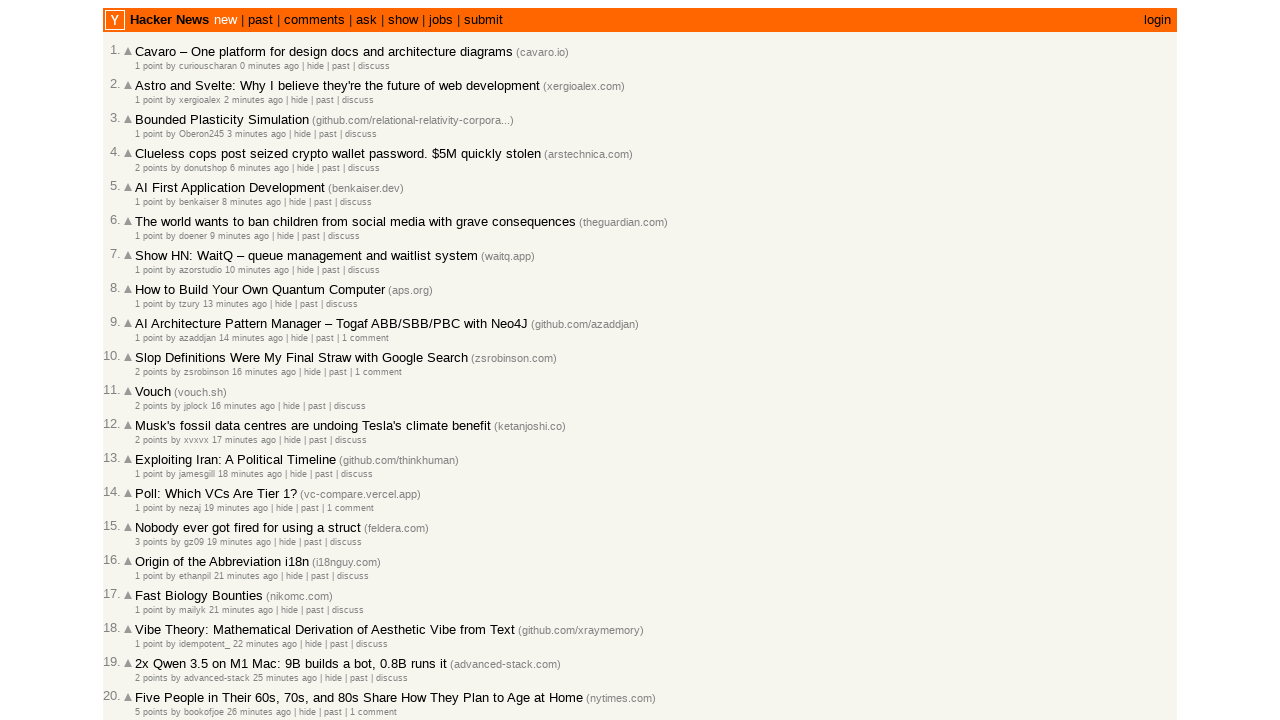

Parsed and stored timestamp: 2026-03-02T23:19:54 1772493594
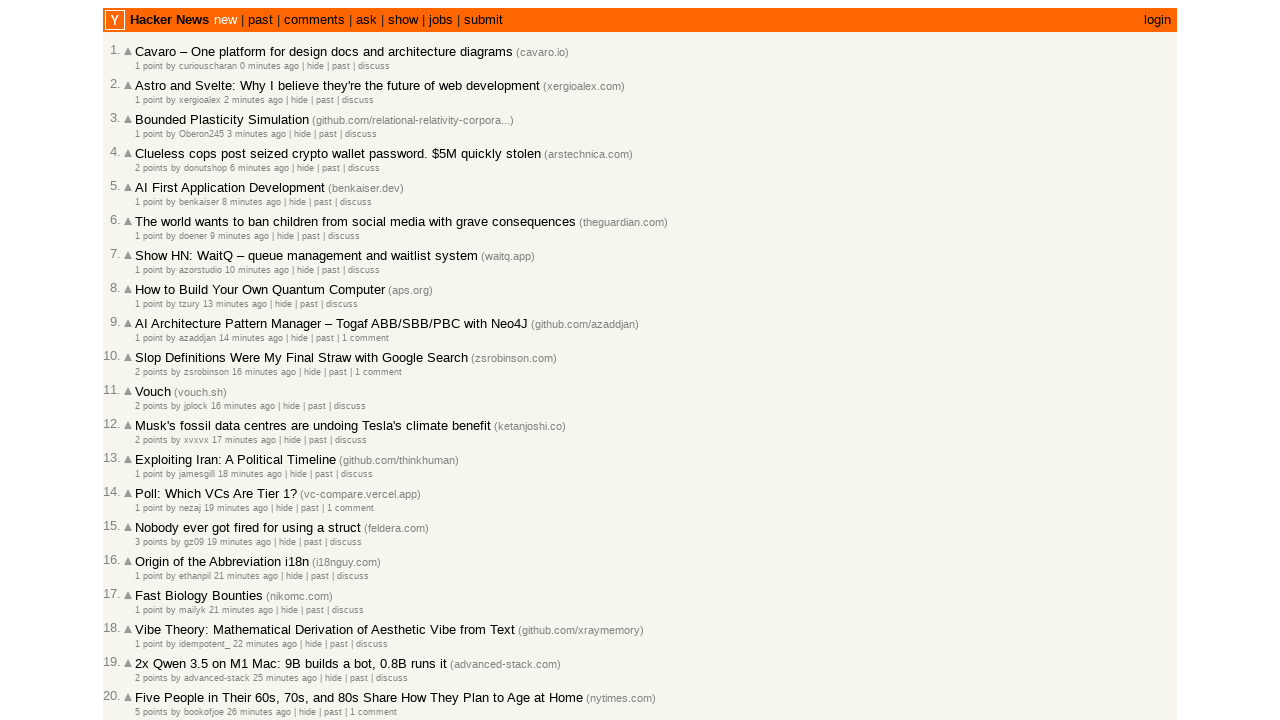

Retrieved timestamp from article age element
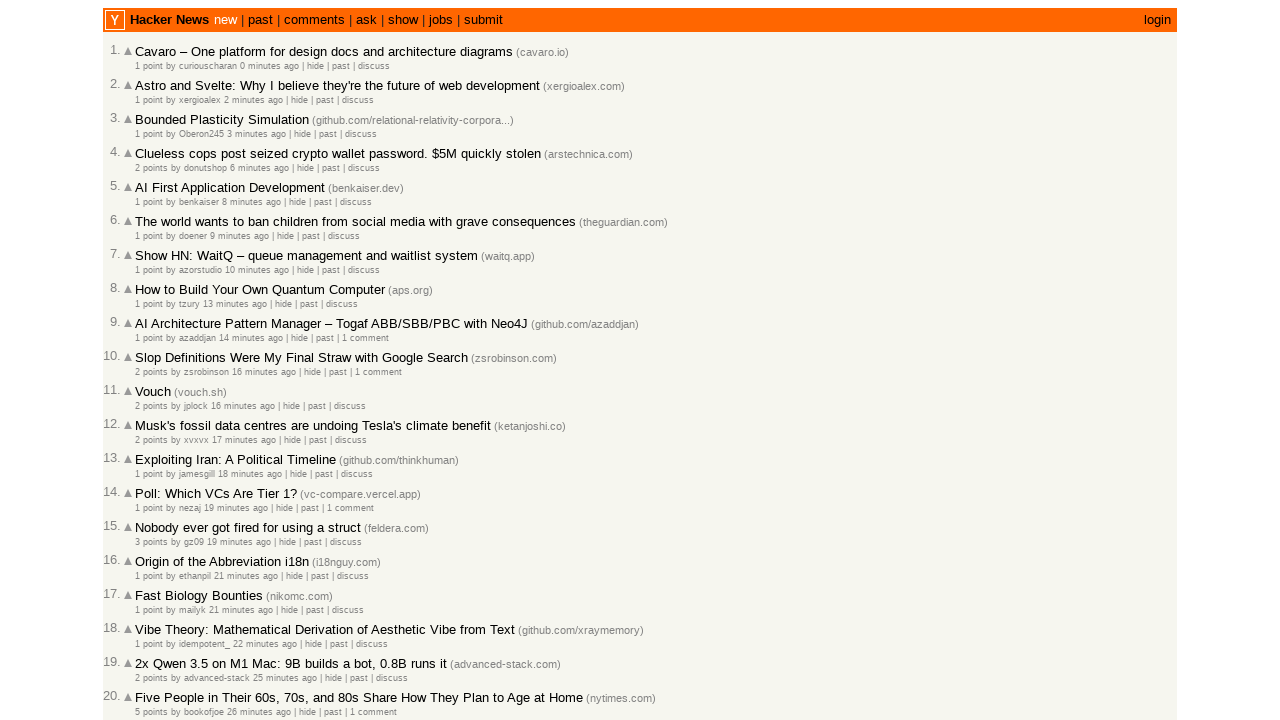

Parsed and stored timestamp: 2026-03-02T23:19:07 1772493547
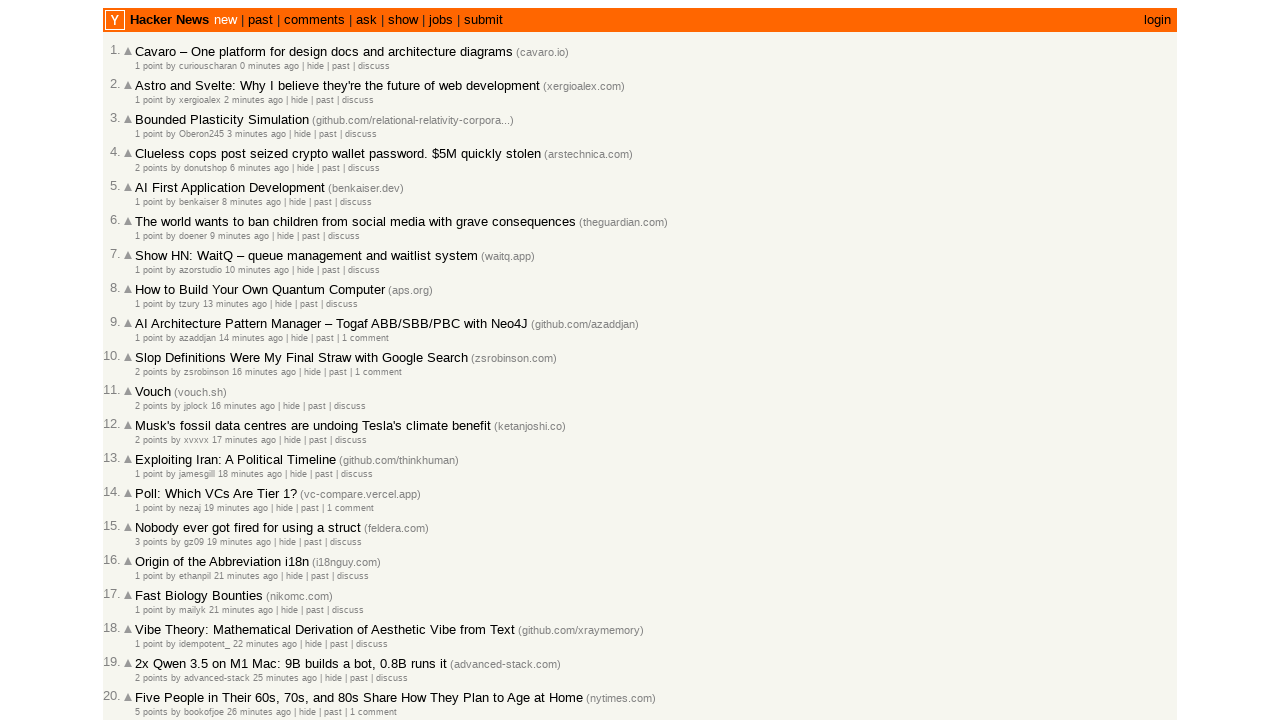

Retrieved timestamp from article age element
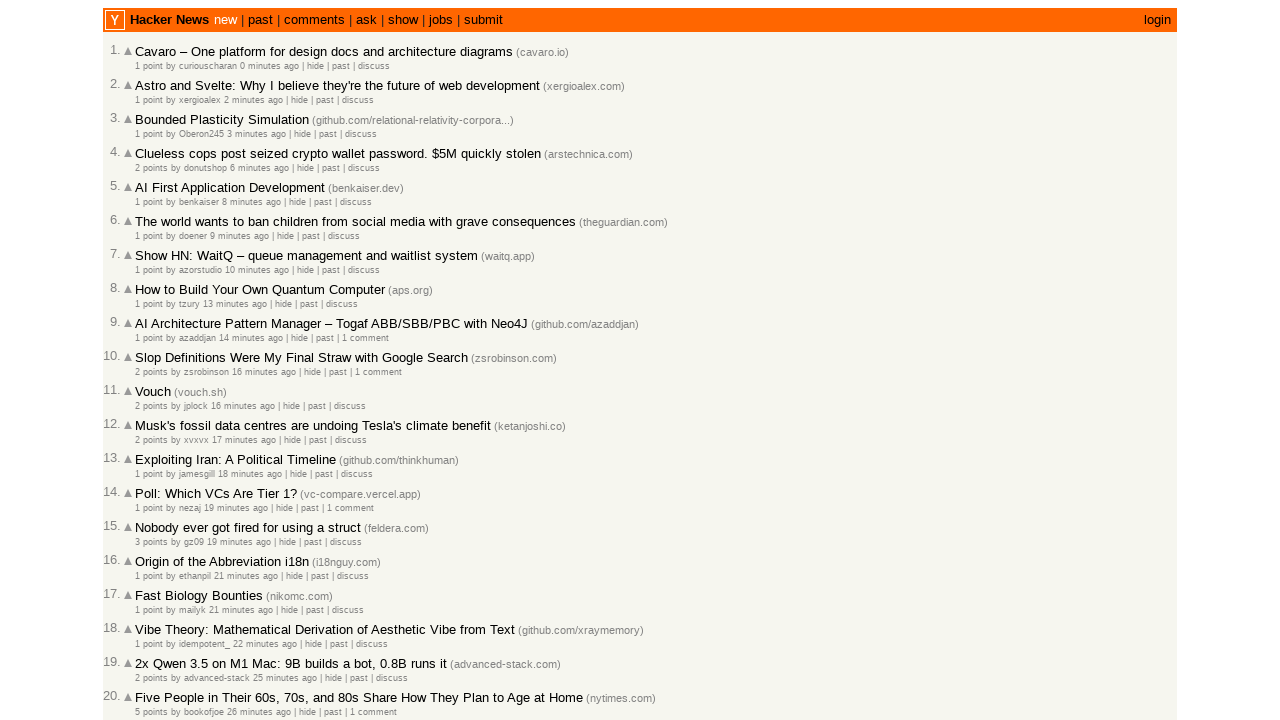

Parsed and stored timestamp: 2026-03-02T23:18:19 1772493499
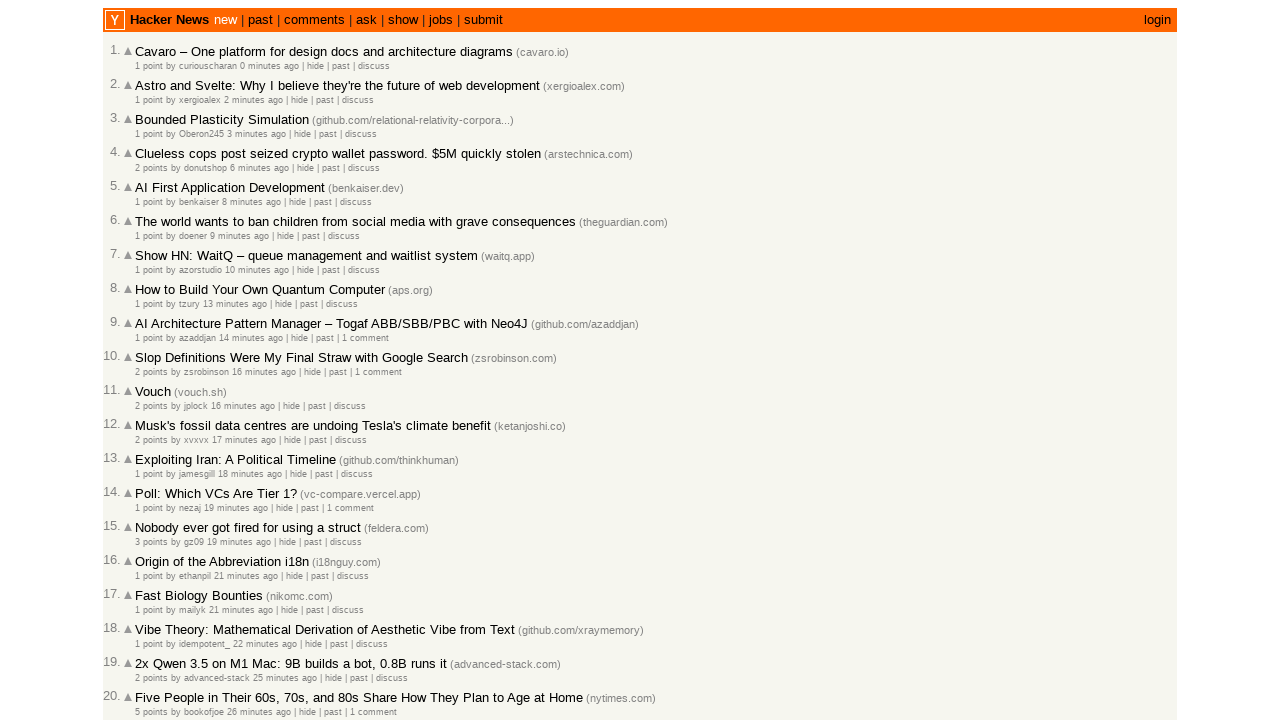

Retrieved timestamp from article age element
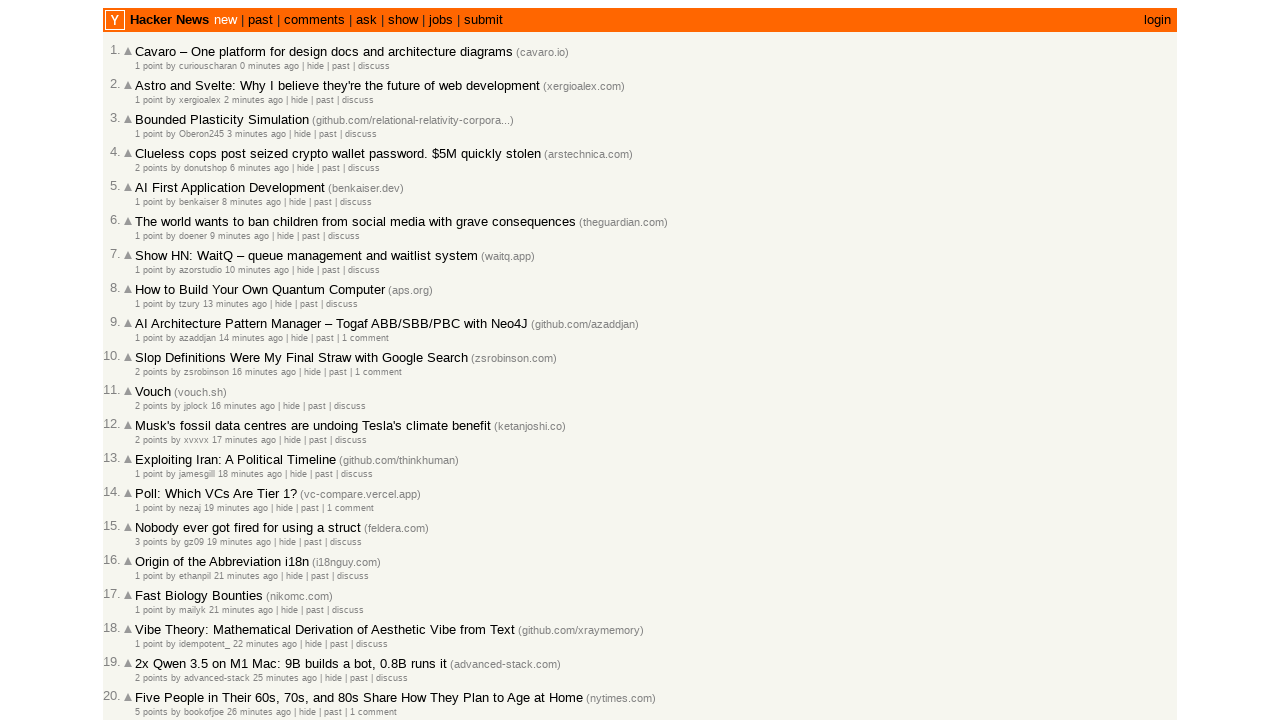

Parsed and stored timestamp: 2026-03-02T23:17:14 1772493434
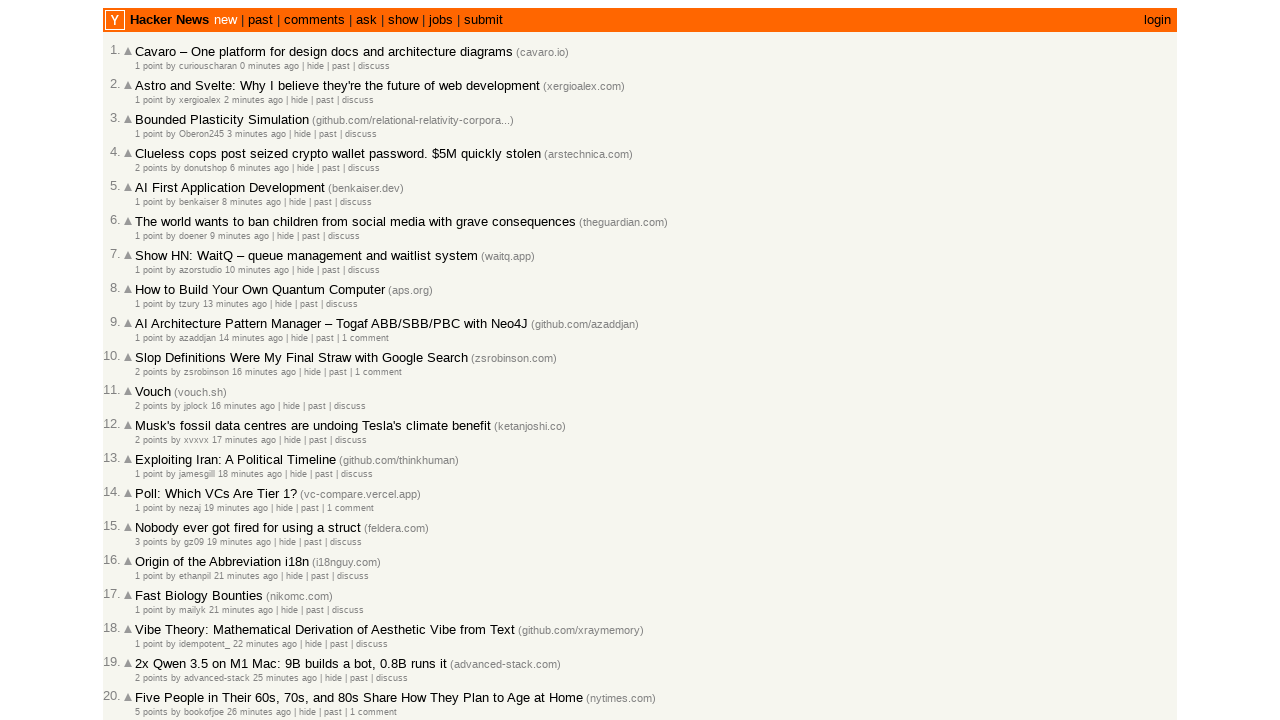

Retrieved timestamp from article age element
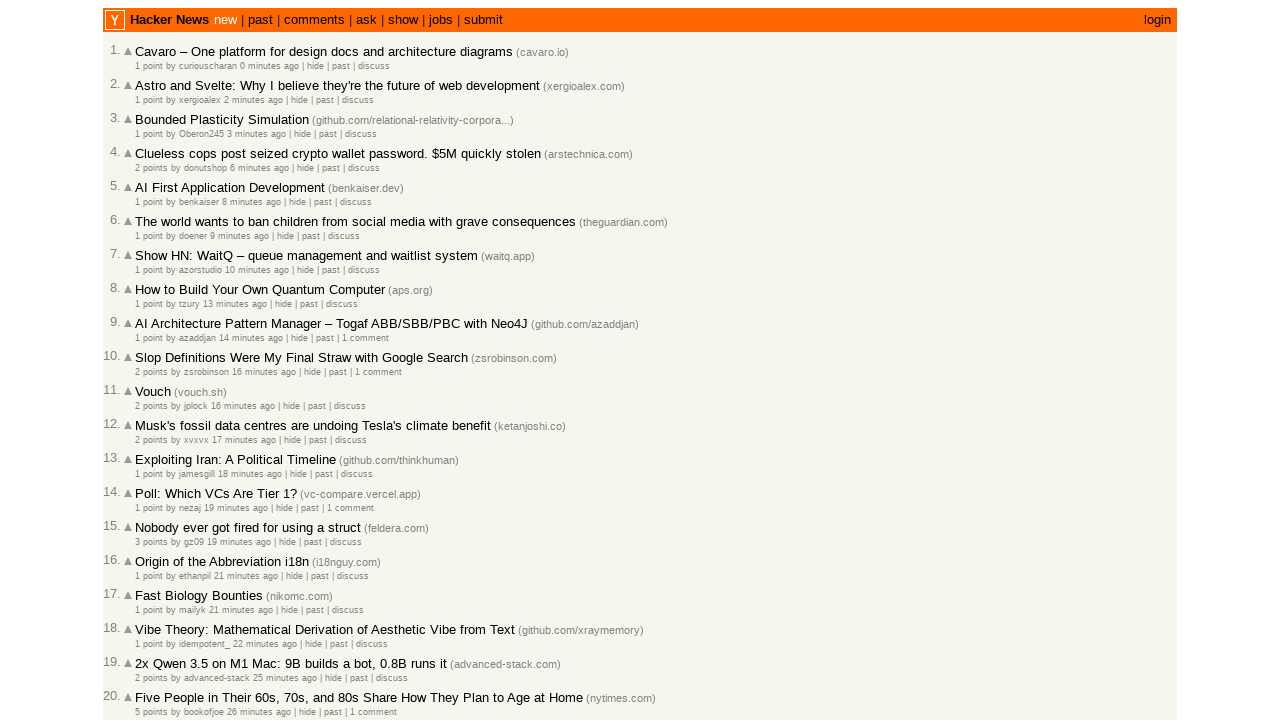

Parsed and stored timestamp: 2026-03-02T23:16:38 1772493398
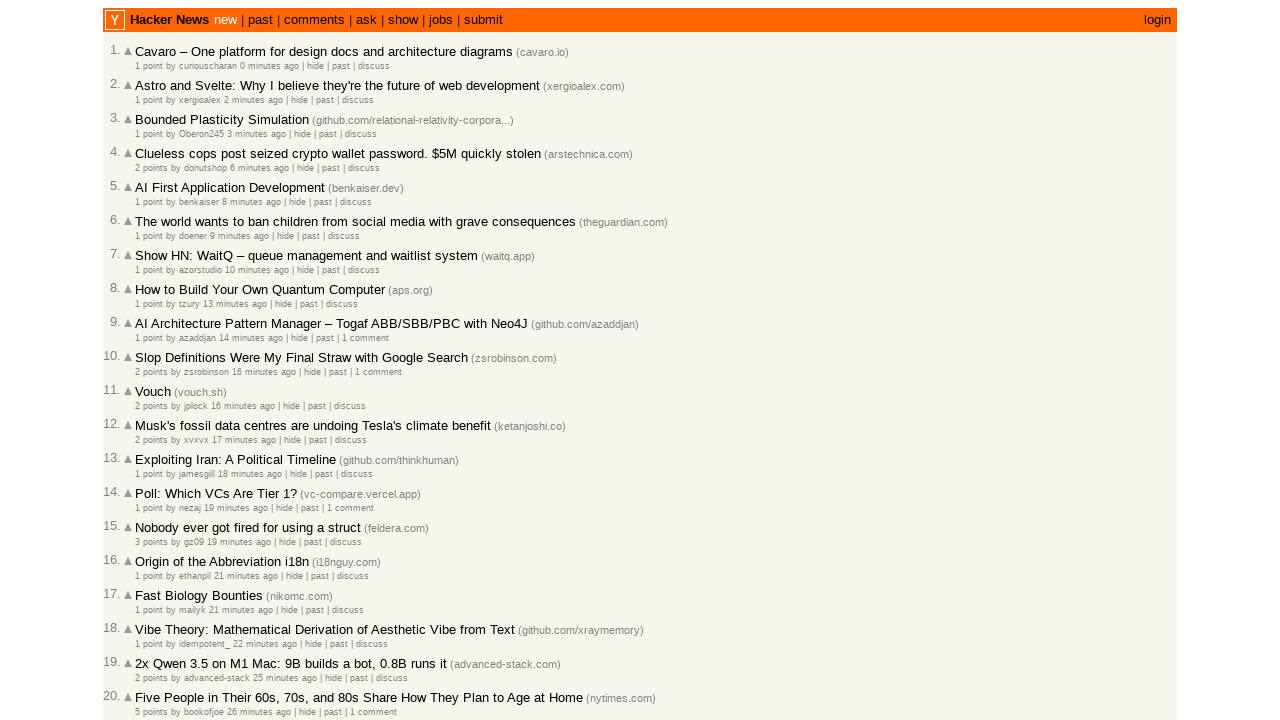

Retrieved timestamp from article age element
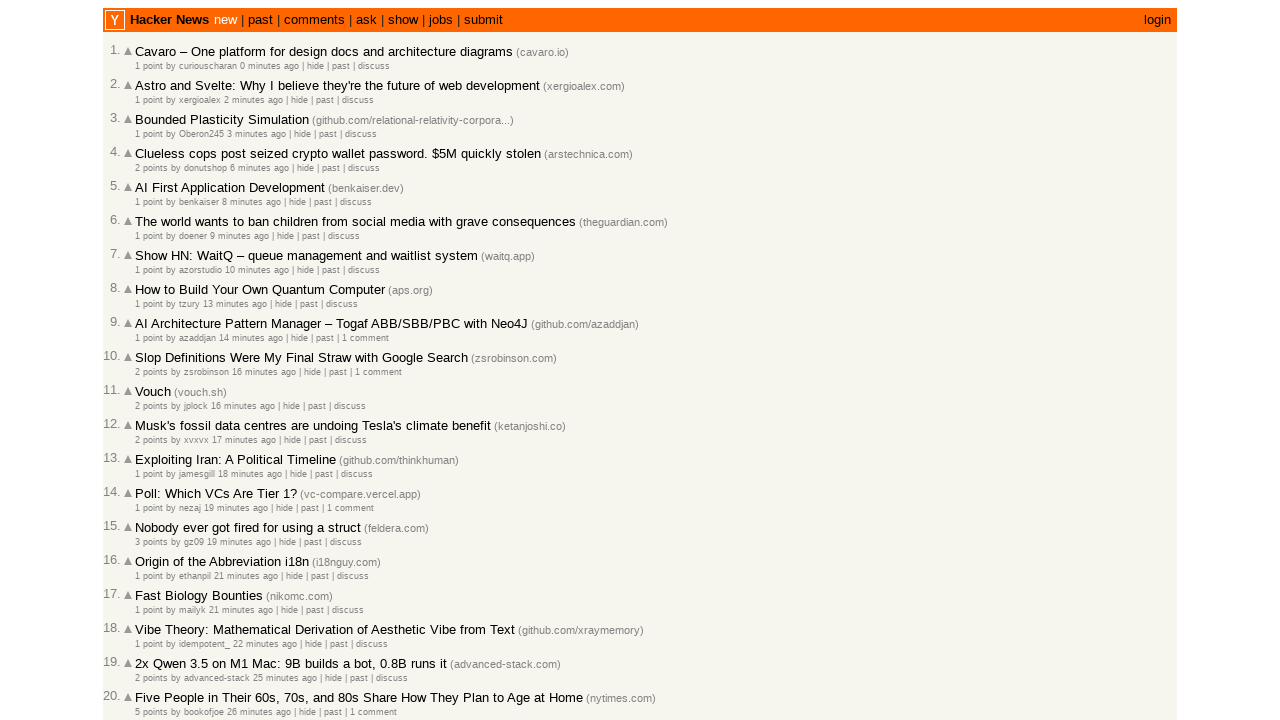

Parsed and stored timestamp: 2026-03-02T23:16:20 1772493380
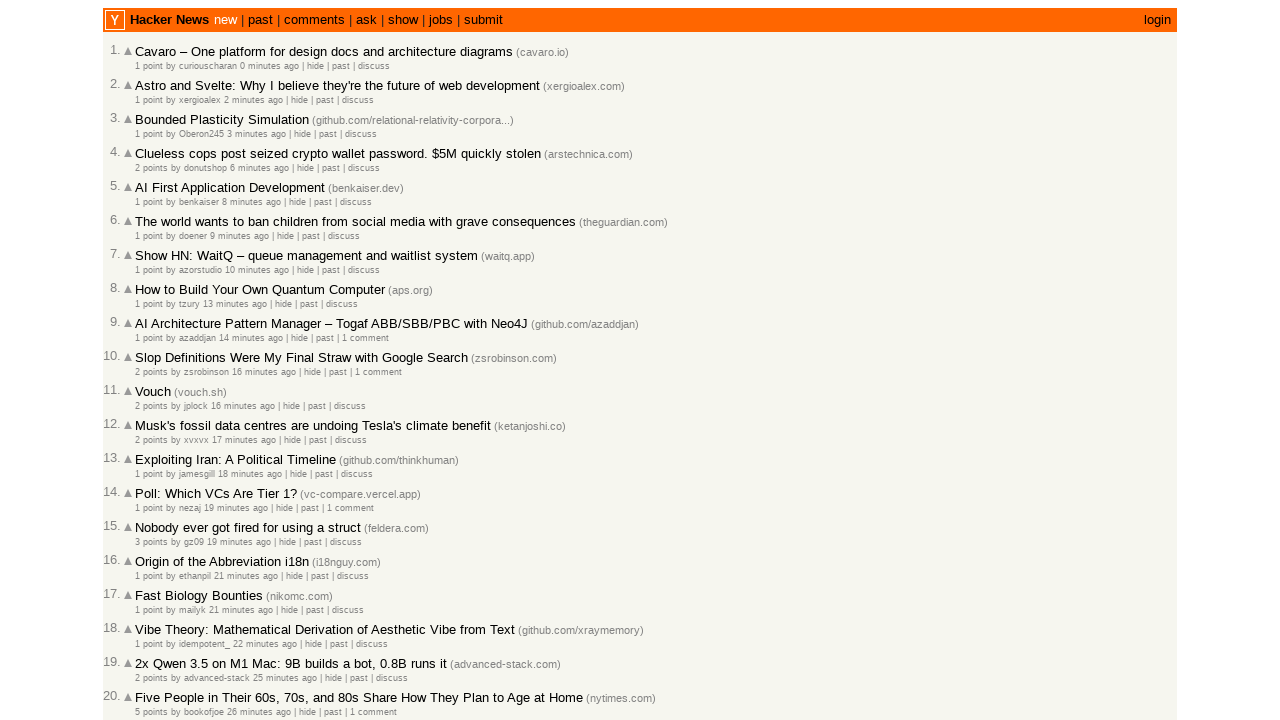

Retrieved timestamp from article age element
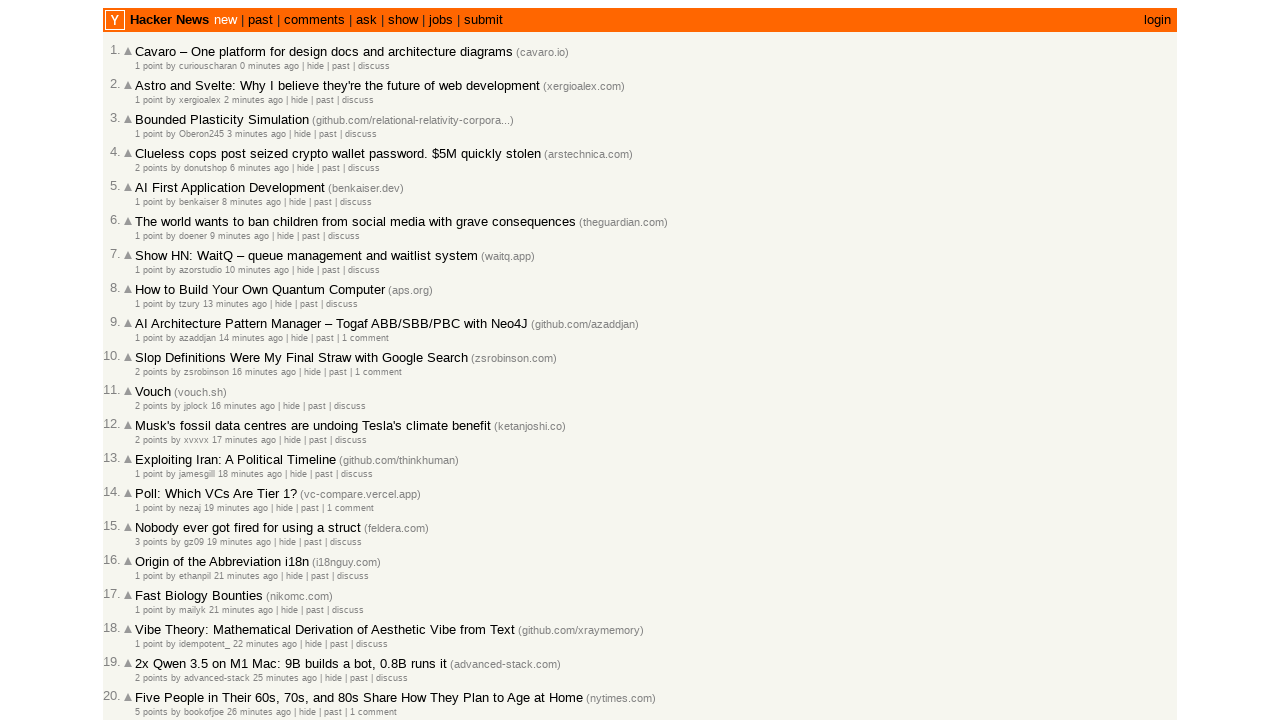

Parsed and stored timestamp: 2026-03-02T23:14:36 1772493276
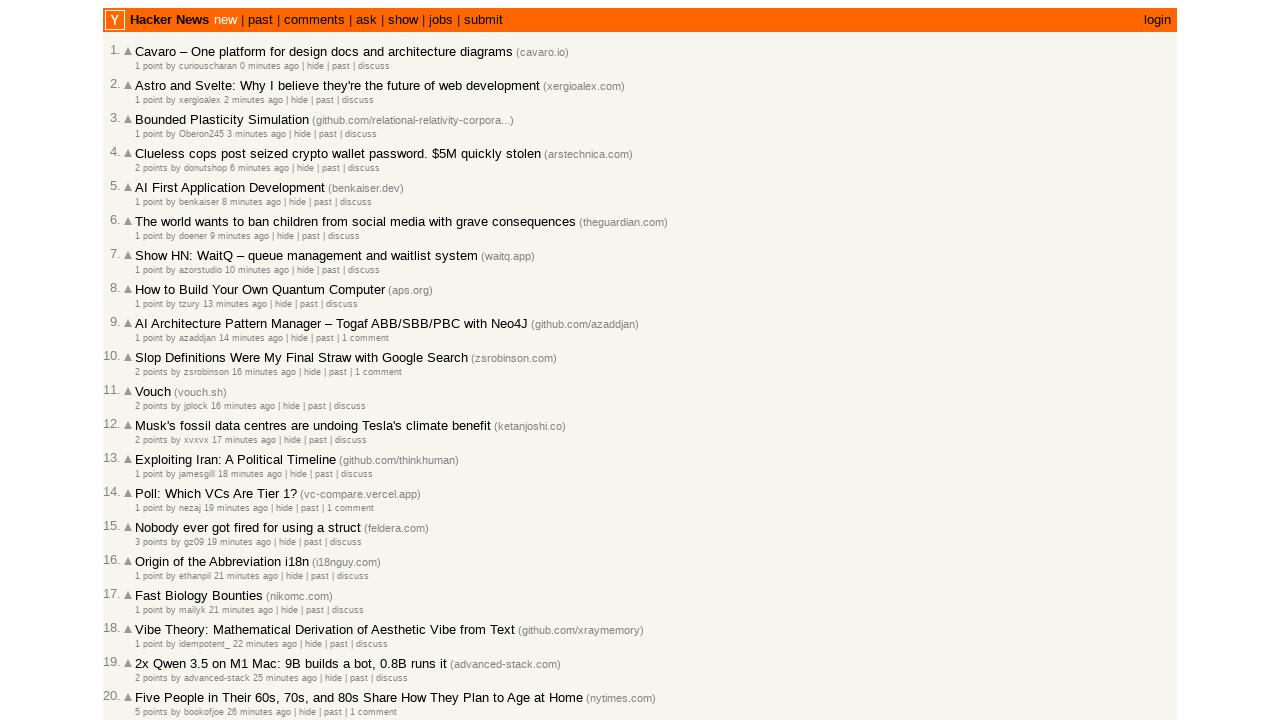

Retrieved timestamp from article age element
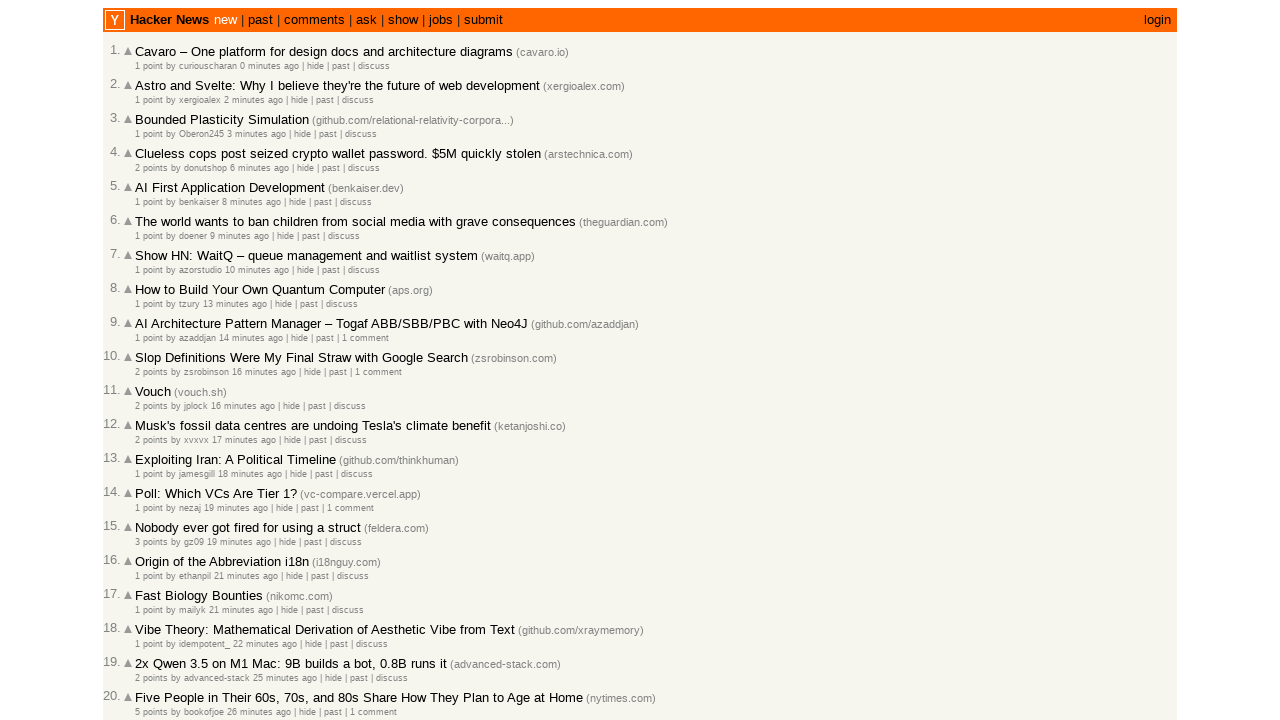

Parsed and stored timestamp: 2026-03-02T23:14:02 1772493242
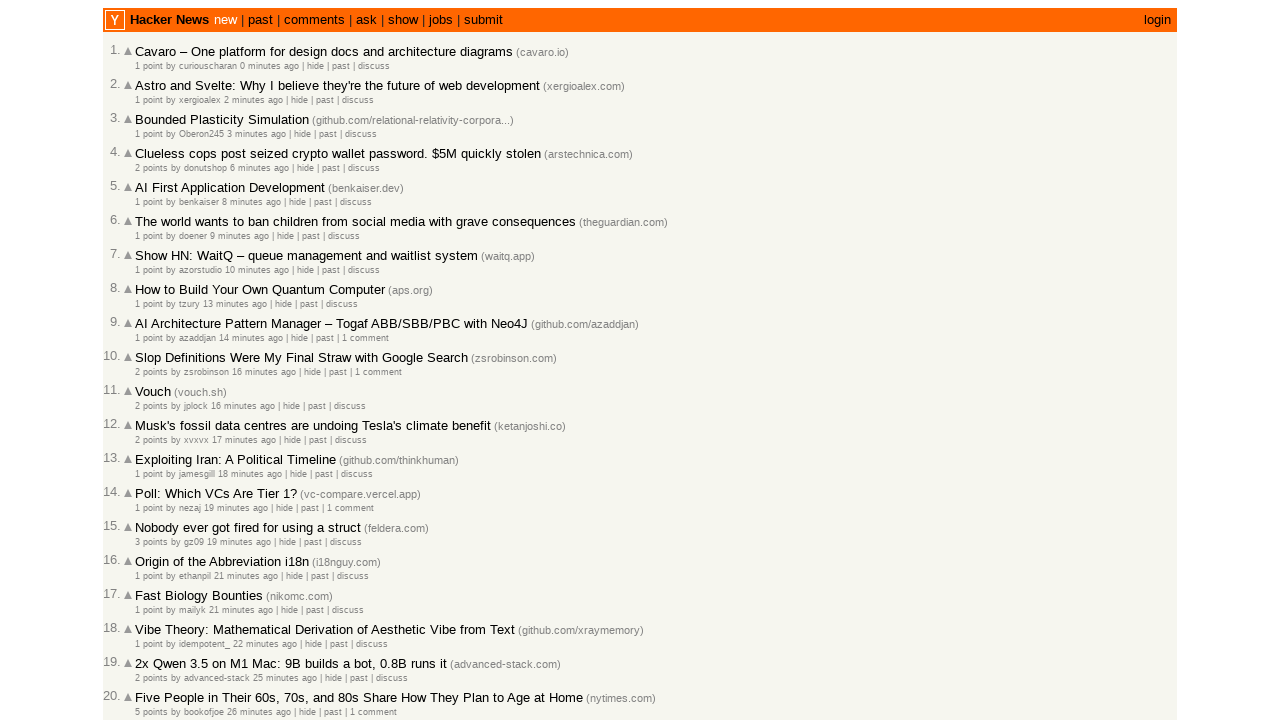

Retrieved timestamp from article age element
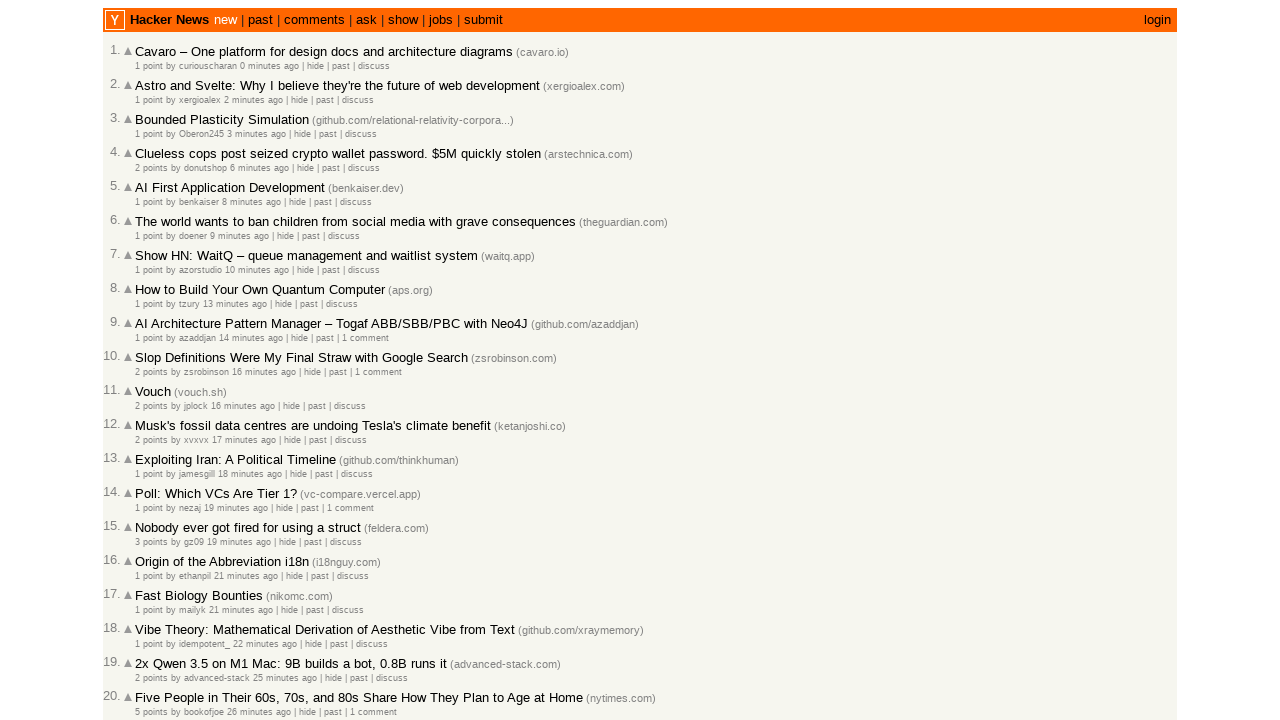

Parsed and stored timestamp: 2026-03-02T23:13:57 1772493237
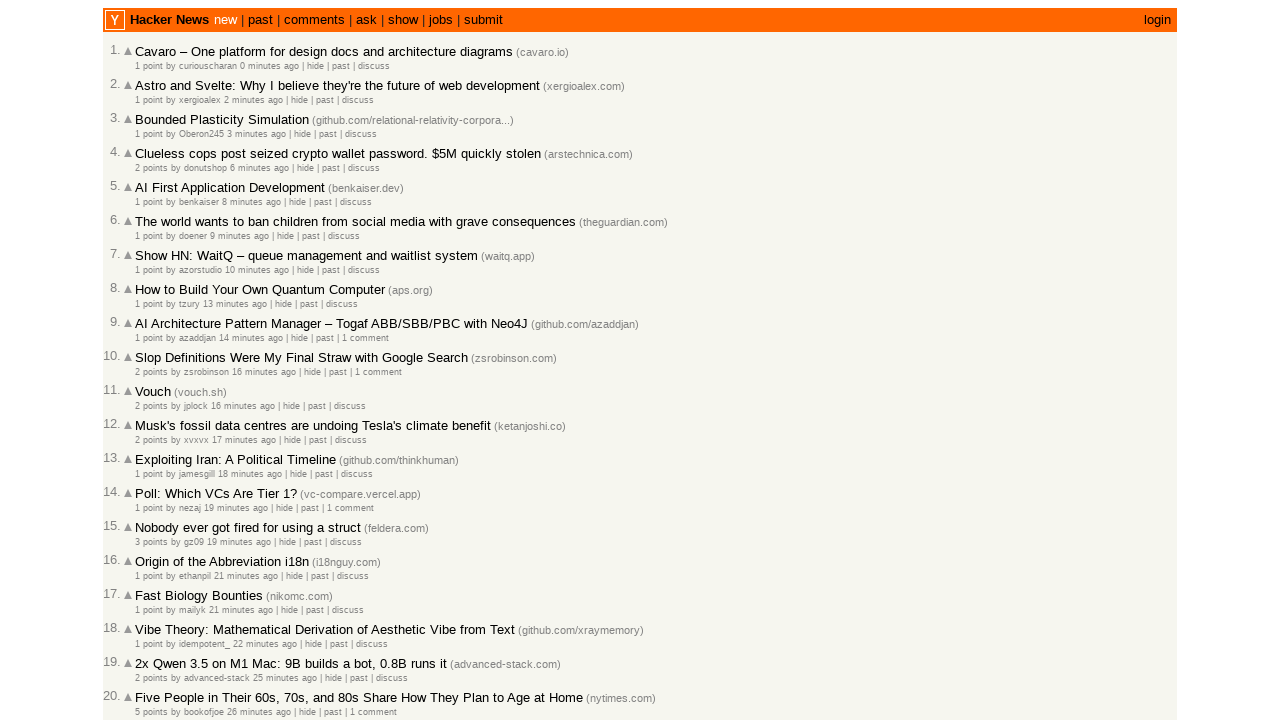

Retrieved timestamp from article age element
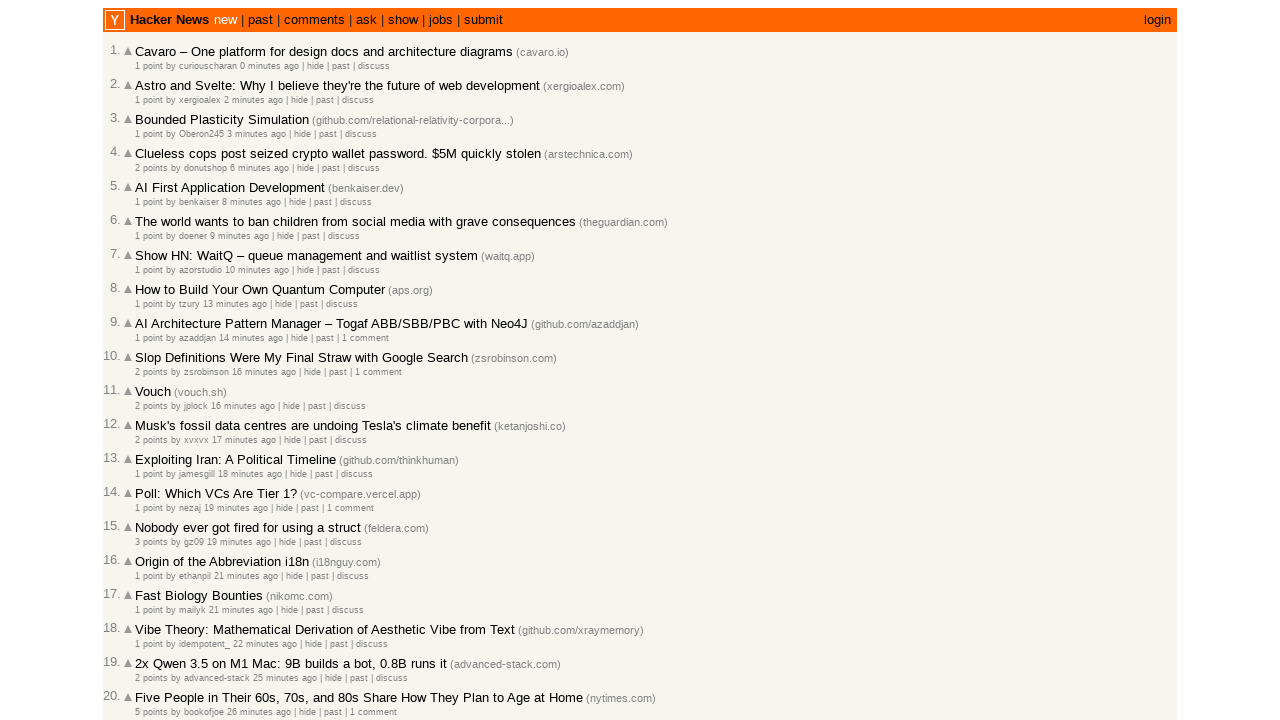

Parsed and stored timestamp: 2026-03-02T23:10:13 1772493013
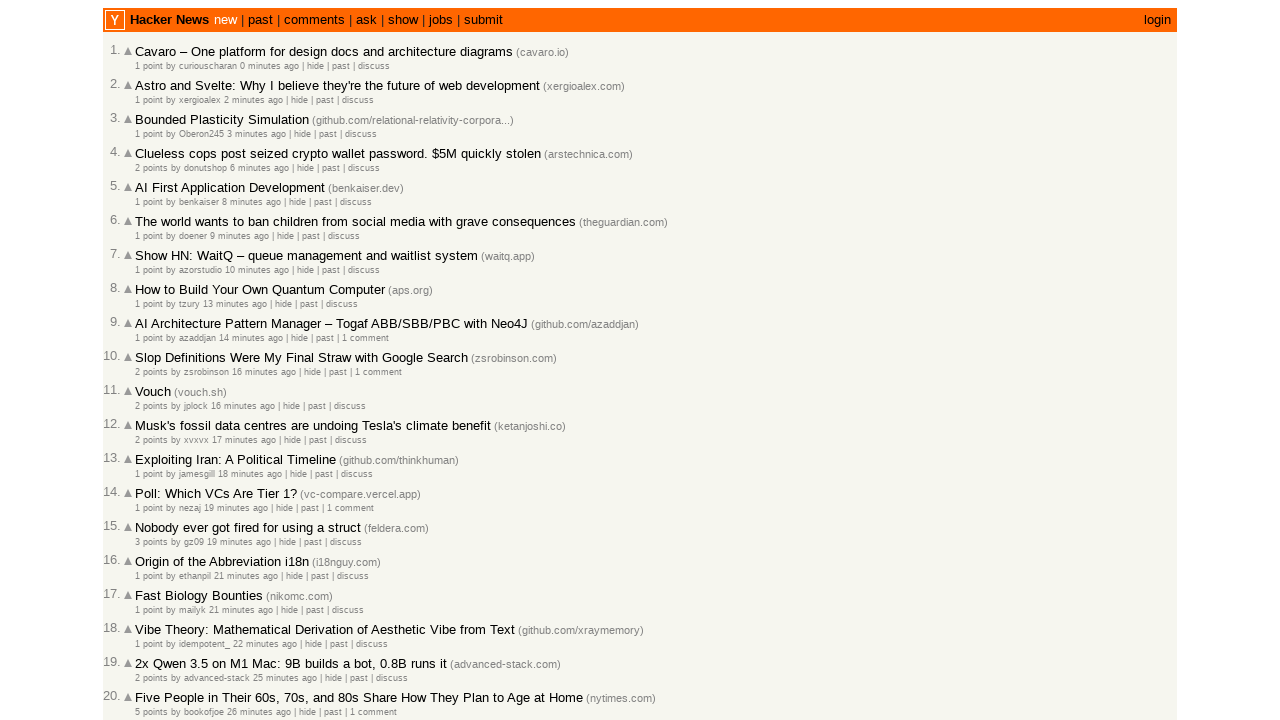

Retrieved timestamp from article age element
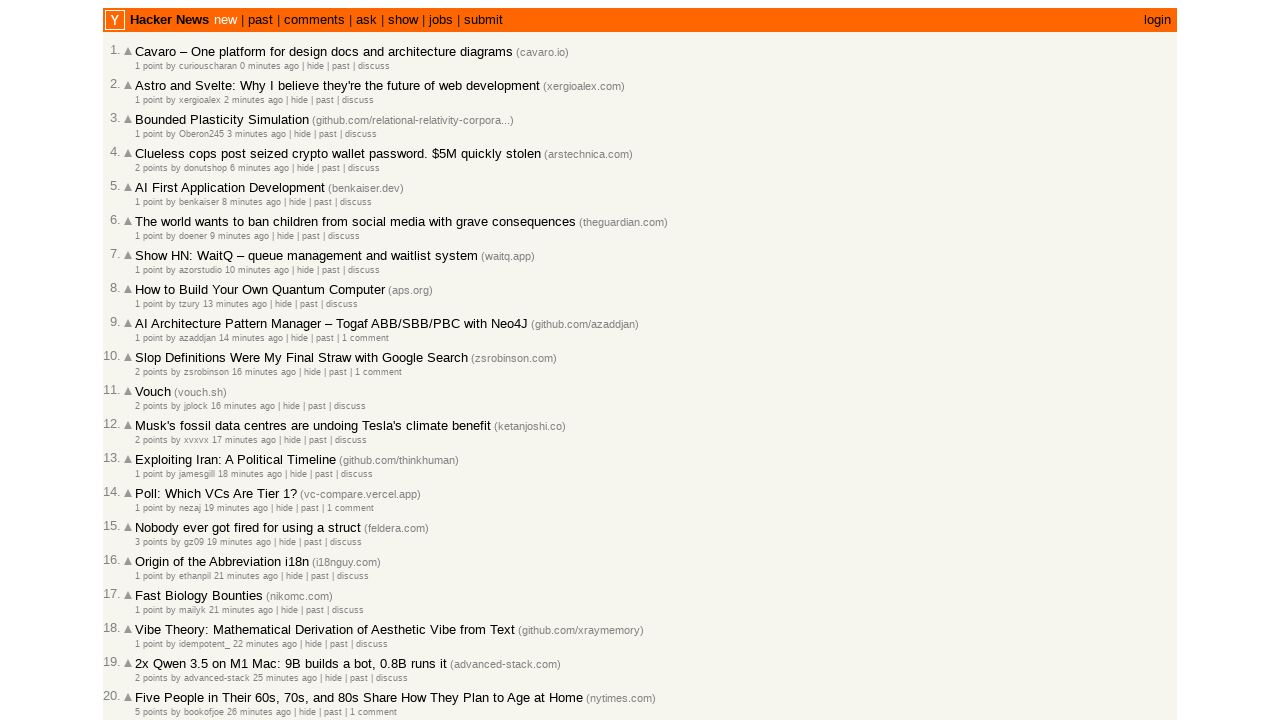

Parsed and stored timestamp: 2026-03-02T23:09:13 1772492953
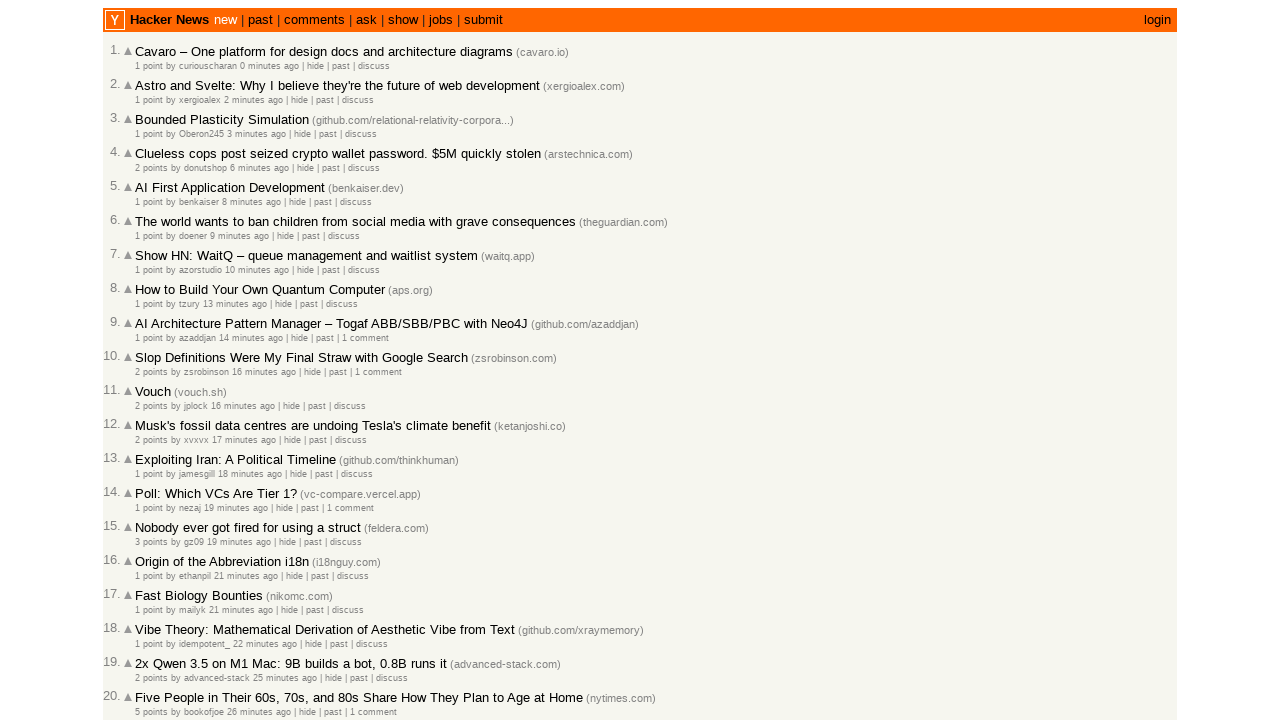

Retrieved timestamp from article age element
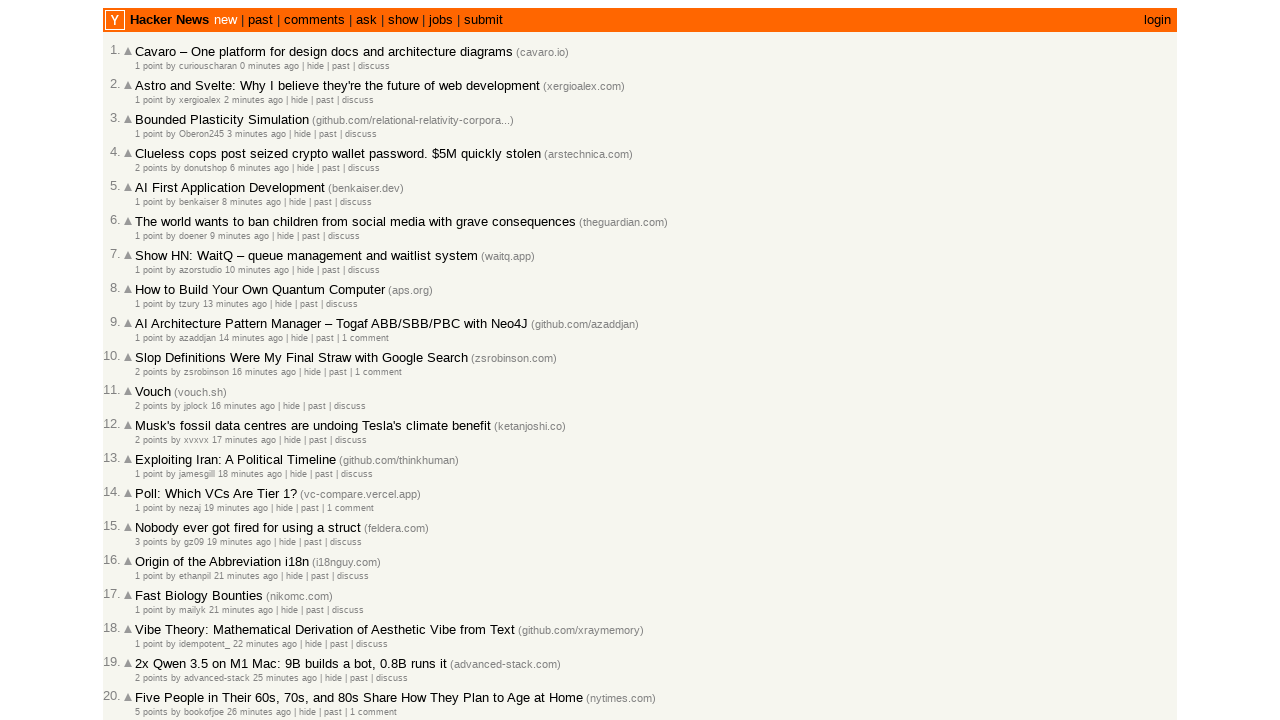

Parsed and stored timestamp: 2026-03-02T23:07:05 1772492825
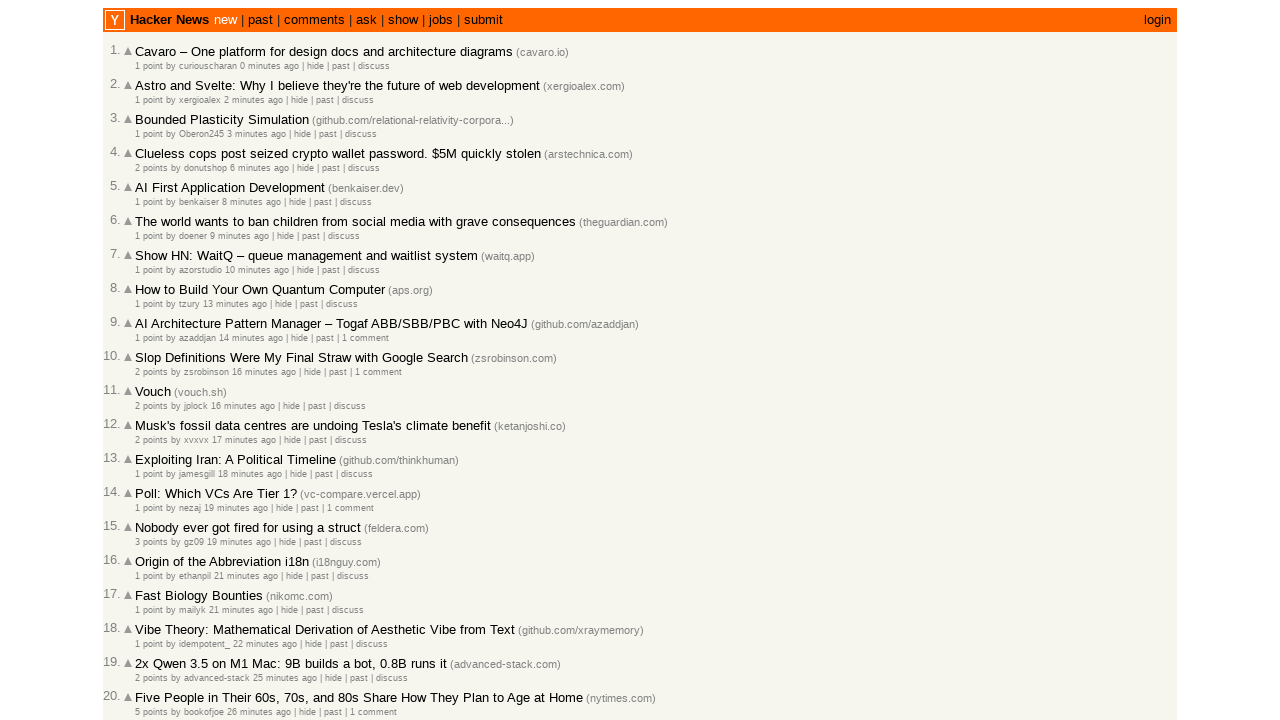

Retrieved timestamp from article age element
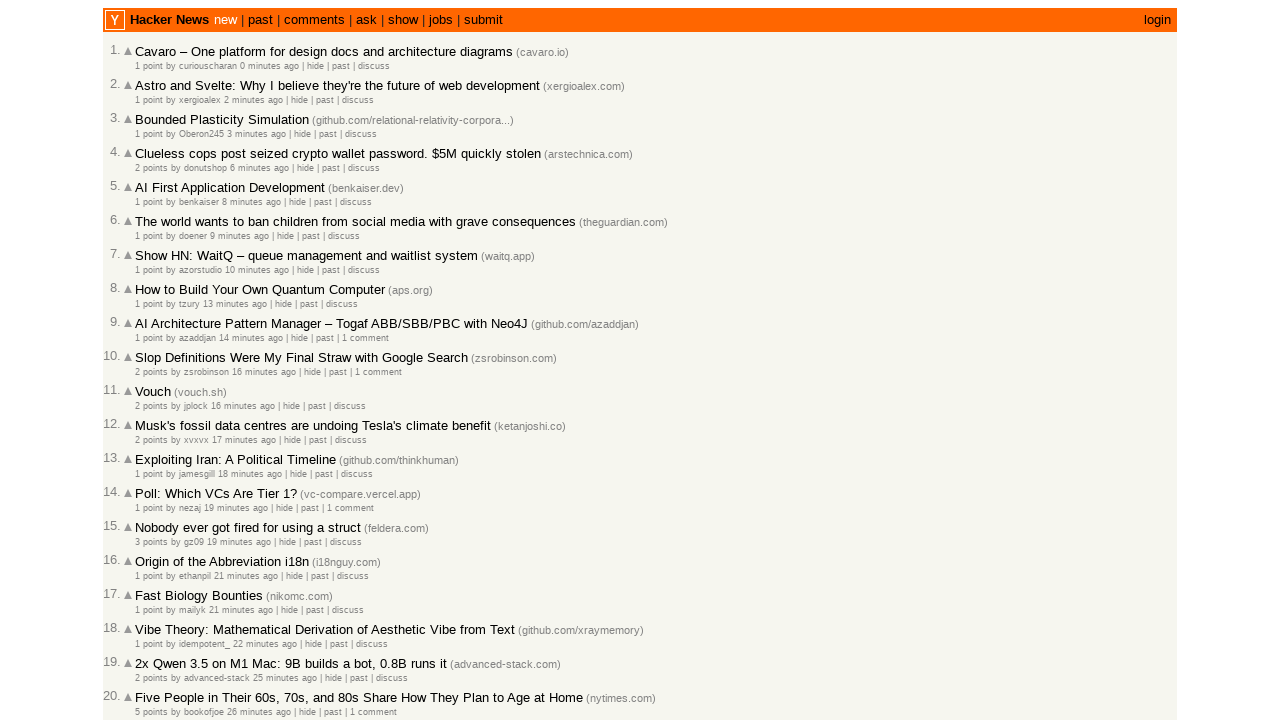

Parsed and stored timestamp: 2026-03-02T23:05:59 1772492759
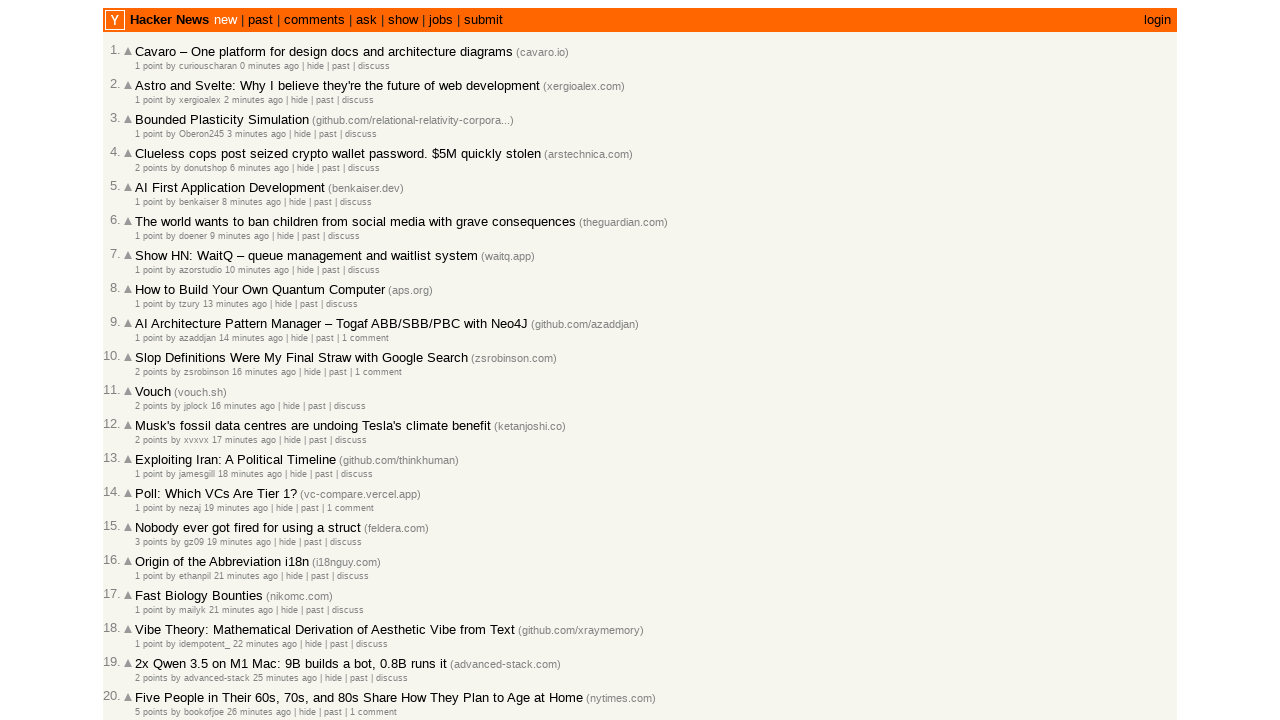

Retrieved timestamp from article age element
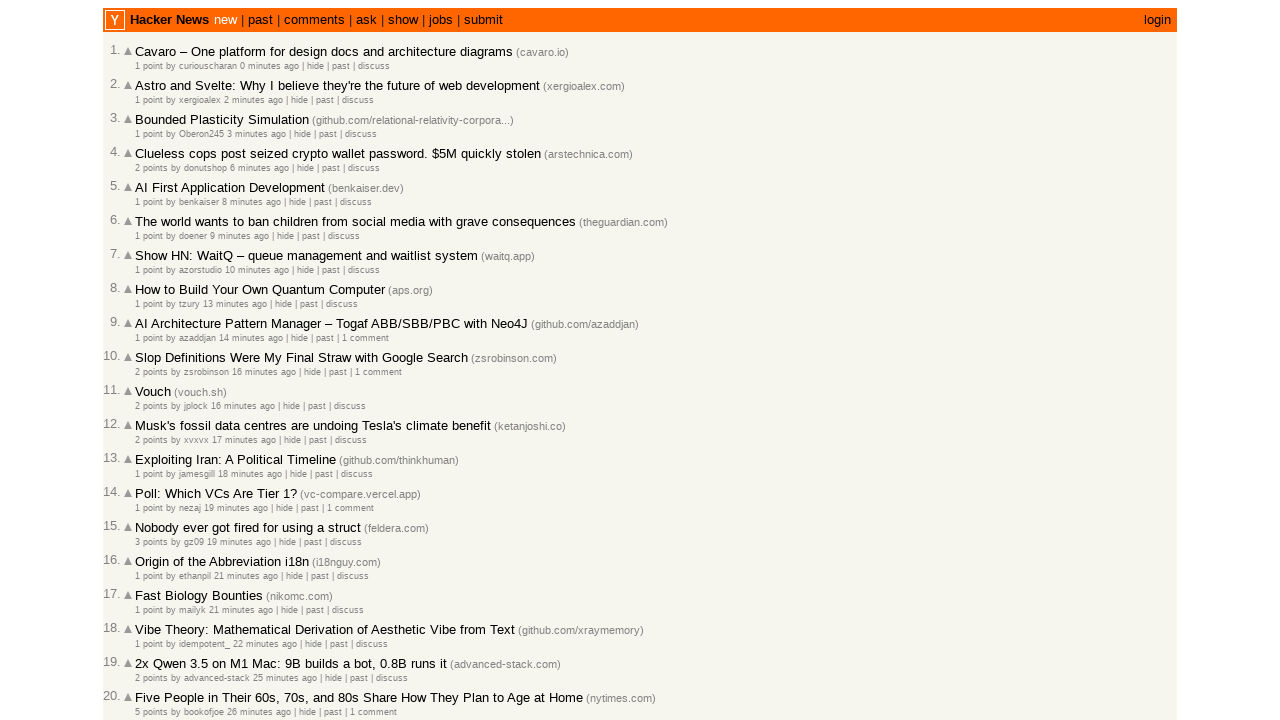

Parsed and stored timestamp: 2026-03-02T23:04:19 1772492659
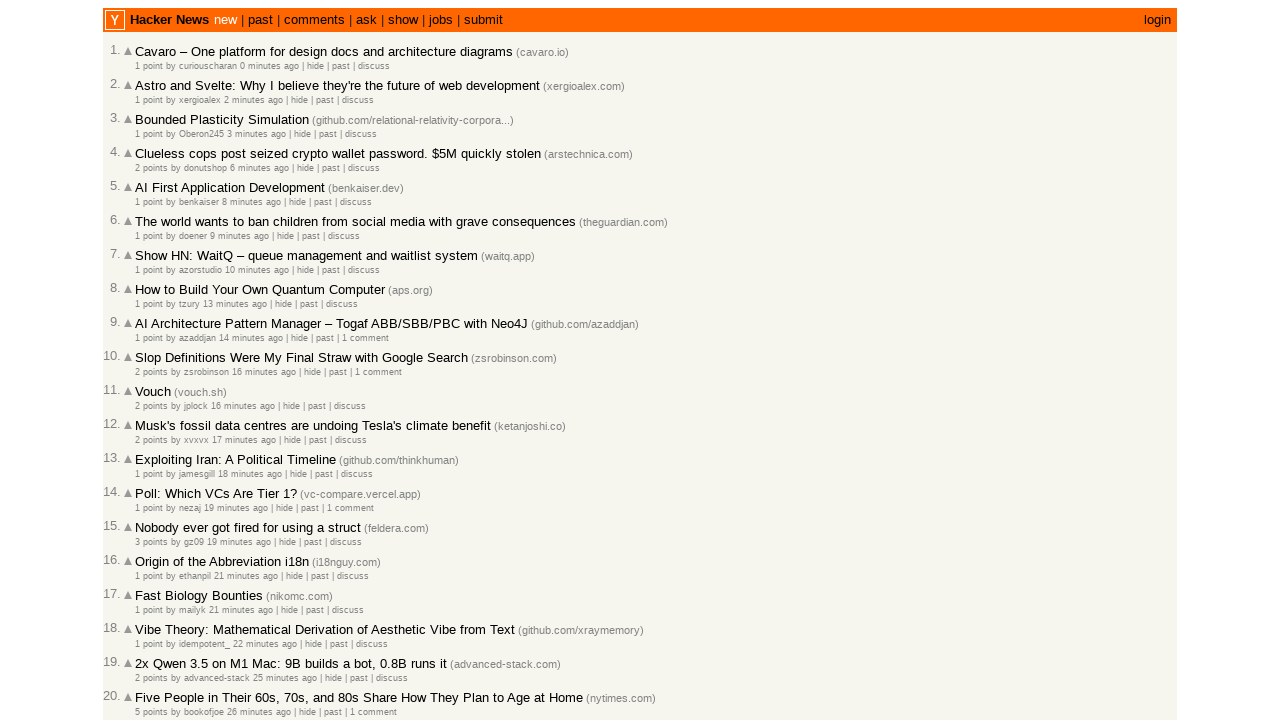

Retrieved timestamp from article age element
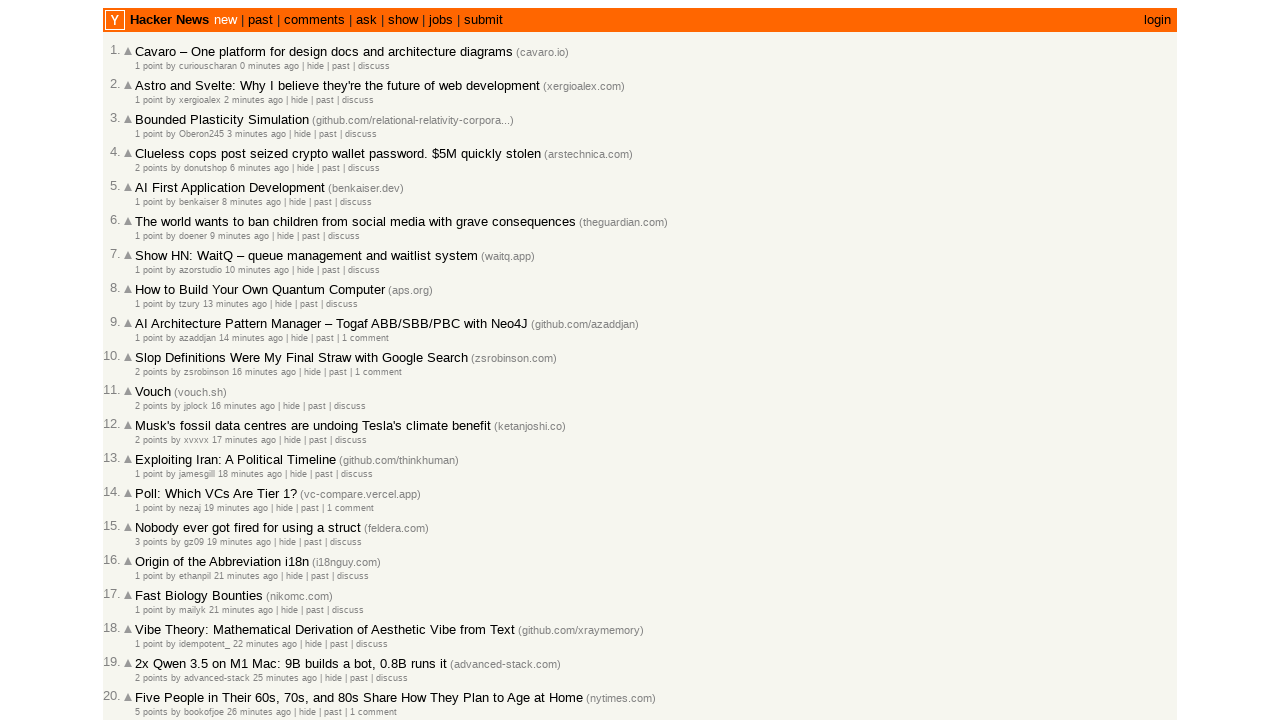

Parsed and stored timestamp: 2026-03-02T23:03:59 1772492639
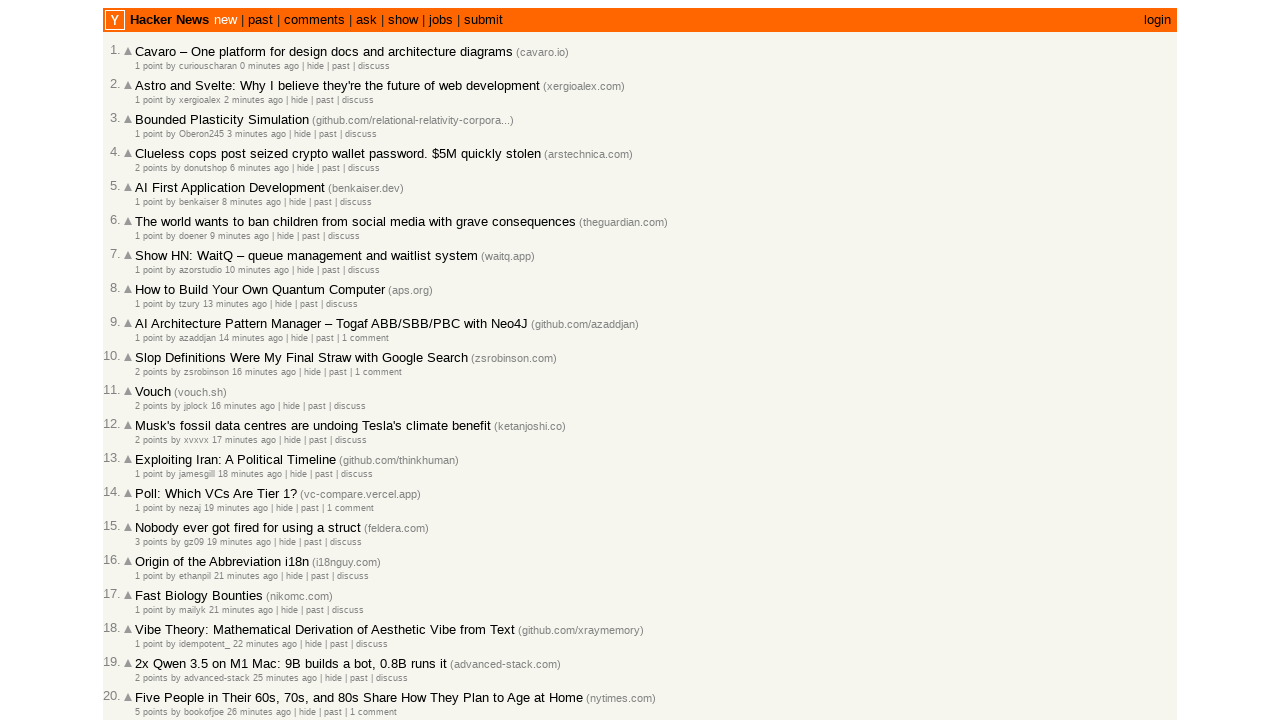

Retrieved timestamp from article age element
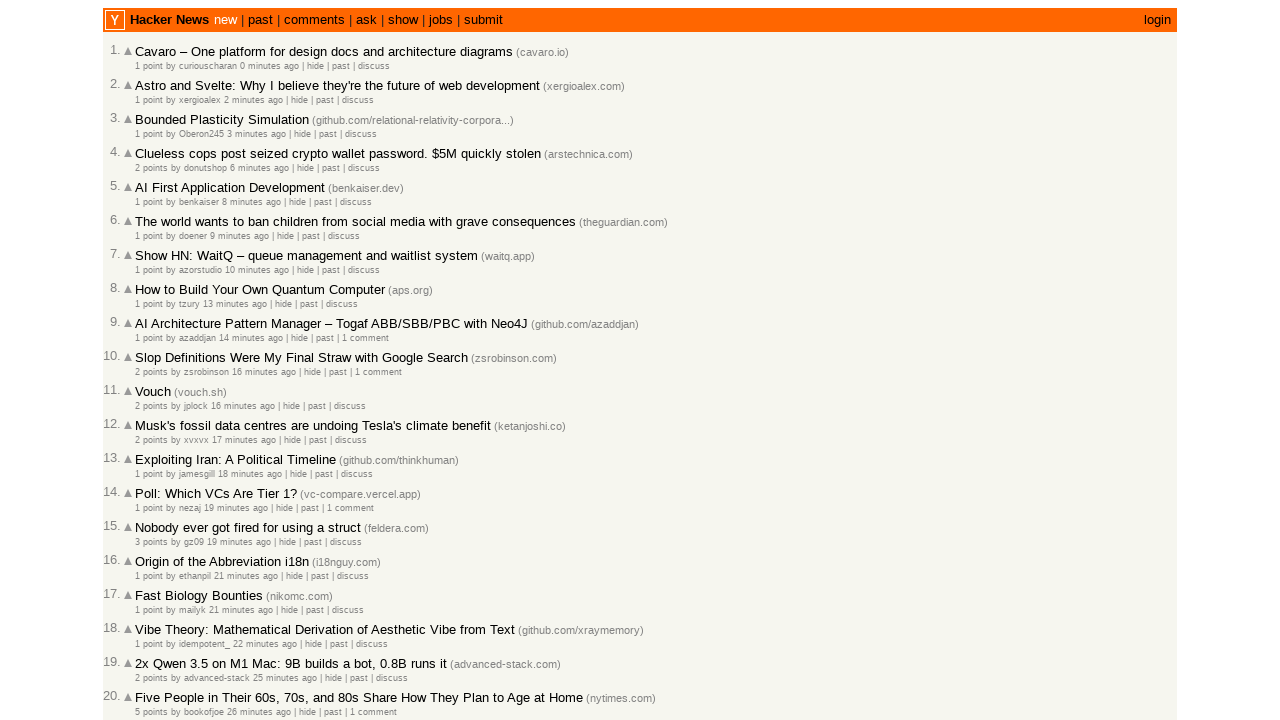

Parsed and stored timestamp: 2026-03-02T23:00:26 1772492426
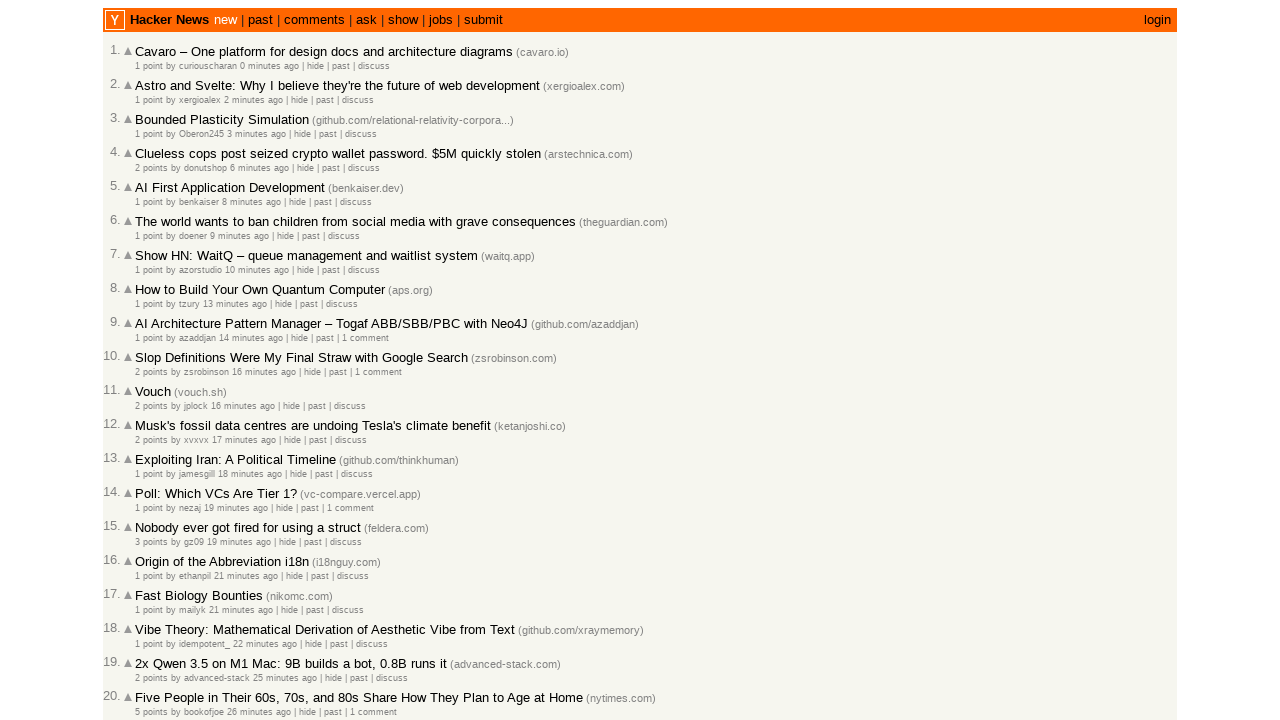

Retrieved timestamp from article age element
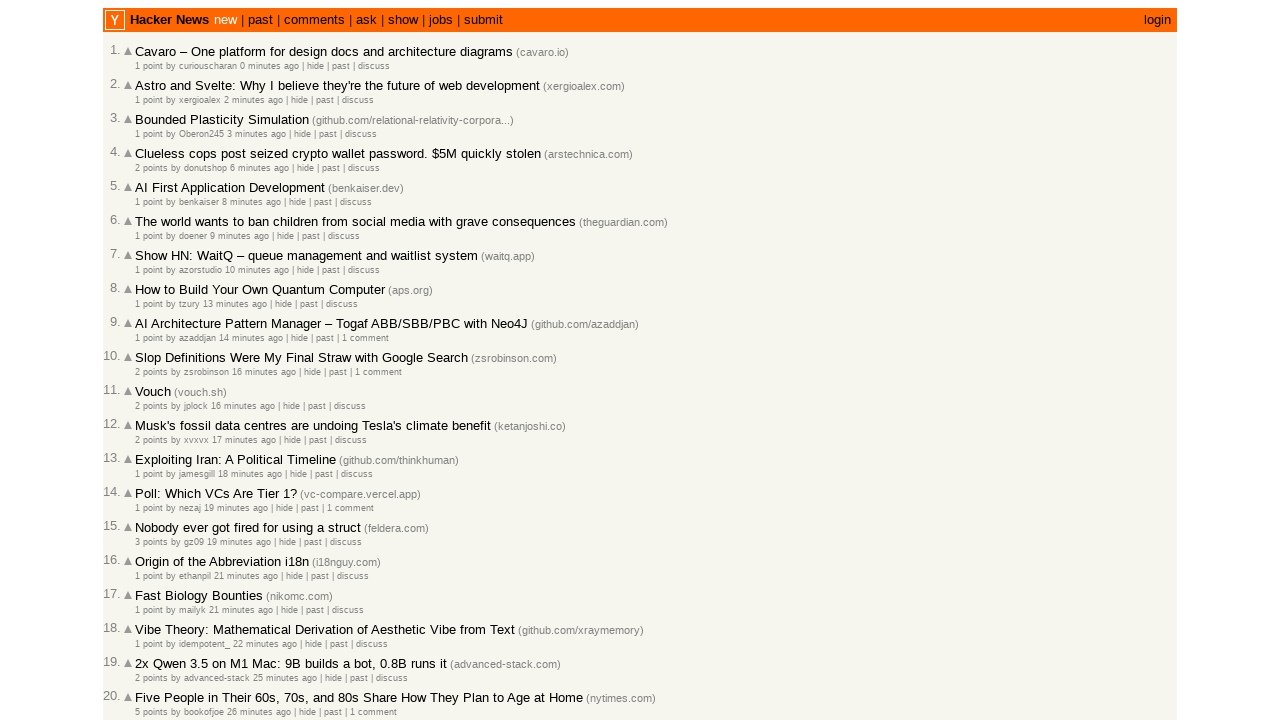

Parsed and stored timestamp: 2026-03-02T22:59:27 1772492367
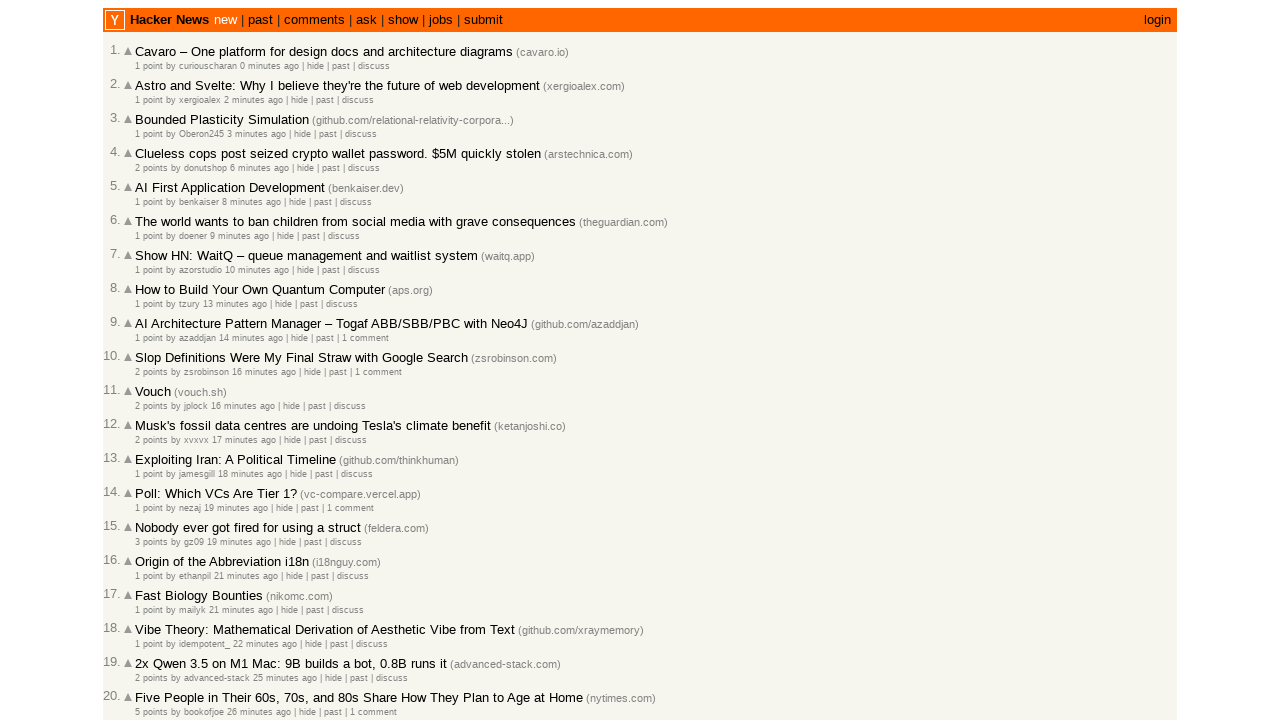

Retrieved timestamp from article age element
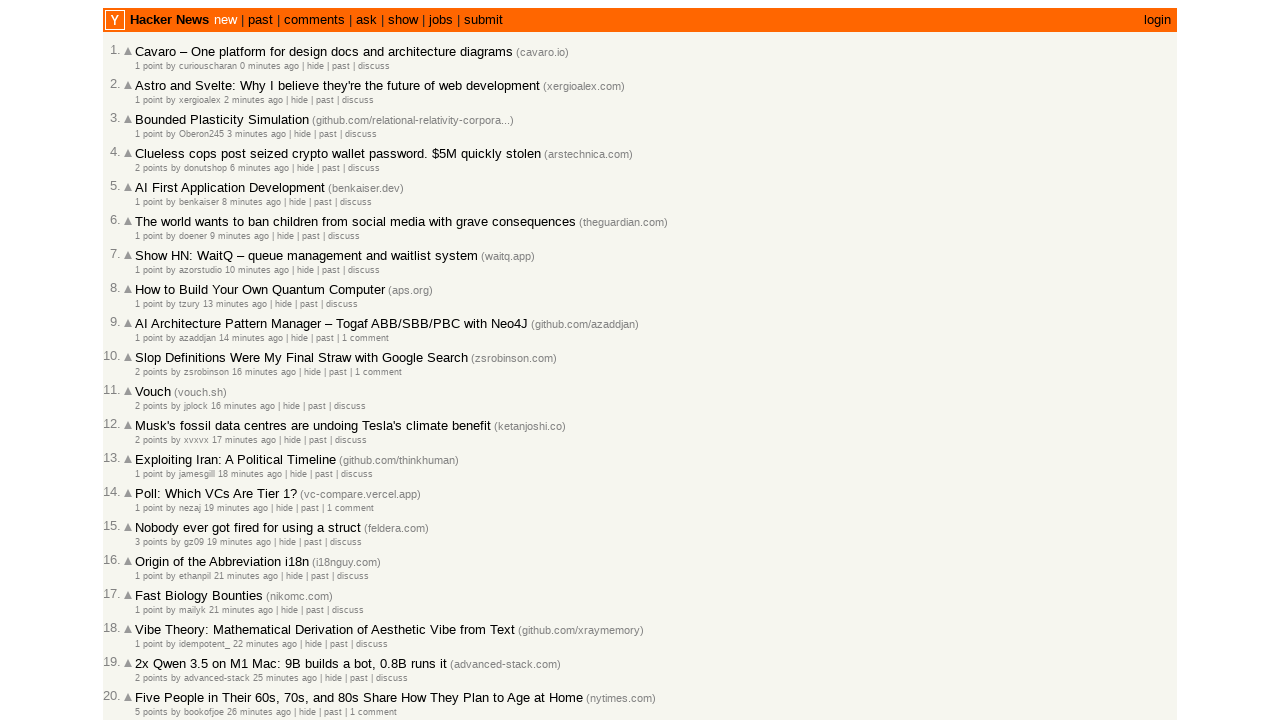

Parsed and stored timestamp: 2026-03-02T22:59:15 1772492355
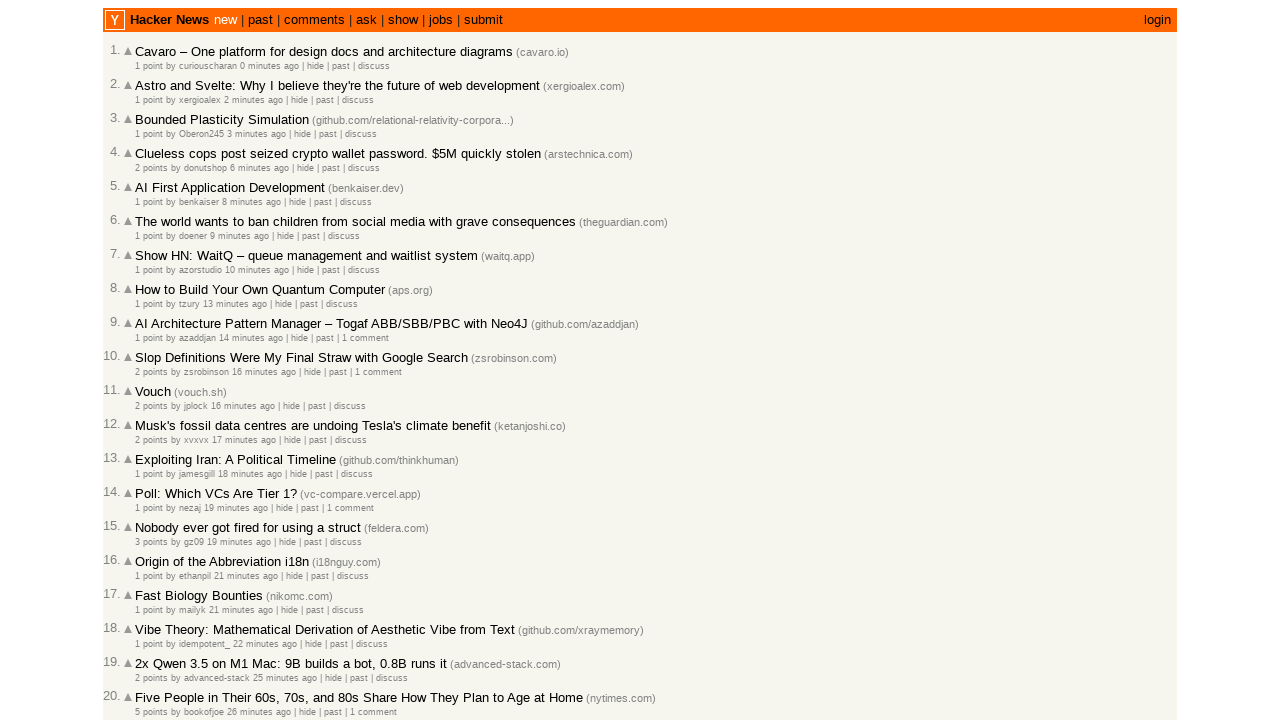

Retrieved timestamp from article age element
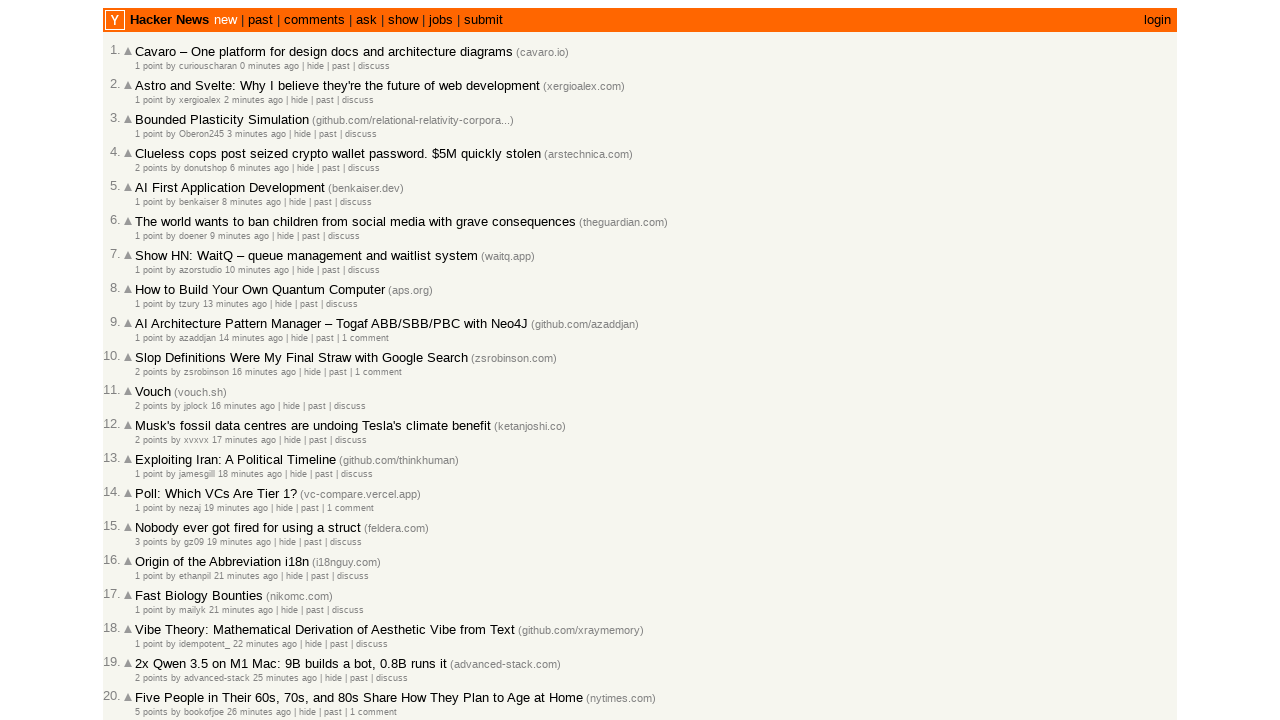

Parsed and stored timestamp: 2026-03-02T22:58:56 1772492336
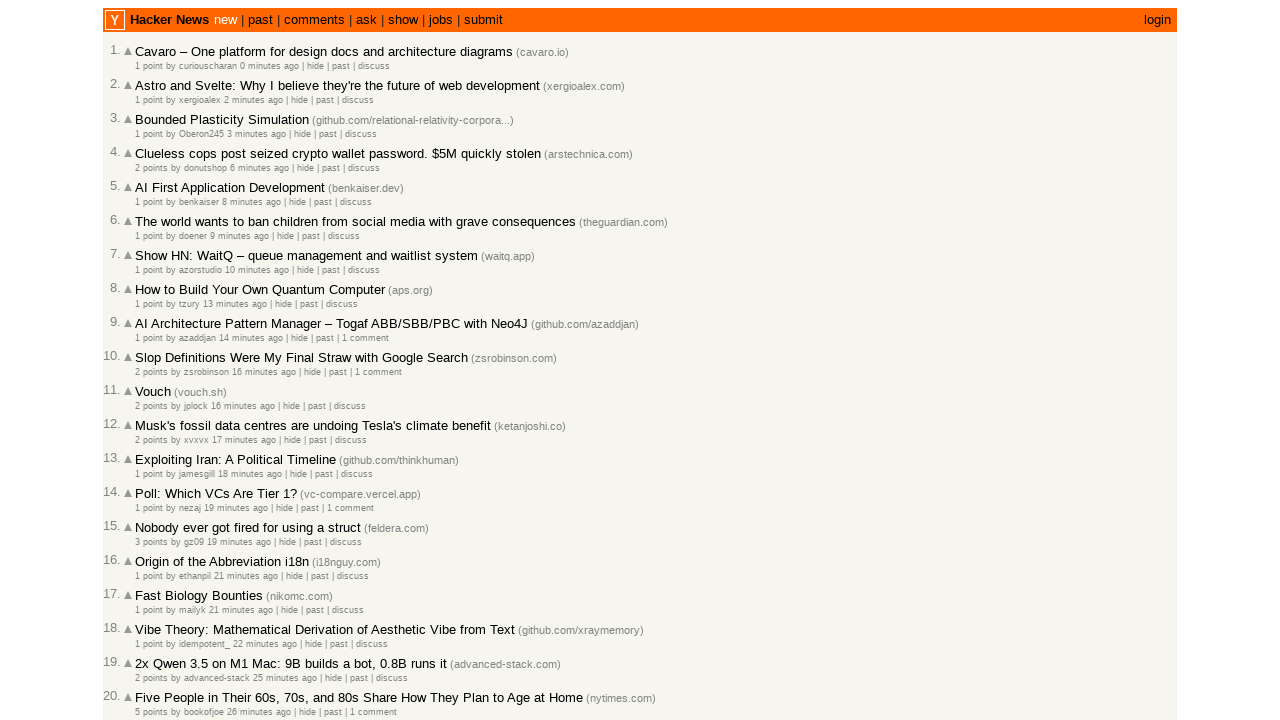

Retrieved timestamp from article age element
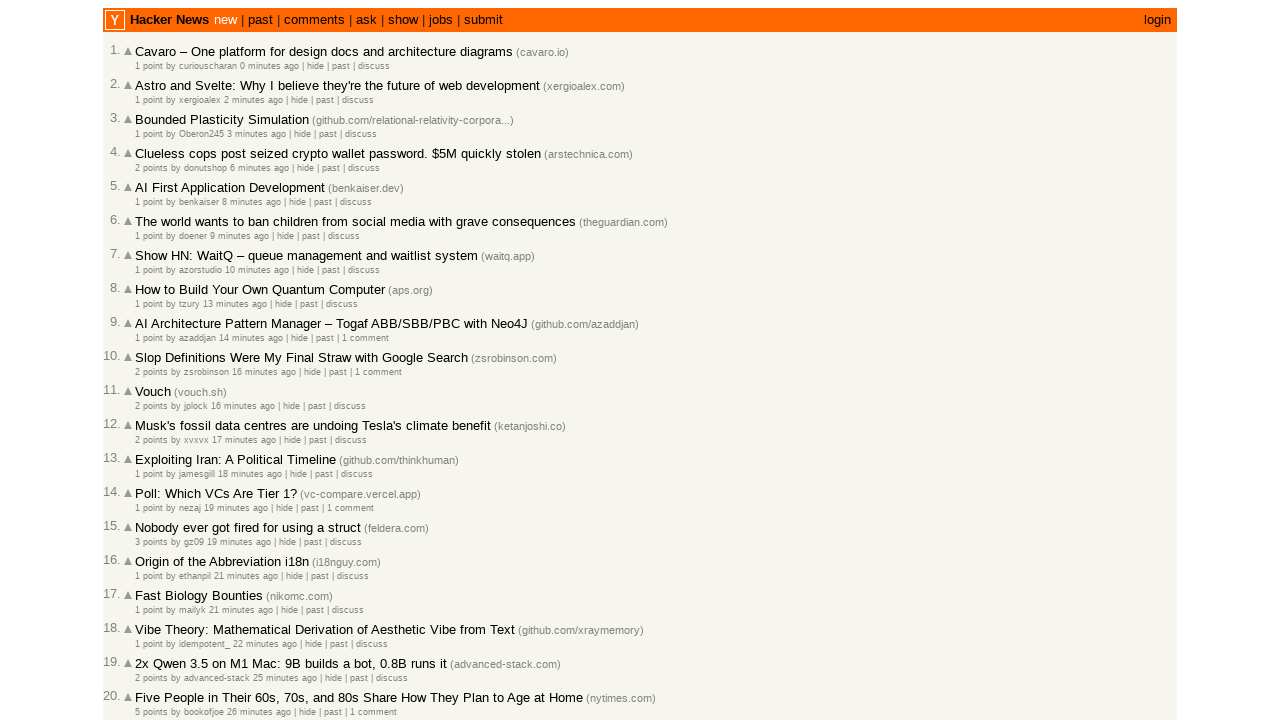

Parsed and stored timestamp: 2026-03-02T22:56:56 1772492216
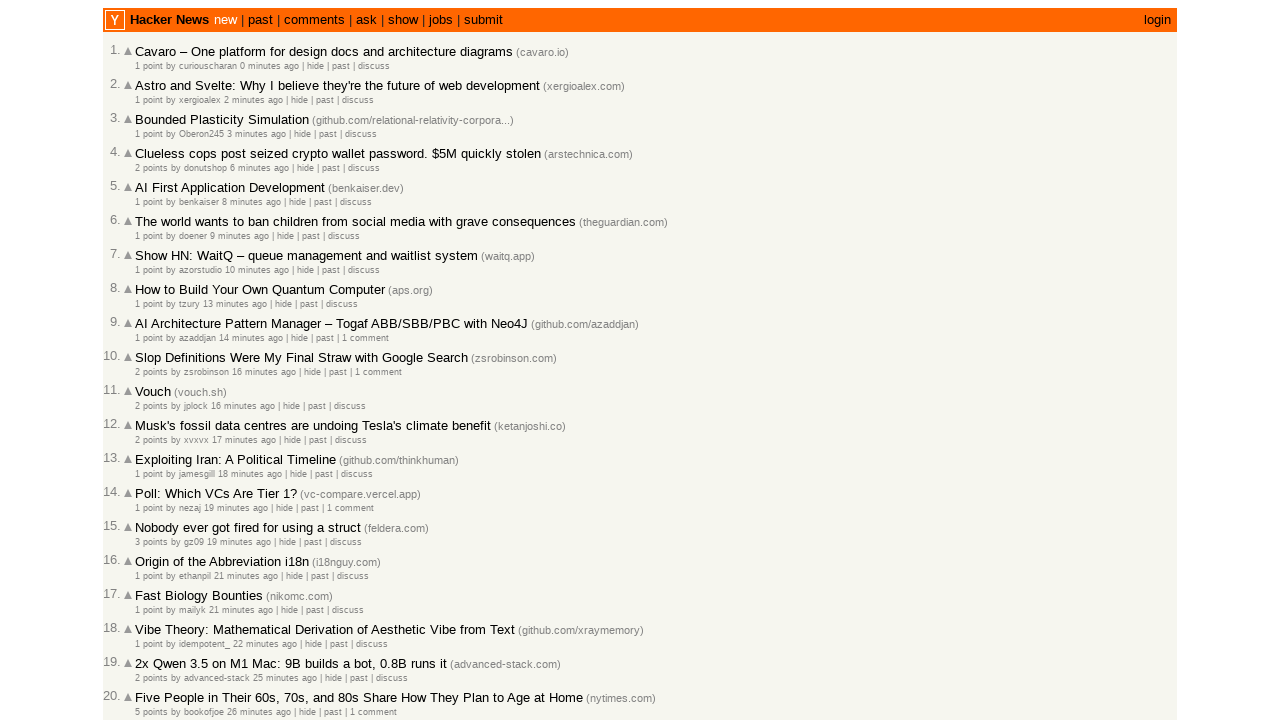

Retrieved timestamp from article age element
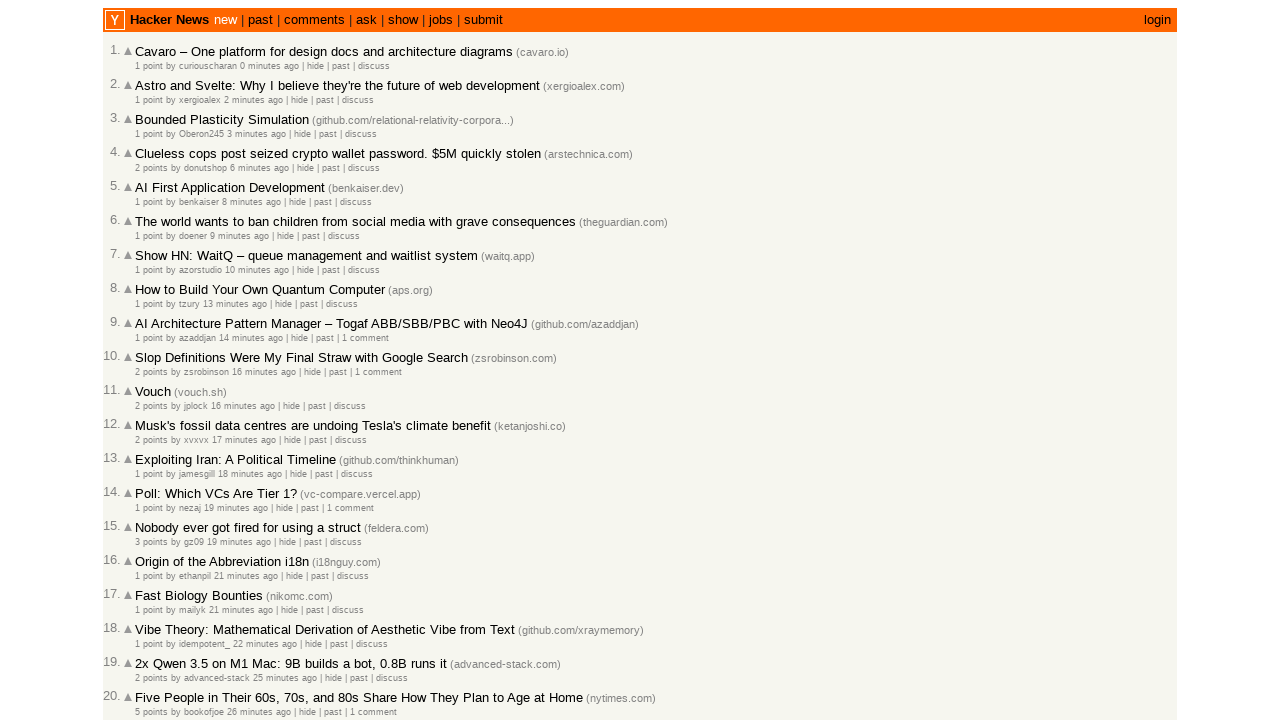

Parsed and stored timestamp: 2026-03-02T22:56:35 1772492195
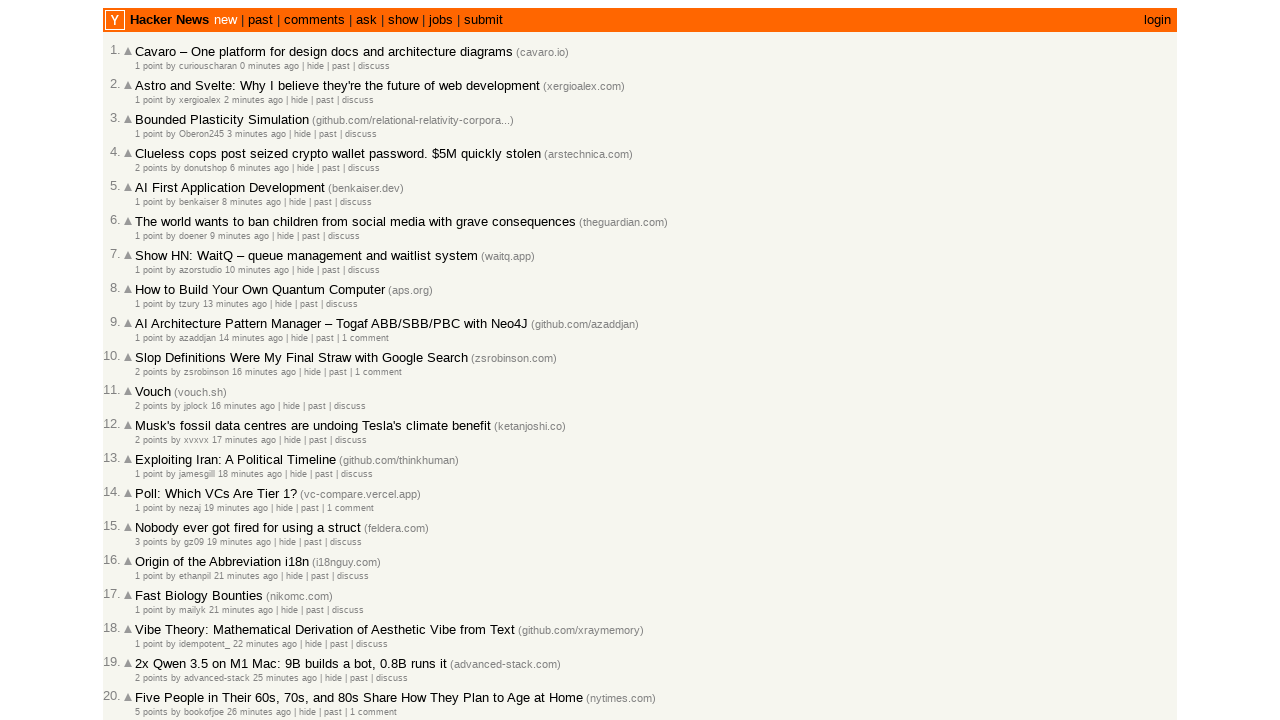

Clicked 'More' link to load next page (collected 30 articles so far) at (149, 616) on a.morelink
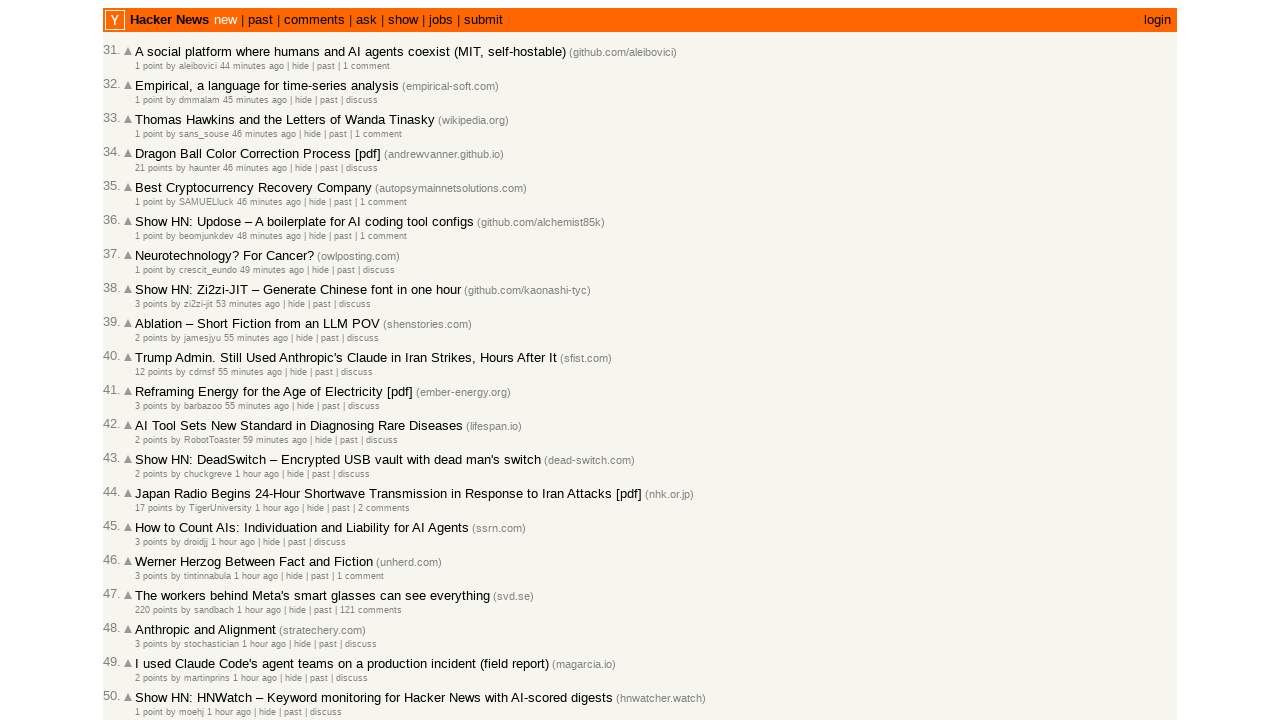

Waited for page to finish loading after clicking 'More'
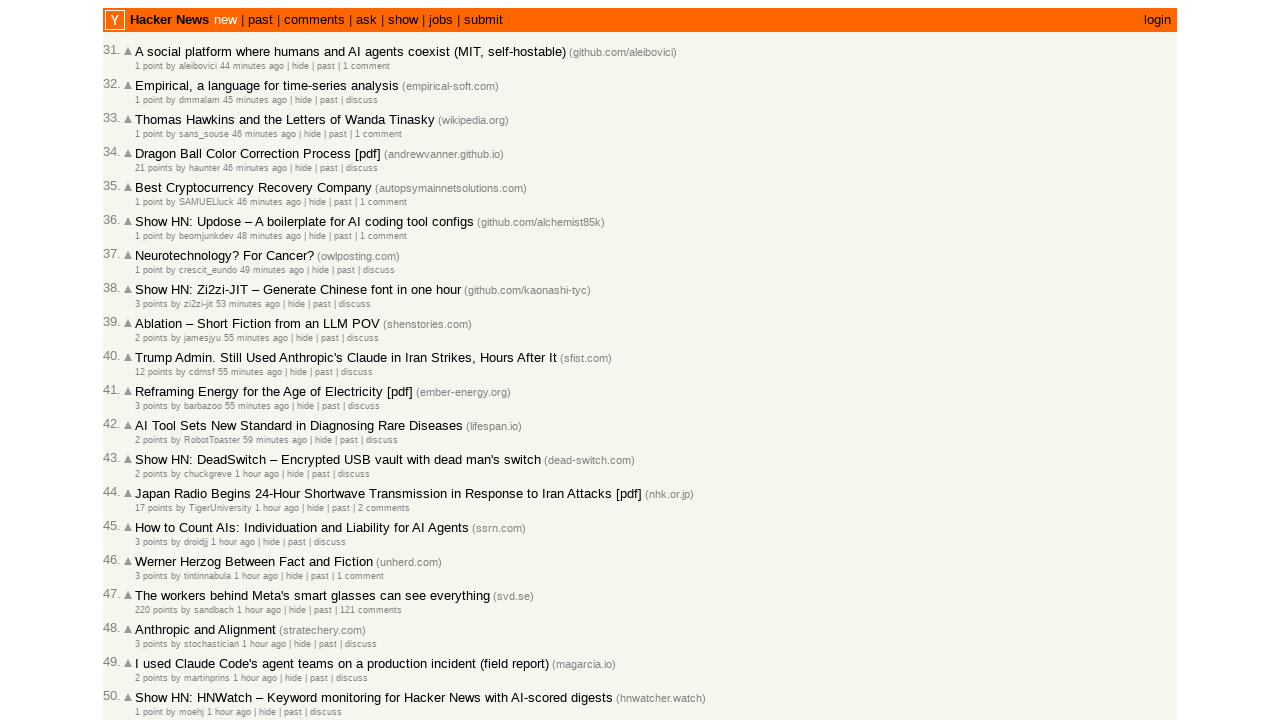

Waited for age span elements to be present on the page
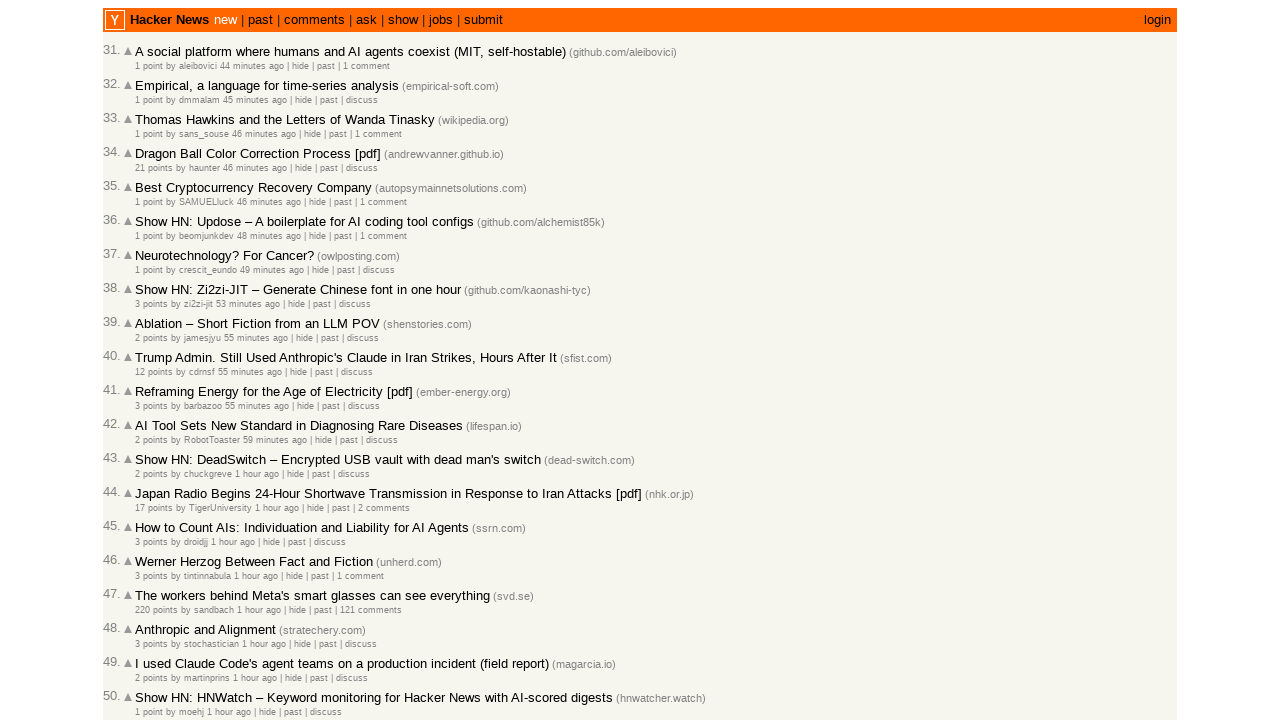

Retrieved all age span elements from current page
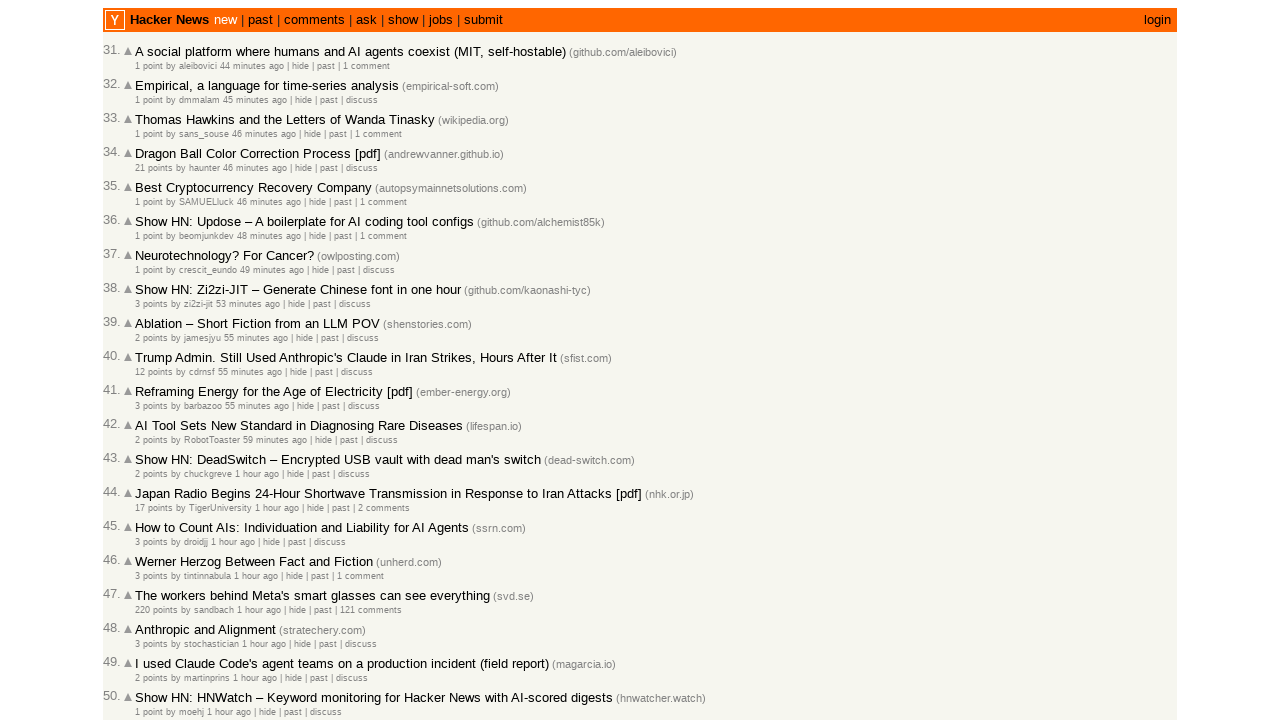

Retrieved timestamp from article age element
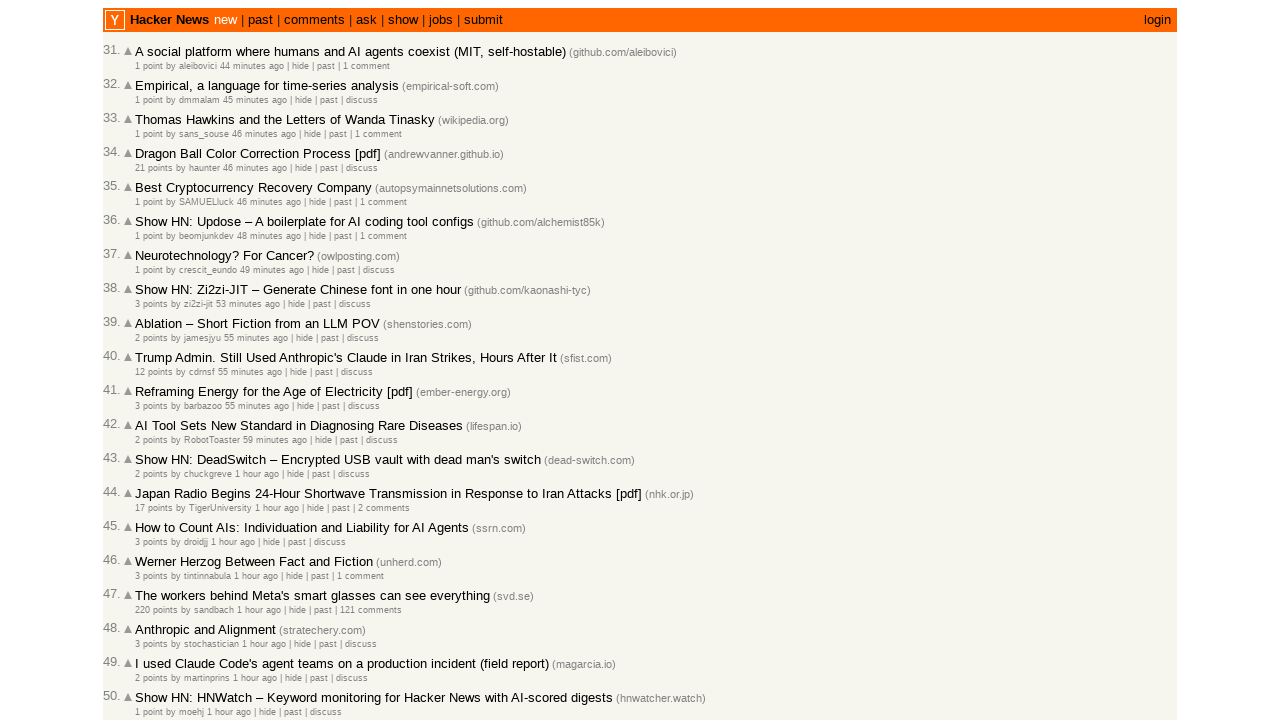

Parsed and stored timestamp: 2026-03-02T22:52:05 1772491925
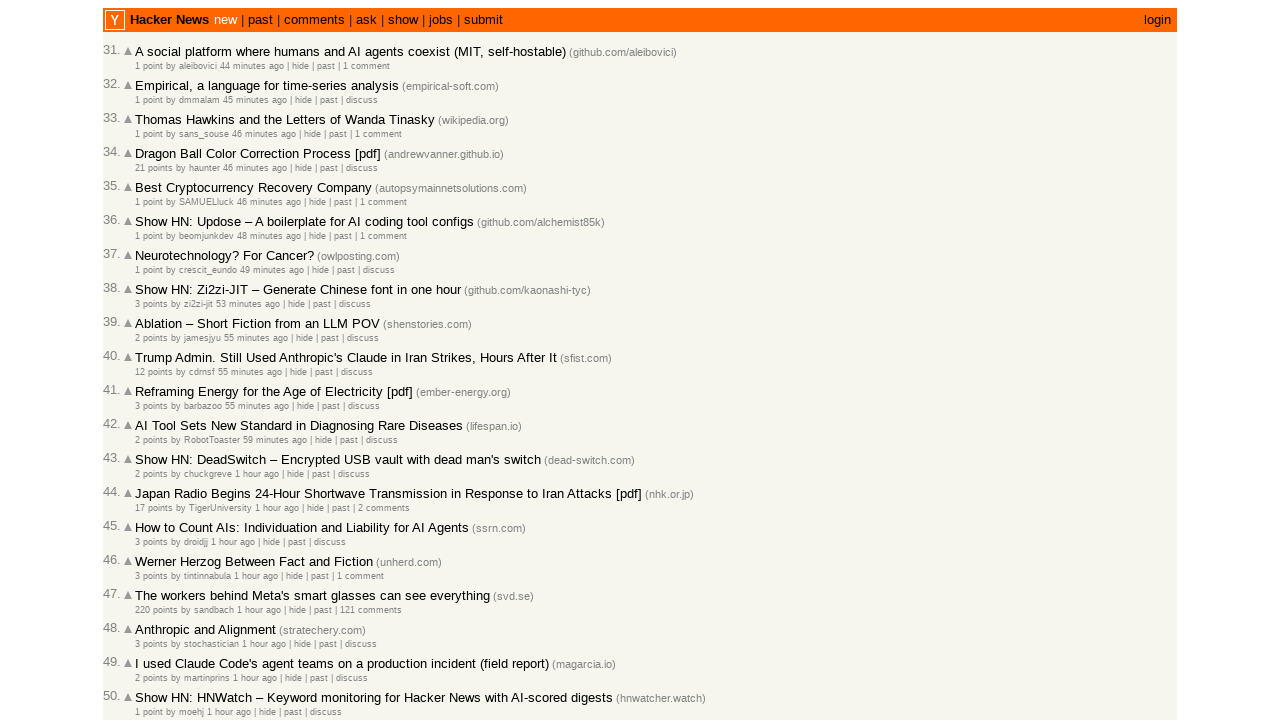

Retrieved timestamp from article age element
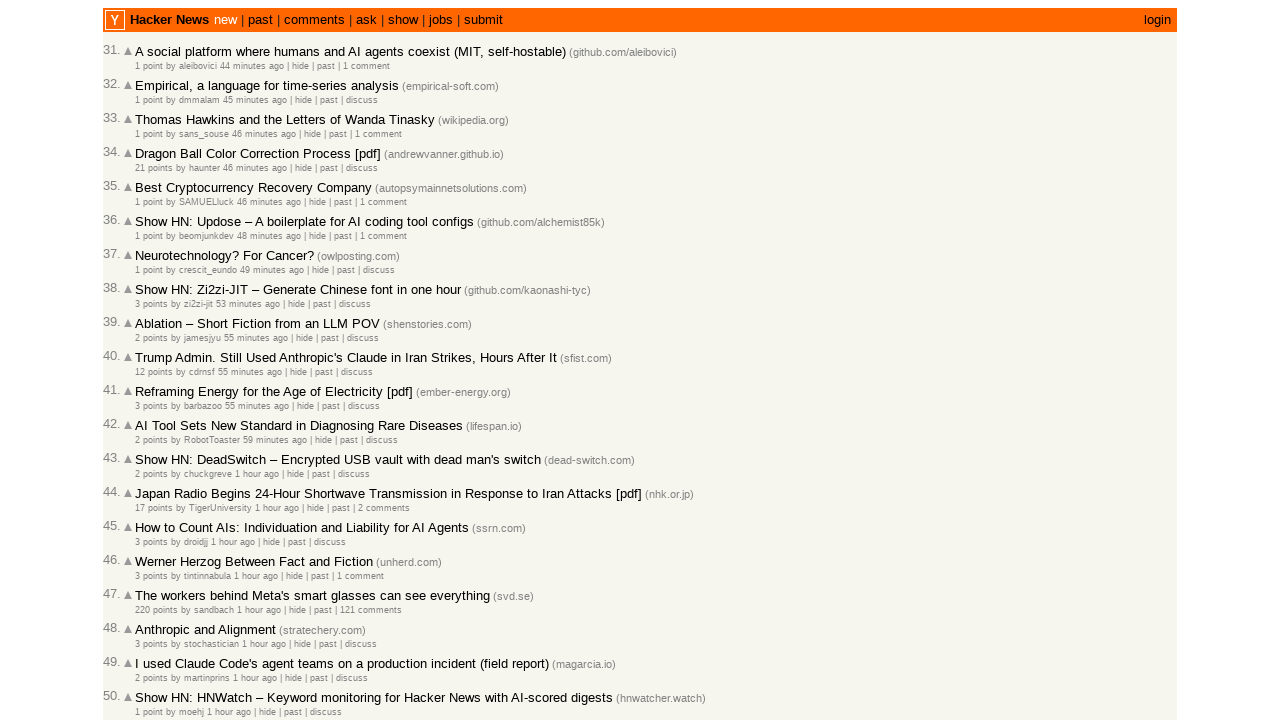

Parsed and stored timestamp: 2026-03-02T22:51:00 1772491860
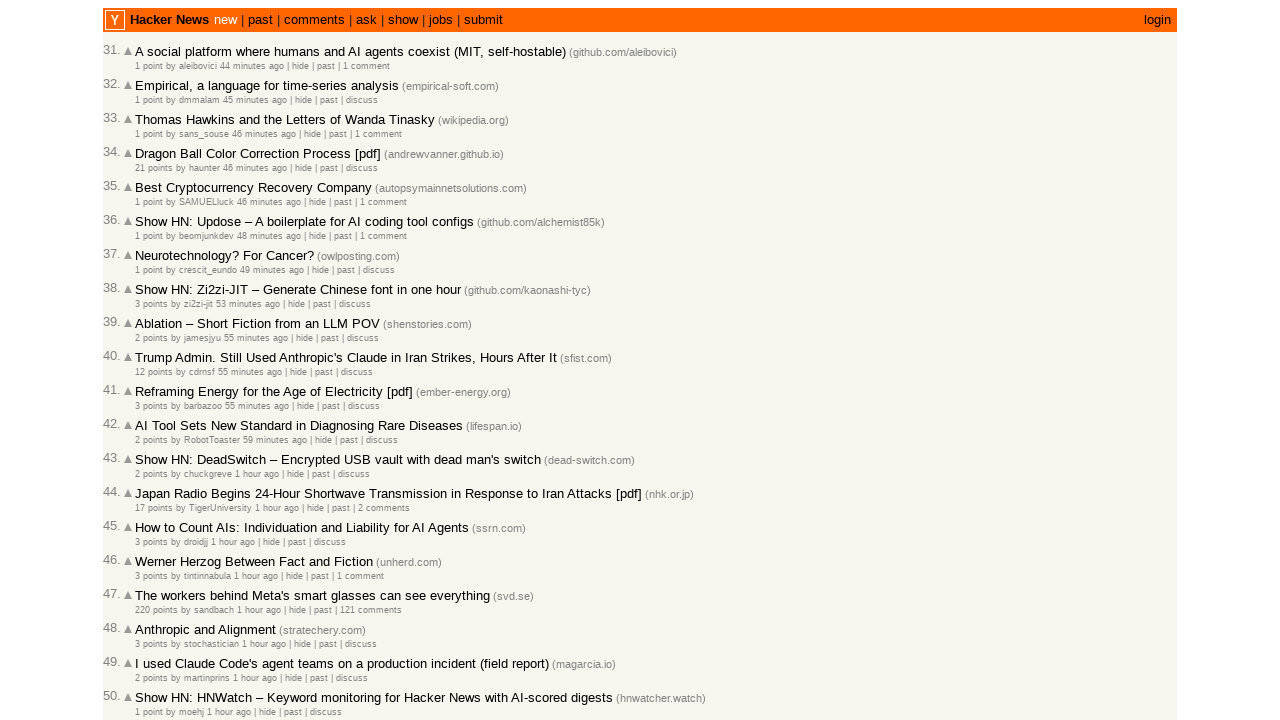

Retrieved timestamp from article age element
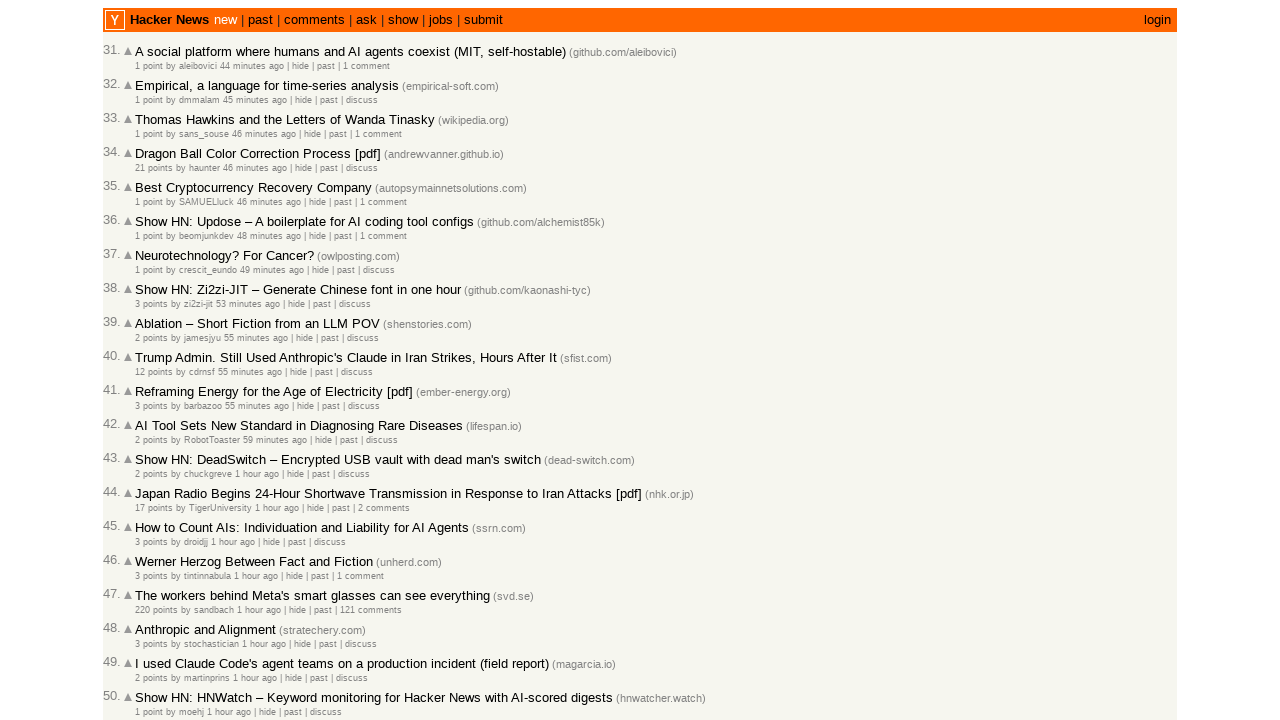

Parsed and stored timestamp: 2026-03-02T22:50:23 1772491823
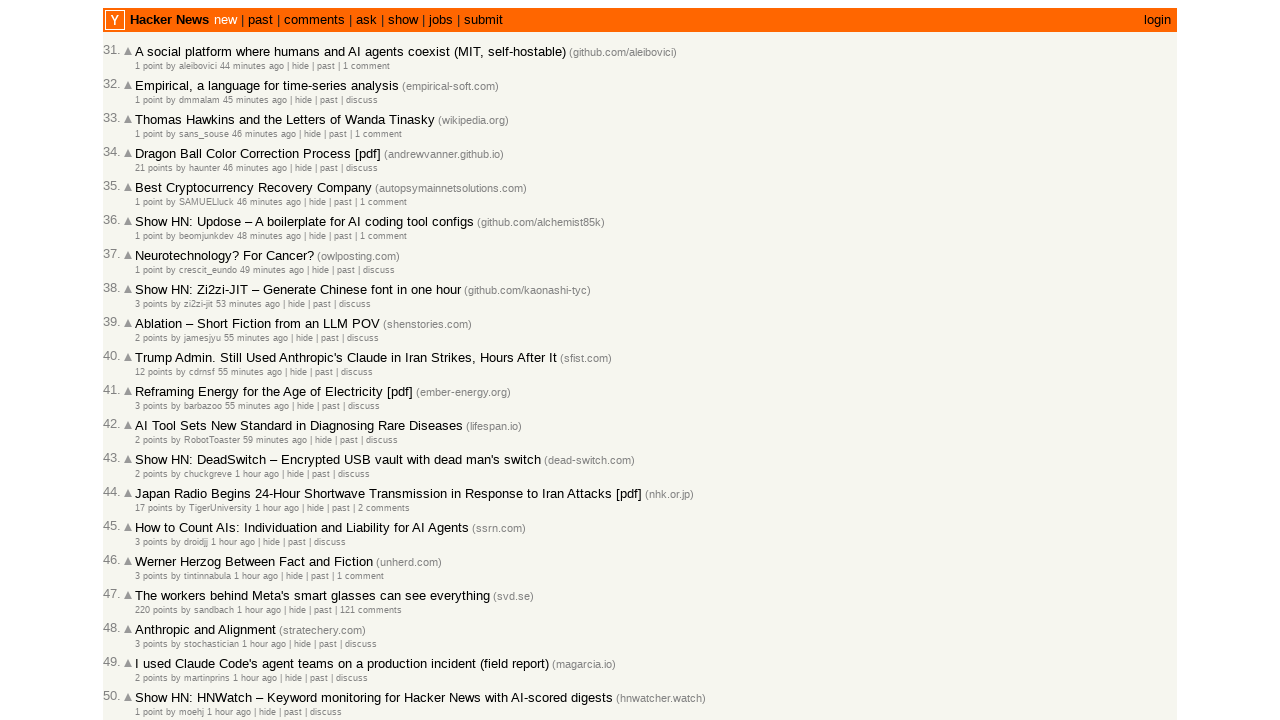

Retrieved timestamp from article age element
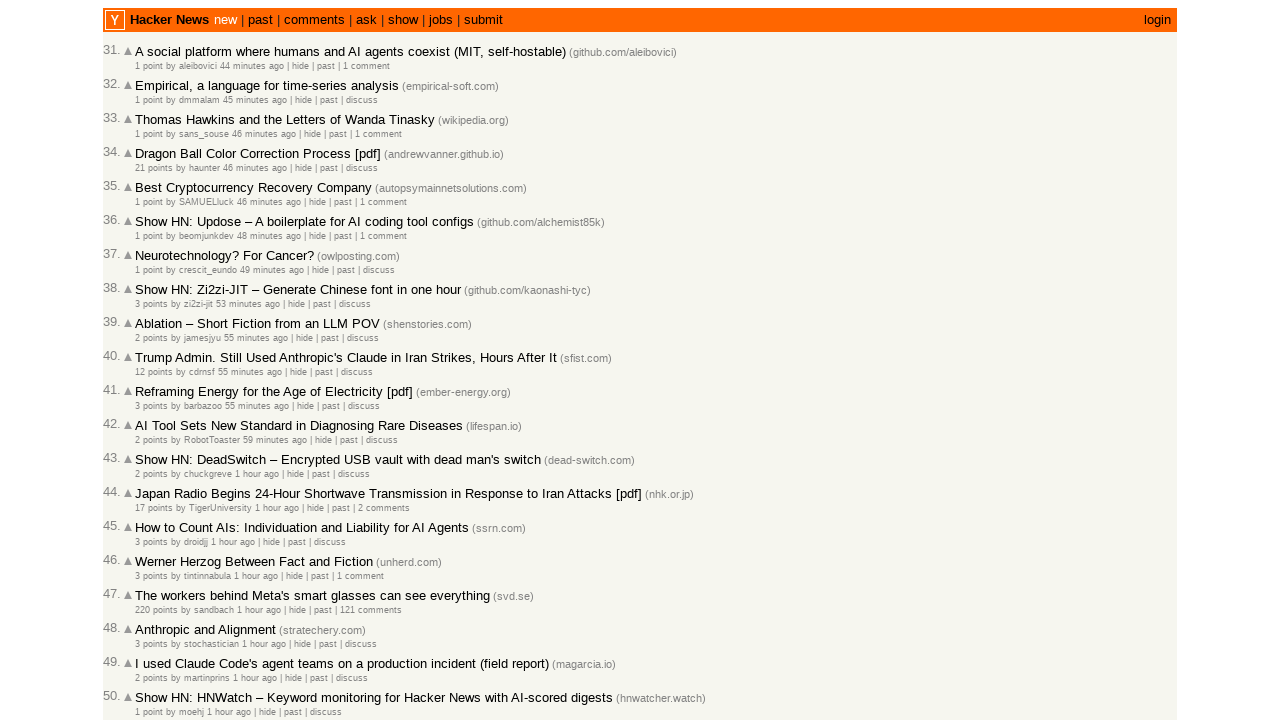

Parsed and stored timestamp: 2026-03-02T22:49:47 1772491787
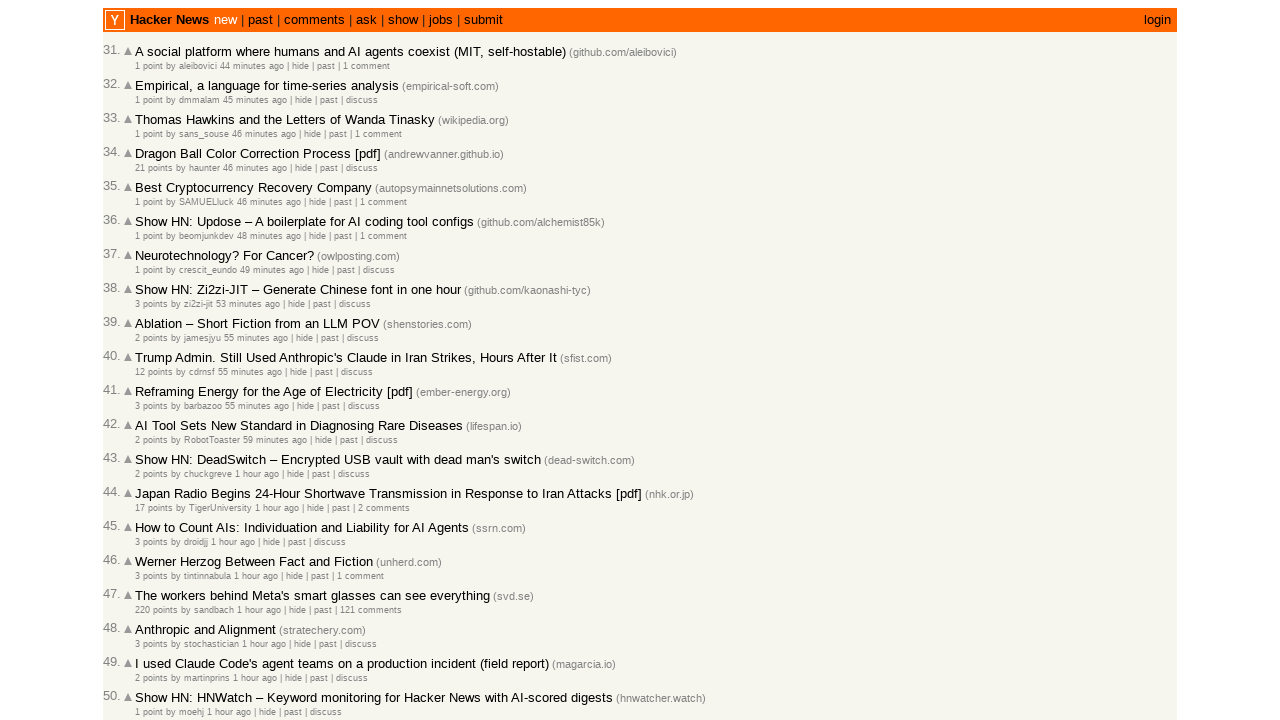

Retrieved timestamp from article age element
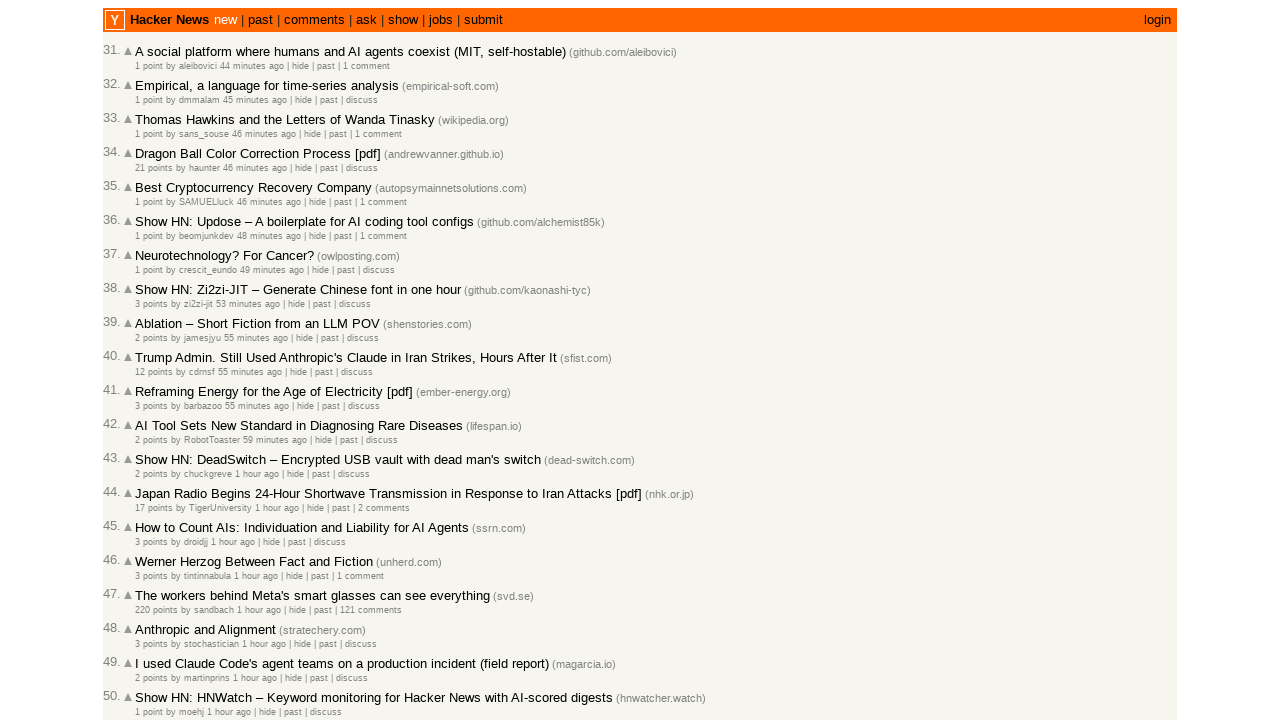

Parsed and stored timestamp: 2026-03-02T22:49:29 1772491769
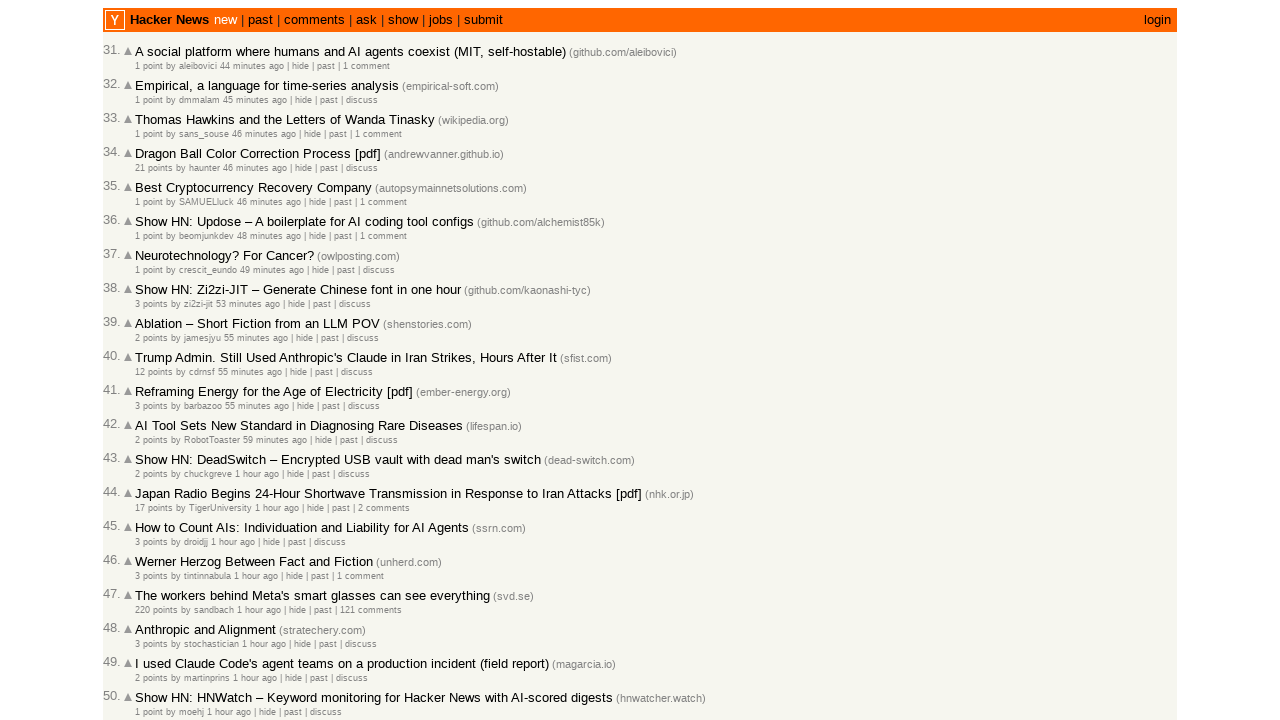

Retrieved timestamp from article age element
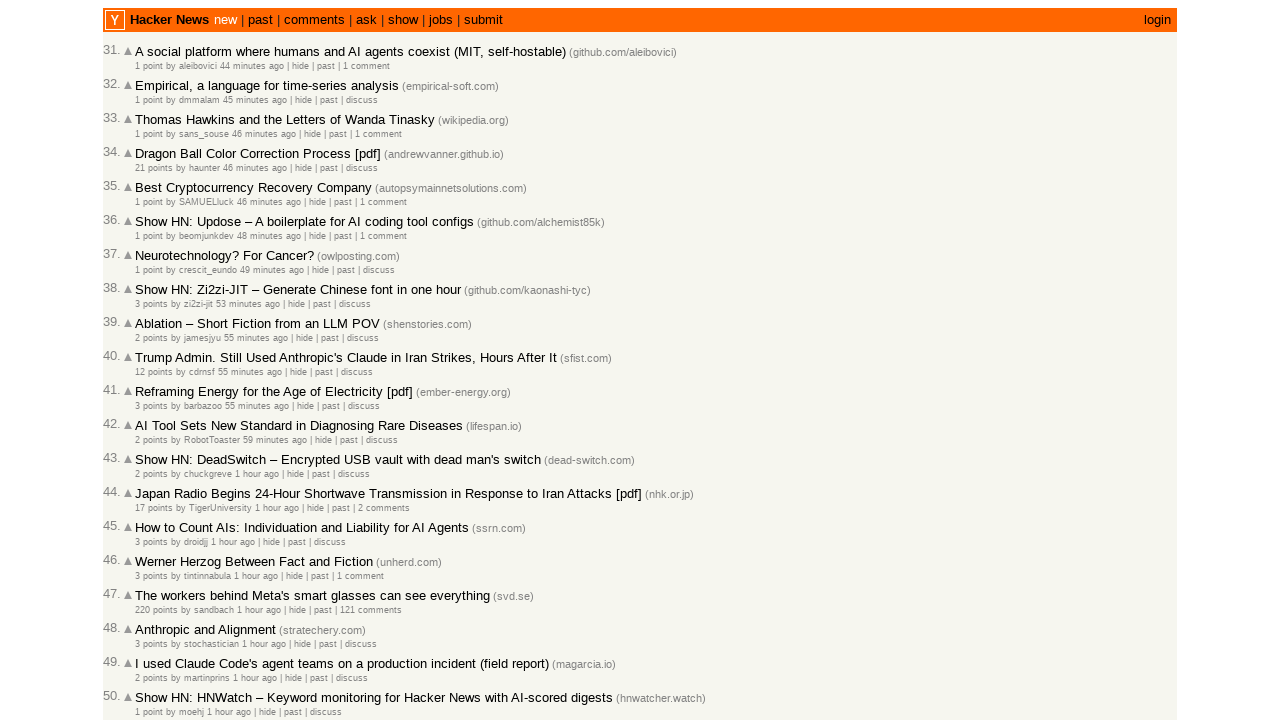

Parsed and stored timestamp: 2026-03-02T22:48:17 1772491697
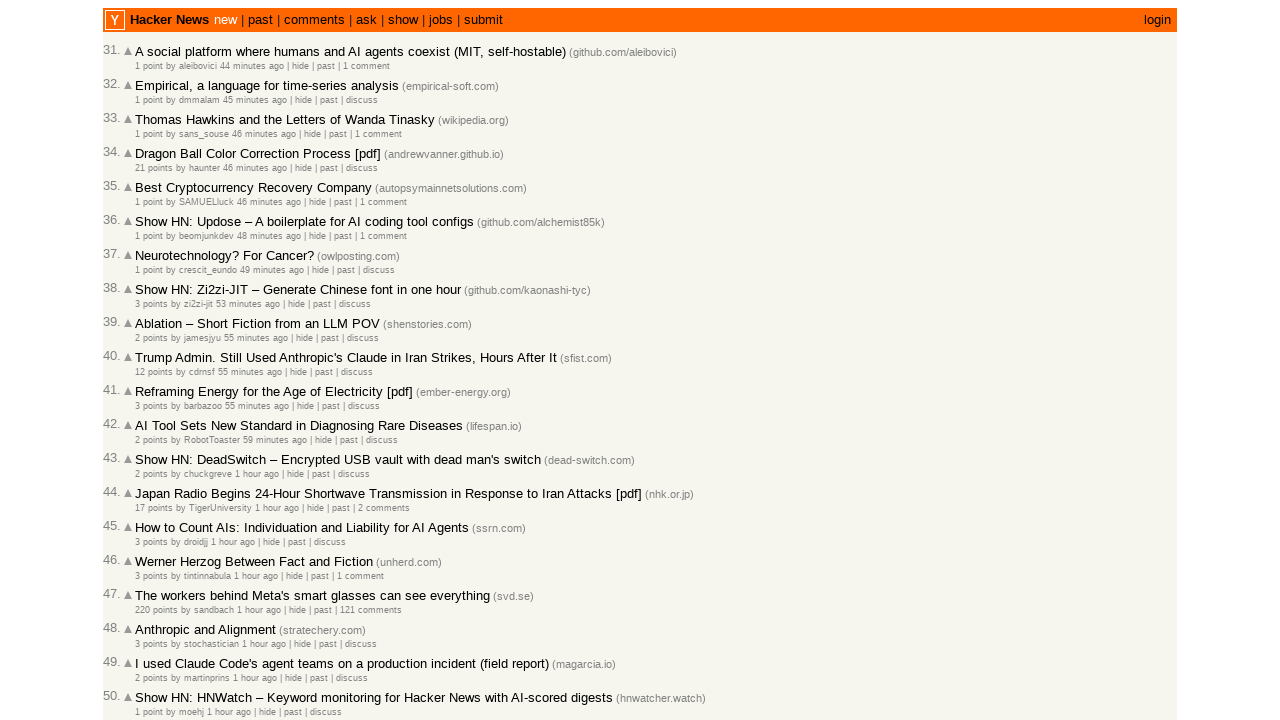

Retrieved timestamp from article age element
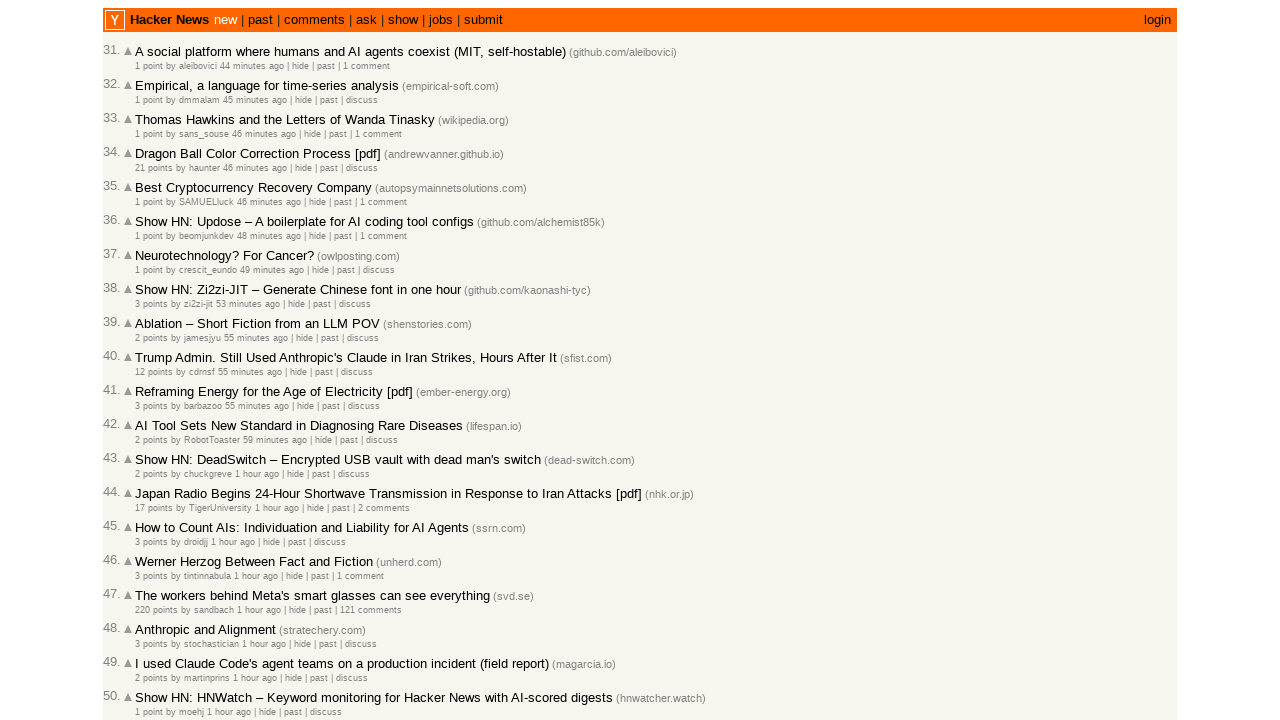

Parsed and stored timestamp: 2026-03-02T22:46:44 1772491604
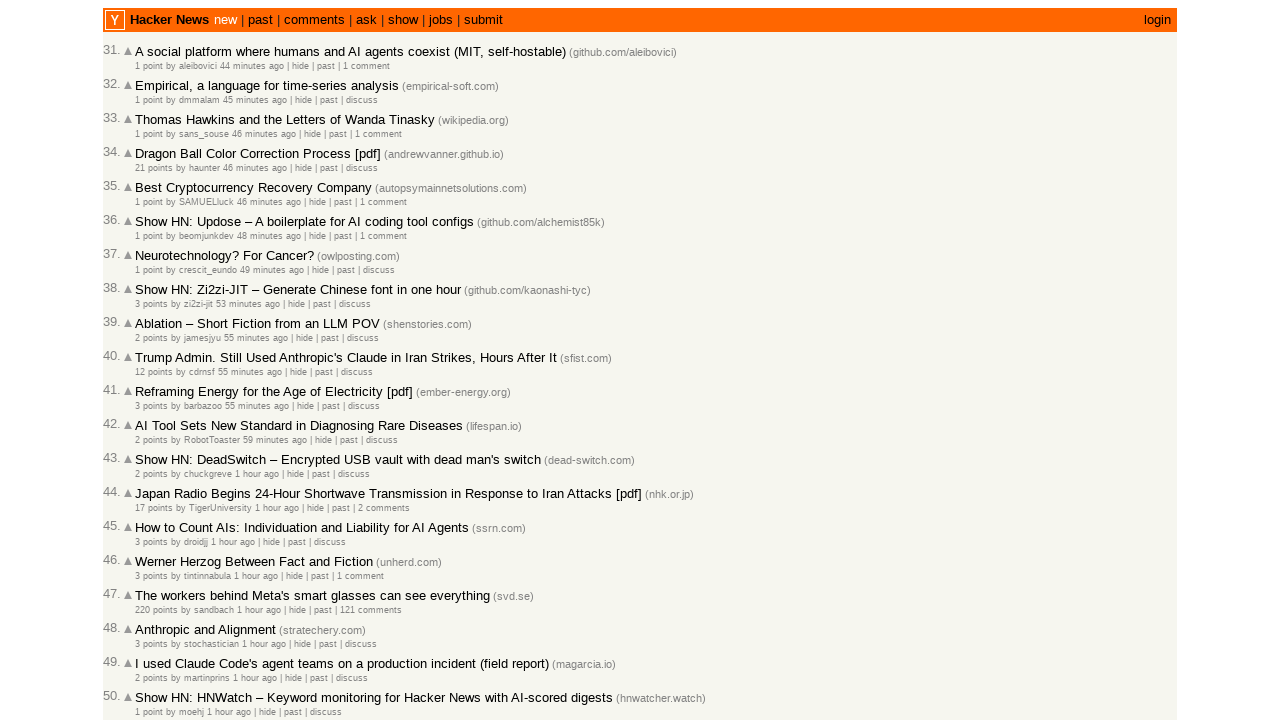

Retrieved timestamp from article age element
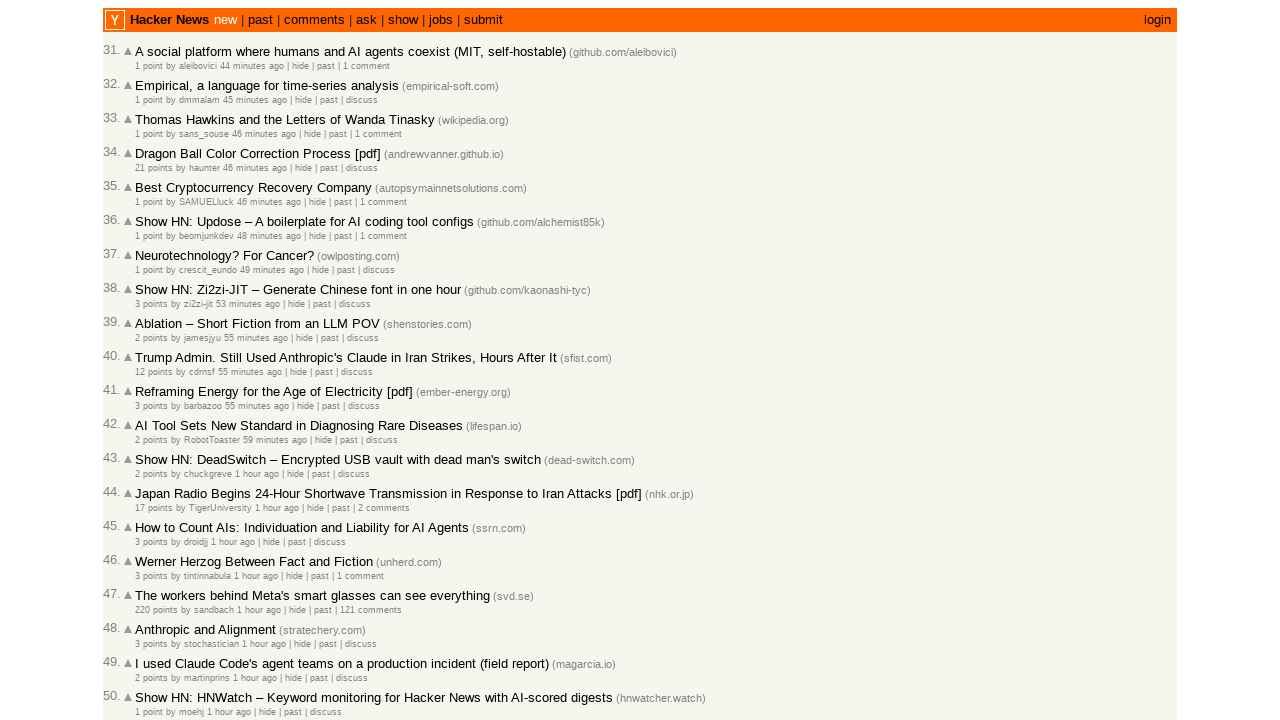

Parsed and stored timestamp: 2026-03-02T22:43:08 1772491388
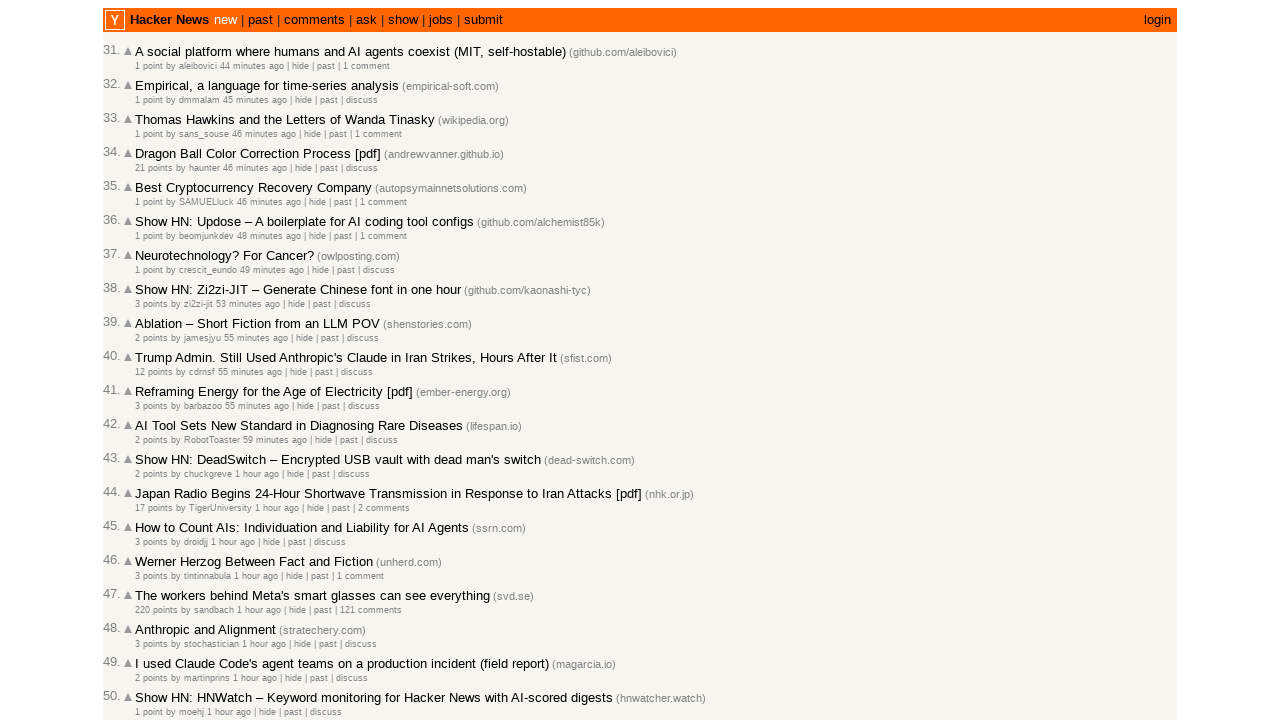

Retrieved timestamp from article age element
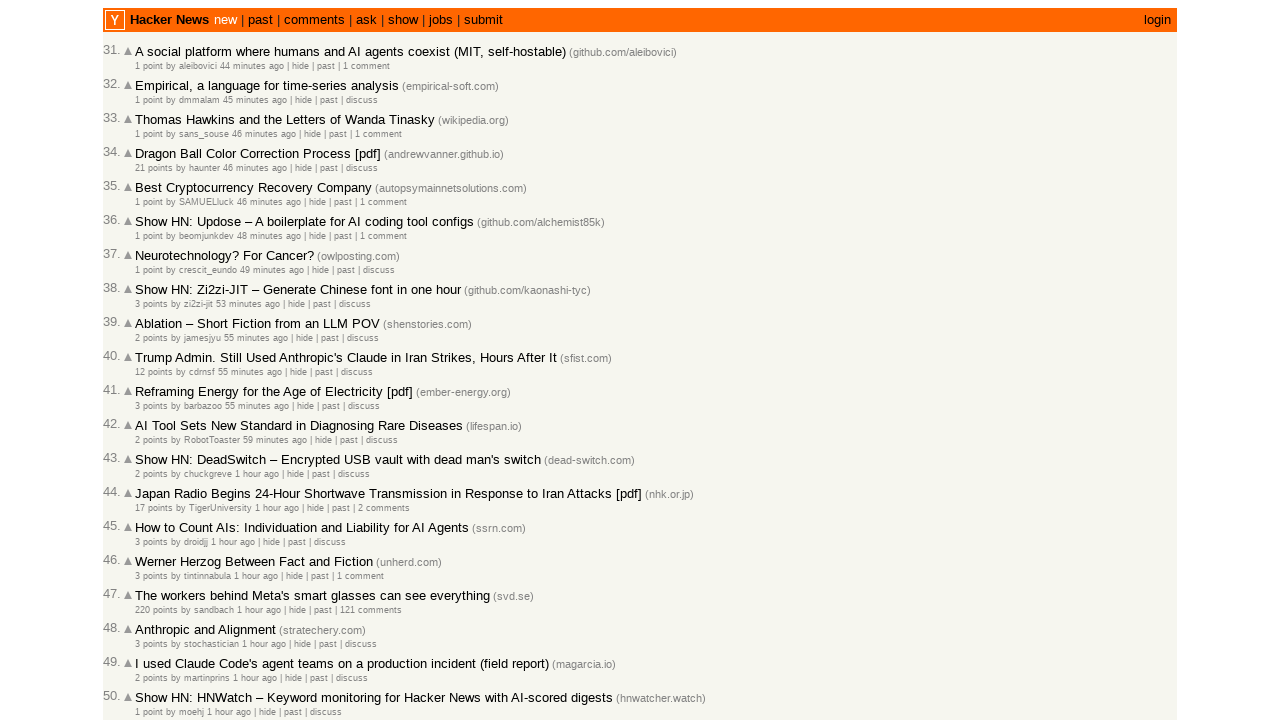

Parsed and stored timestamp: 2026-03-02T22:41:08 1772491268
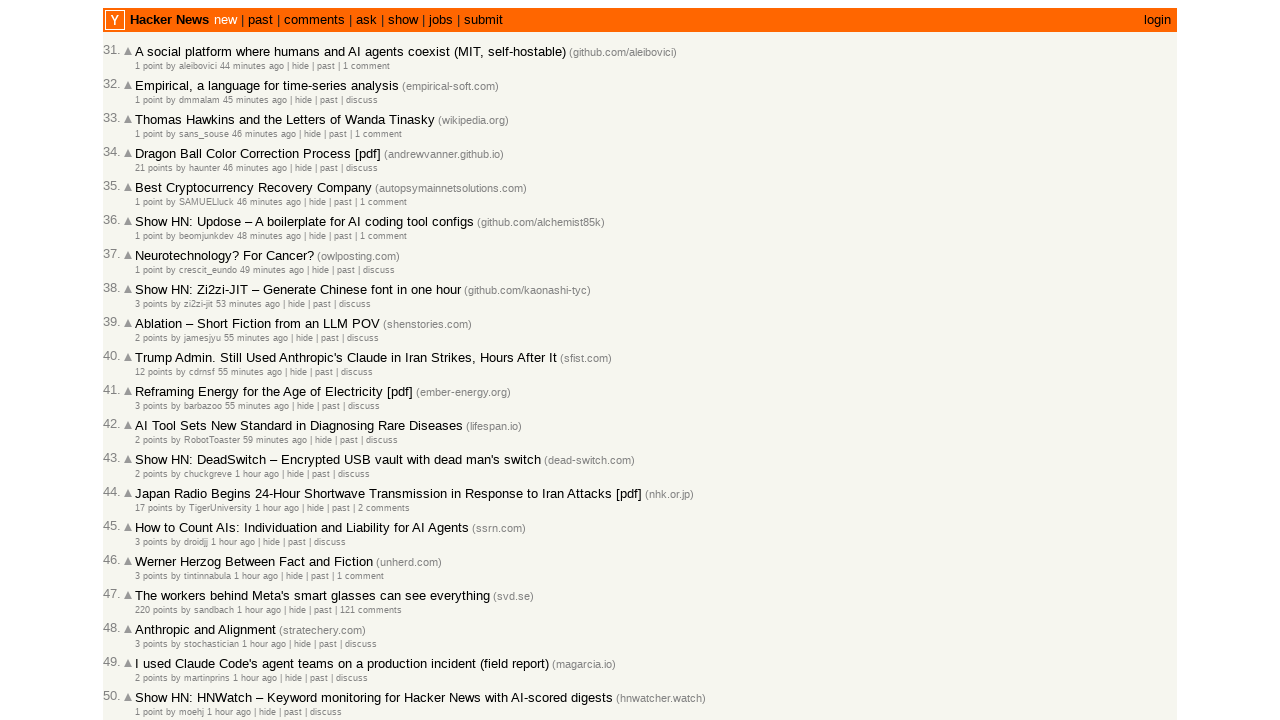

Retrieved timestamp from article age element
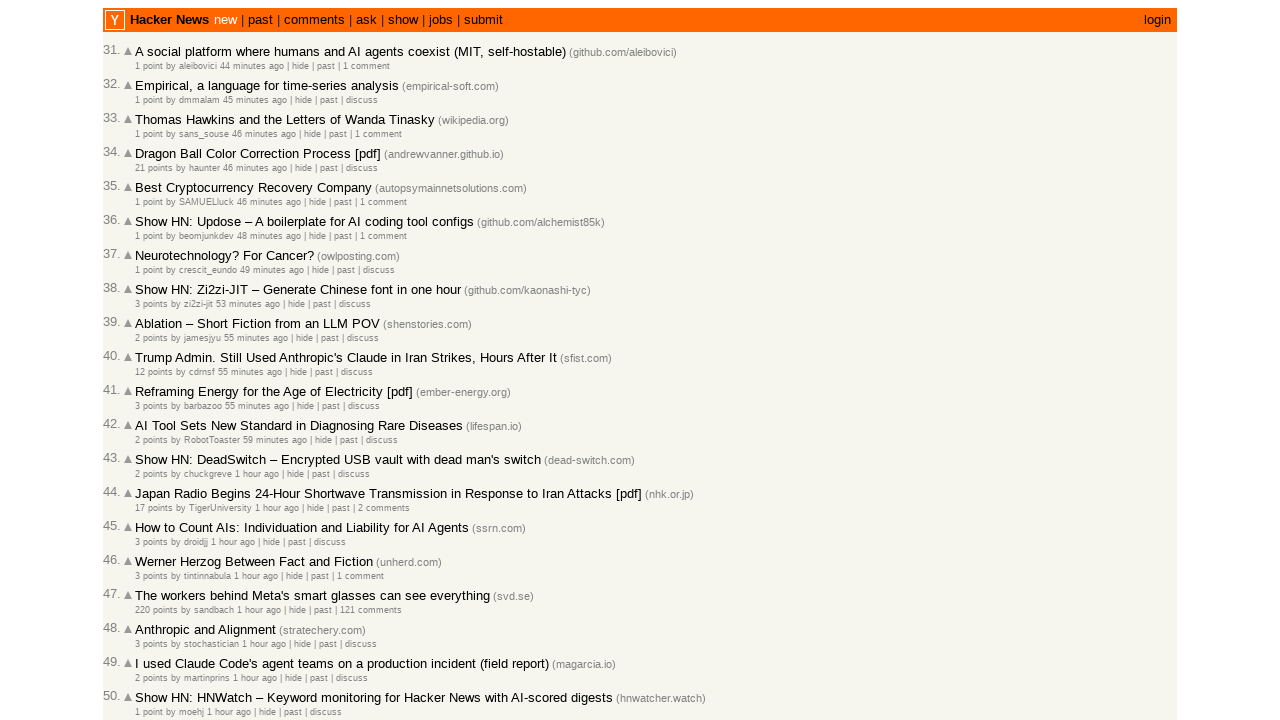

Parsed and stored timestamp: 2026-03-02T22:40:55 1772491255
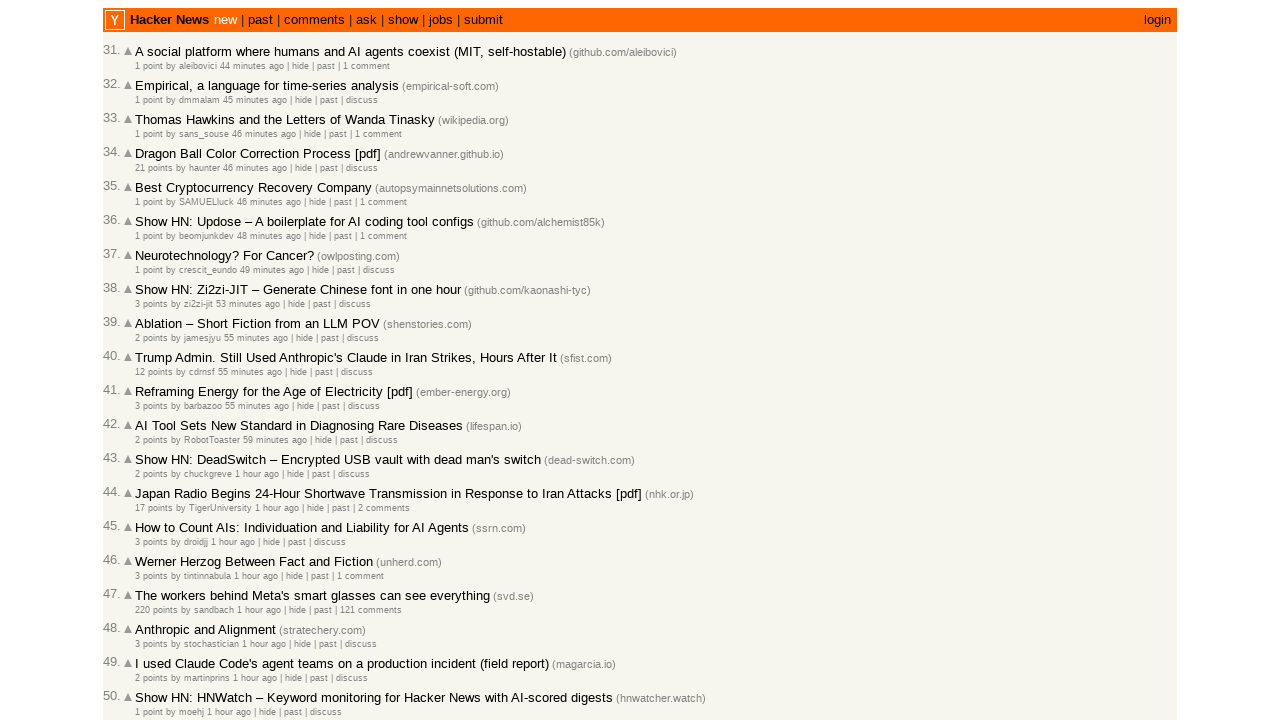

Retrieved timestamp from article age element
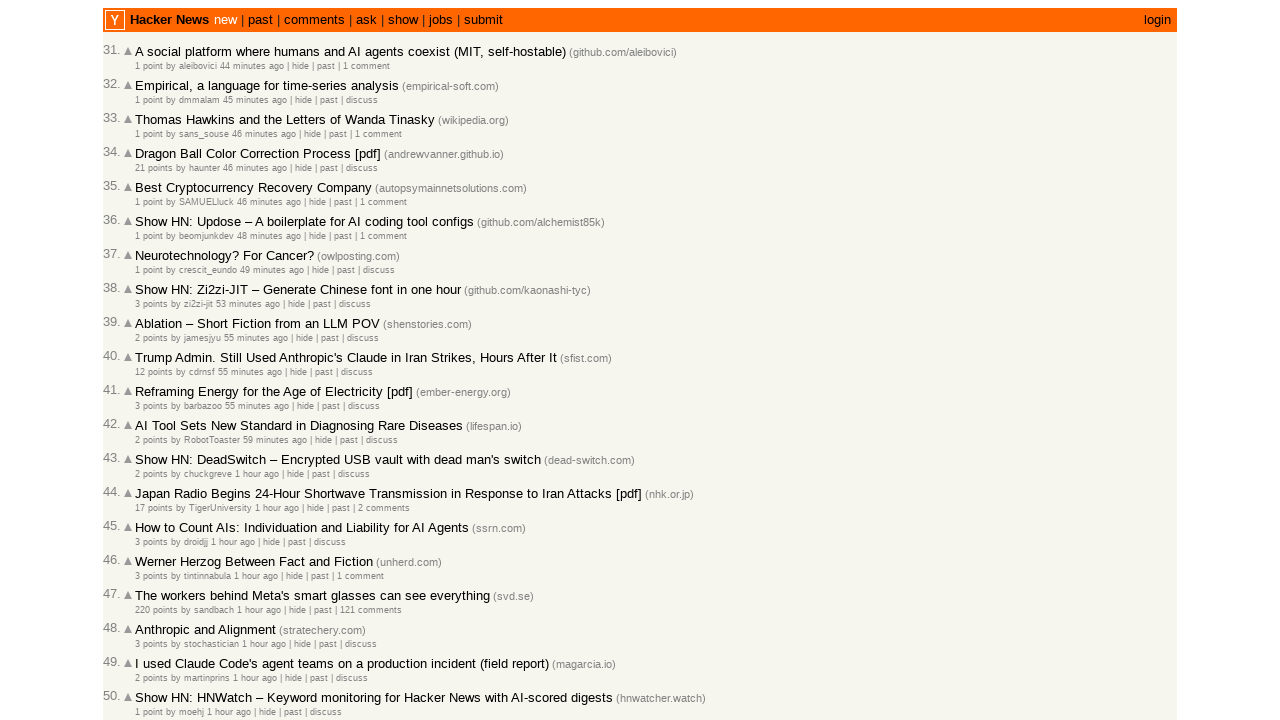

Parsed and stored timestamp: 2026-03-02T22:40:29 1772491229
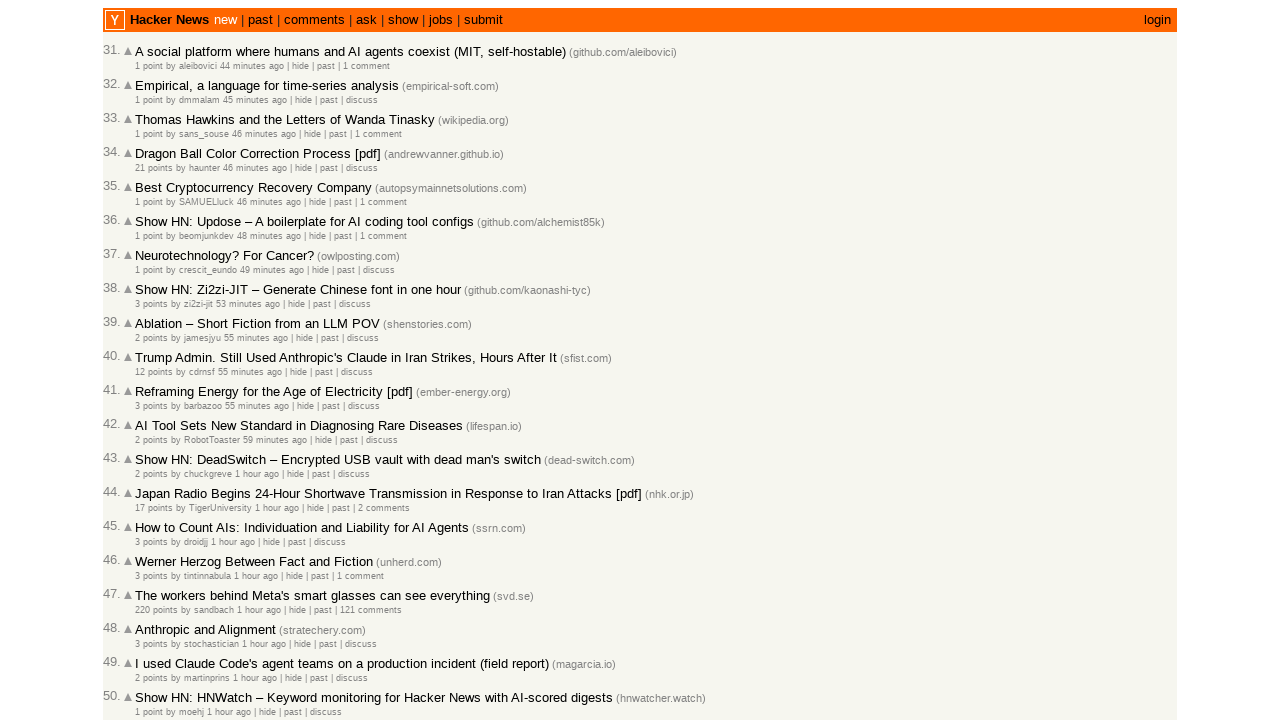

Retrieved timestamp from article age element
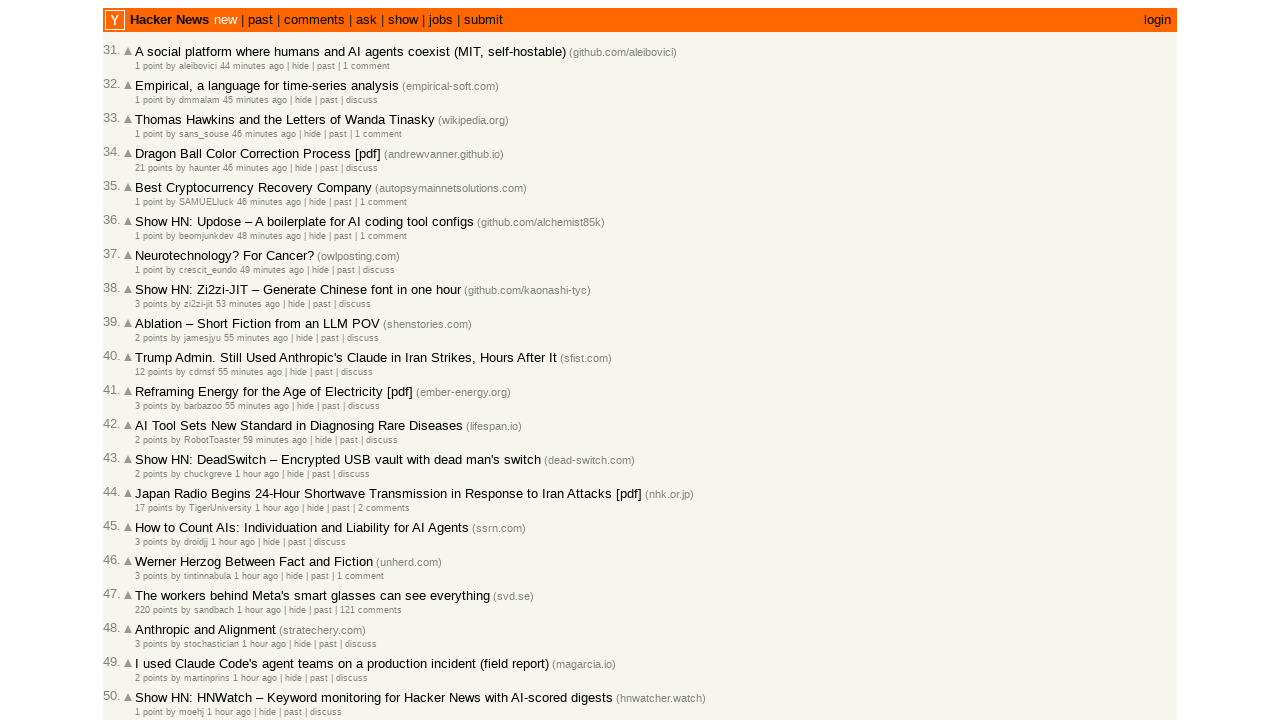

Parsed and stored timestamp: 2026-03-02T22:36:37 1772490997
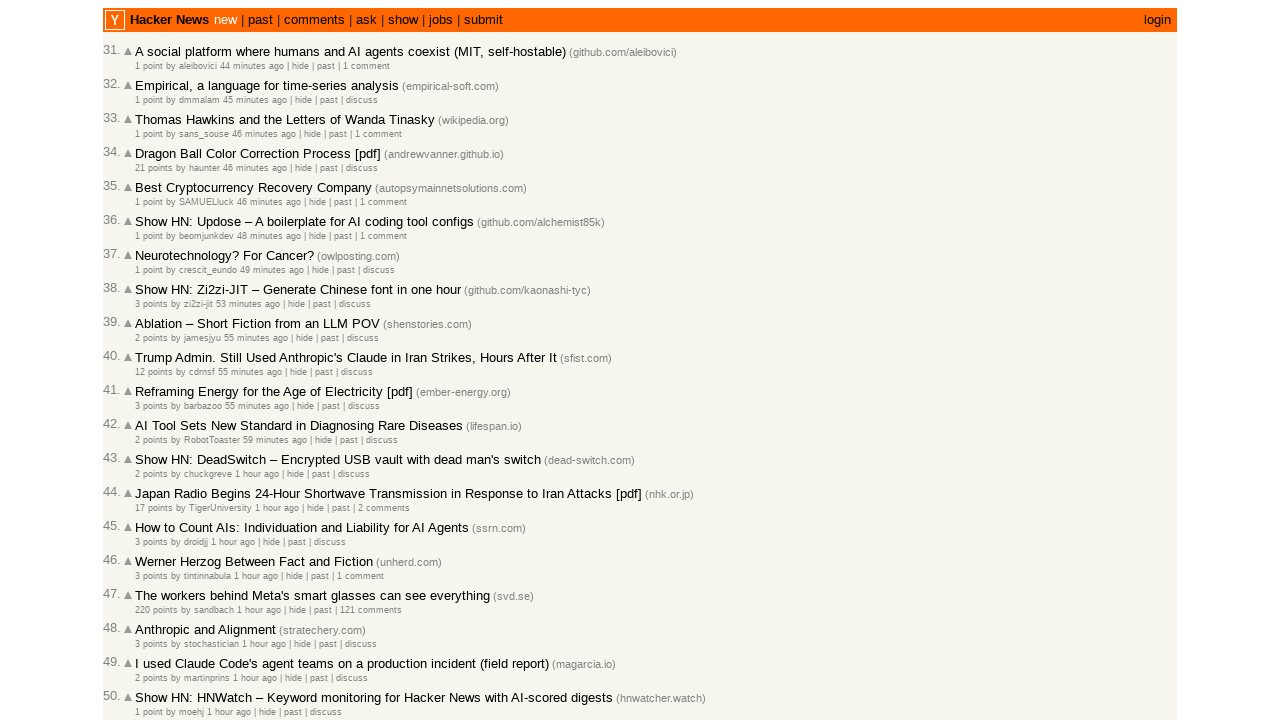

Retrieved timestamp from article age element
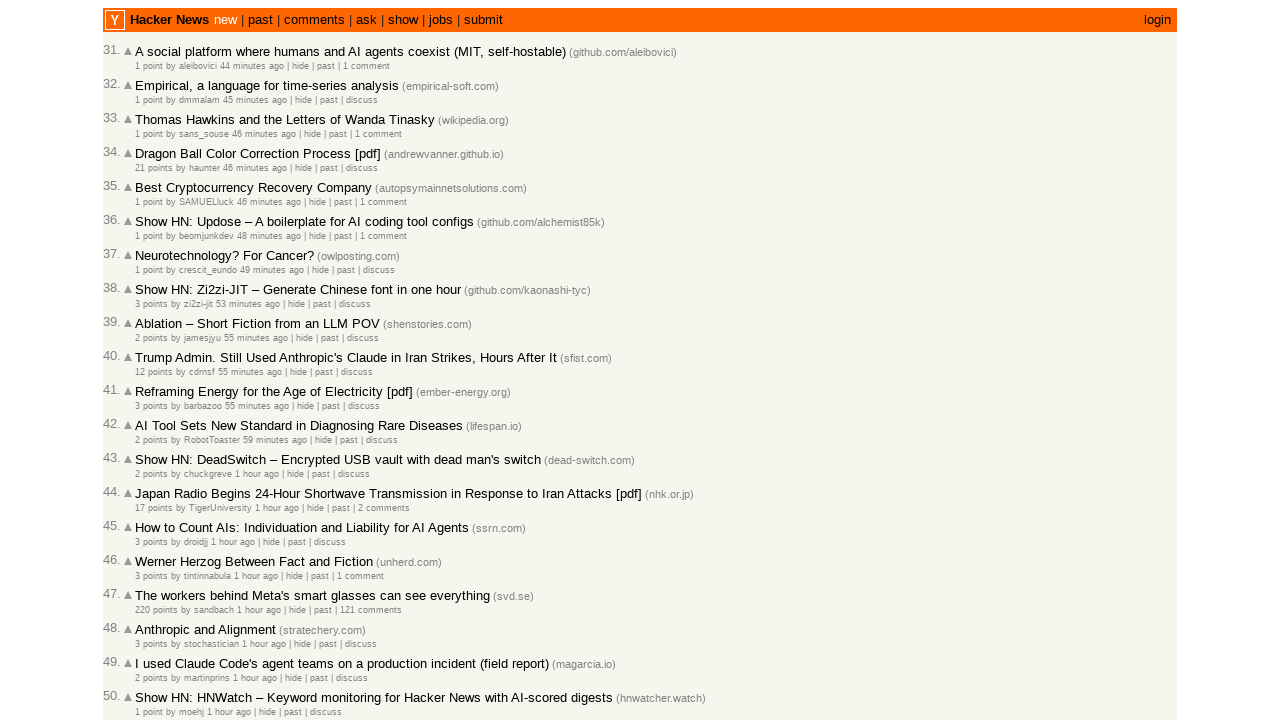

Parsed and stored timestamp: 2026-03-02T22:35:57 1772490957
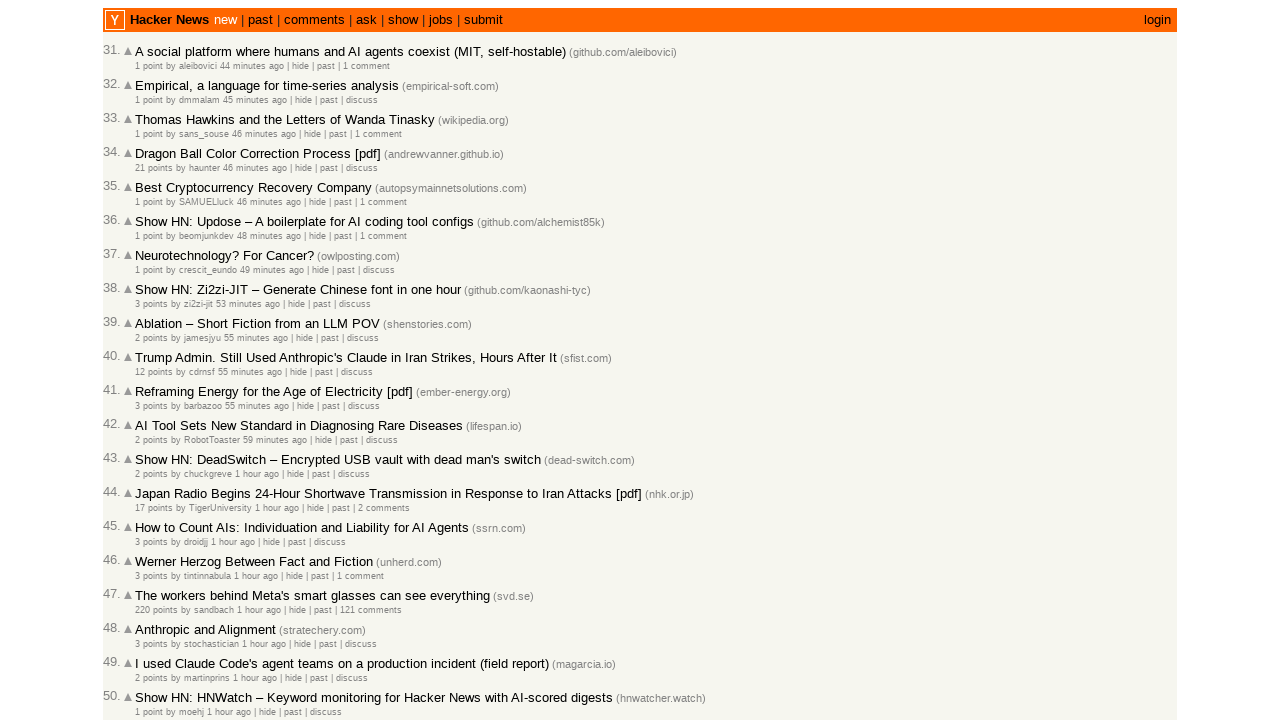

Retrieved timestamp from article age element
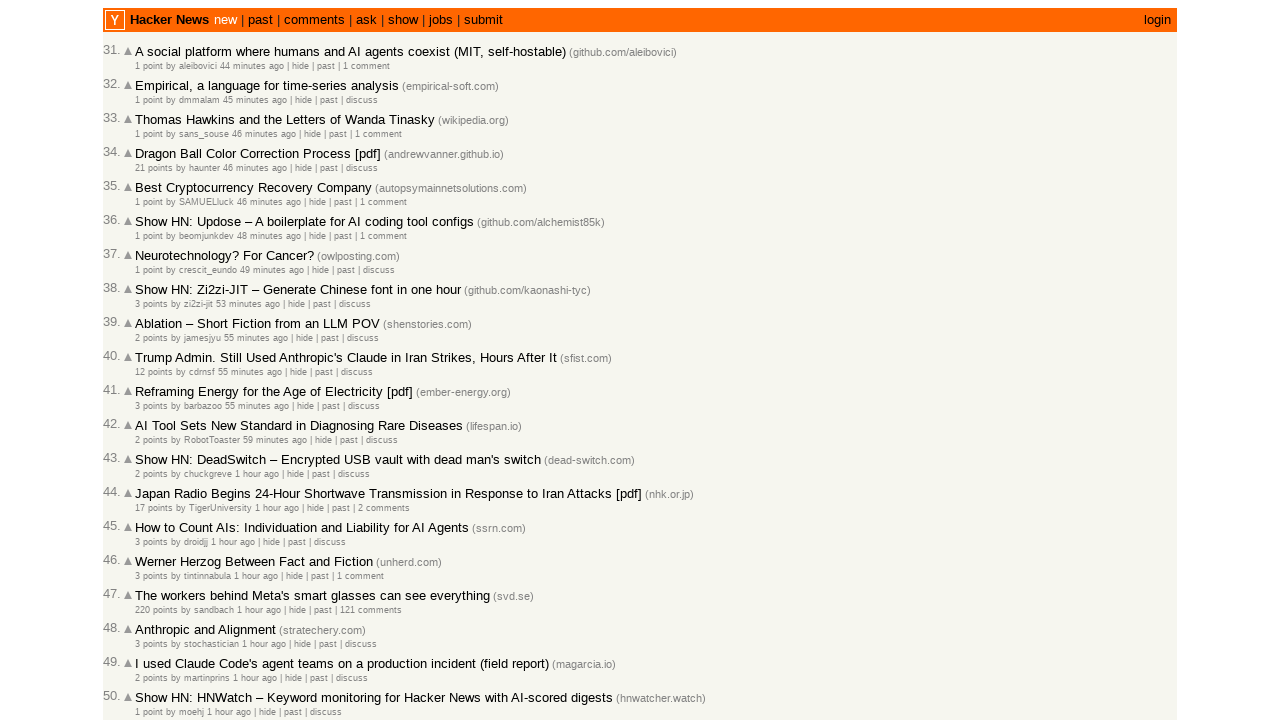

Parsed and stored timestamp: 2026-03-02T22:35:35 1772490935
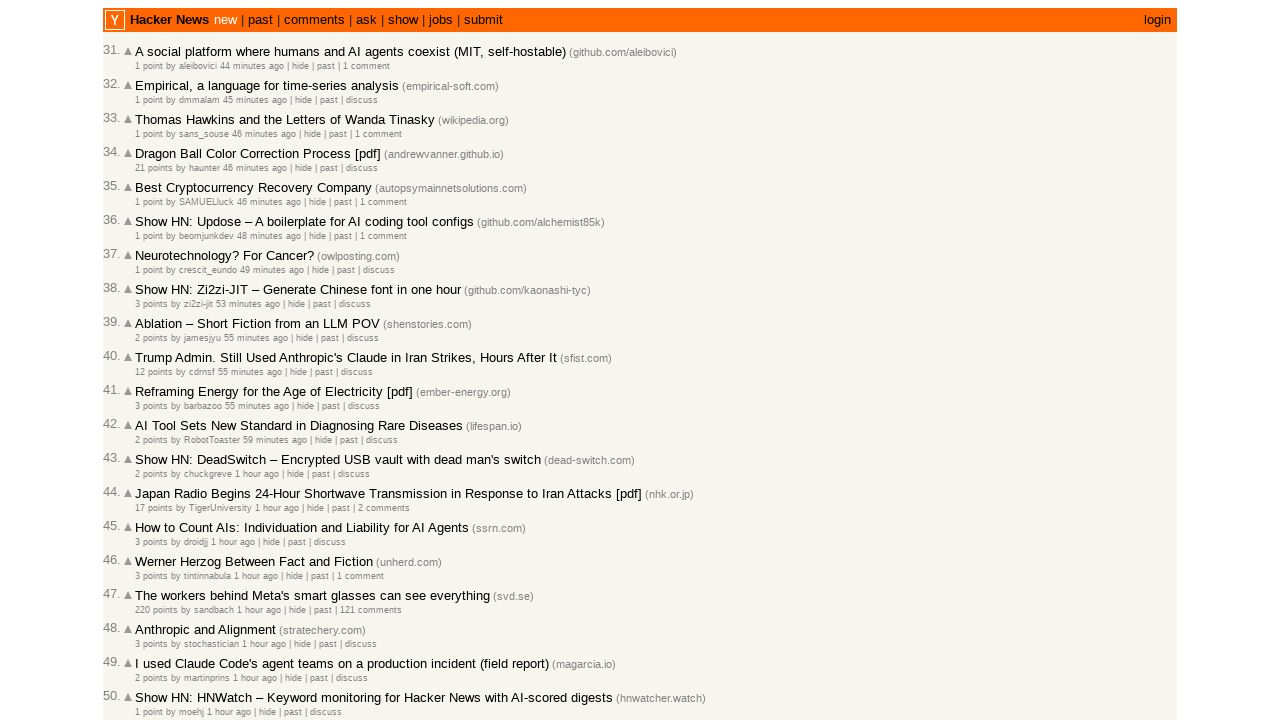

Retrieved timestamp from article age element
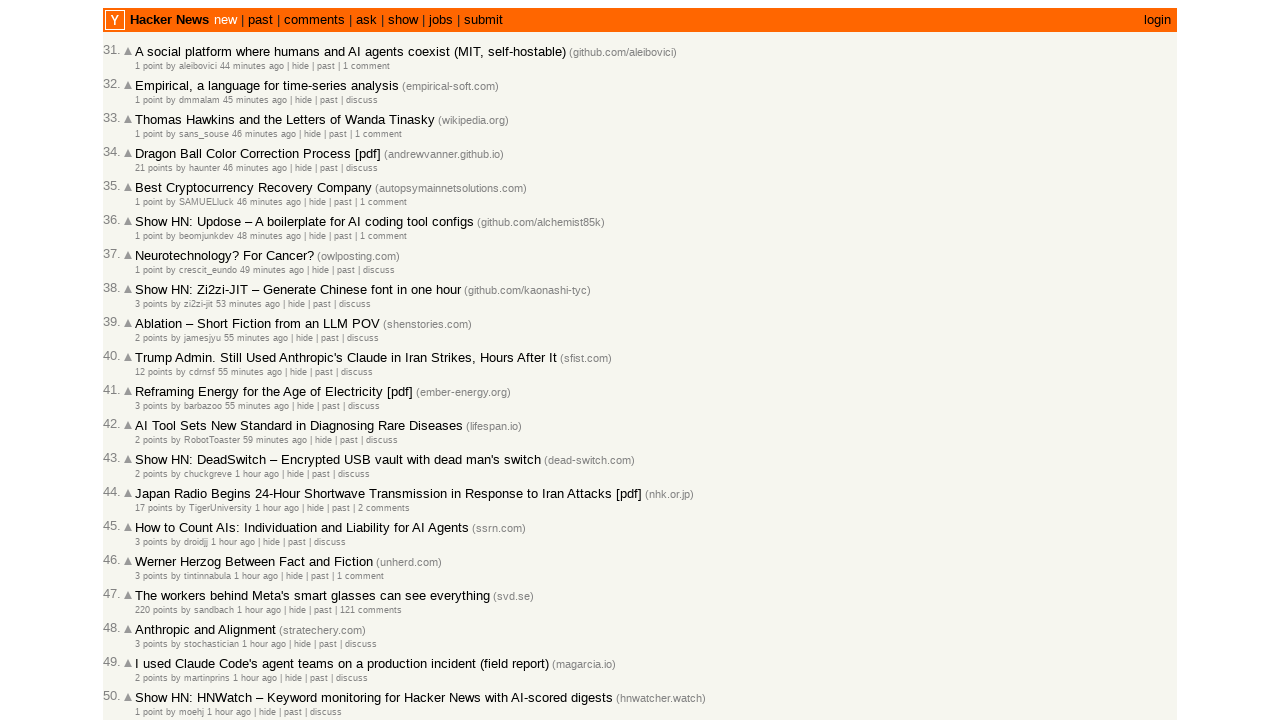

Parsed and stored timestamp: 2026-03-02T22:35:27 1772490927
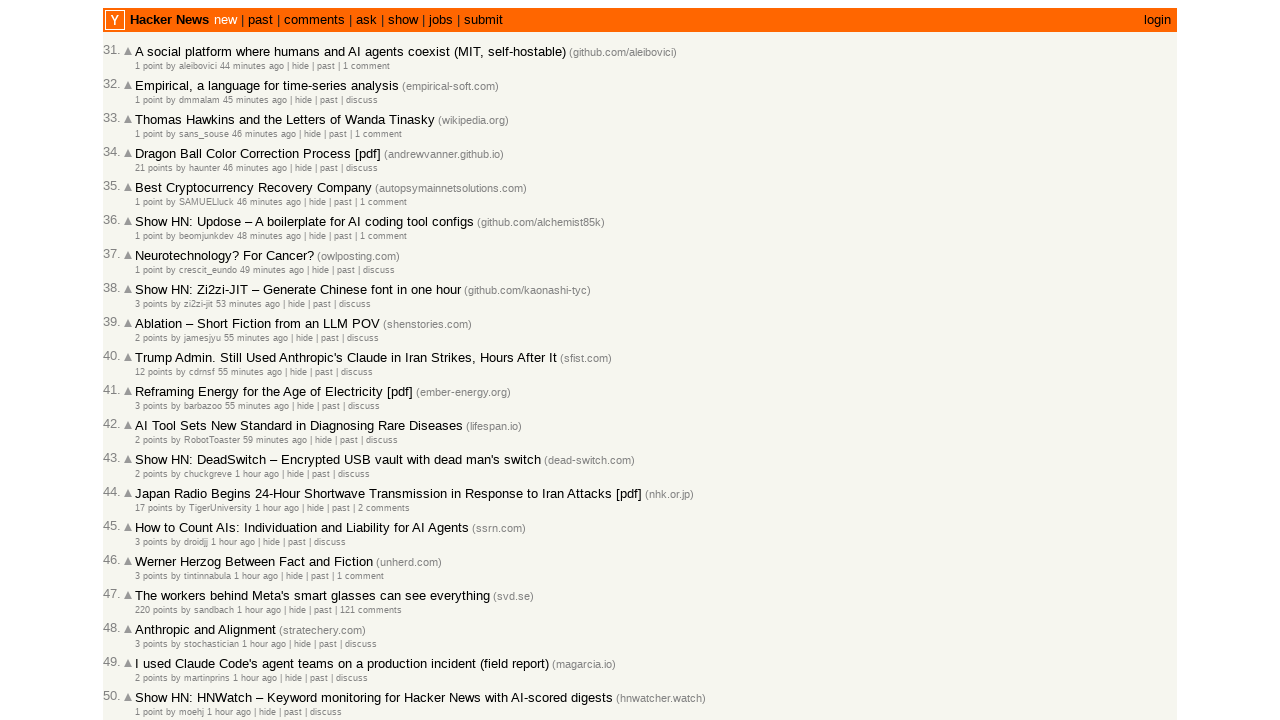

Retrieved timestamp from article age element
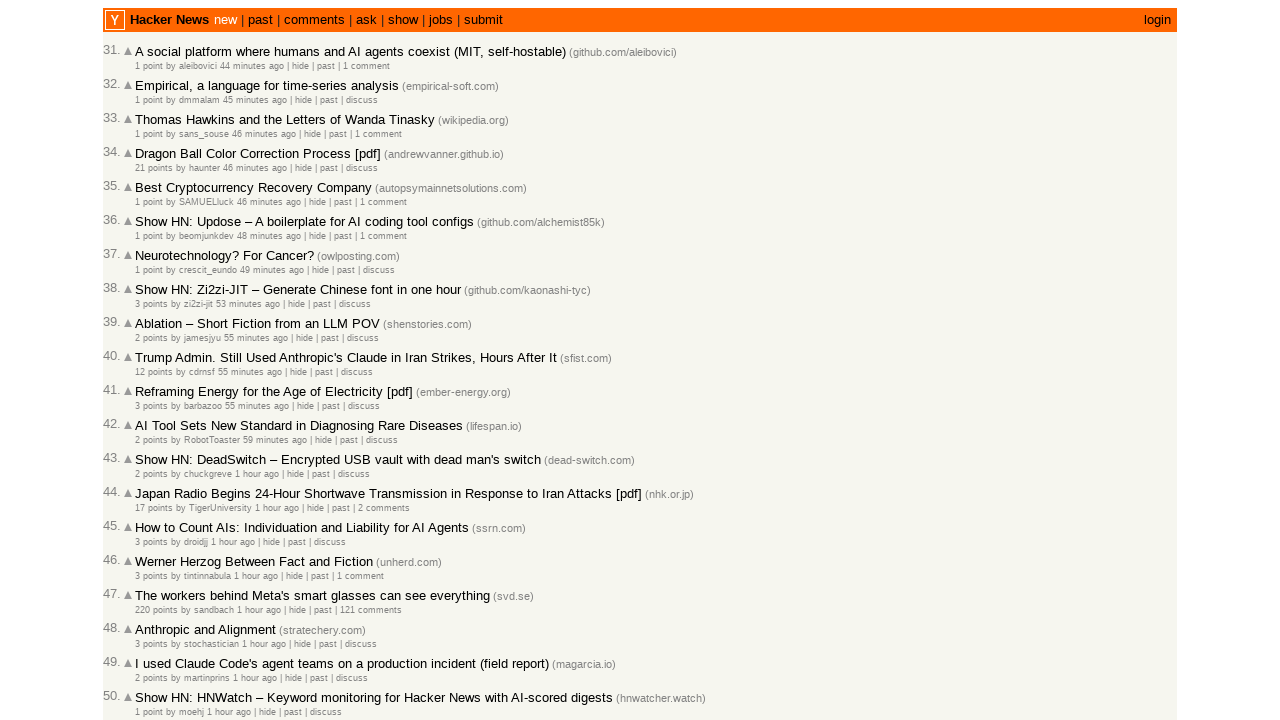

Parsed and stored timestamp: 2026-03-02T22:35:09 1772490909
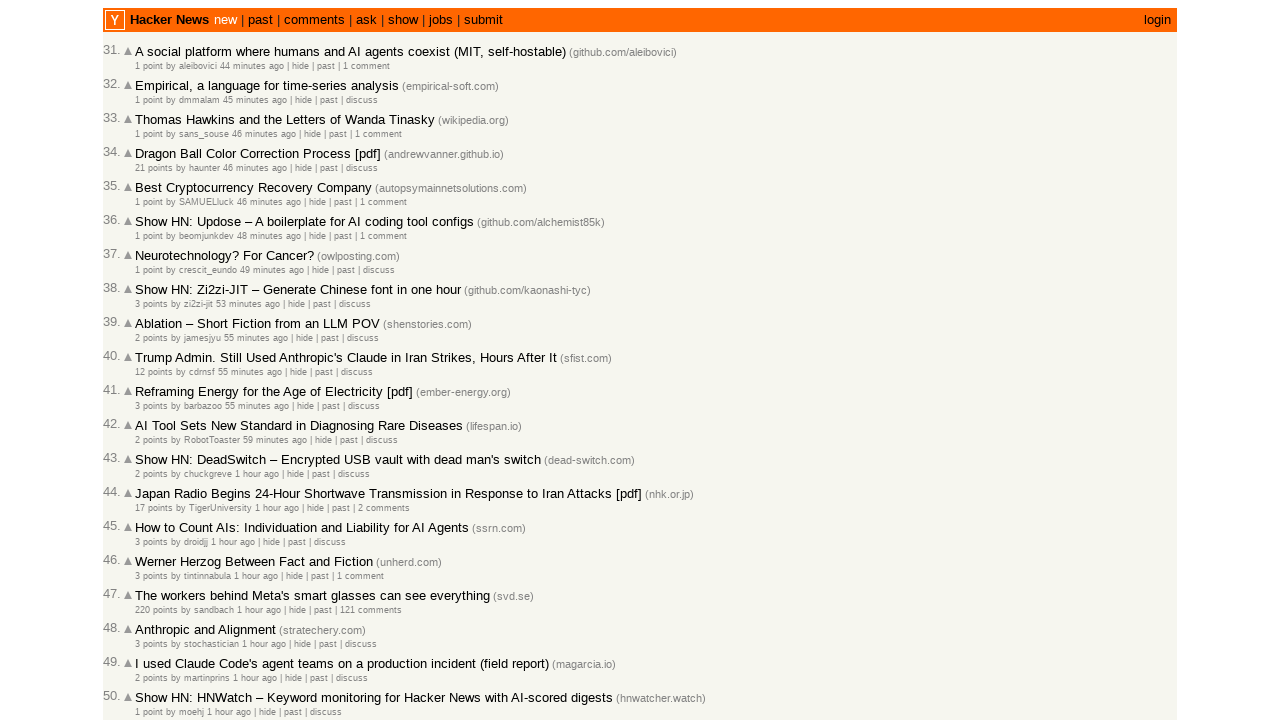

Retrieved timestamp from article age element
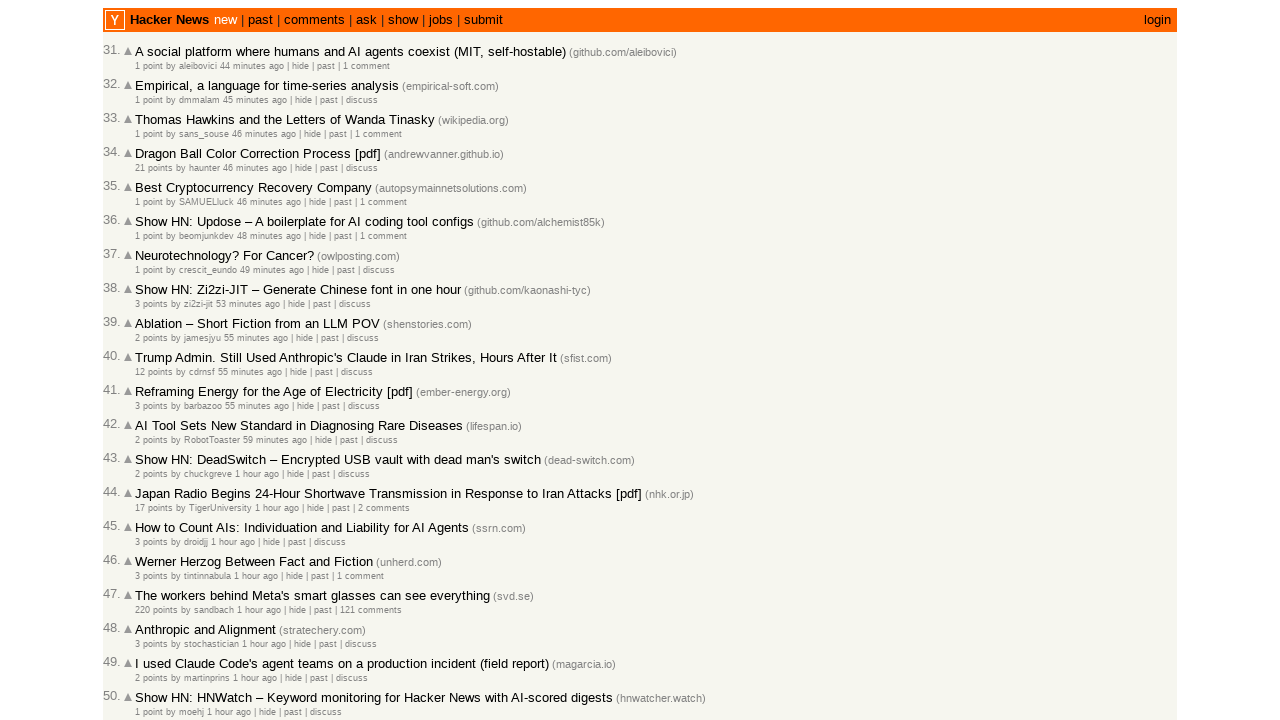

Parsed and stored timestamp: 2026-03-02T22:32:35 1772490755
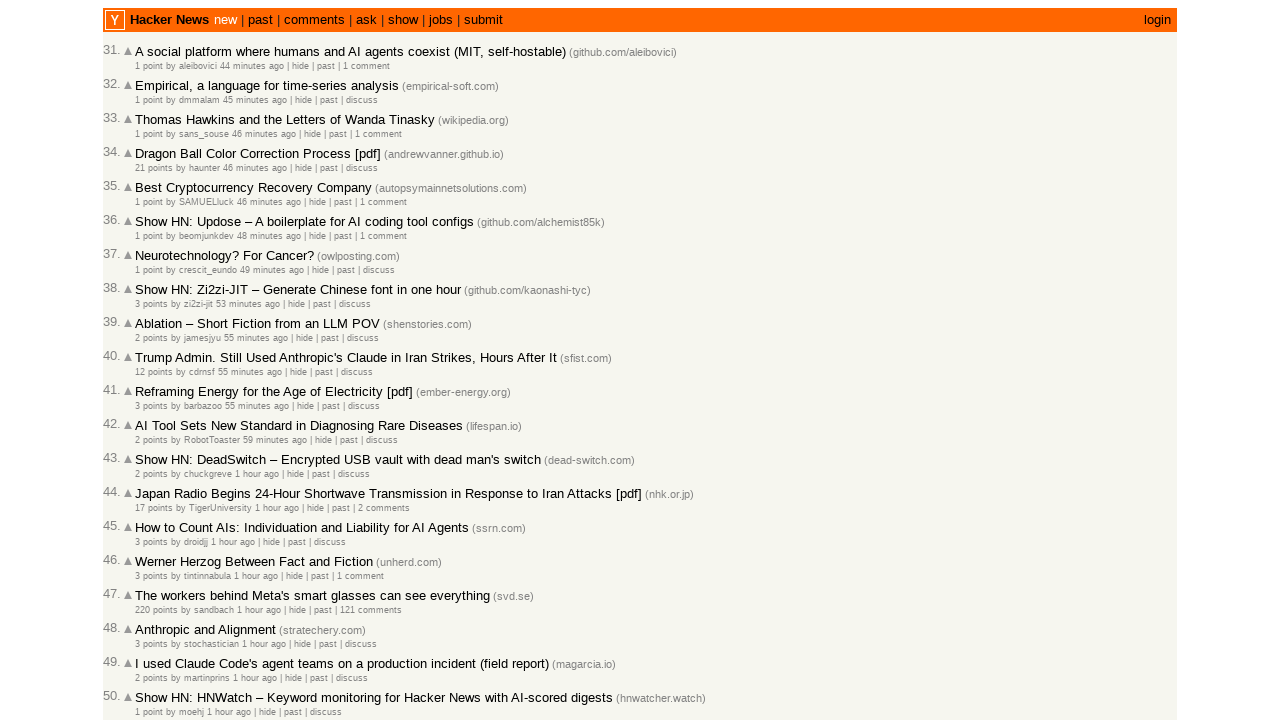

Retrieved timestamp from article age element
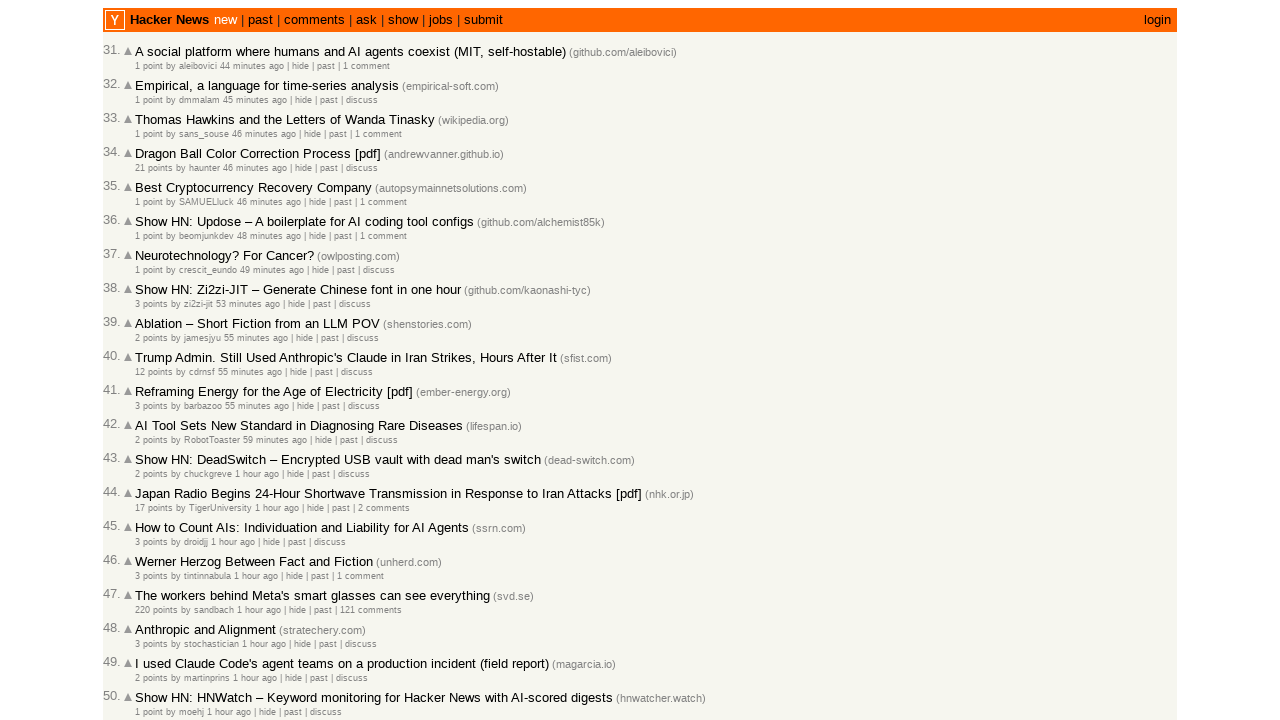

Parsed and stored timestamp: 2026-03-02T22:30:32 1772490632
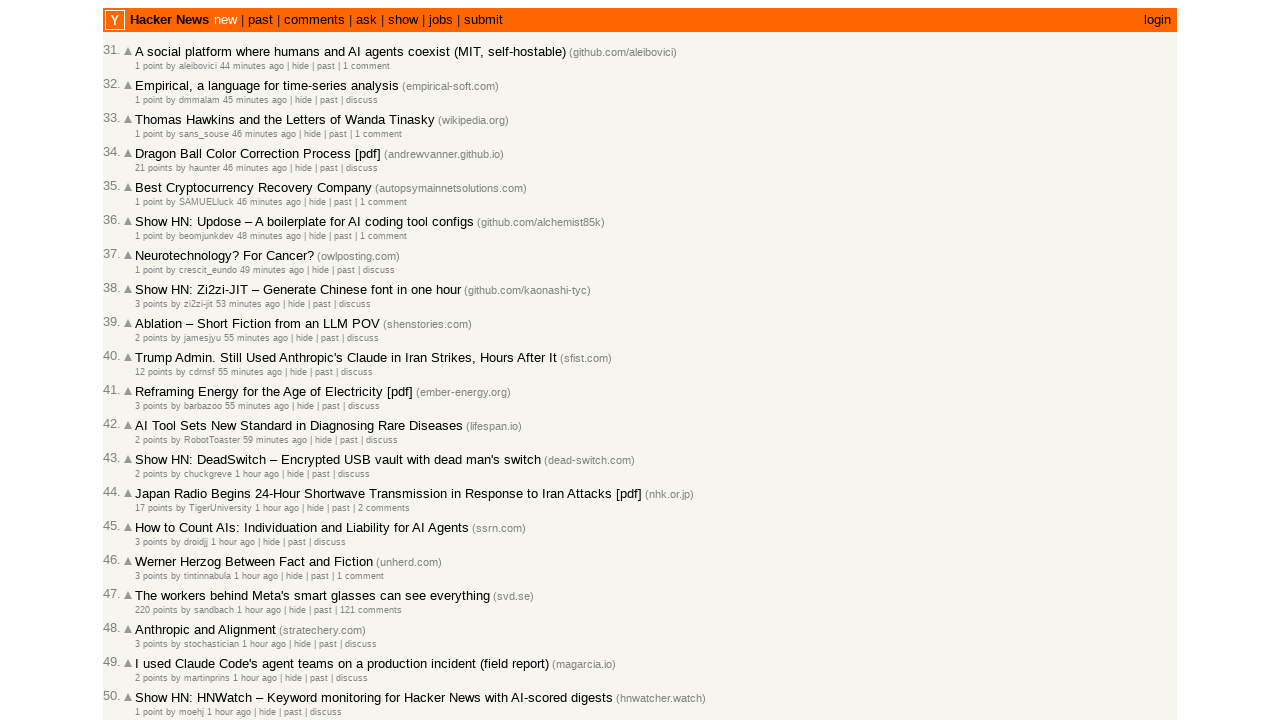

Retrieved timestamp from article age element
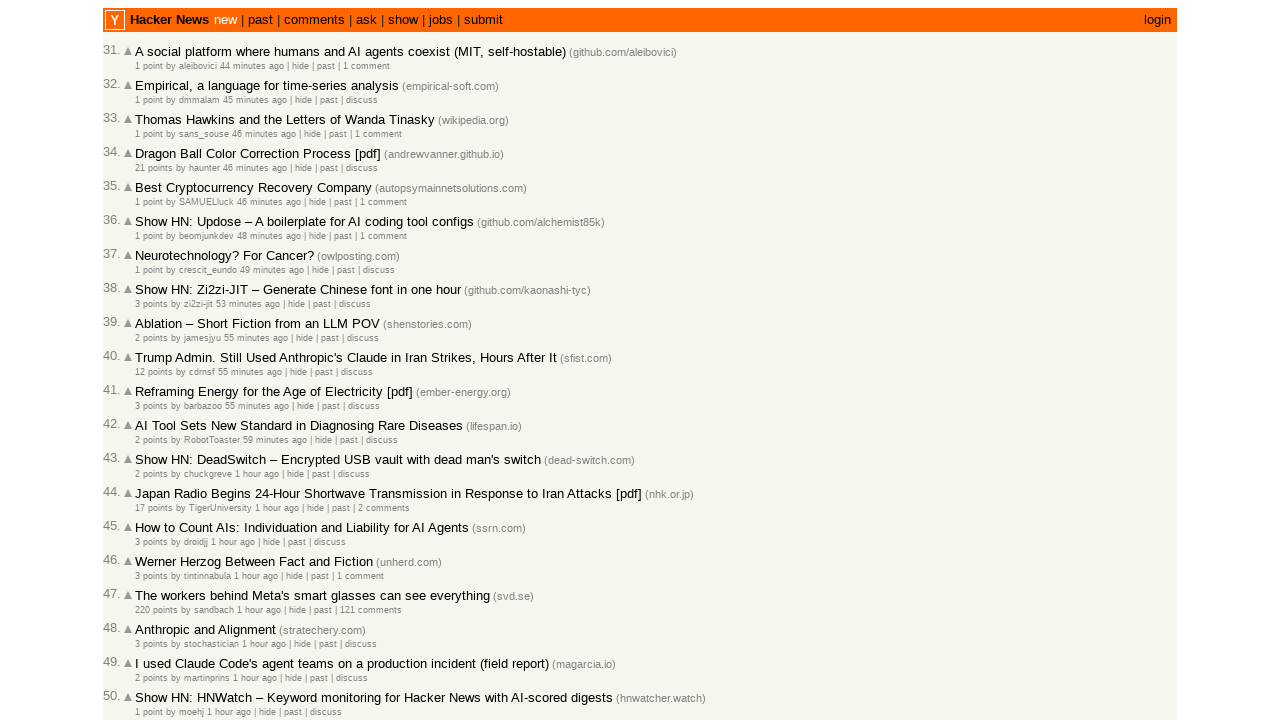

Parsed and stored timestamp: 2026-03-02T22:29:57 1772490597
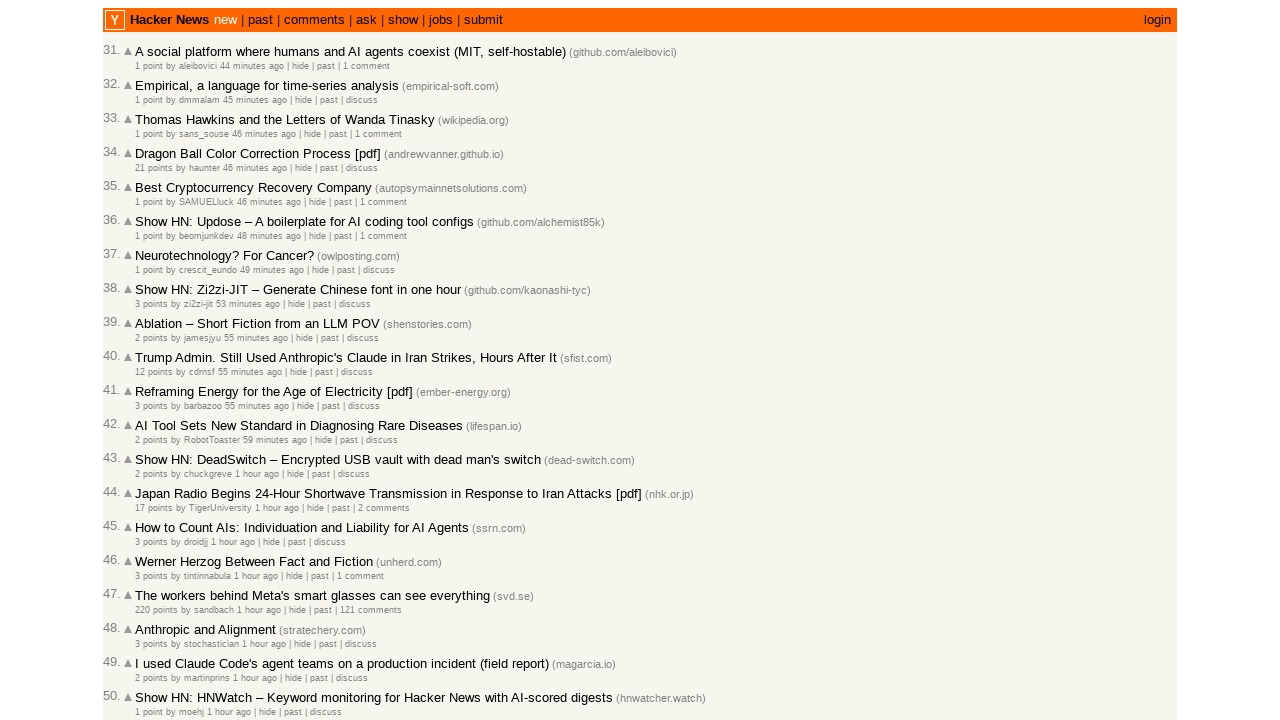

Retrieved timestamp from article age element
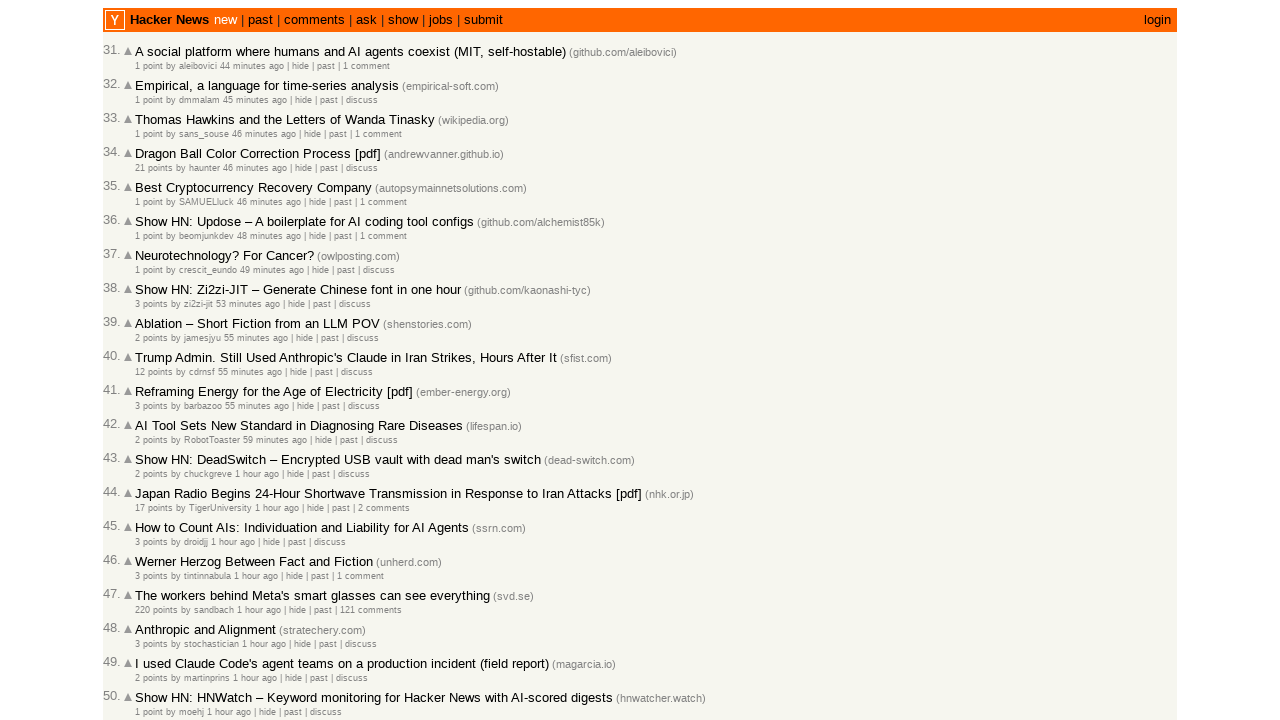

Parsed and stored timestamp: 2026-03-02T22:29:07 1772490547
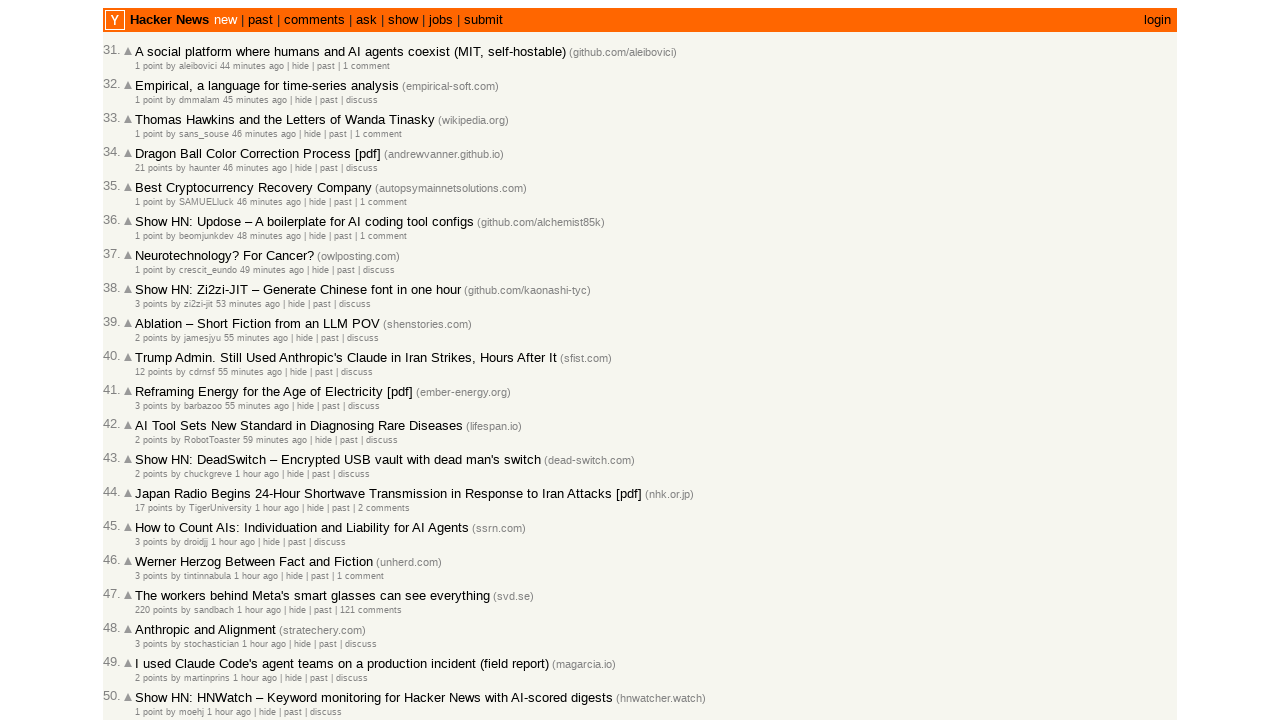

Retrieved timestamp from article age element
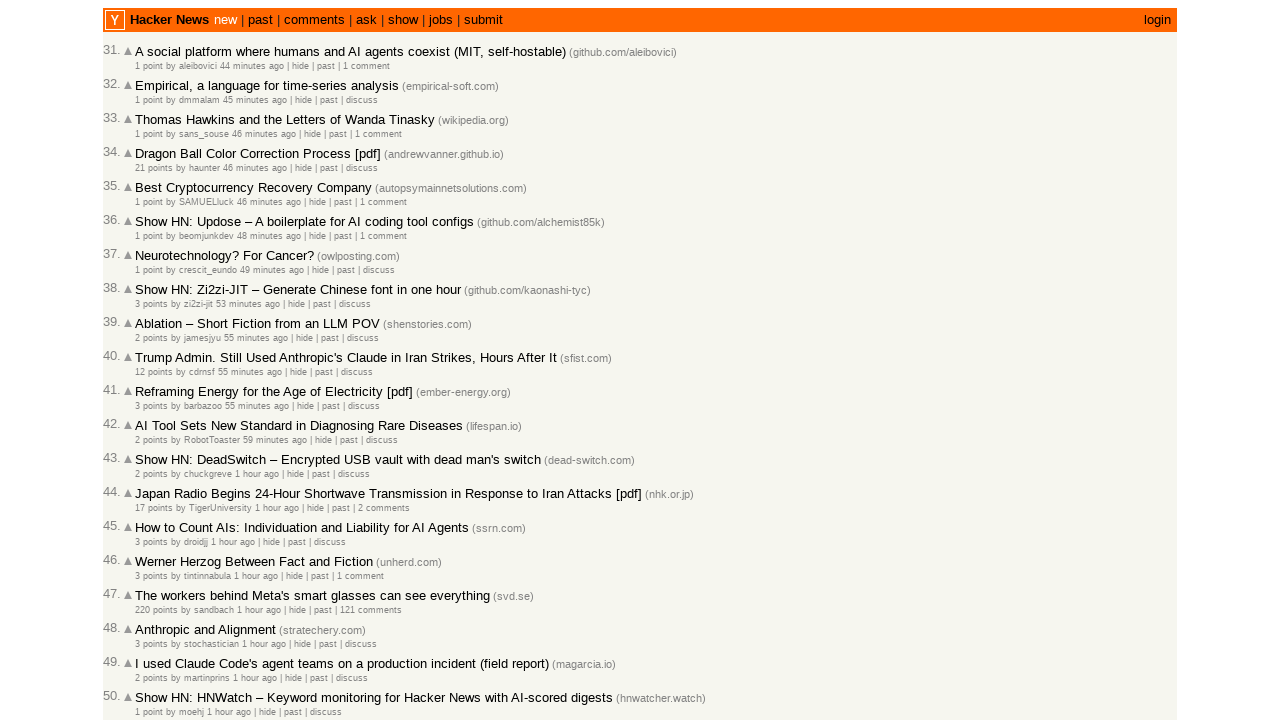

Parsed and stored timestamp: 2026-03-02T22:26:01 1772490361
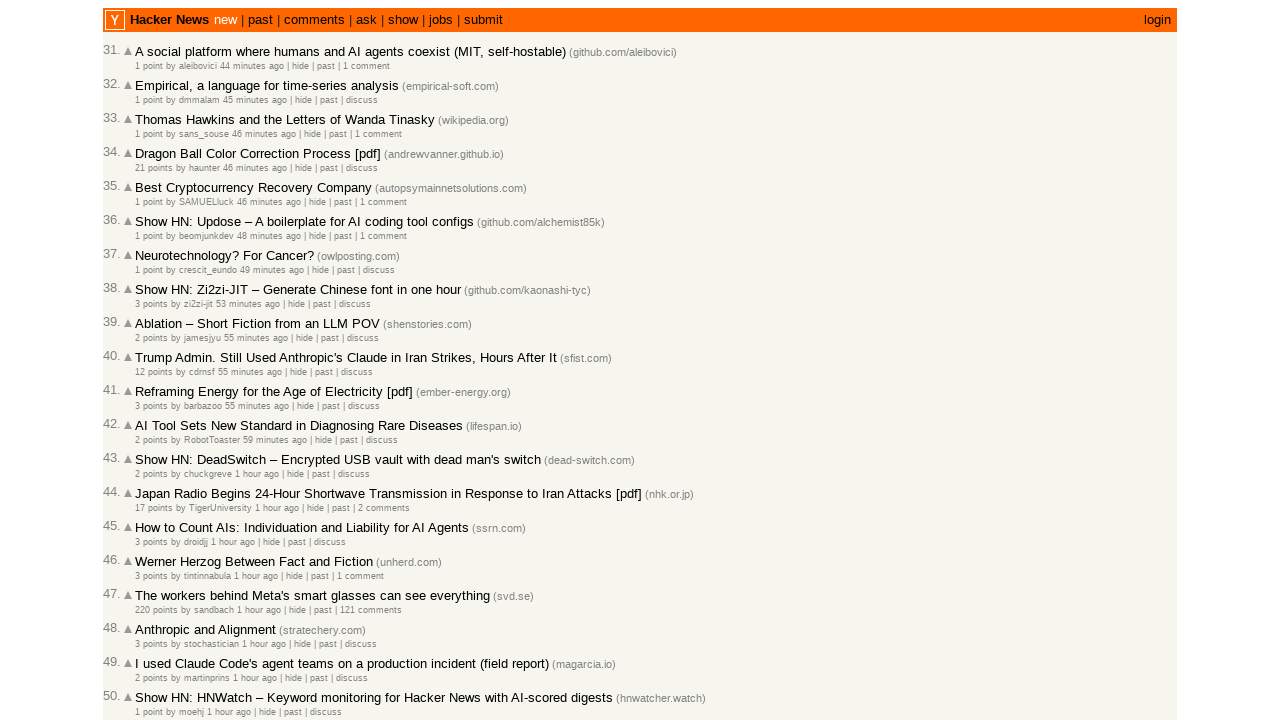

Retrieved timestamp from article age element
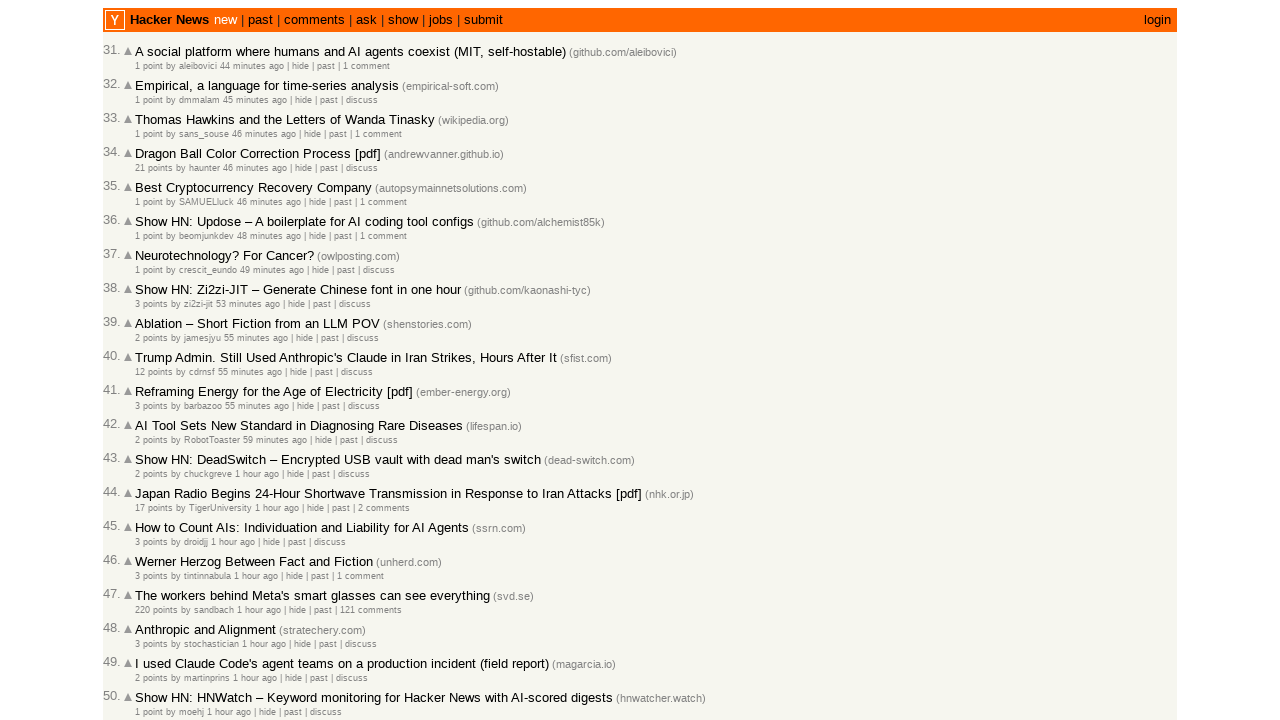

Parsed and stored timestamp: 2026-03-02T22:25:52 1772490352
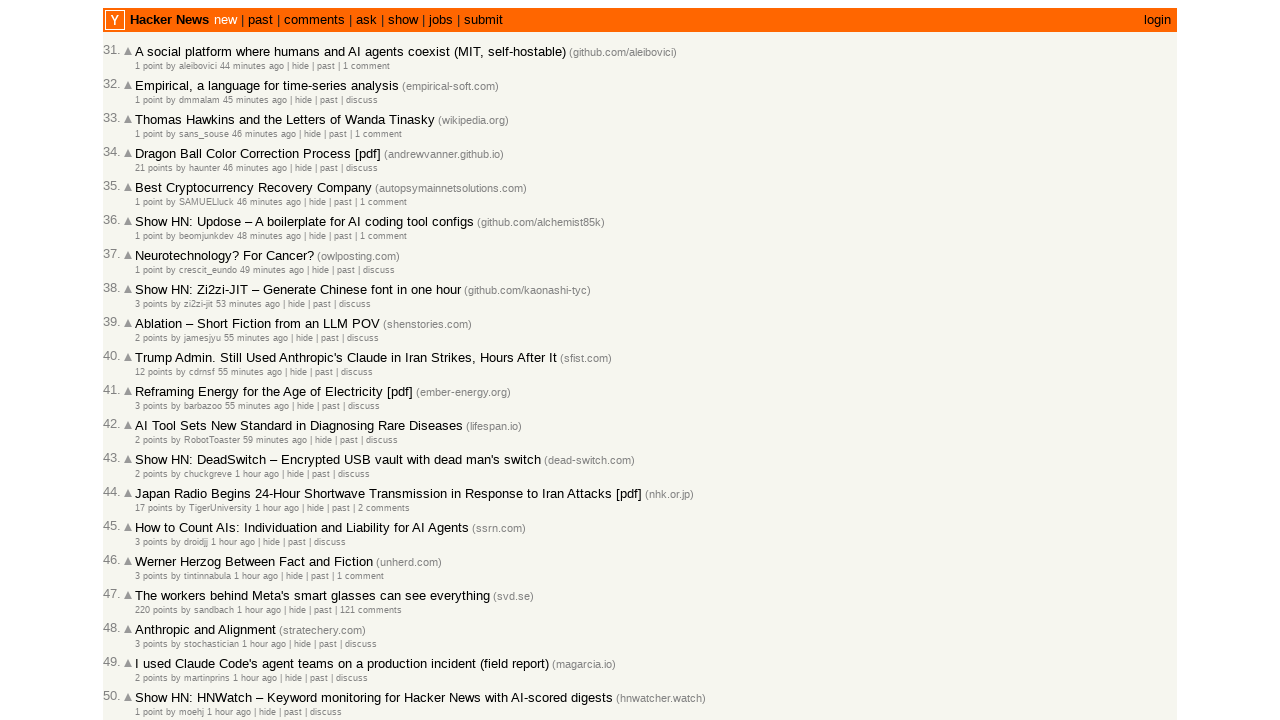

Retrieved timestamp from article age element
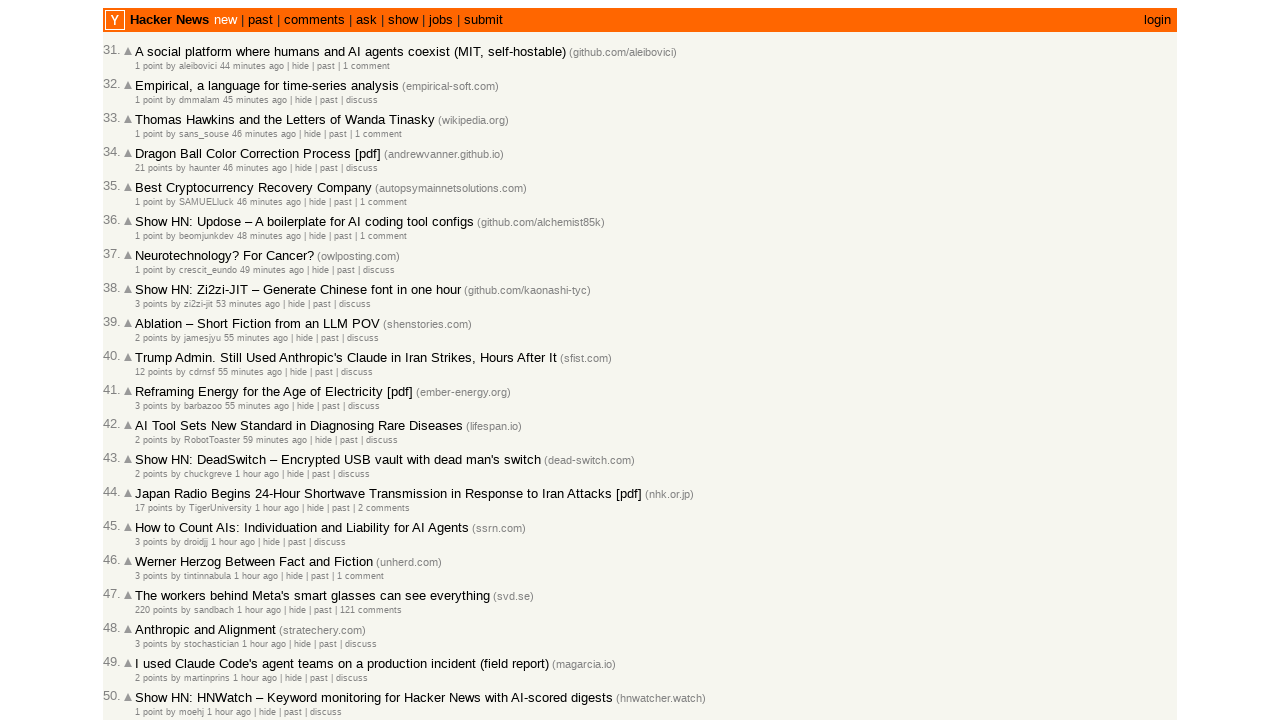

Parsed and stored timestamp: 2026-03-02T22:22:18 1772490138
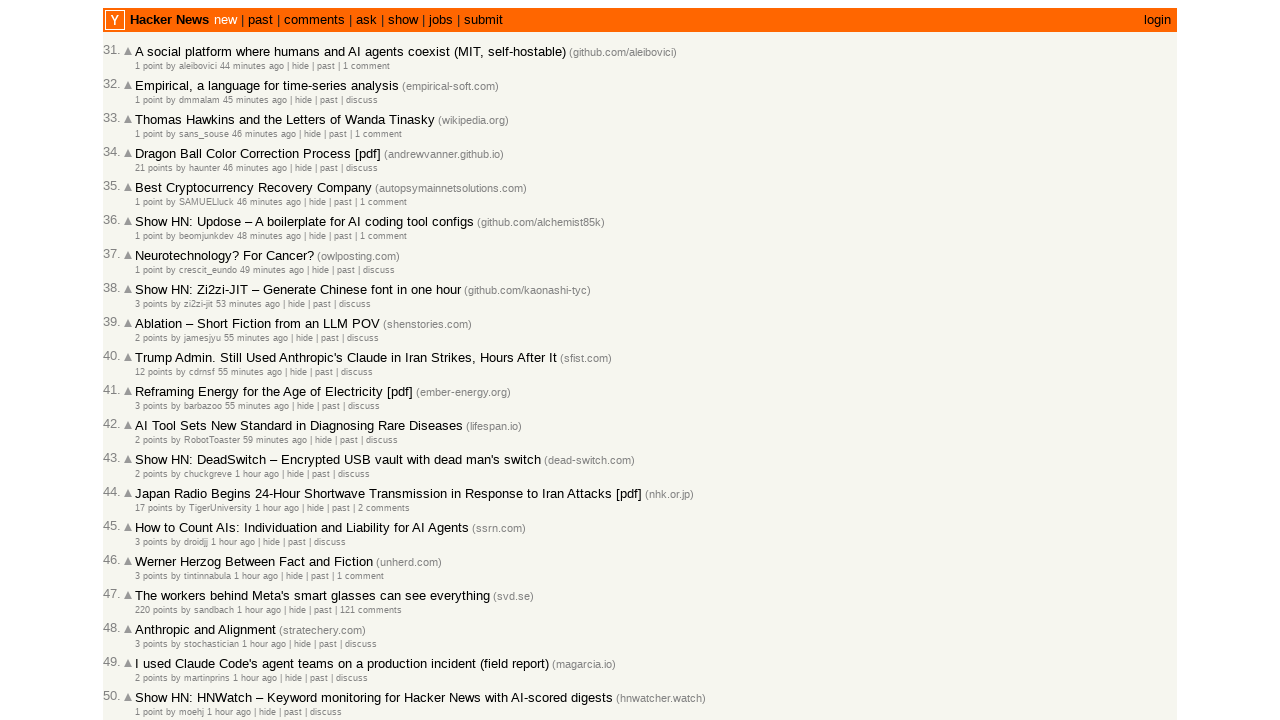

Retrieved timestamp from article age element
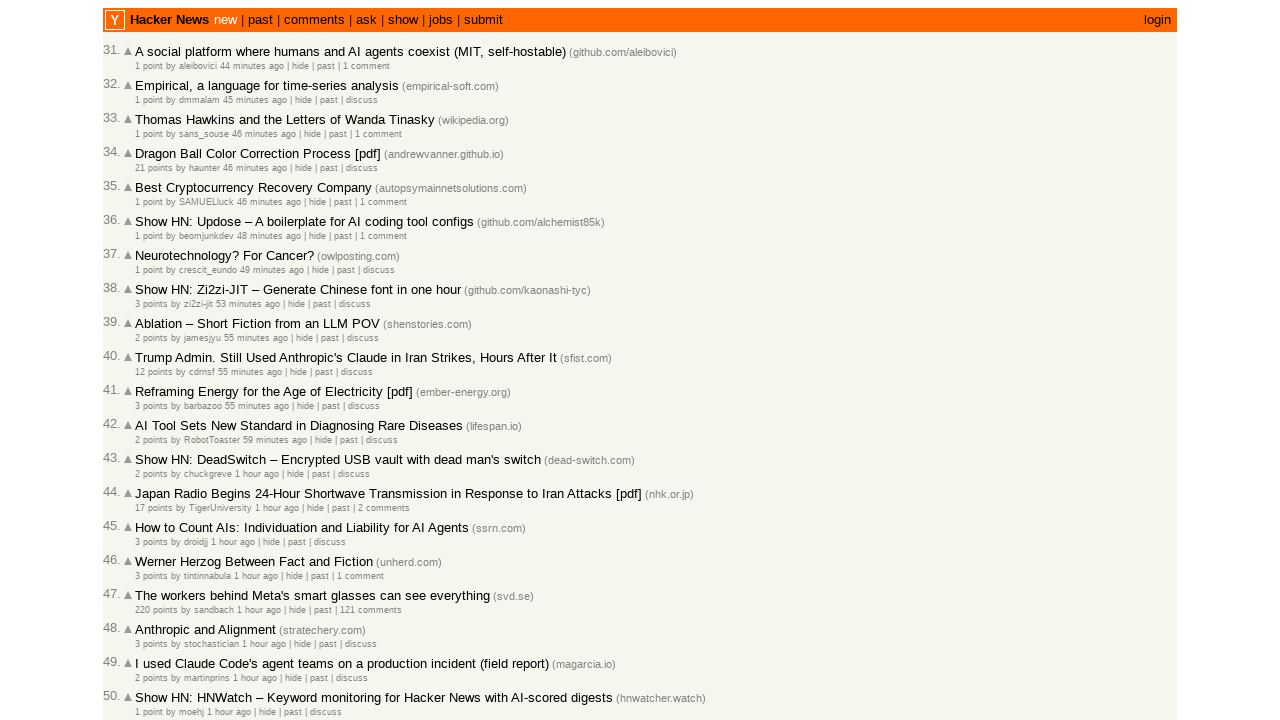

Parsed and stored timestamp: 2026-03-02T22:21:22 1772490082
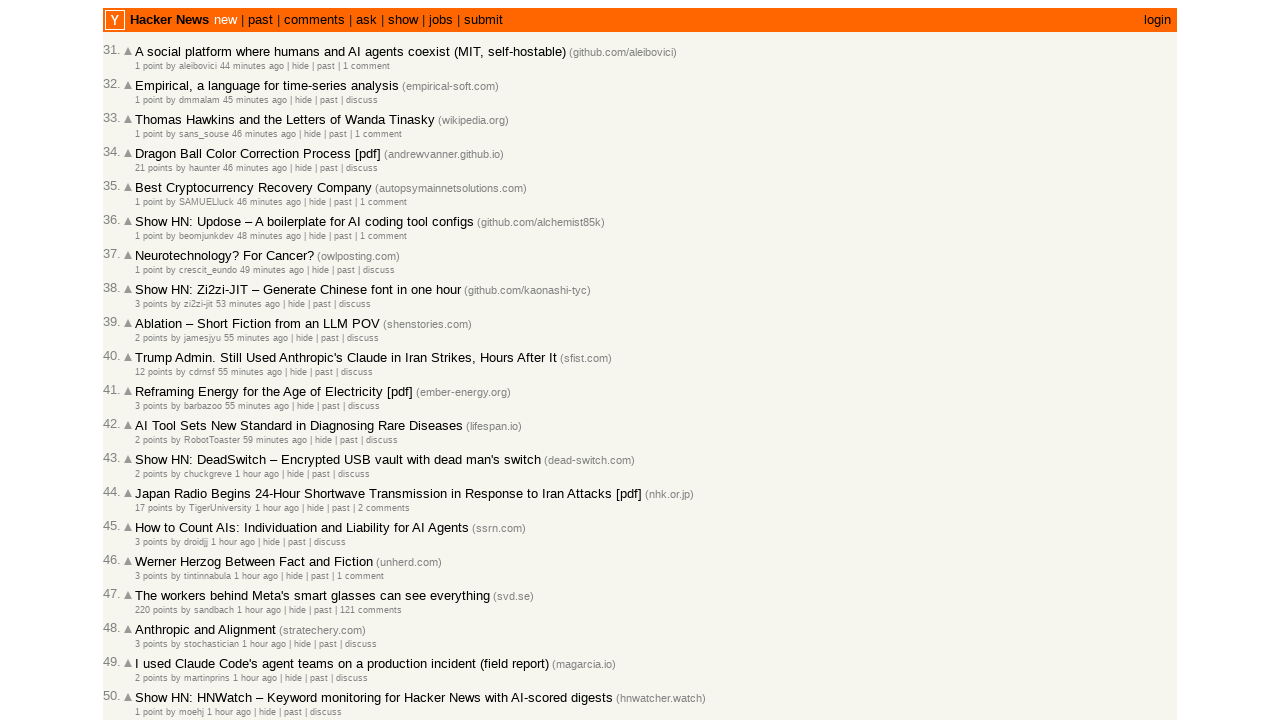

Retrieved timestamp from article age element
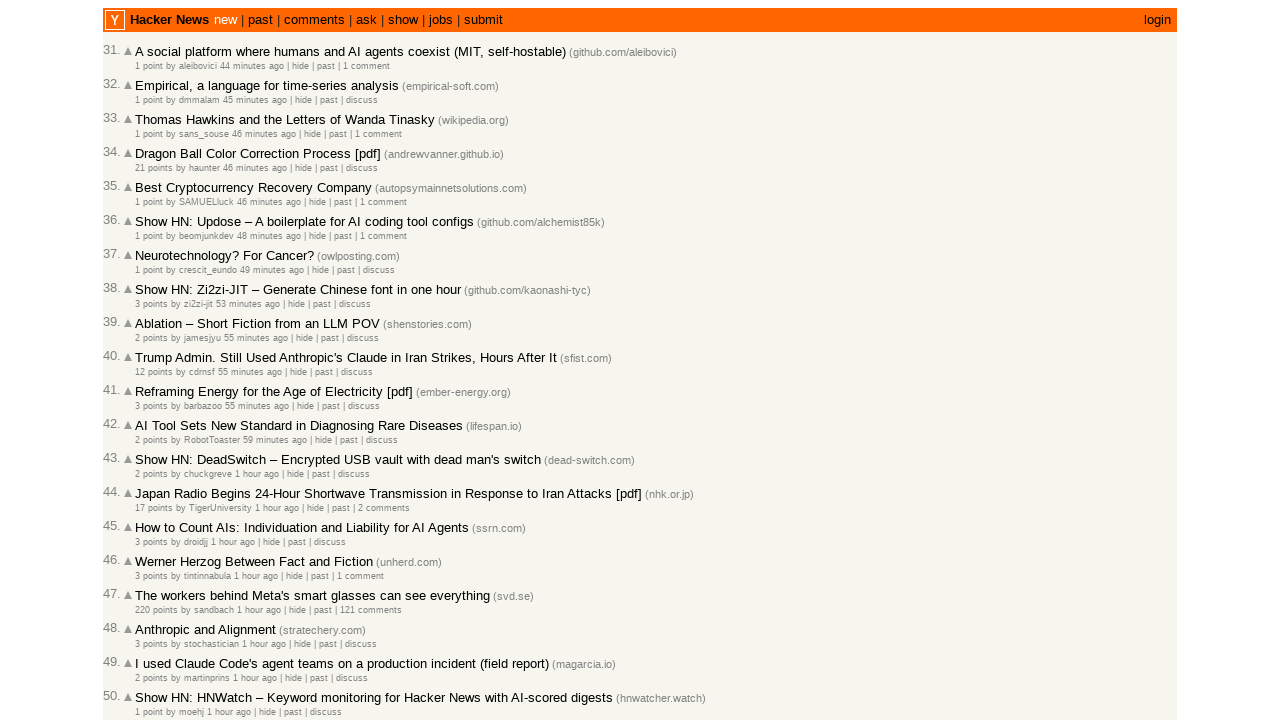

Parsed and stored timestamp: 2026-03-02T22:20:18 1772490018
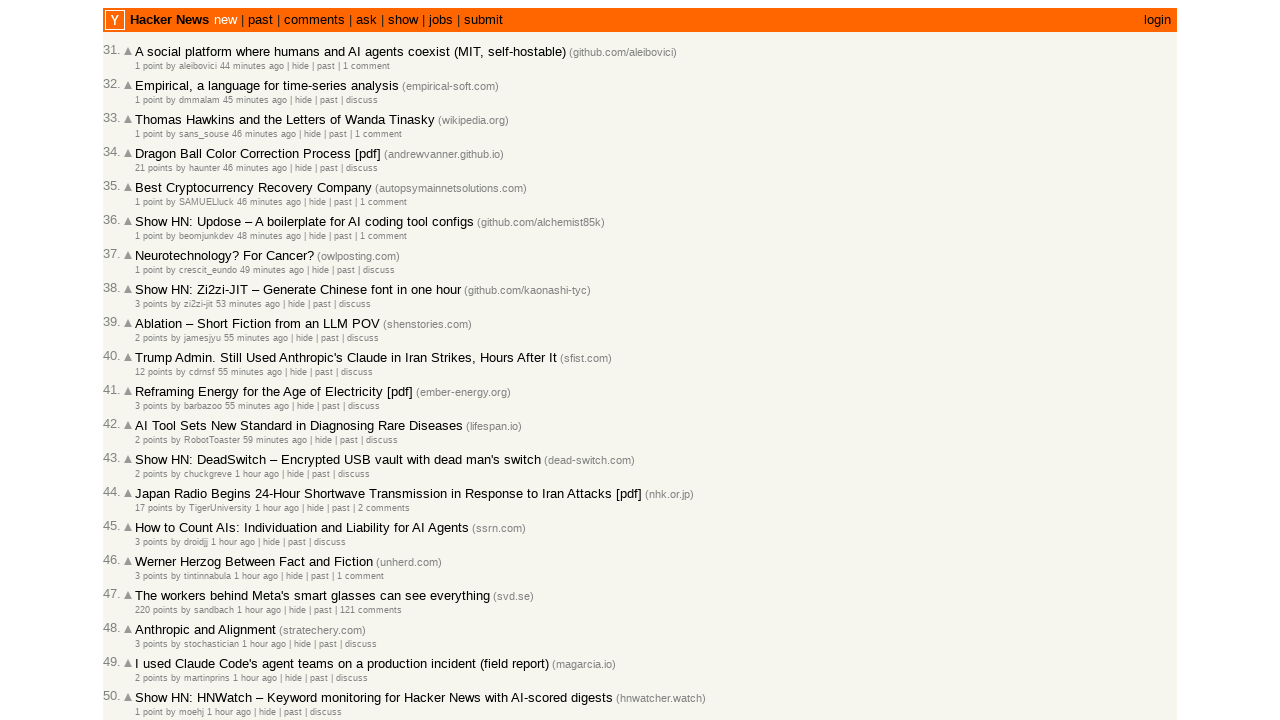

Retrieved timestamp from article age element
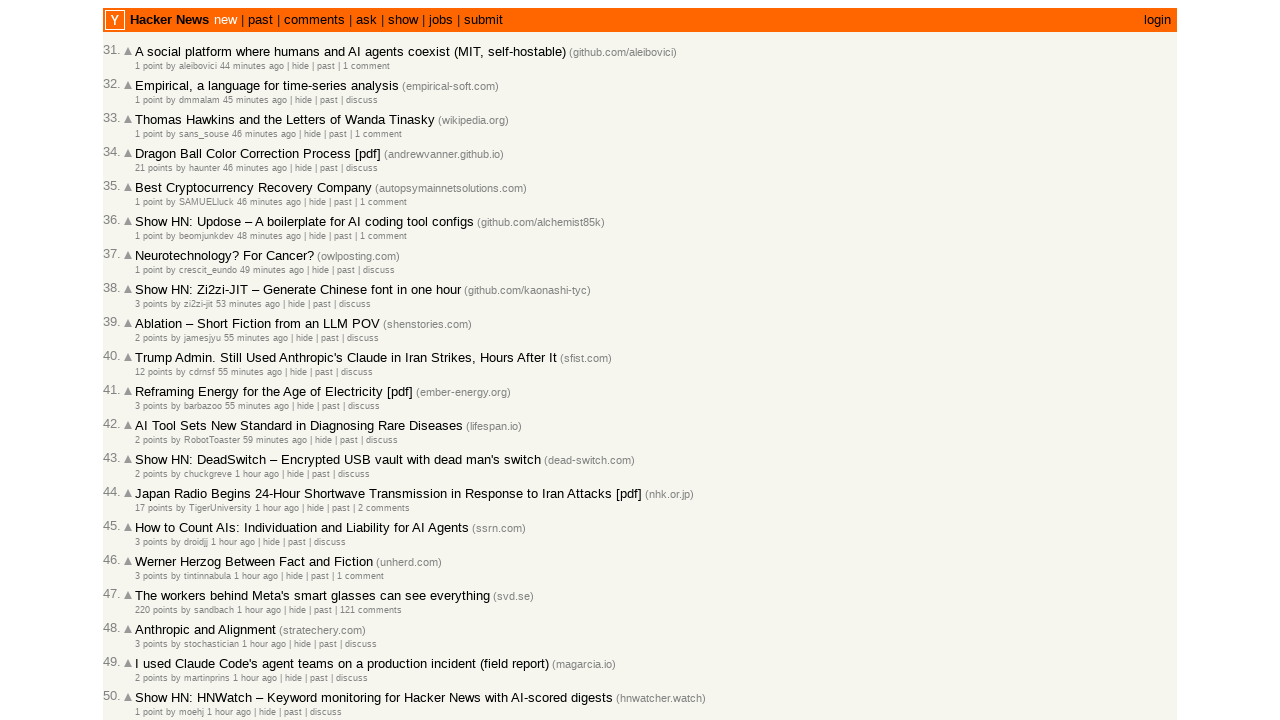

Parsed and stored timestamp: 2026-03-02T22:20:09 1772490009
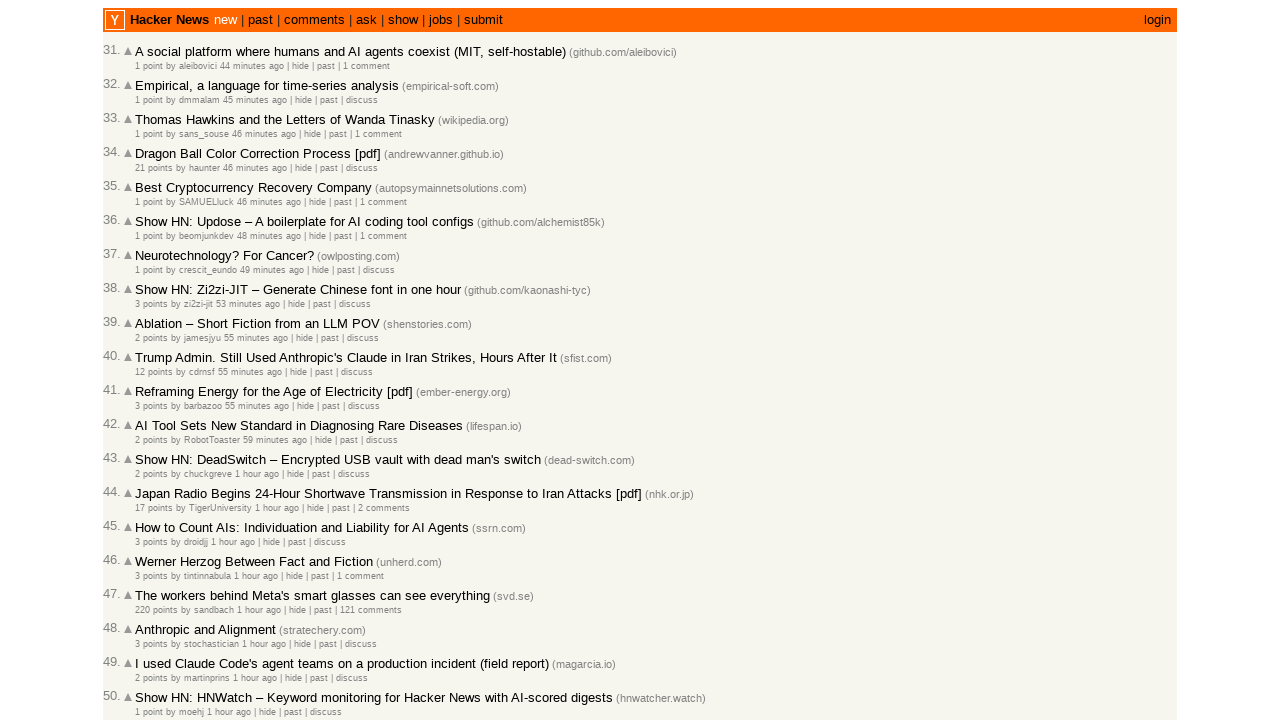

Retrieved timestamp from article age element
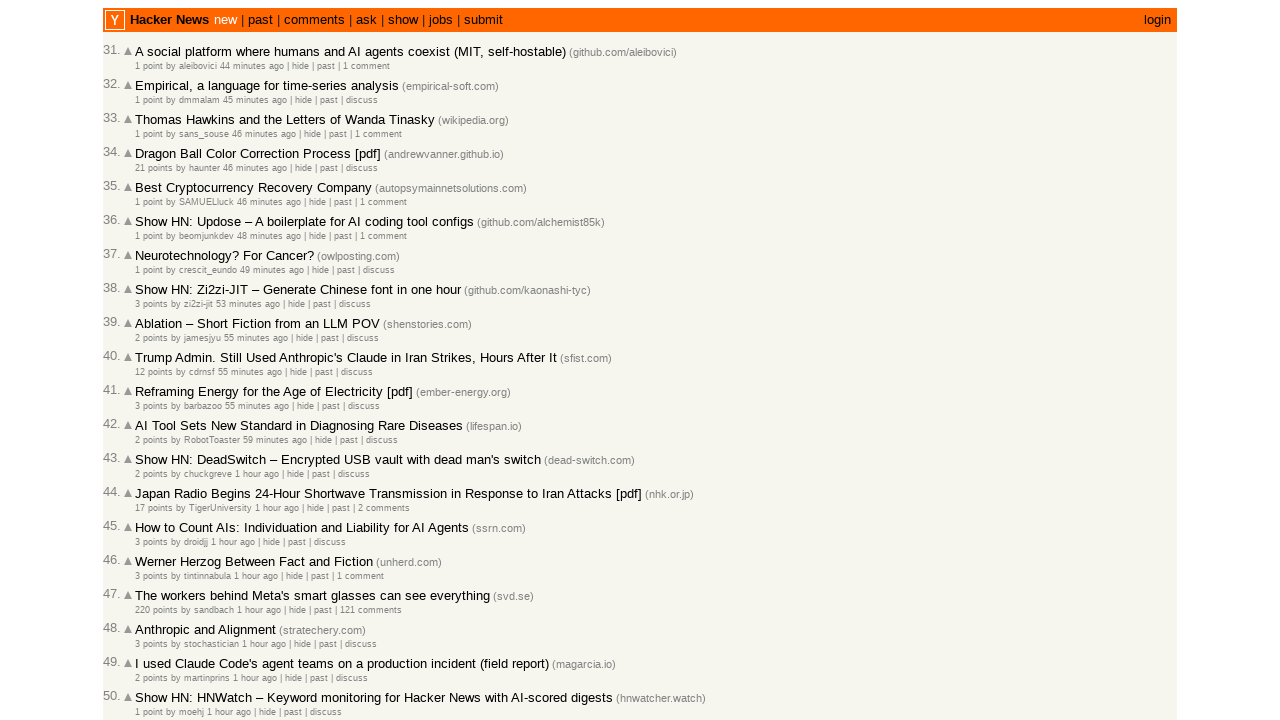

Parsed and stored timestamp: 2026-03-02T22:20:07 1772490007
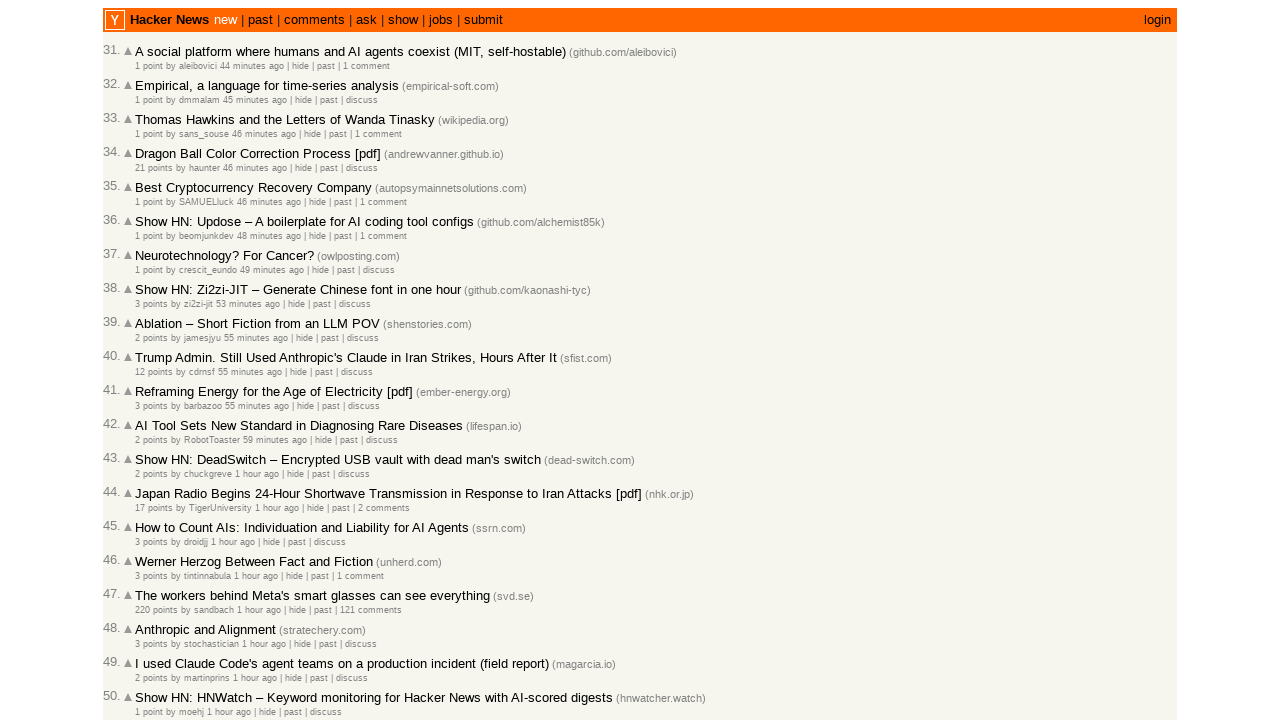

Retrieved timestamp from article age element
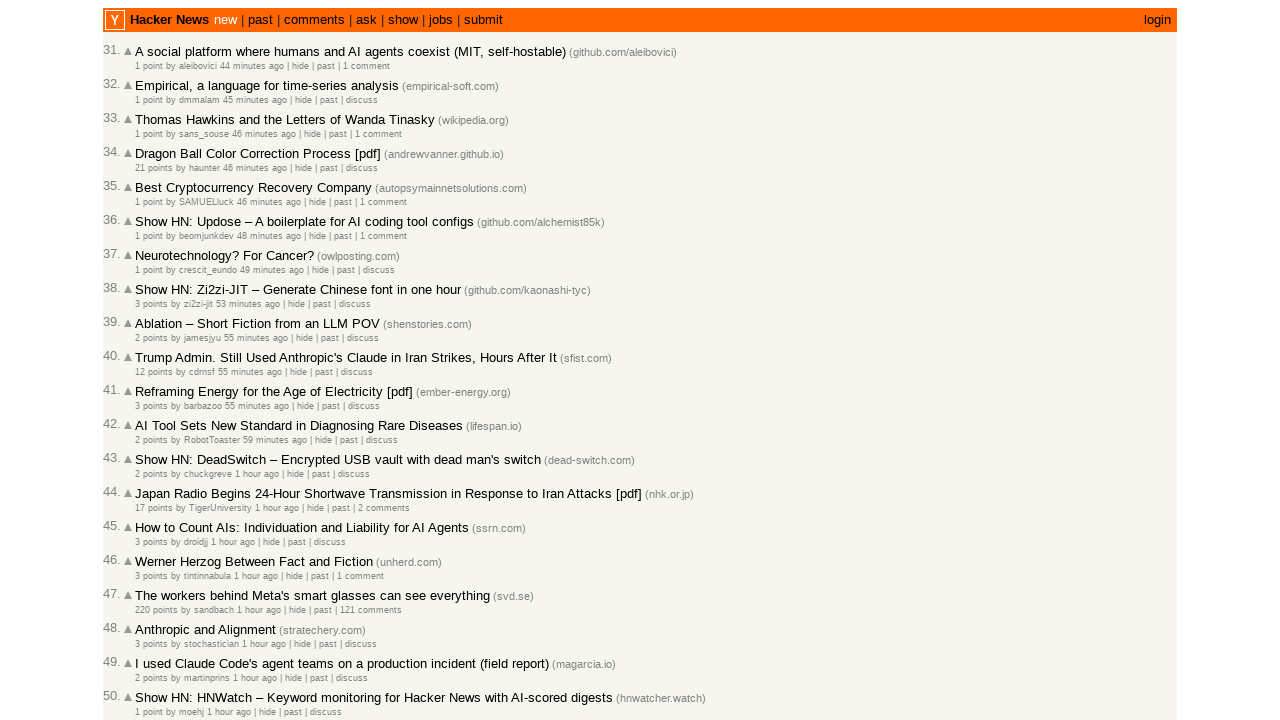

Parsed and stored timestamp: 2026-03-02T22:19:21 1772489961
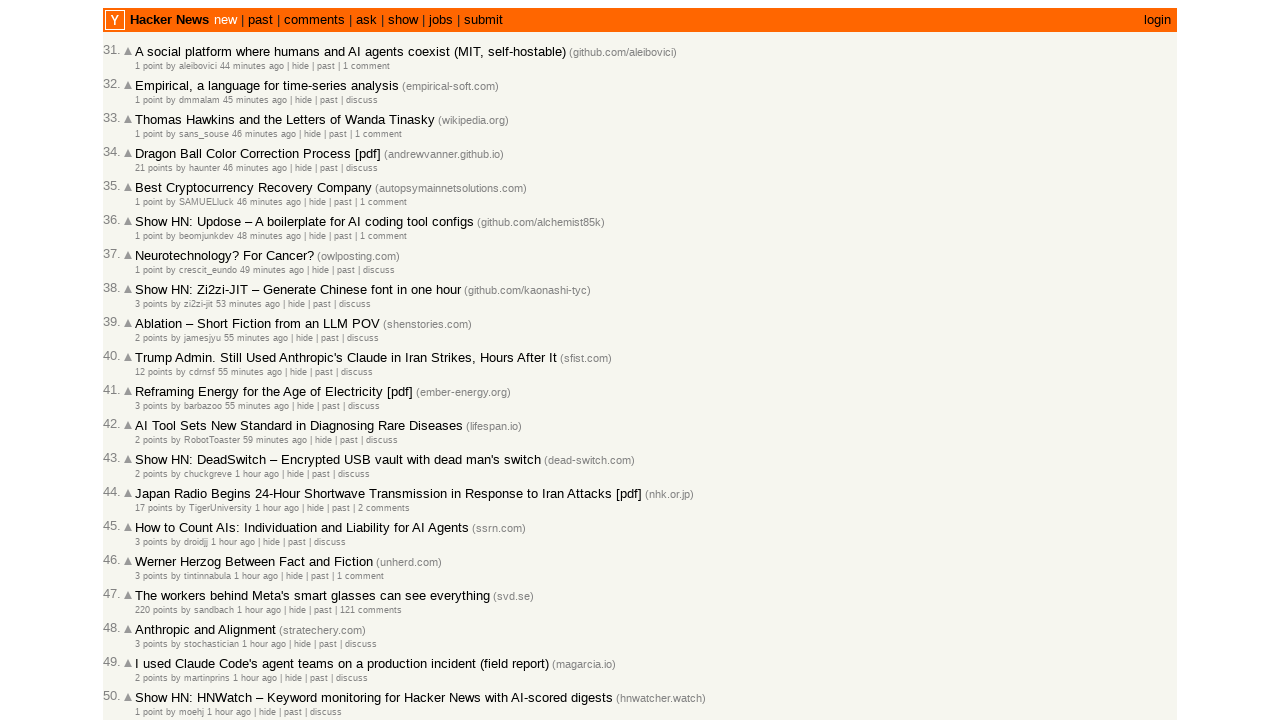

Retrieved timestamp from article age element
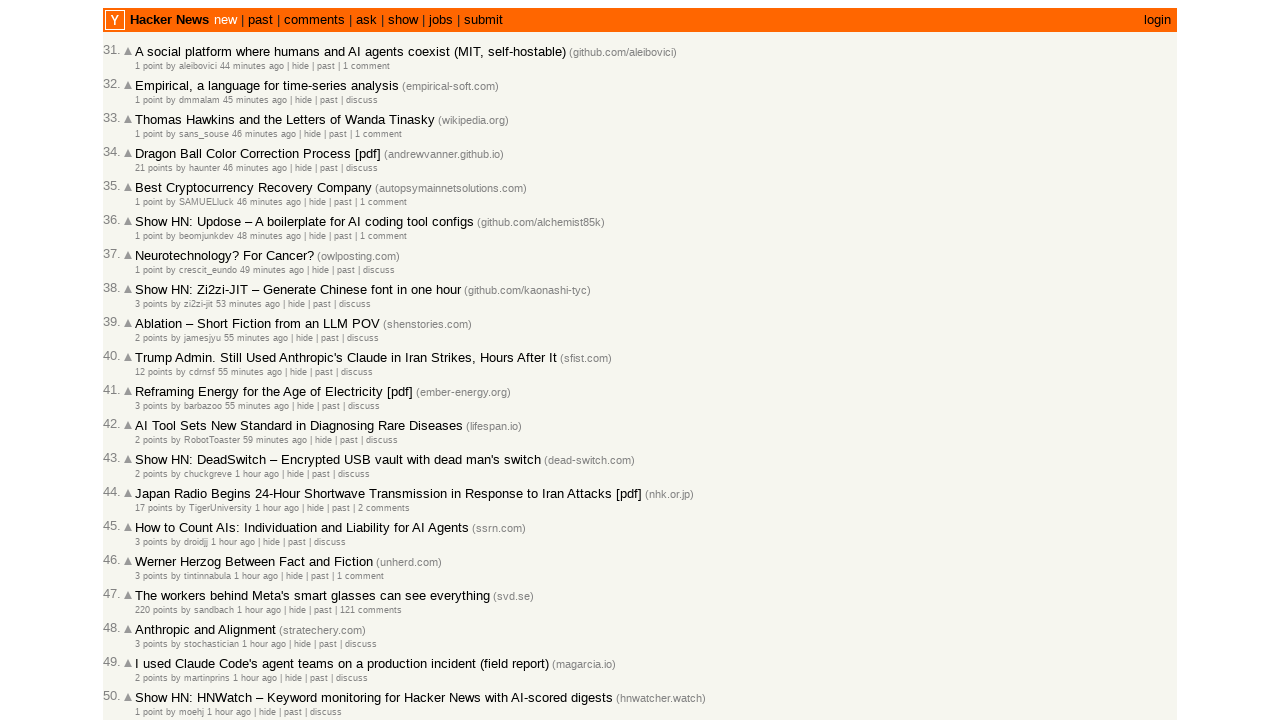

Parsed and stored timestamp: 2026-03-02T22:19:12 1772489952
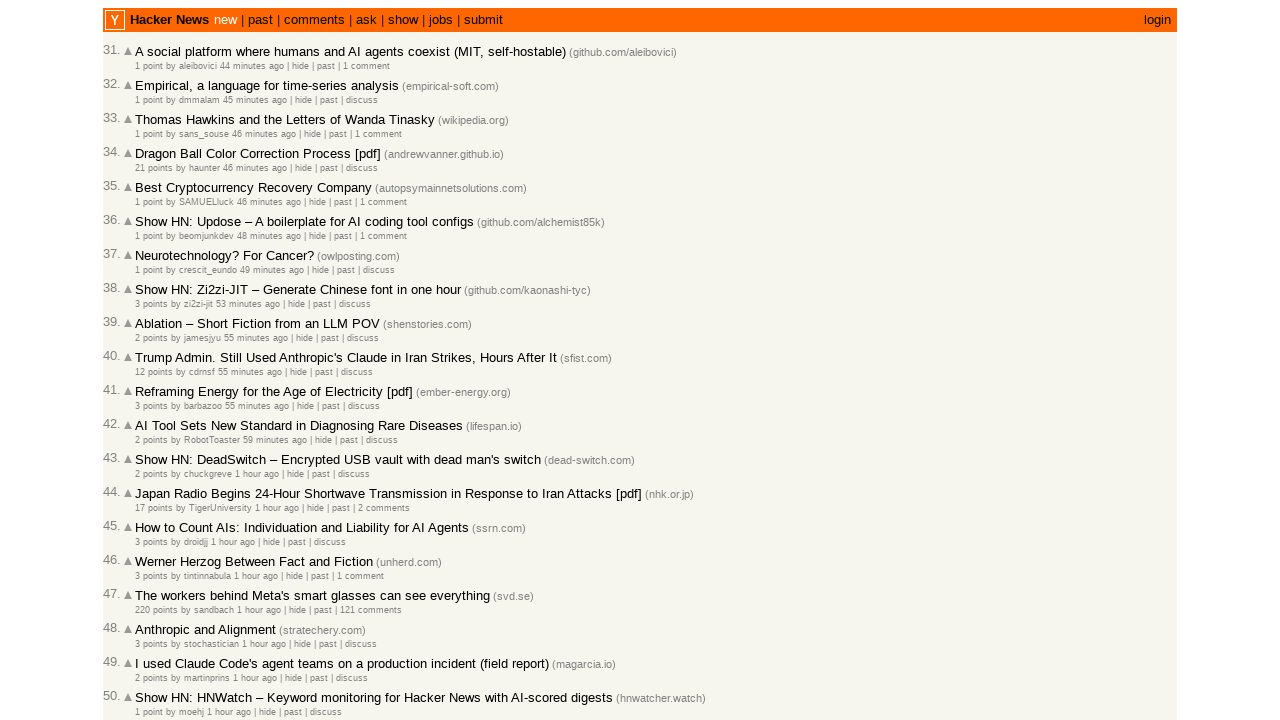

Retrieved timestamp from article age element
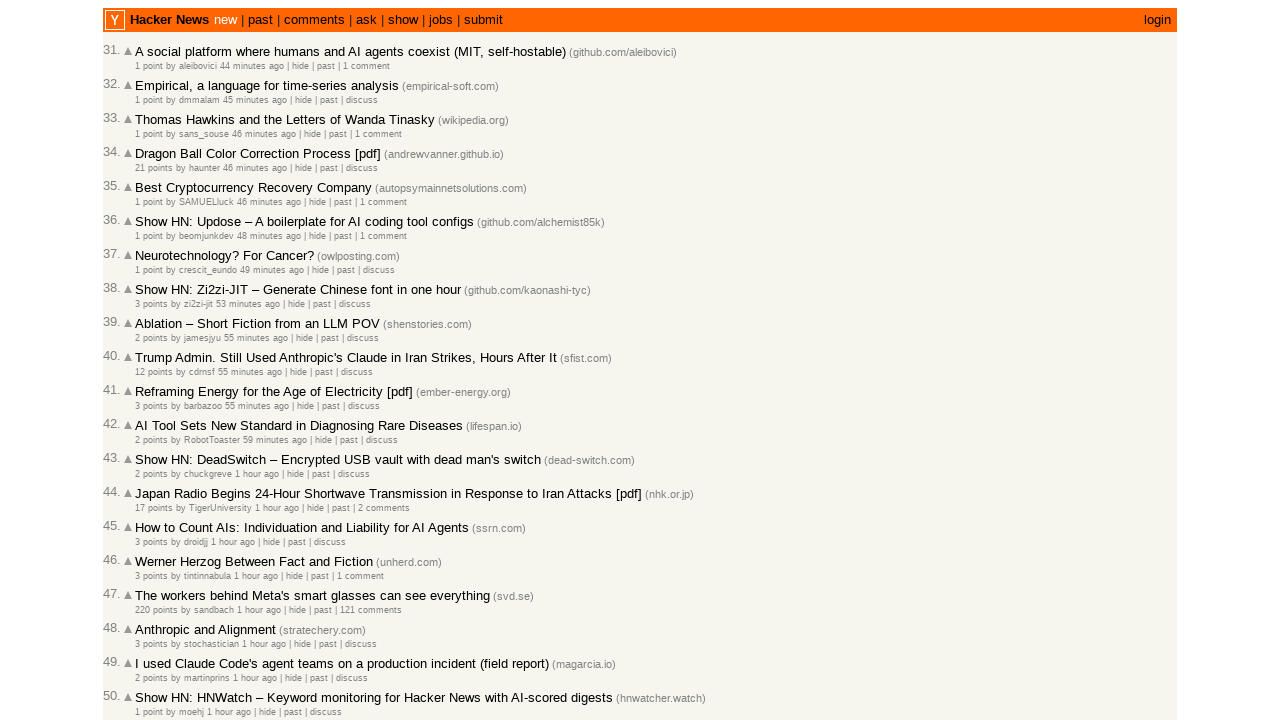

Parsed and stored timestamp: 2026-03-02T22:17:45 1772489865
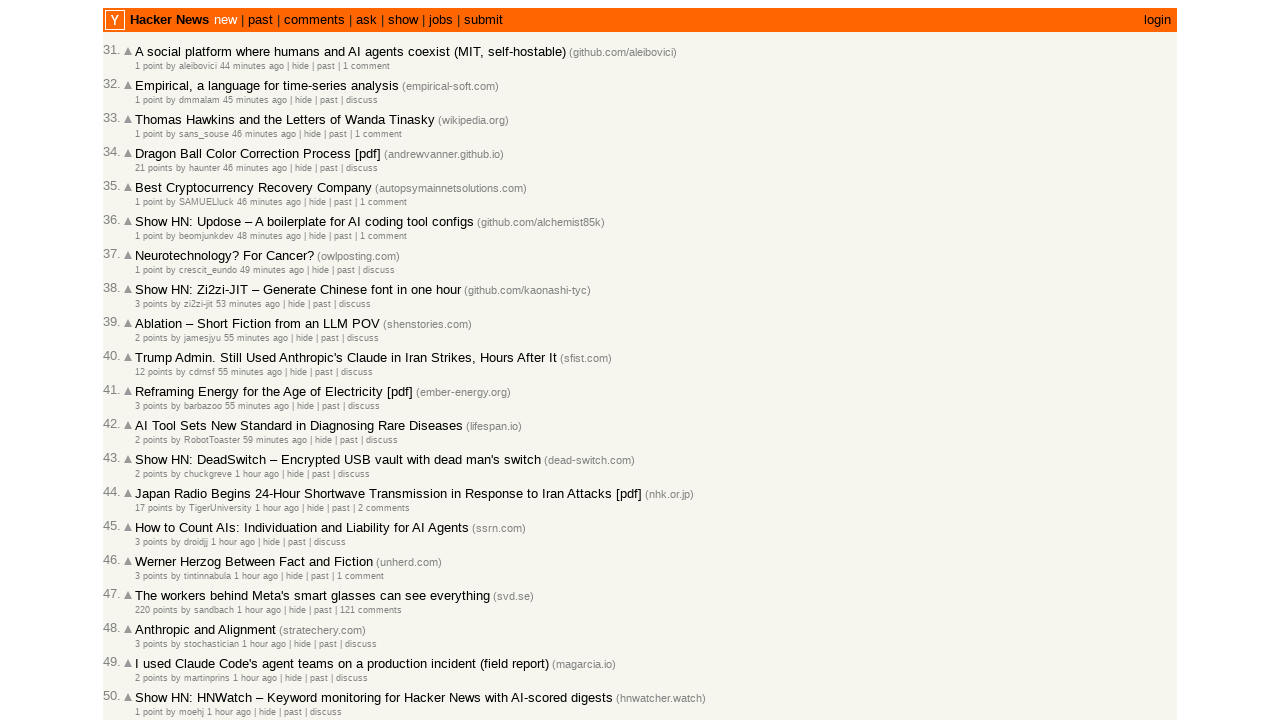

Clicked 'More' link to load next page (collected 60 articles so far) at (149, 616) on a.morelink
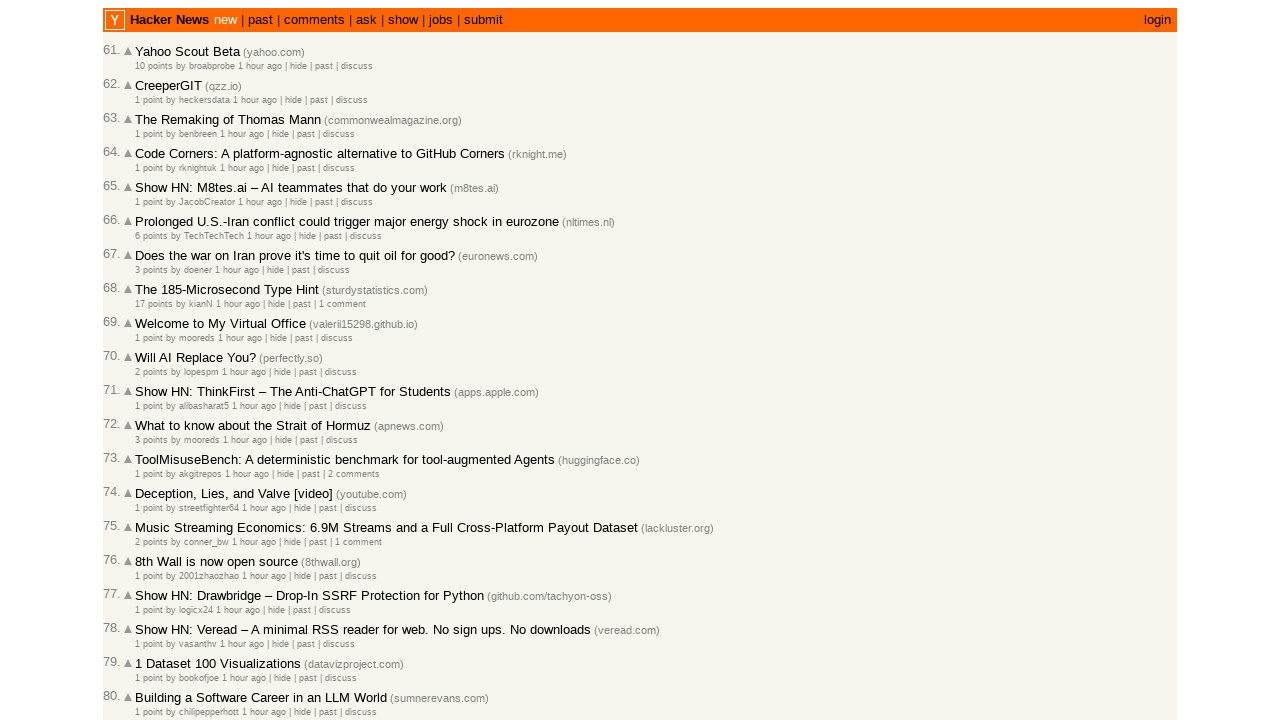

Waited for page to finish loading after clicking 'More'
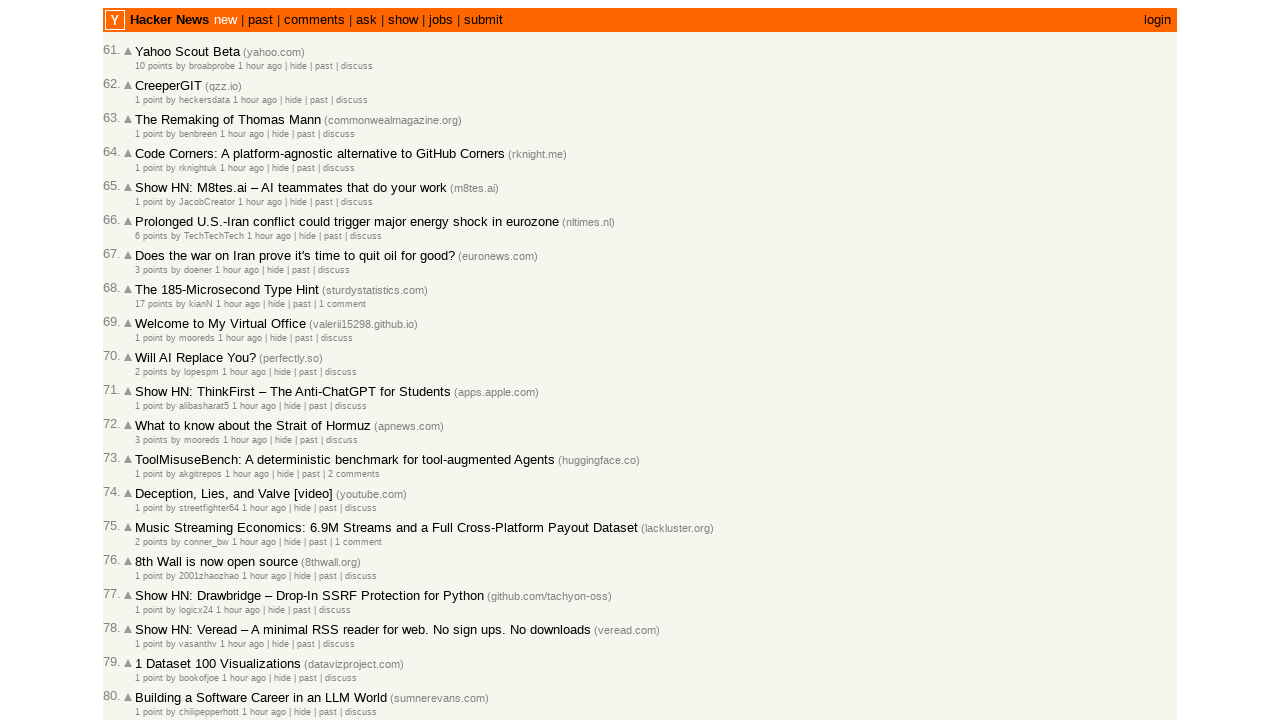

Waited for age span elements to be present on the page
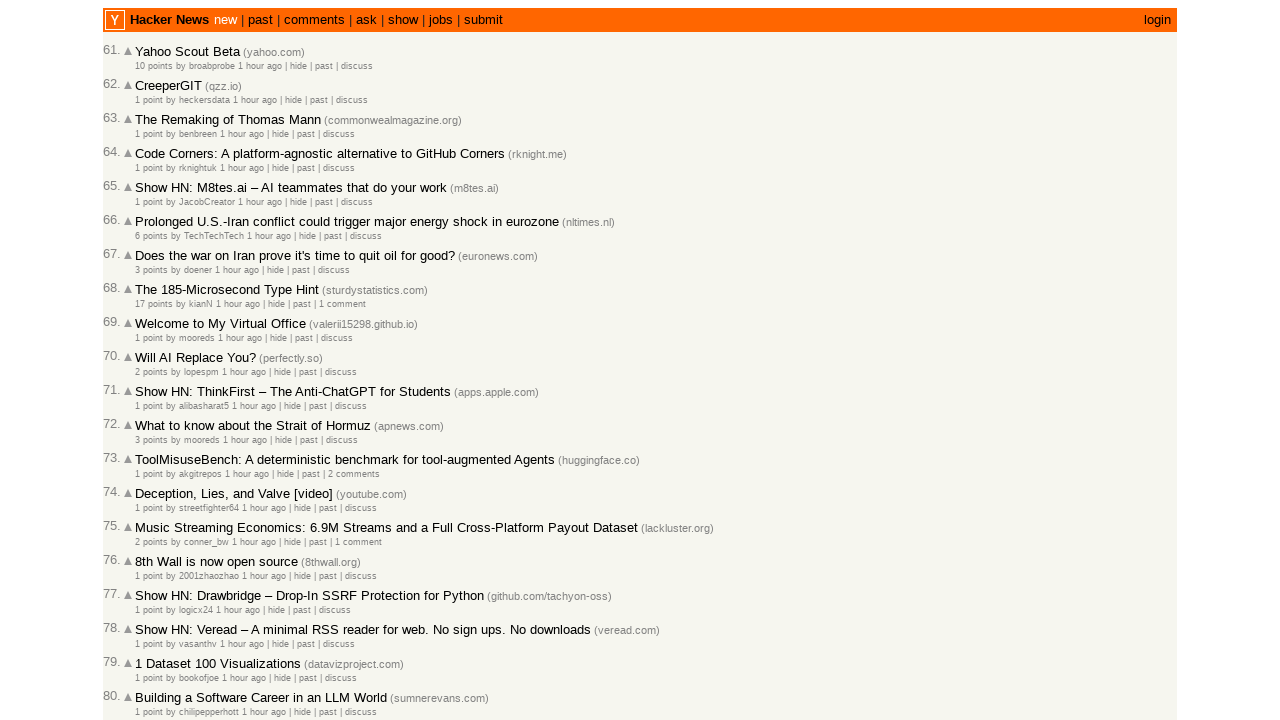

Retrieved all age span elements from current page
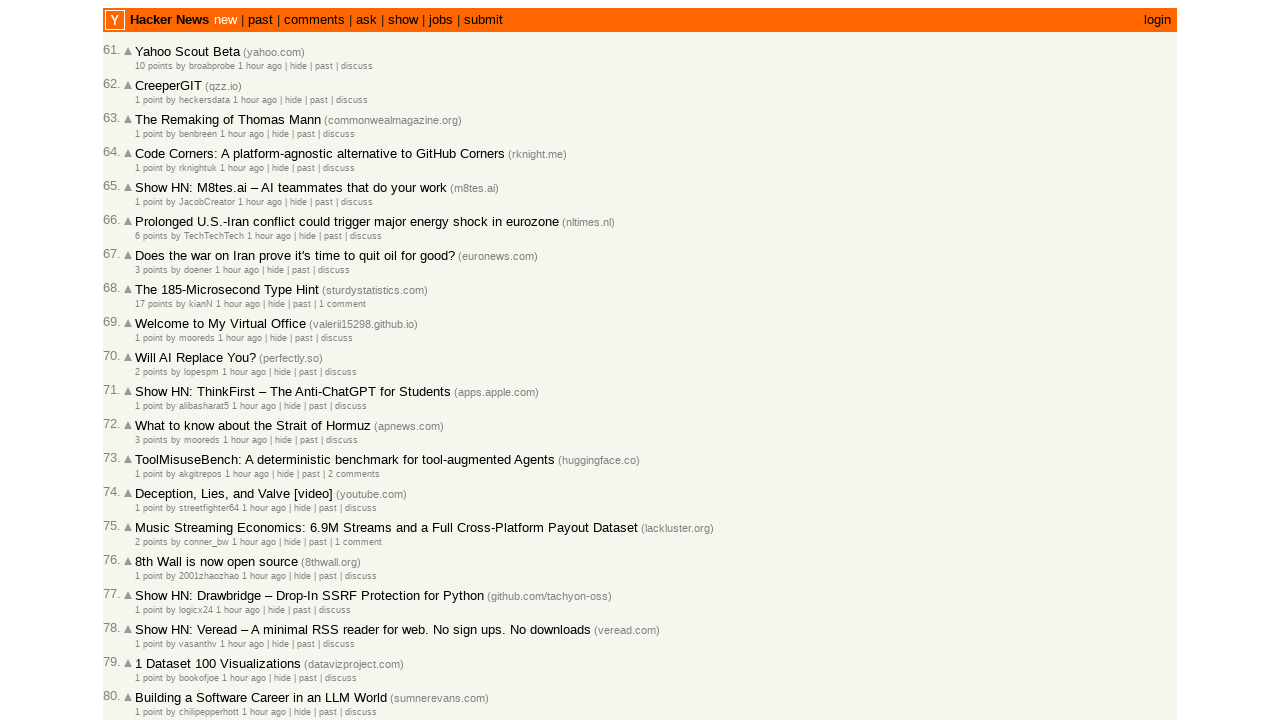

Retrieved timestamp from article age element
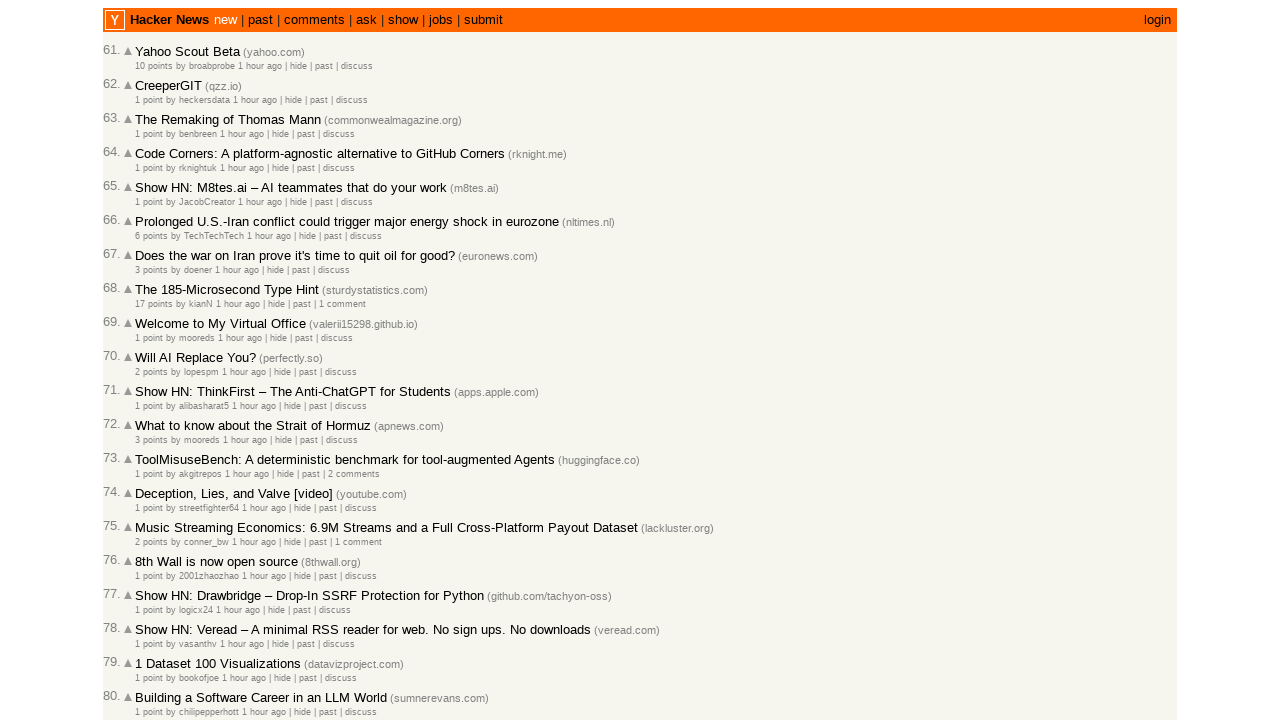

Parsed and stored timestamp: 2026-03-02T22:17:39 1772489859
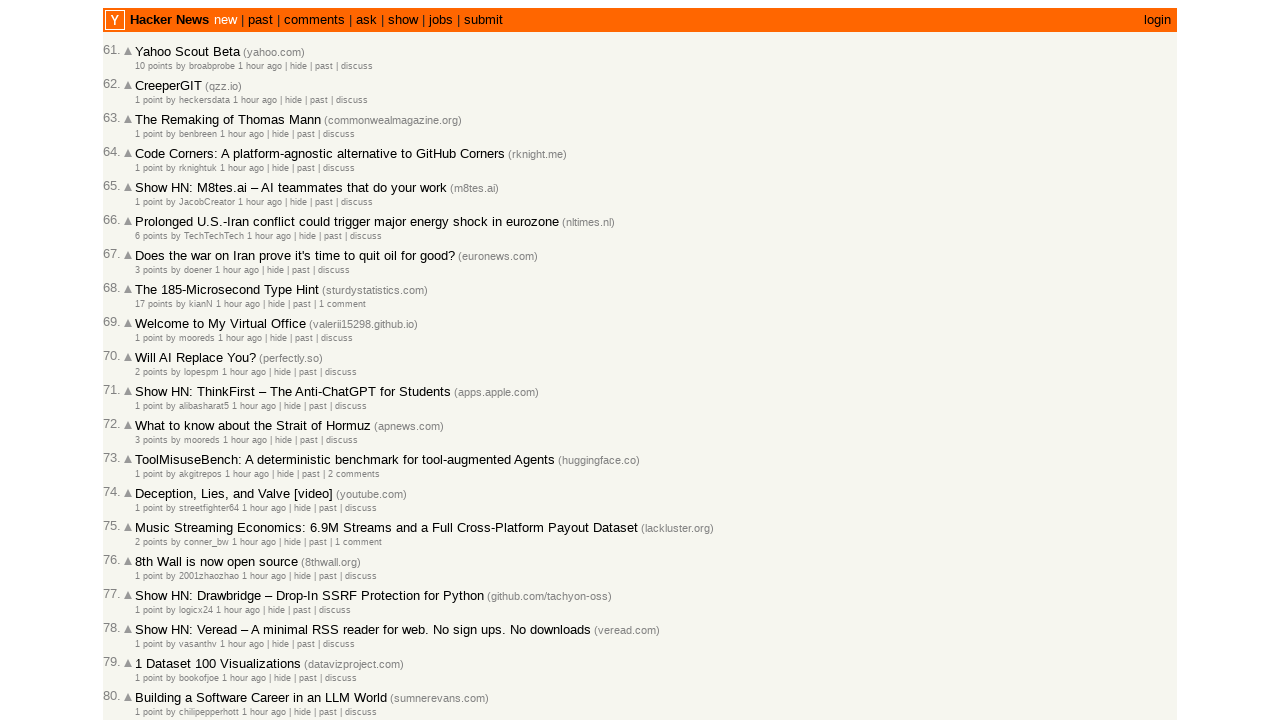

Retrieved timestamp from article age element
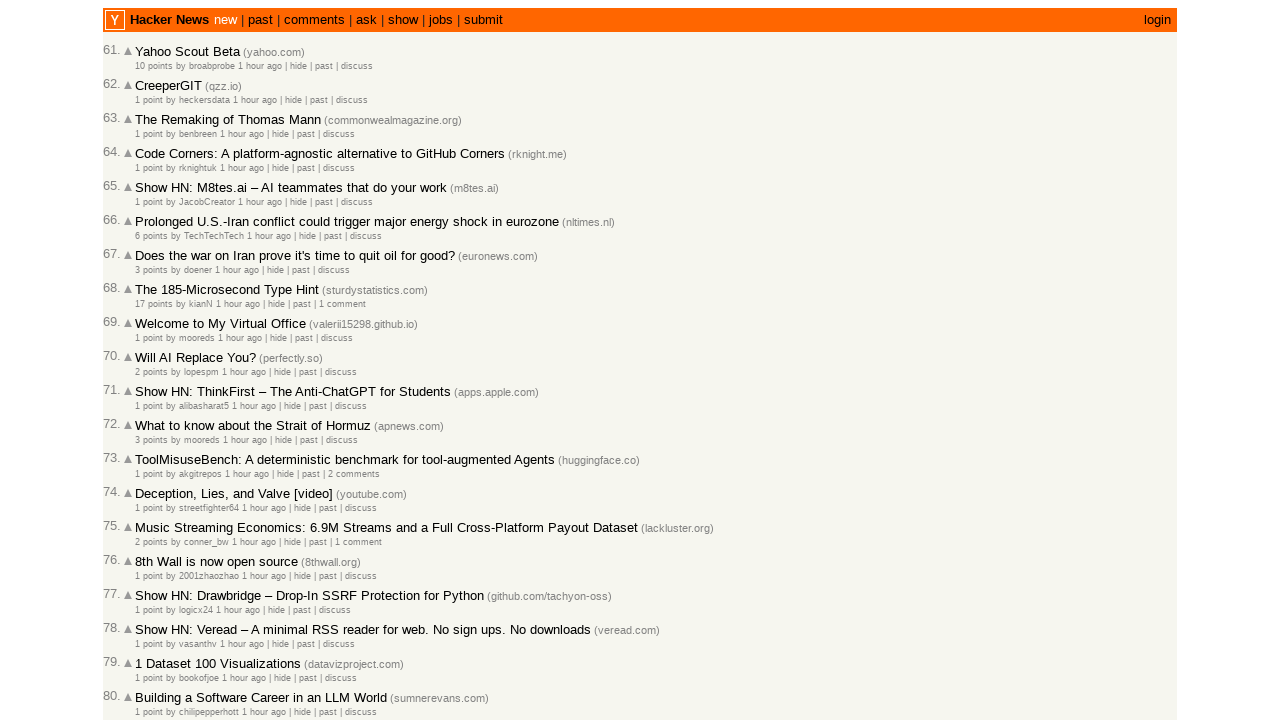

Parsed and stored timestamp: 2026-03-02T22:15:45 1772489745
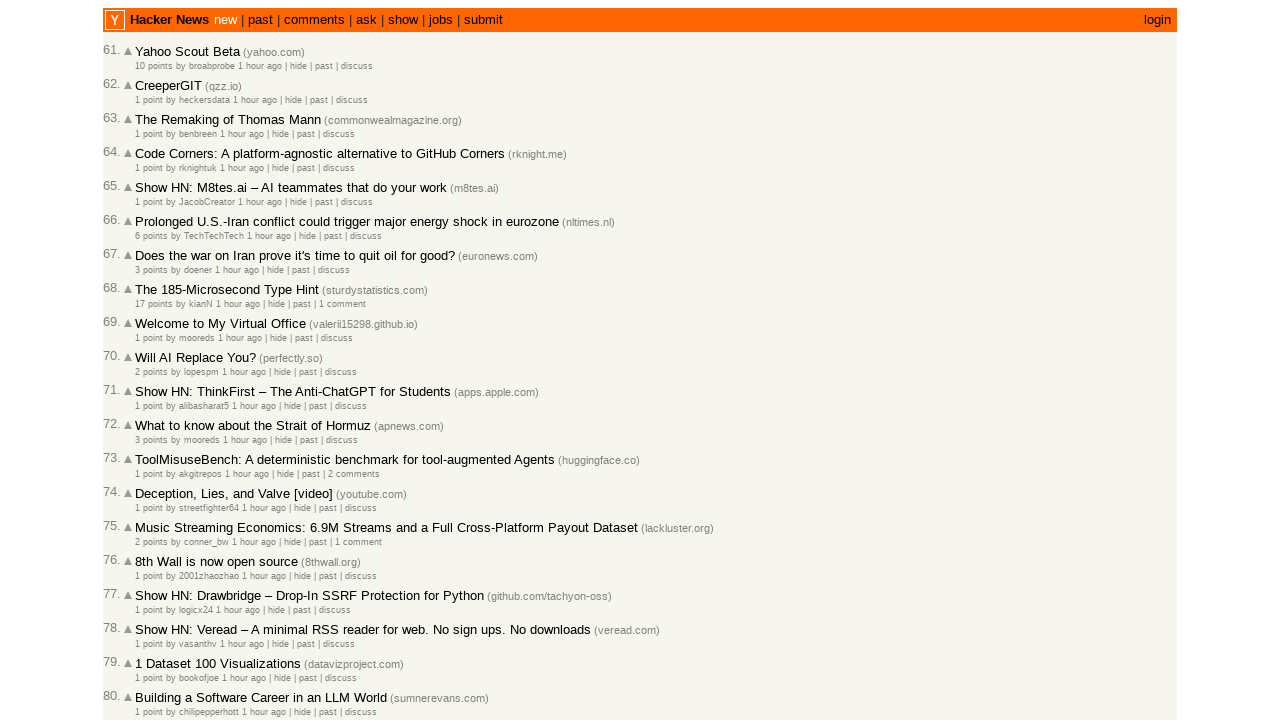

Retrieved timestamp from article age element
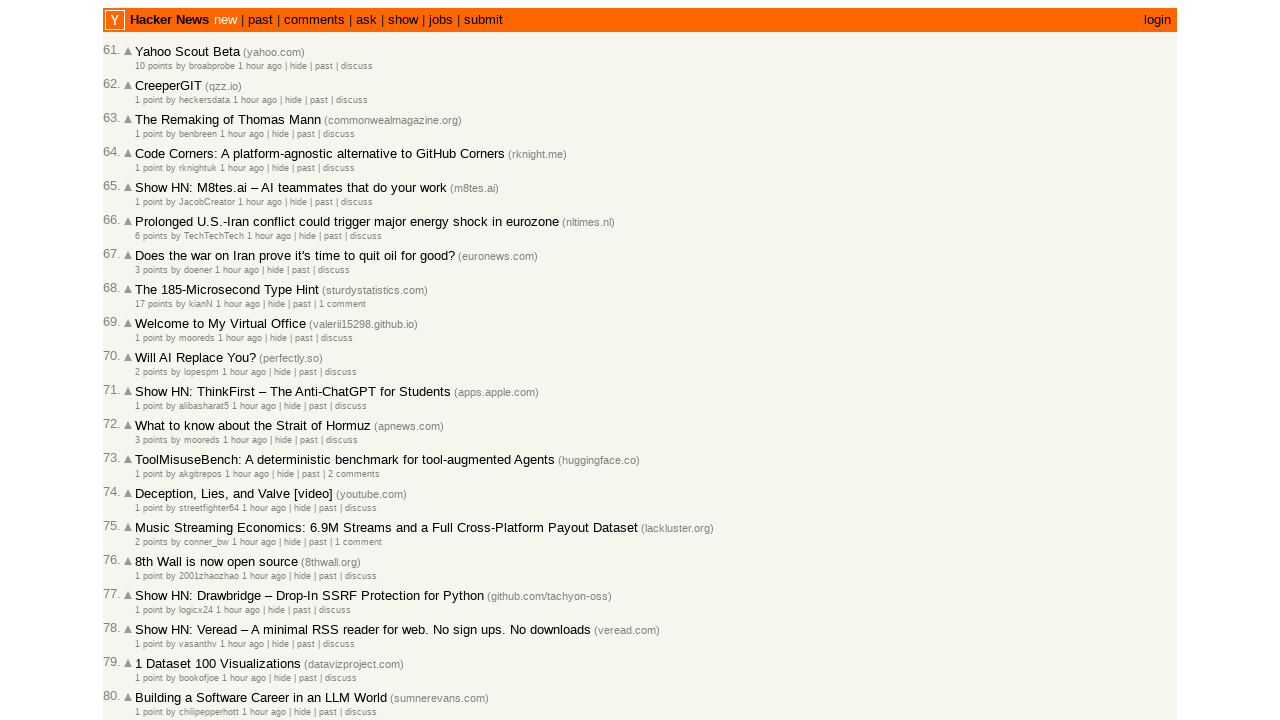

Parsed and stored timestamp: 2026-03-02T22:15:39 1772489739
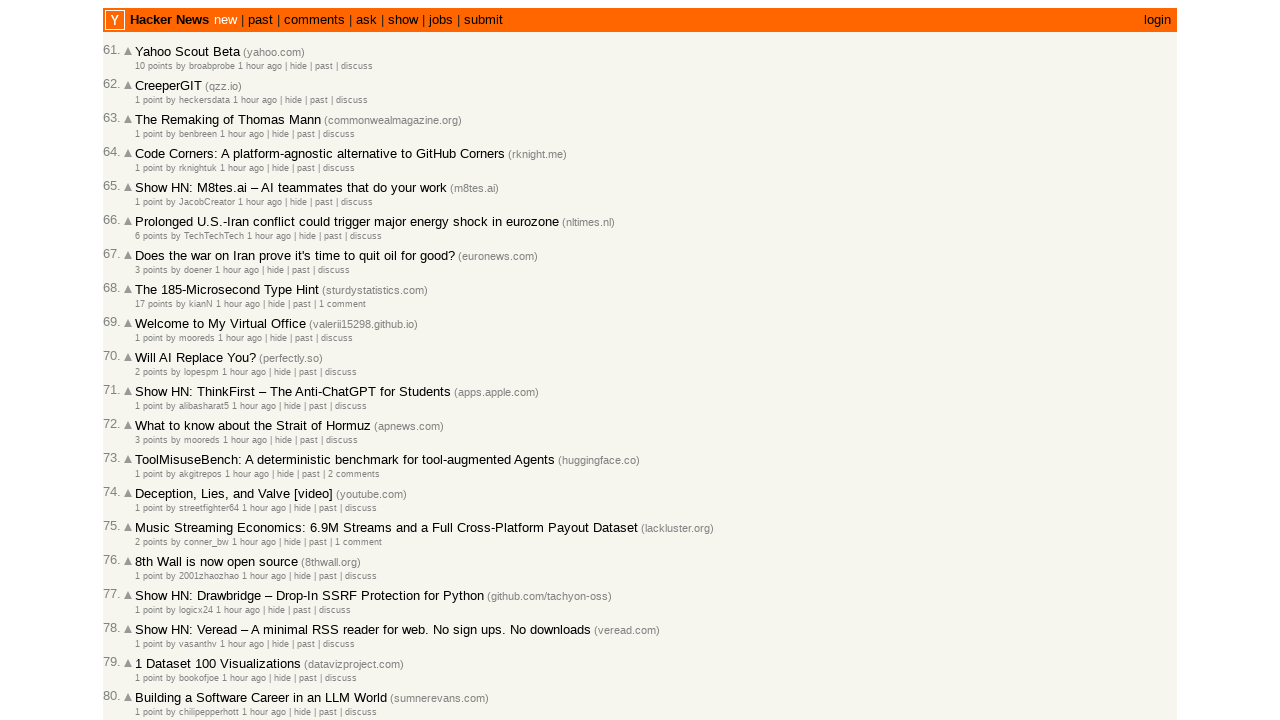

Retrieved timestamp from article age element
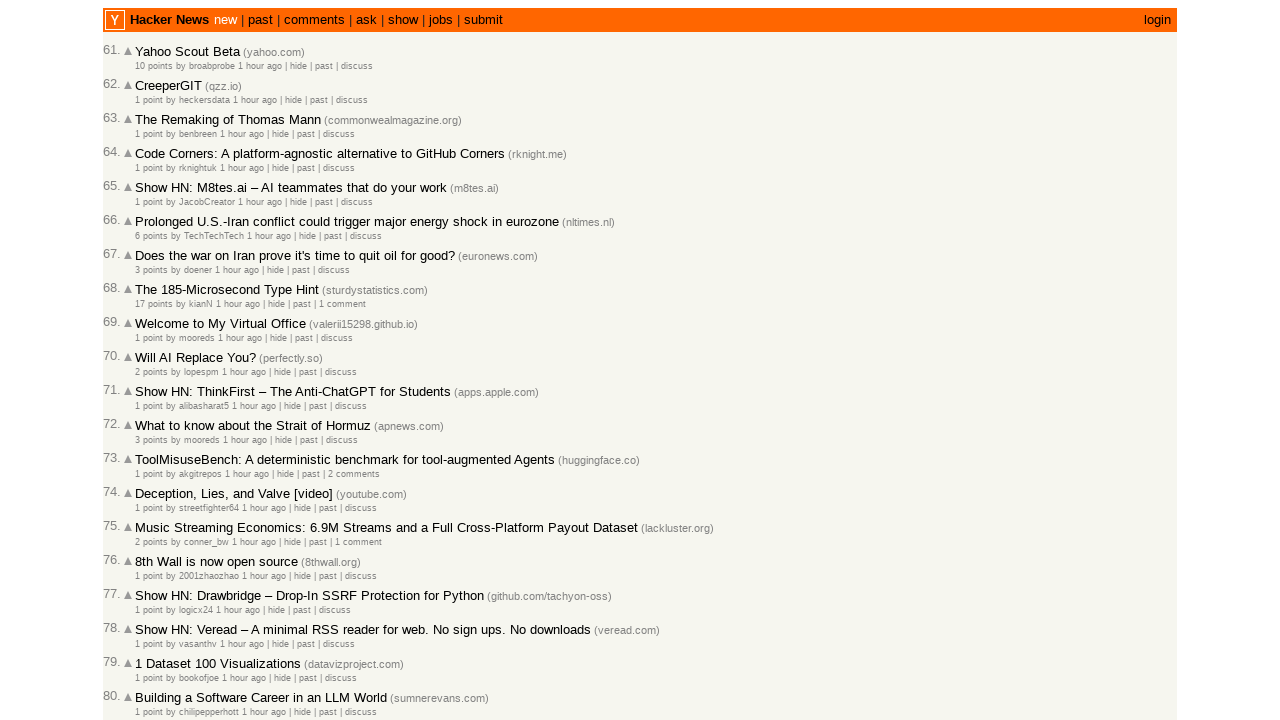

Parsed and stored timestamp: 2026-03-02T22:12:57 1772489577
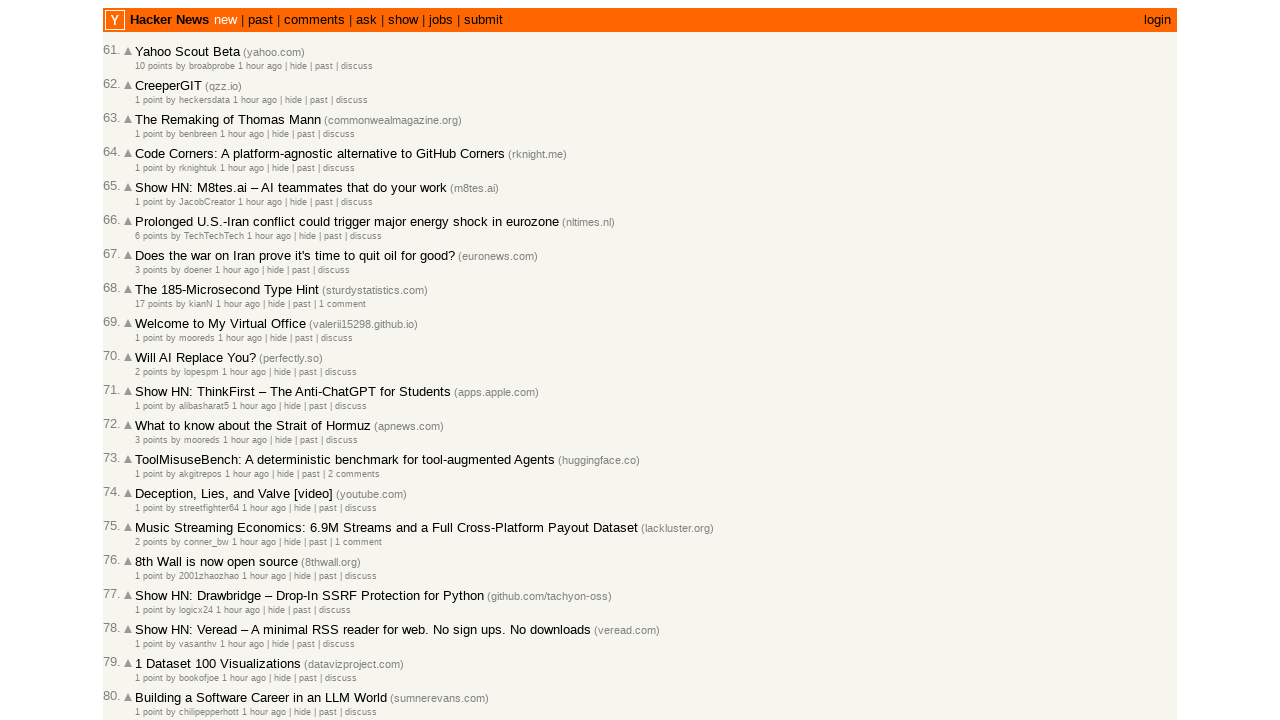

Retrieved timestamp from article age element
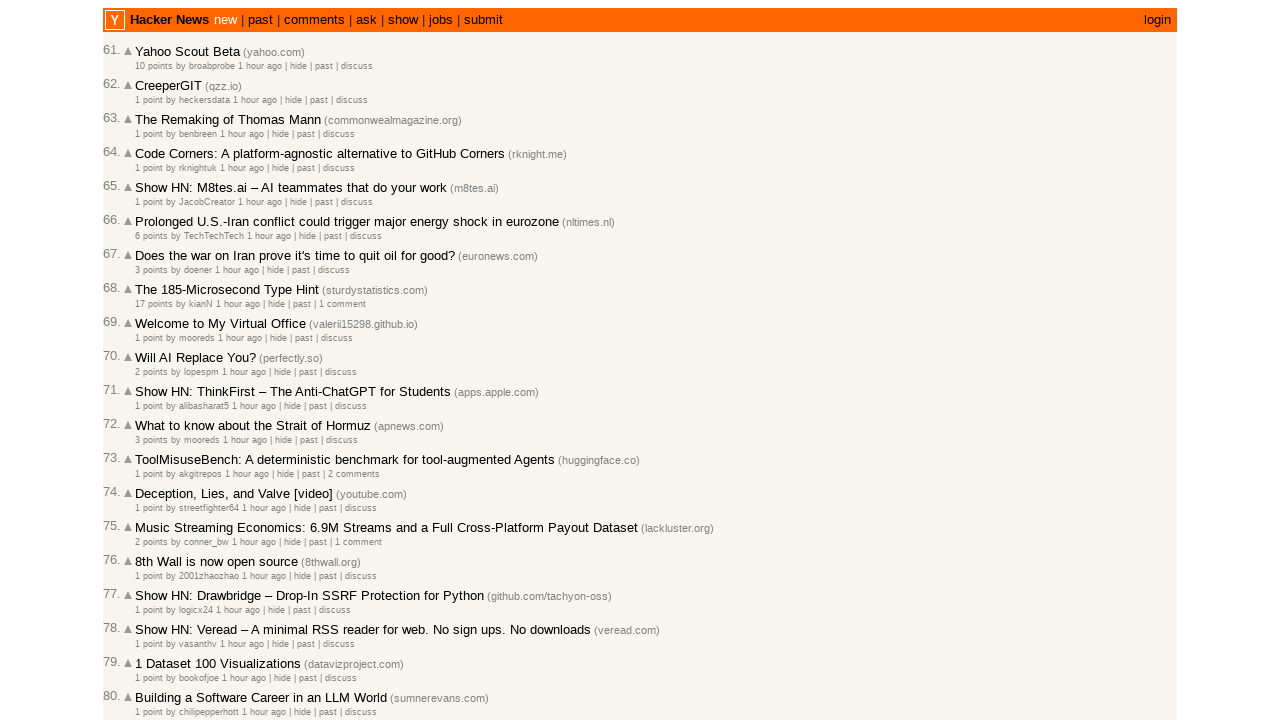

Parsed and stored timestamp: 2026-03-02T22:12:46 1772489566
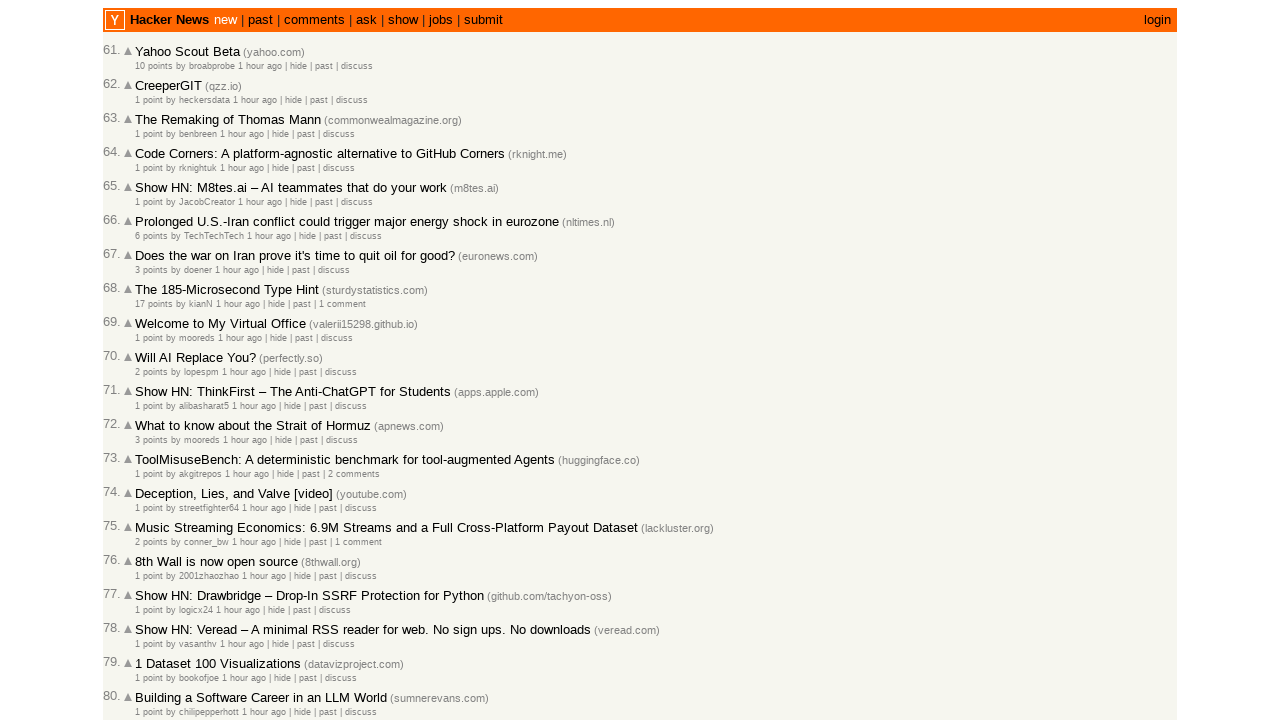

Retrieved timestamp from article age element
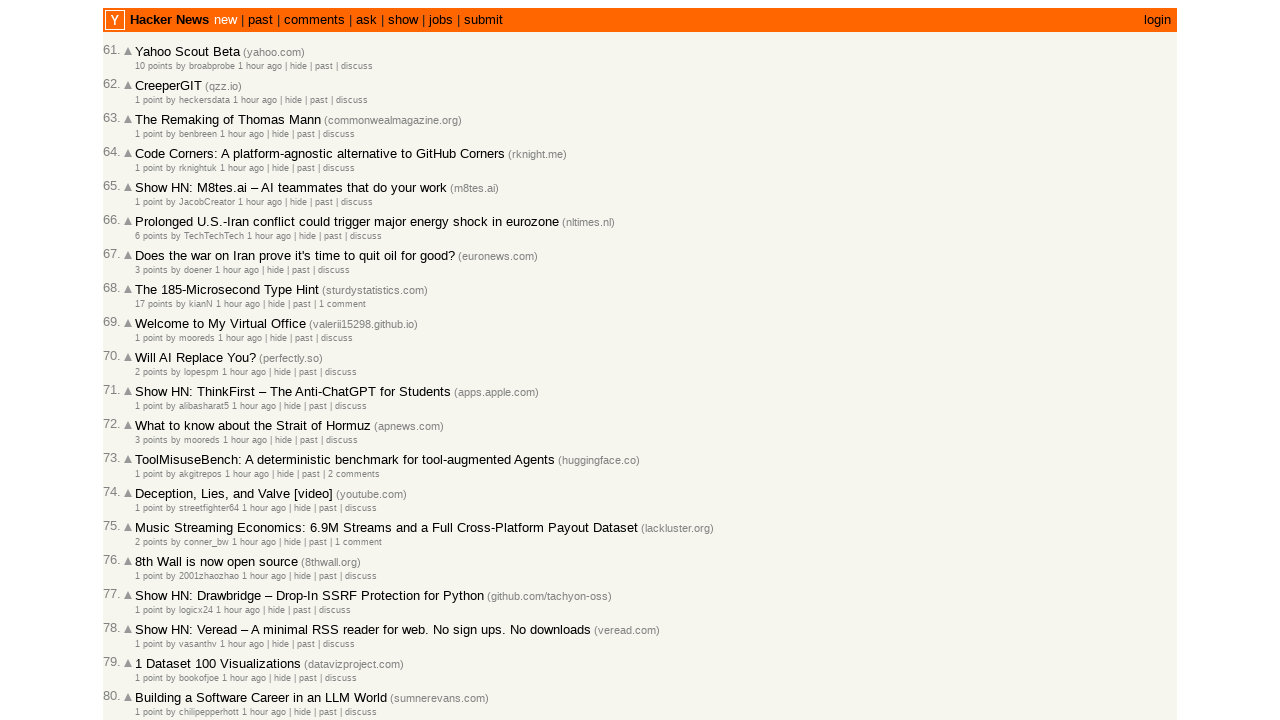

Parsed and stored timestamp: 2026-03-02T22:11:48 1772489508
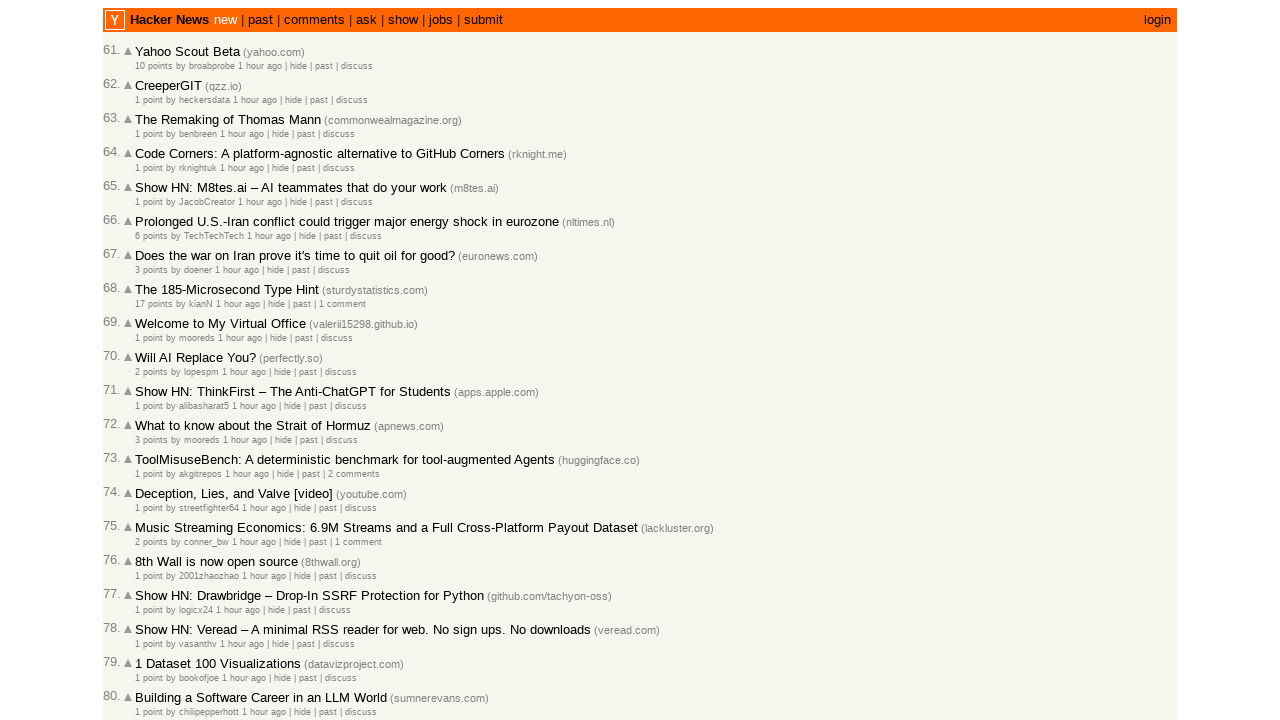

Retrieved timestamp from article age element
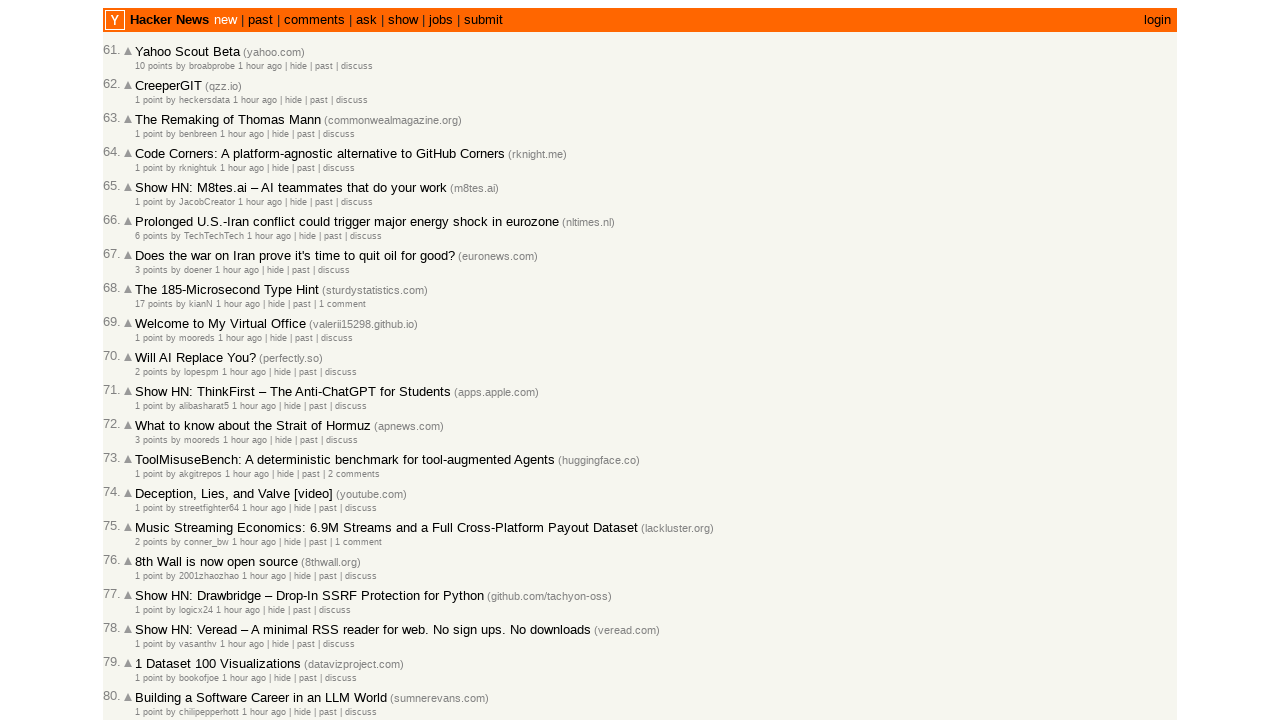

Parsed and stored timestamp: 2026-03-02T22:07:50 1772489270
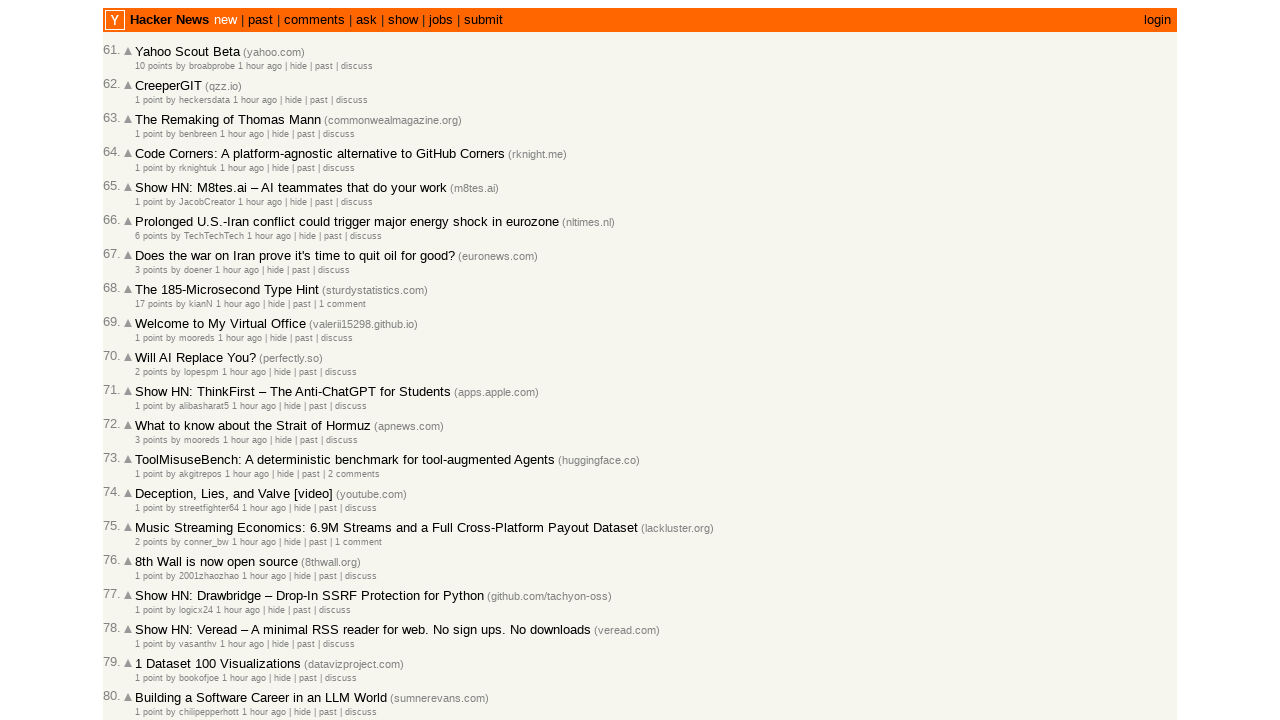

Retrieved timestamp from article age element
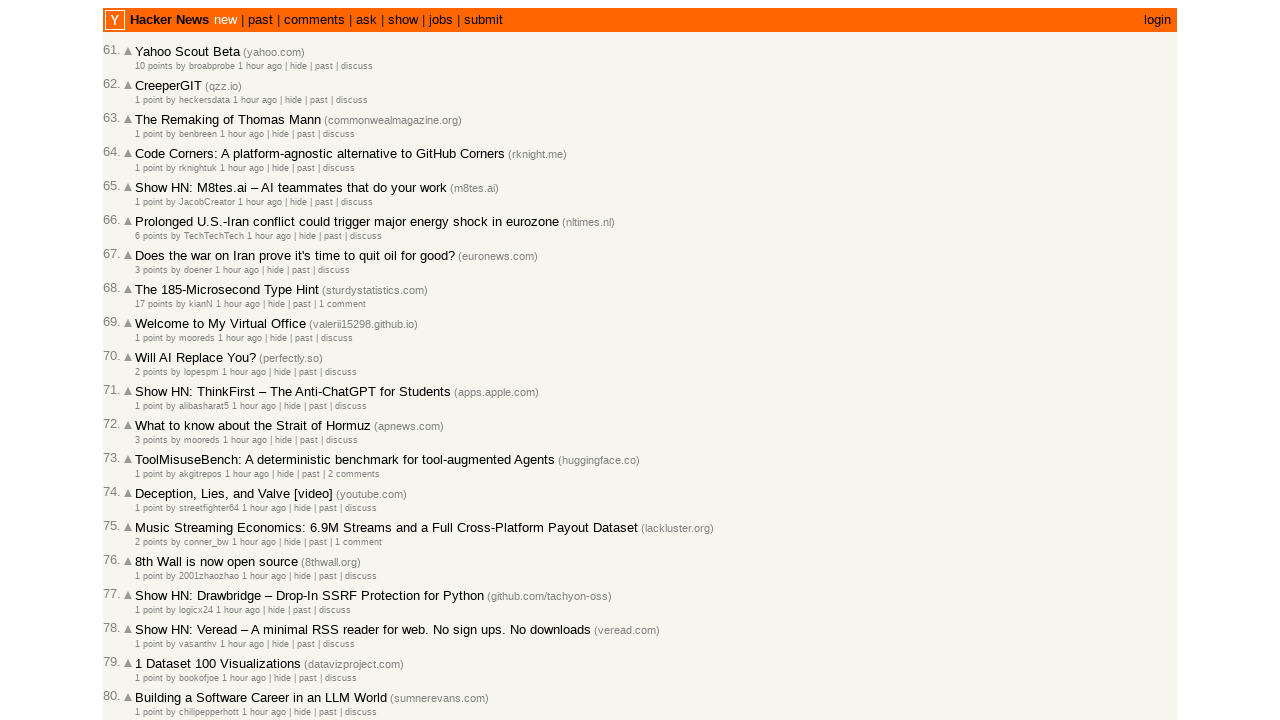

Parsed and stored timestamp: 2026-03-02T22:04:56 1772489096
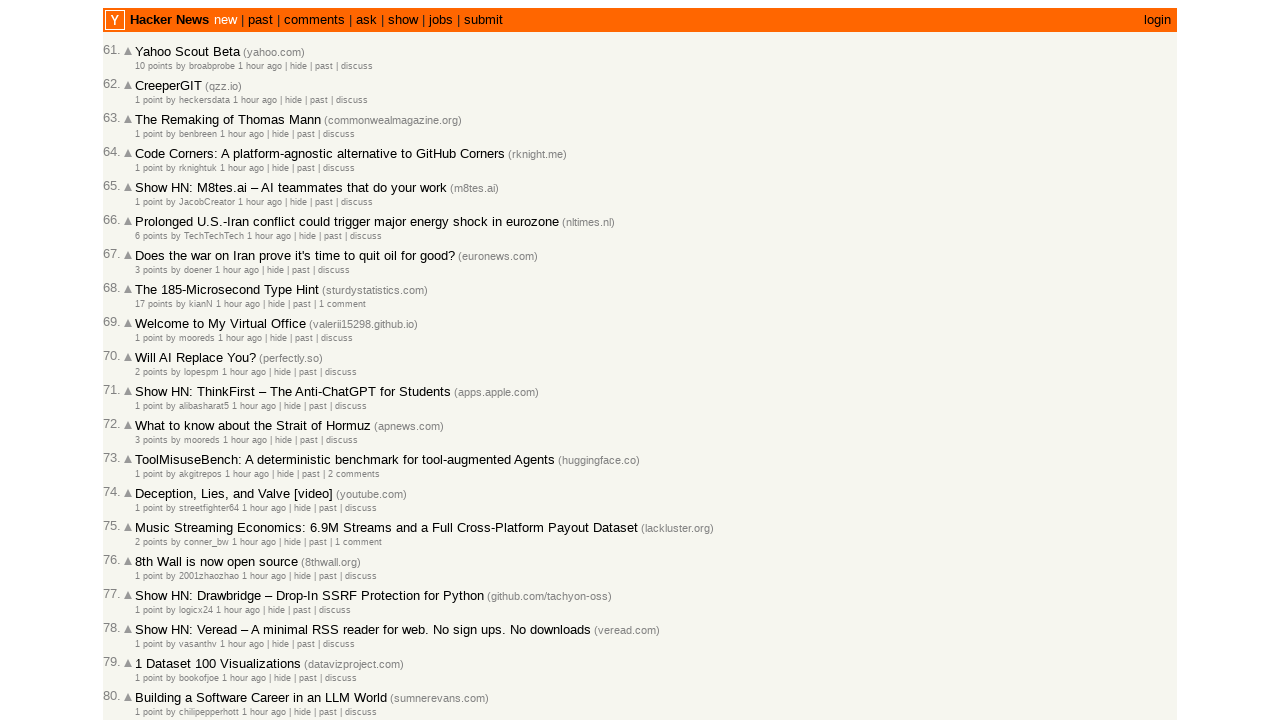

Retrieved timestamp from article age element
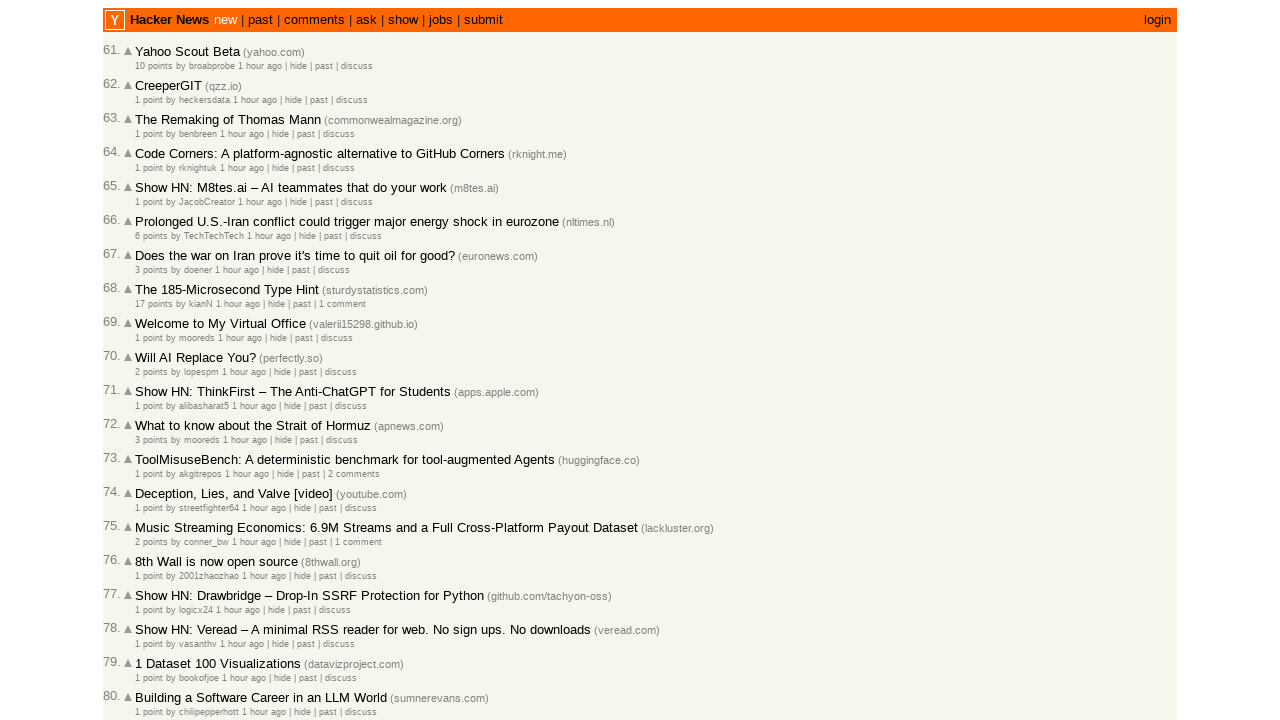

Parsed and stored timestamp: 2026-03-02T22:03:43 1772489023
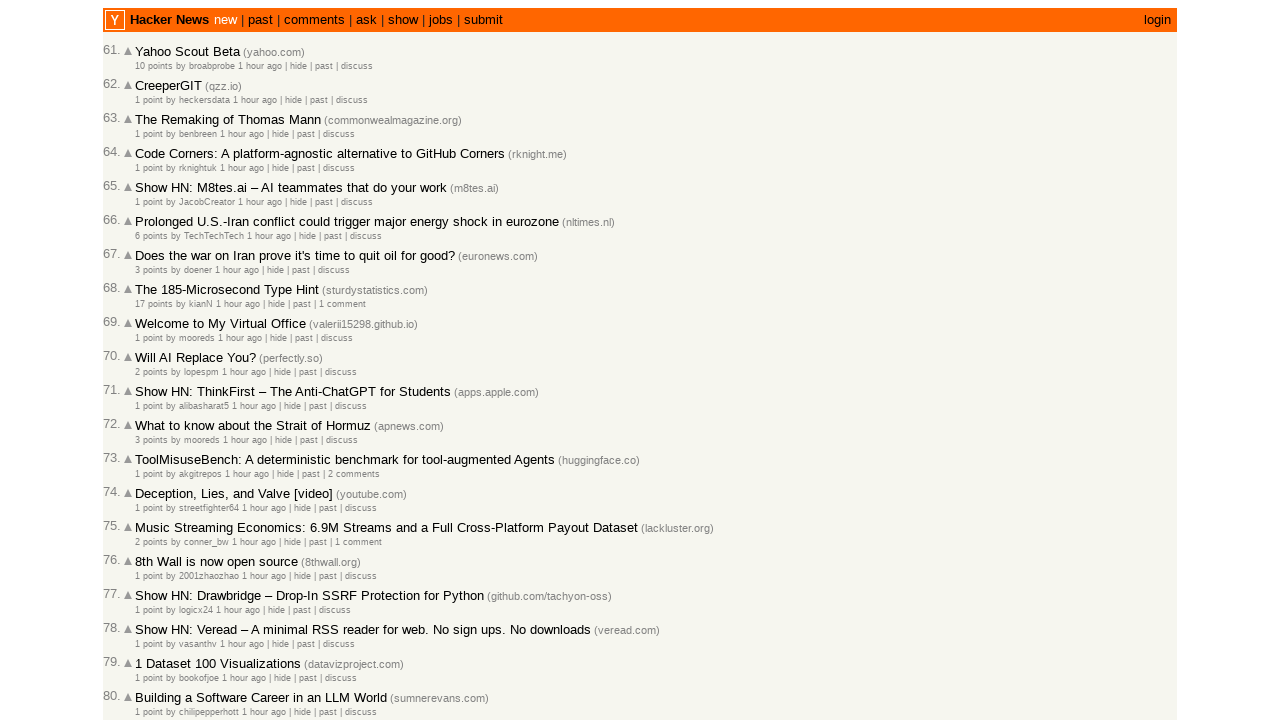

Retrieved timestamp from article age element
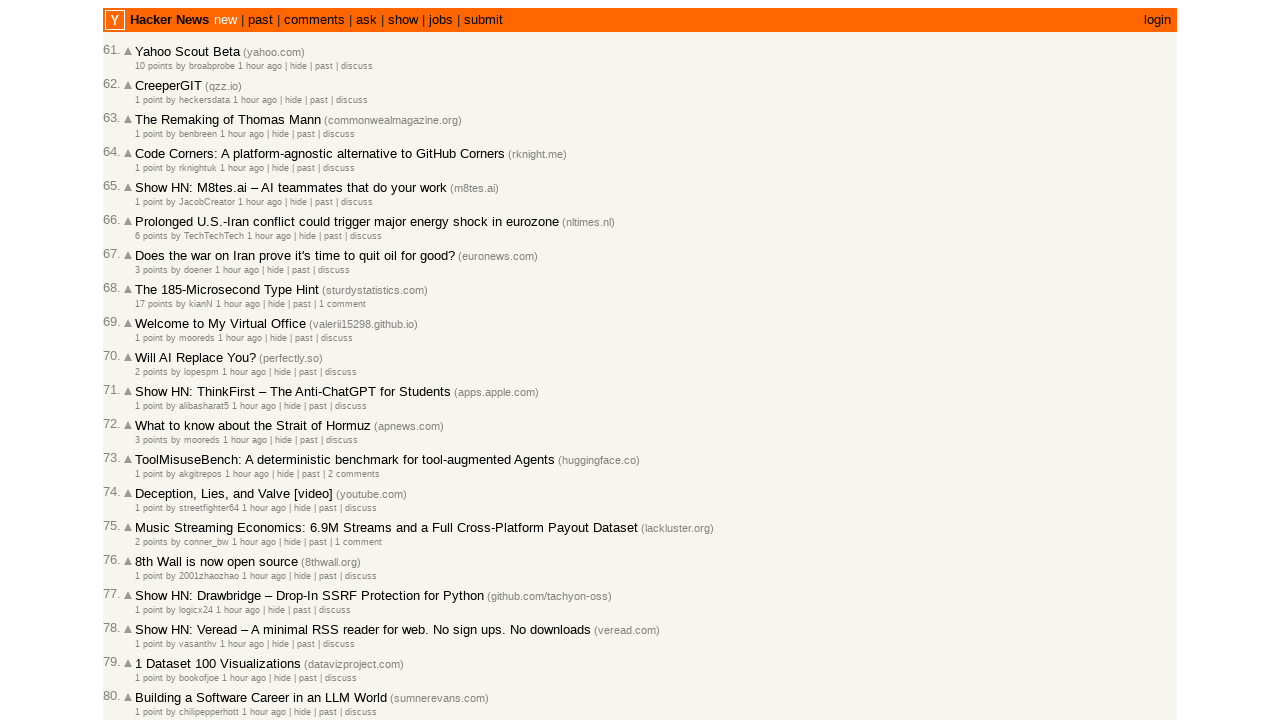

Parsed and stored timestamp: 2026-03-02T22:03:38 1772489018
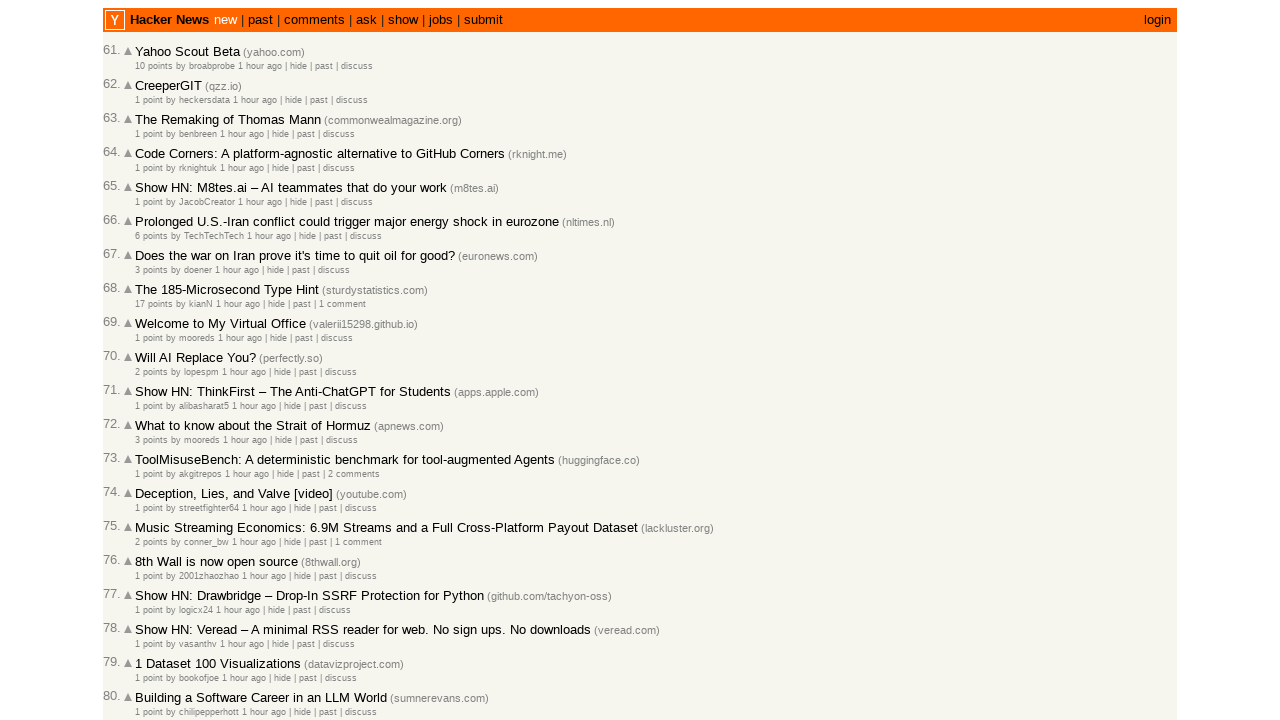

Retrieved timestamp from article age element
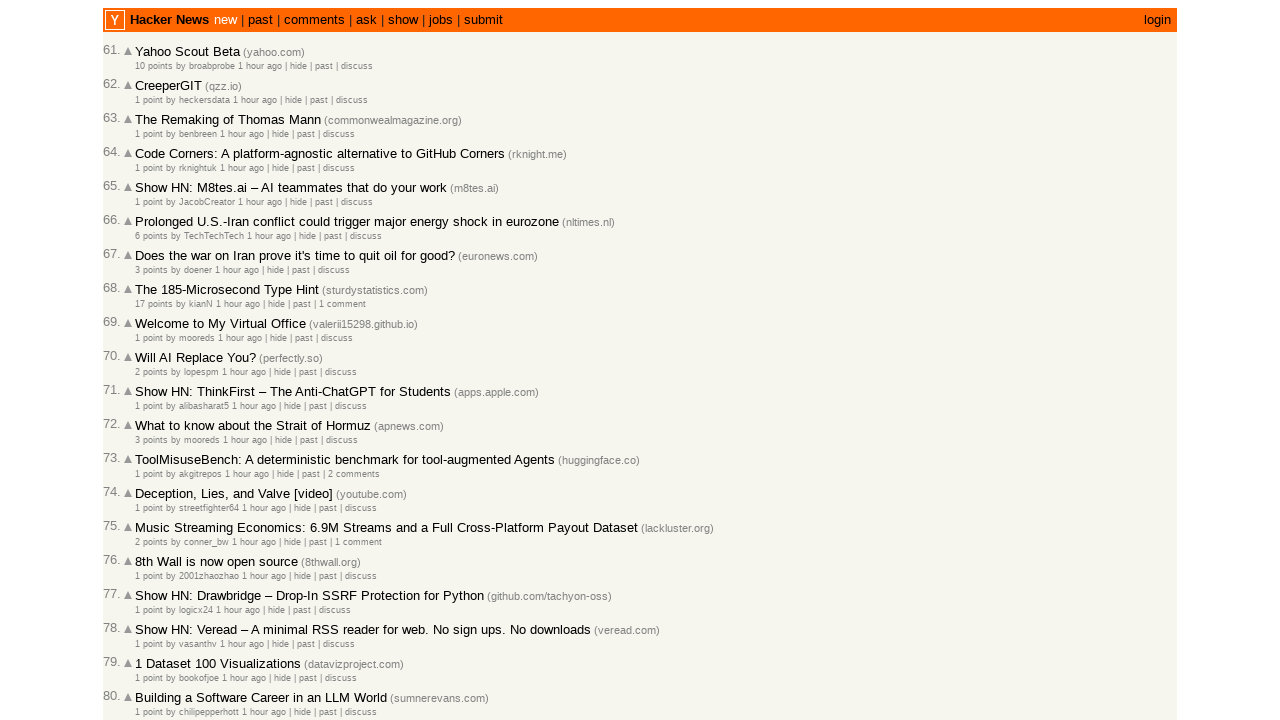

Parsed and stored timestamp: 2026-03-02T22:03:24 1772489004
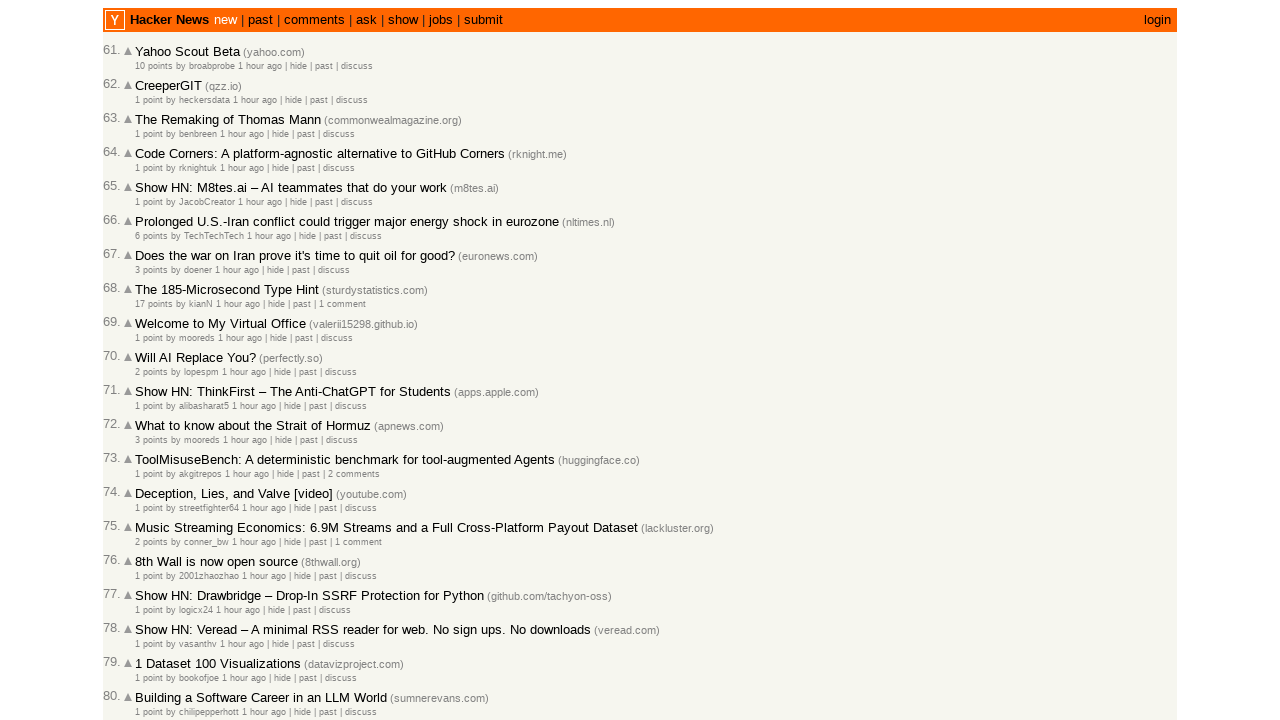

Retrieved timestamp from article age element
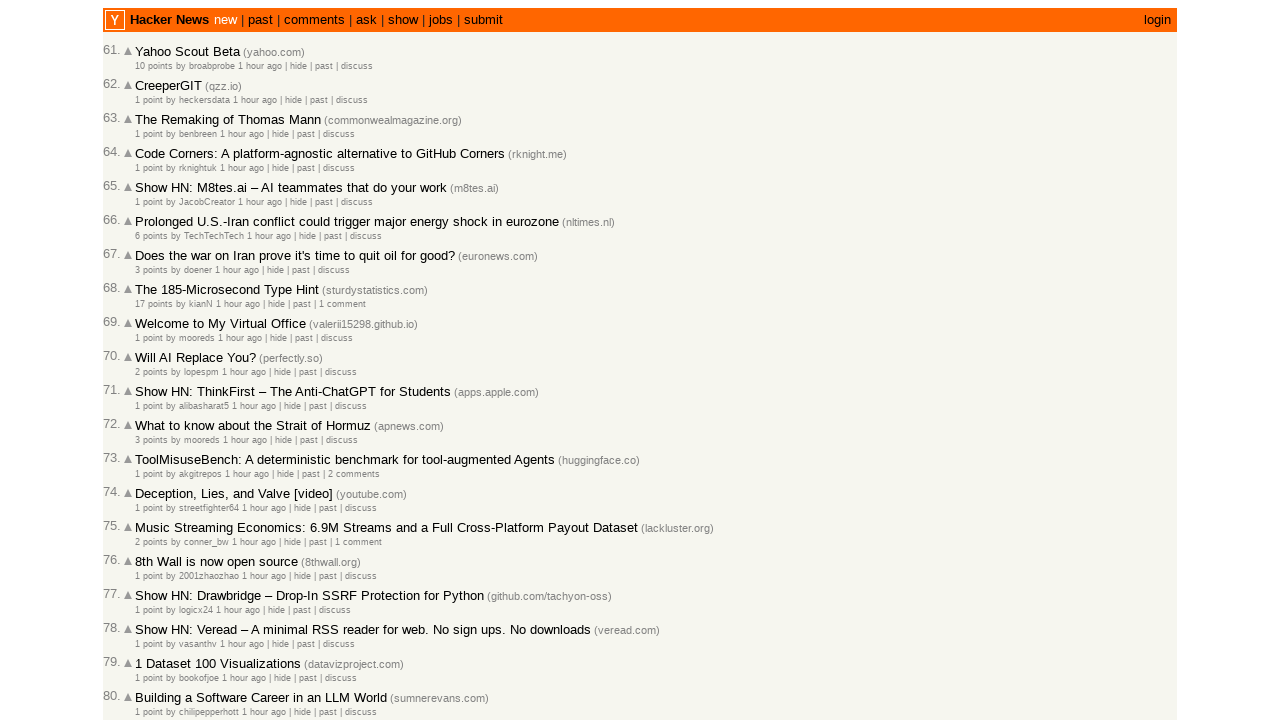

Parsed and stored timestamp: 2026-03-02T22:03:14 1772488994
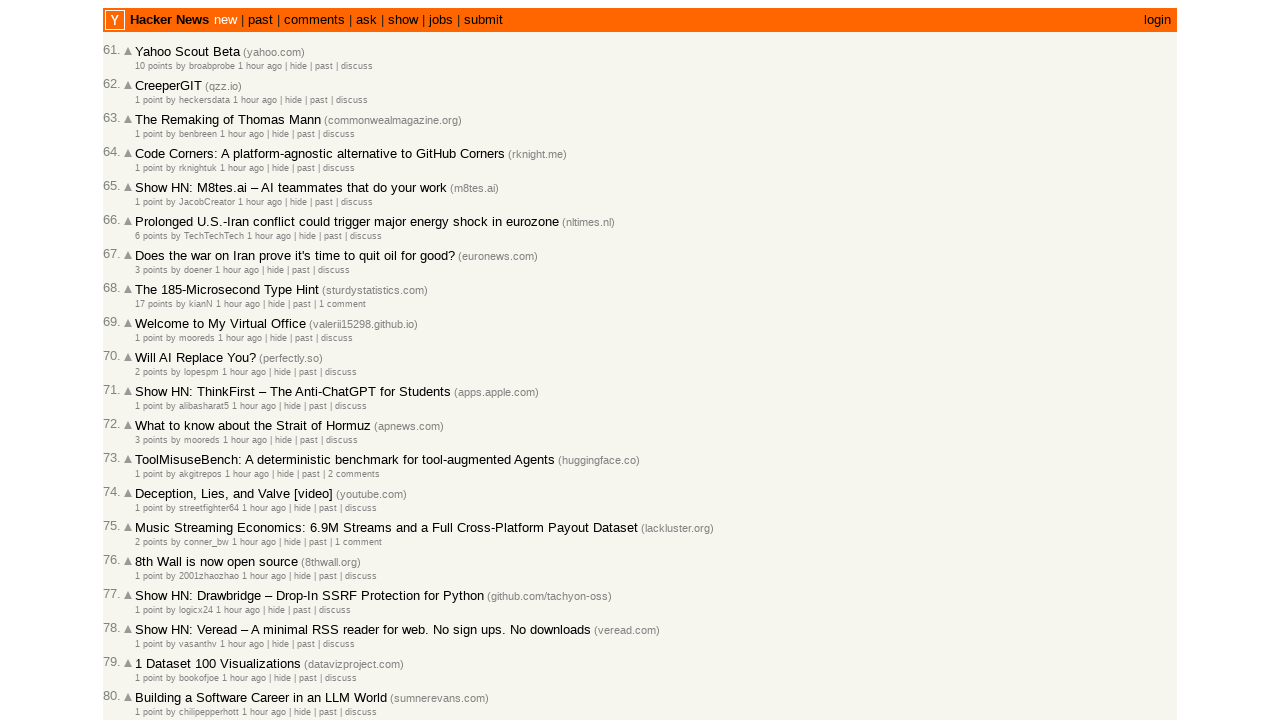

Retrieved timestamp from article age element
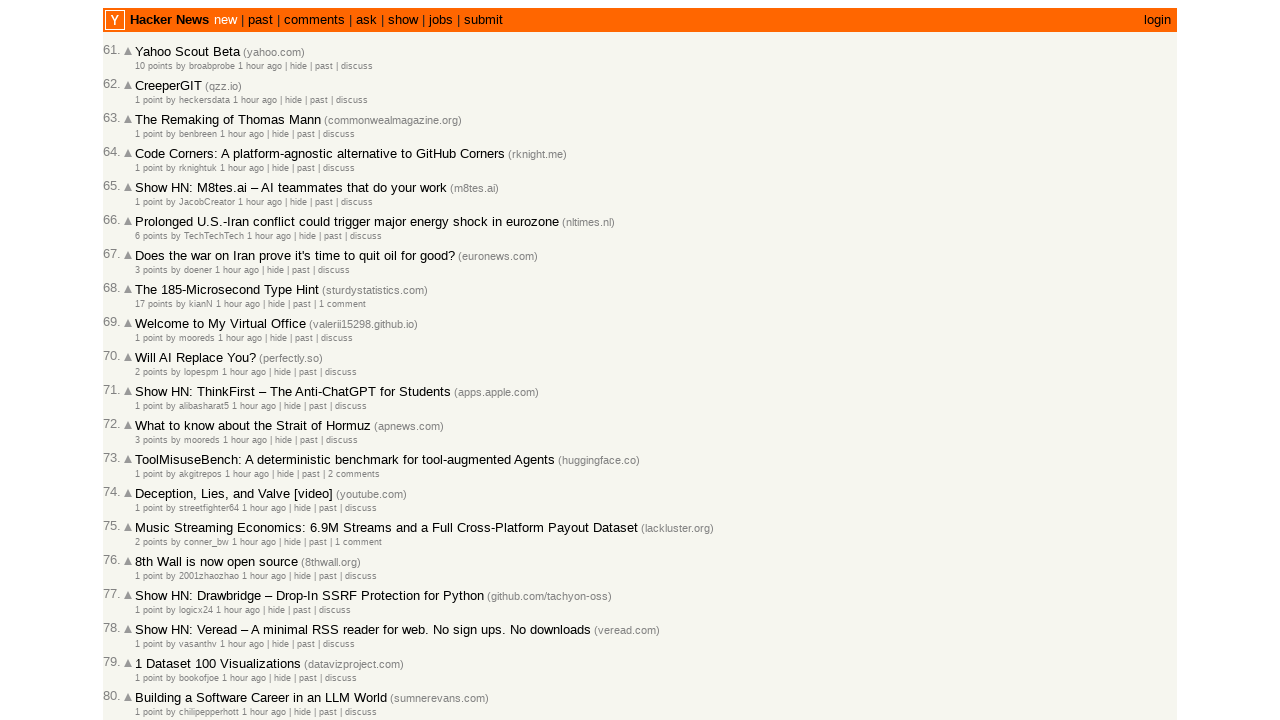

Parsed and stored timestamp: 2026-03-02T22:02:48 1772488968
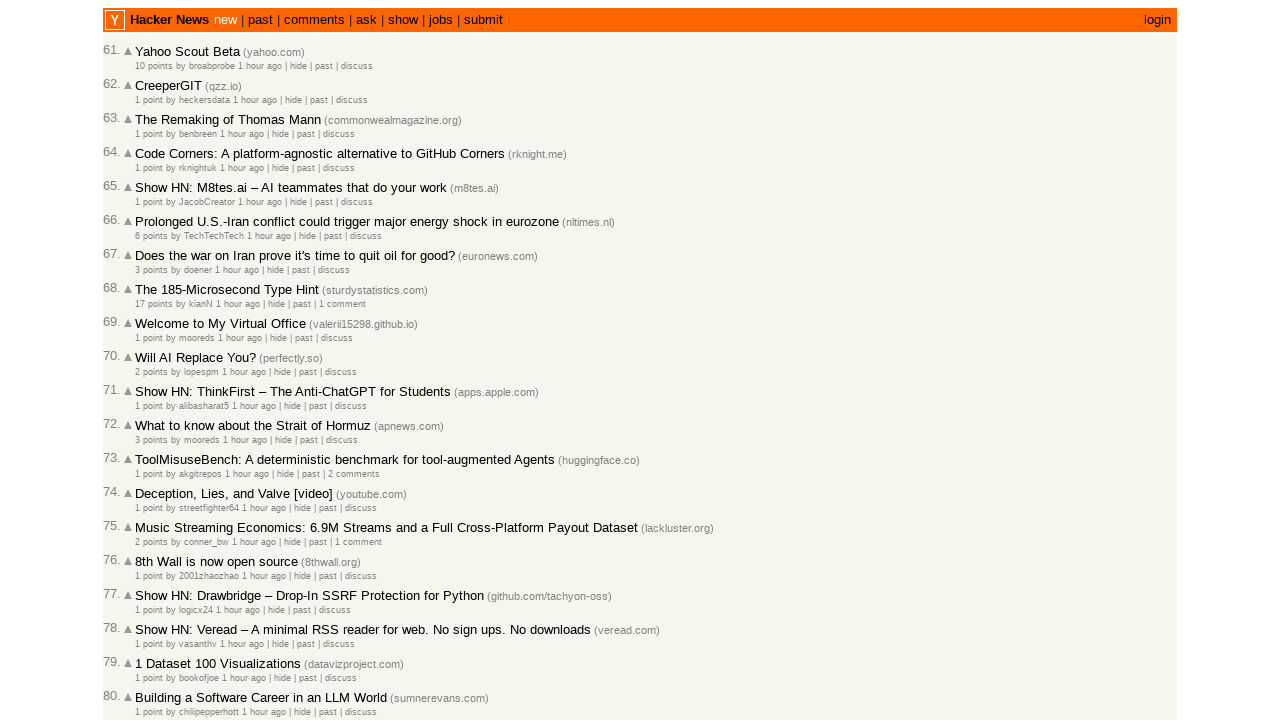

Retrieved timestamp from article age element
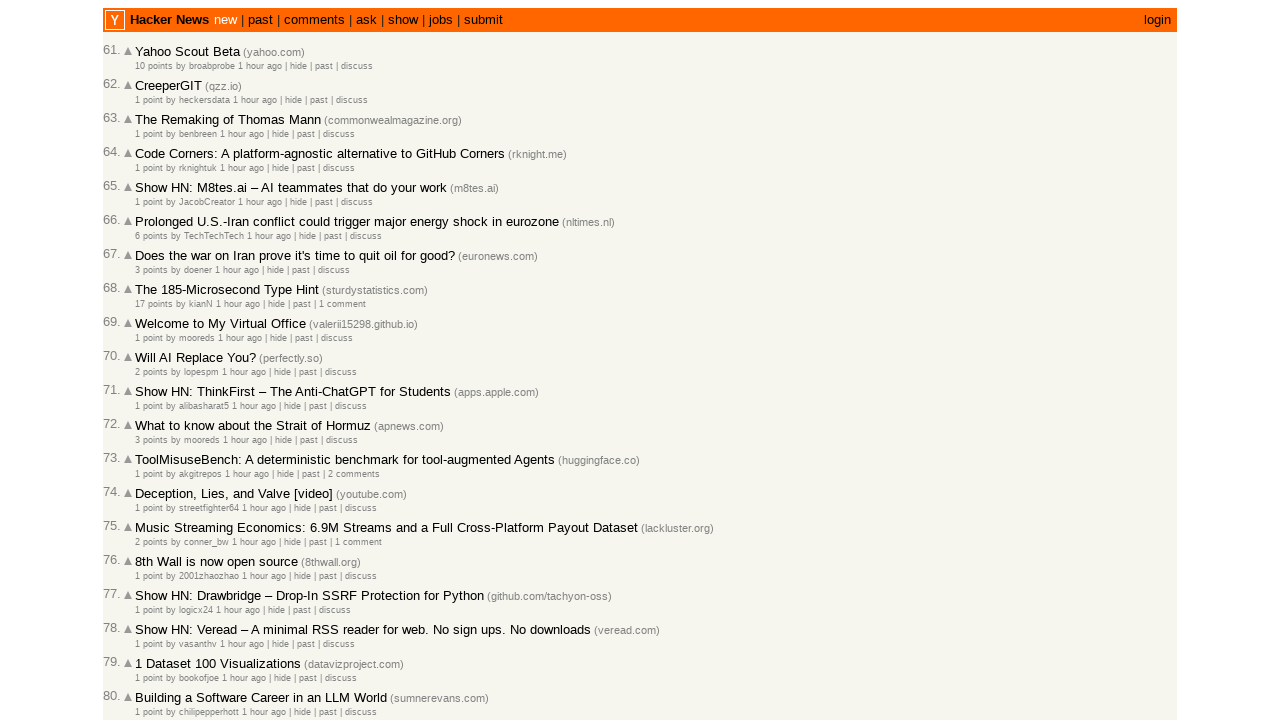

Parsed and stored timestamp: 2026-03-02T22:01:40 1772488900
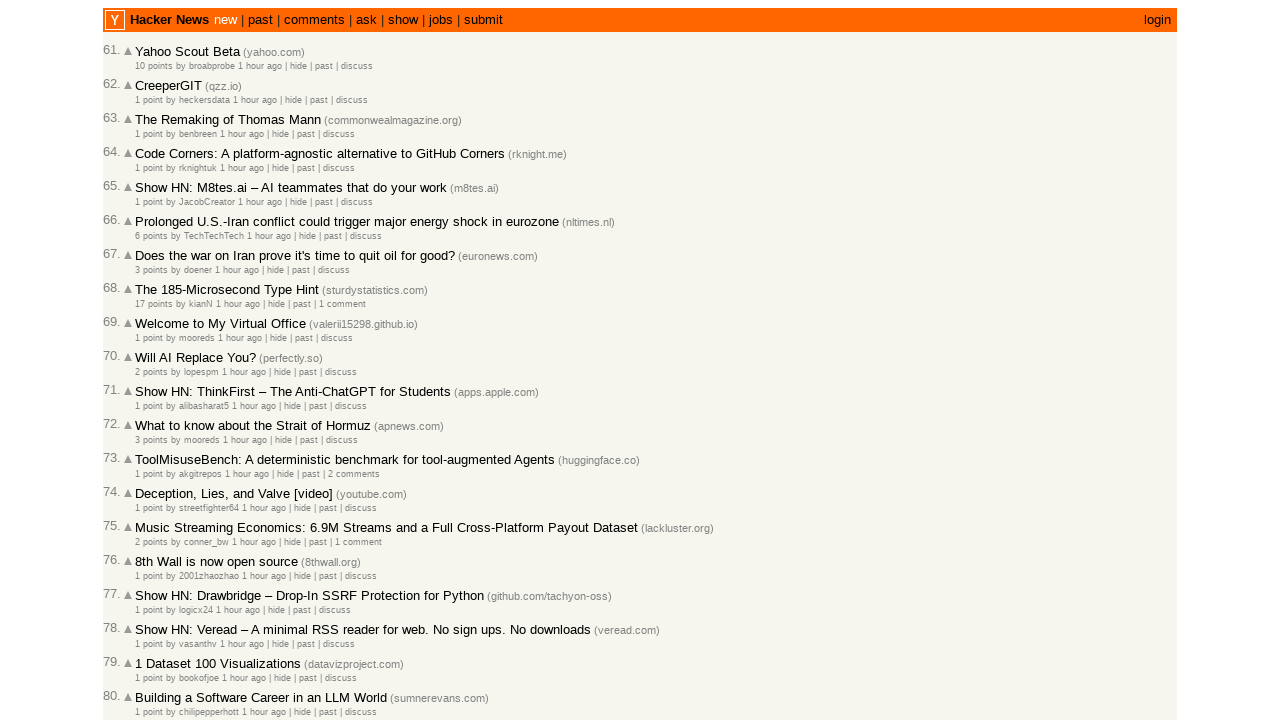

Retrieved timestamp from article age element
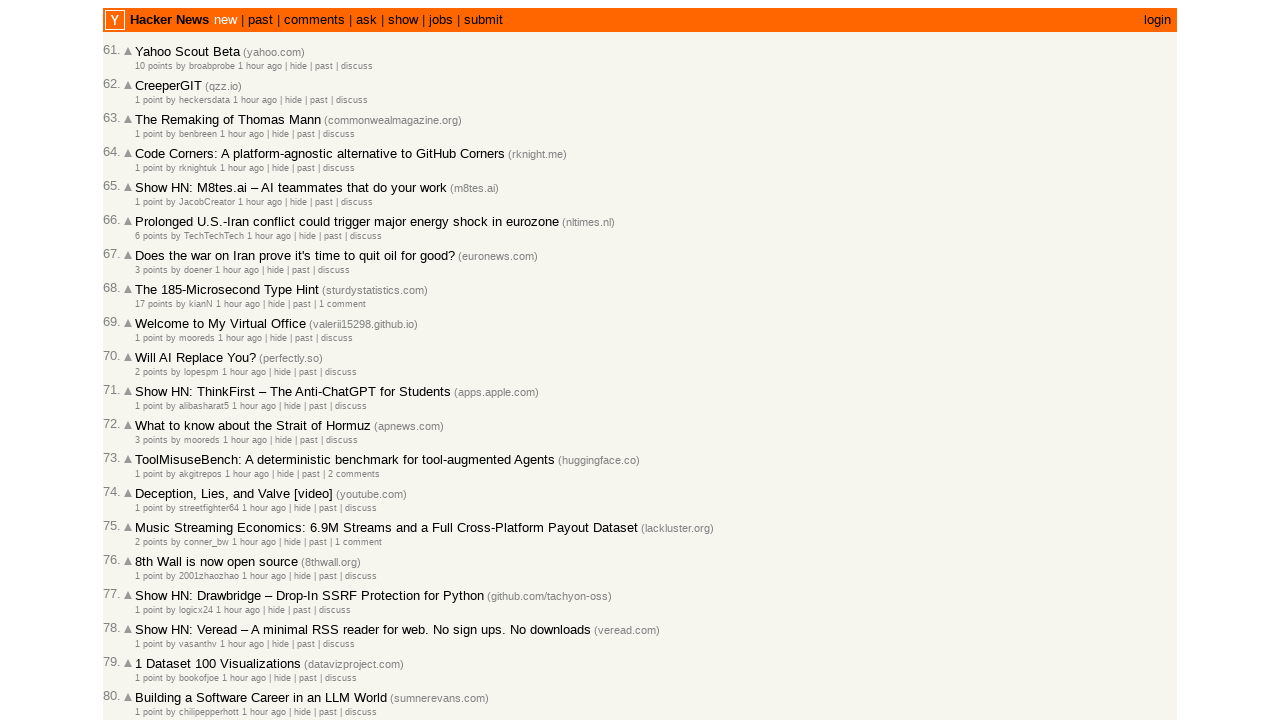

Parsed and stored timestamp: 2026-03-02T22:01:00 1772488860
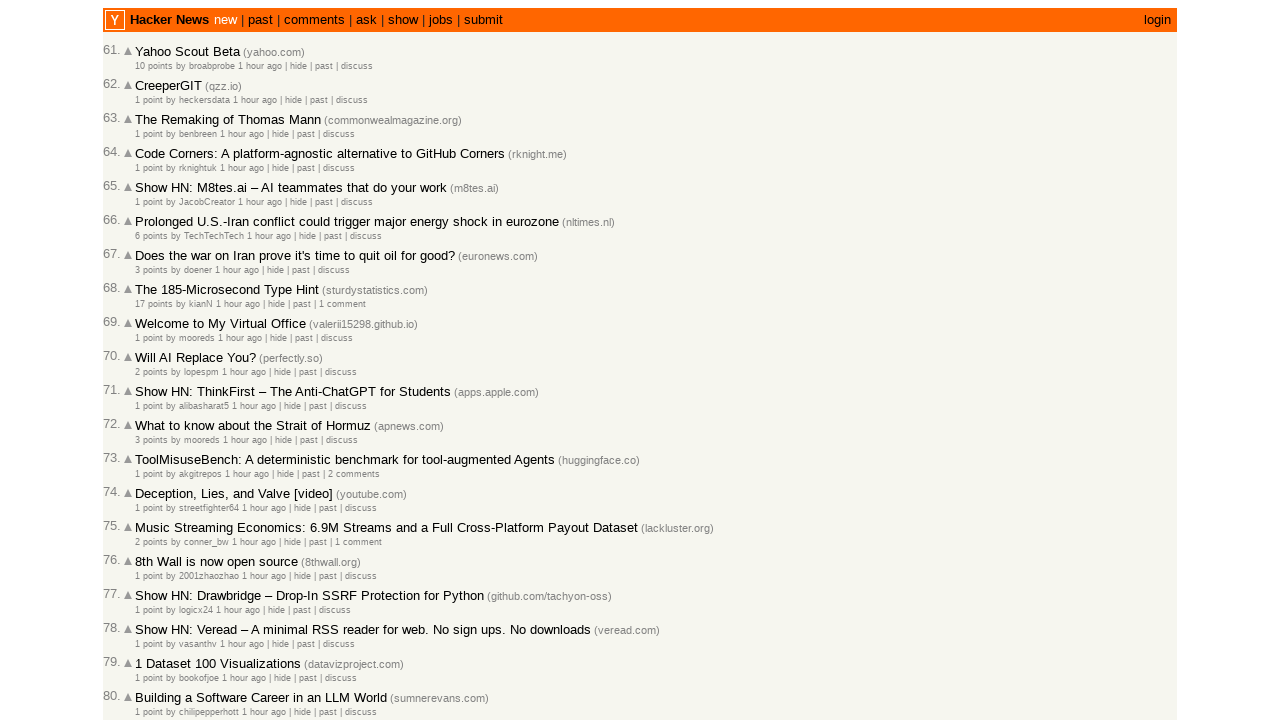

Retrieved timestamp from article age element
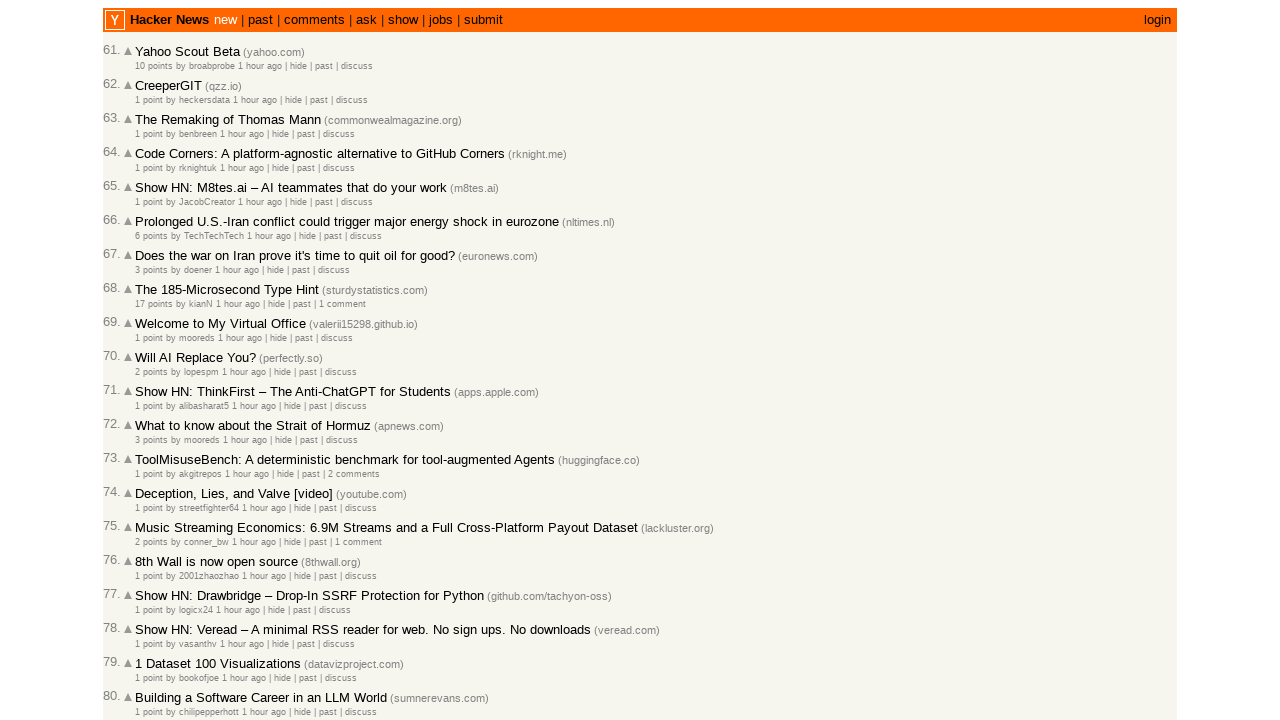

Parsed and stored timestamp: 2026-03-02T21:59:53 1772488793
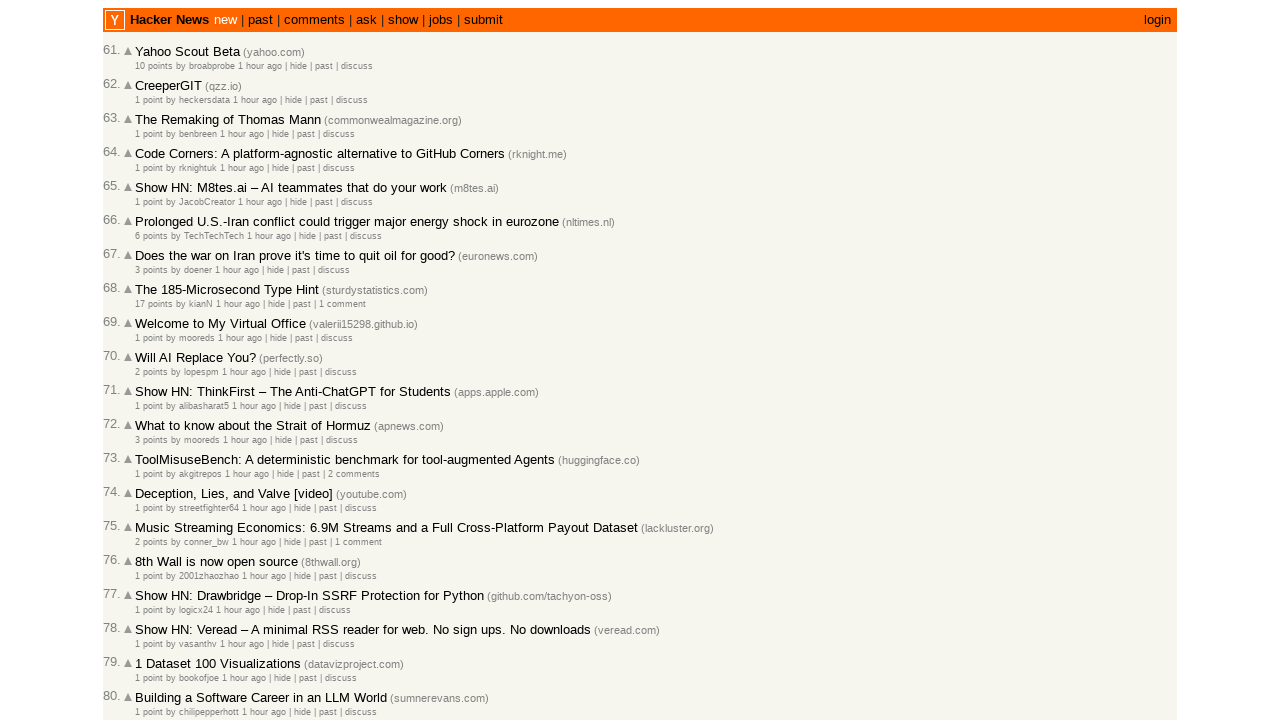

Retrieved timestamp from article age element
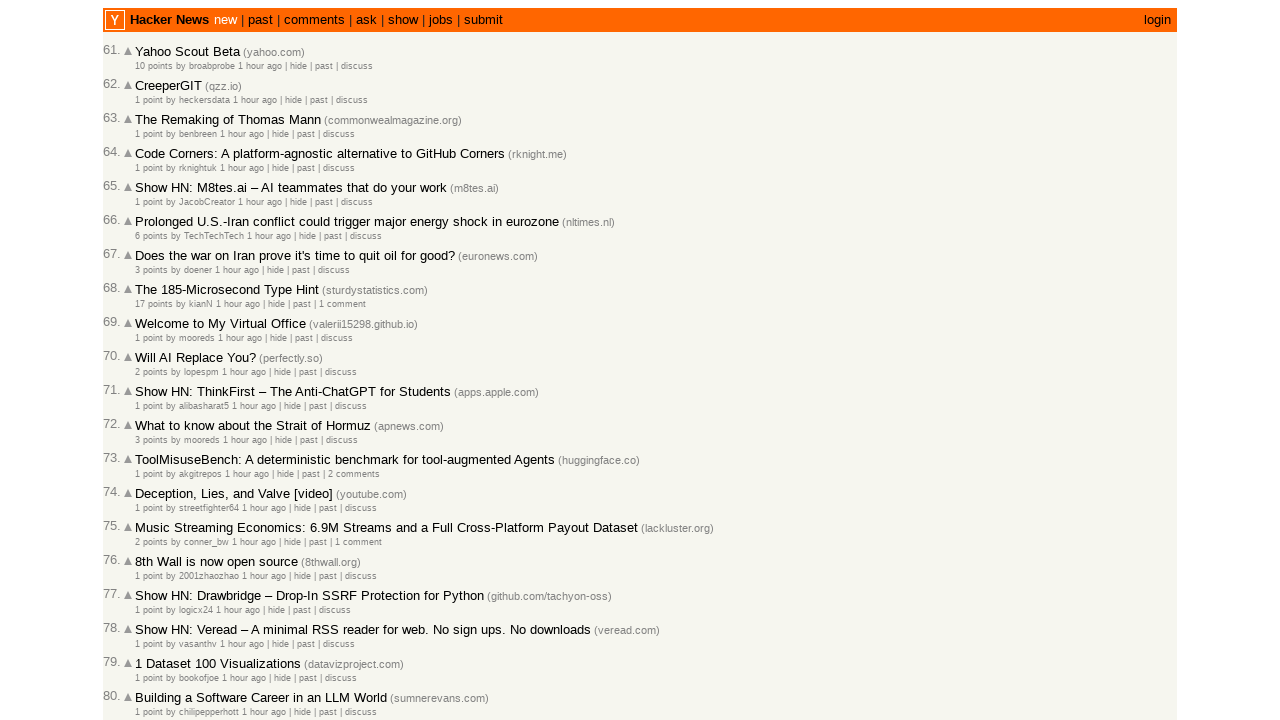

Parsed and stored timestamp: 2026-03-02T21:59:49 1772488789
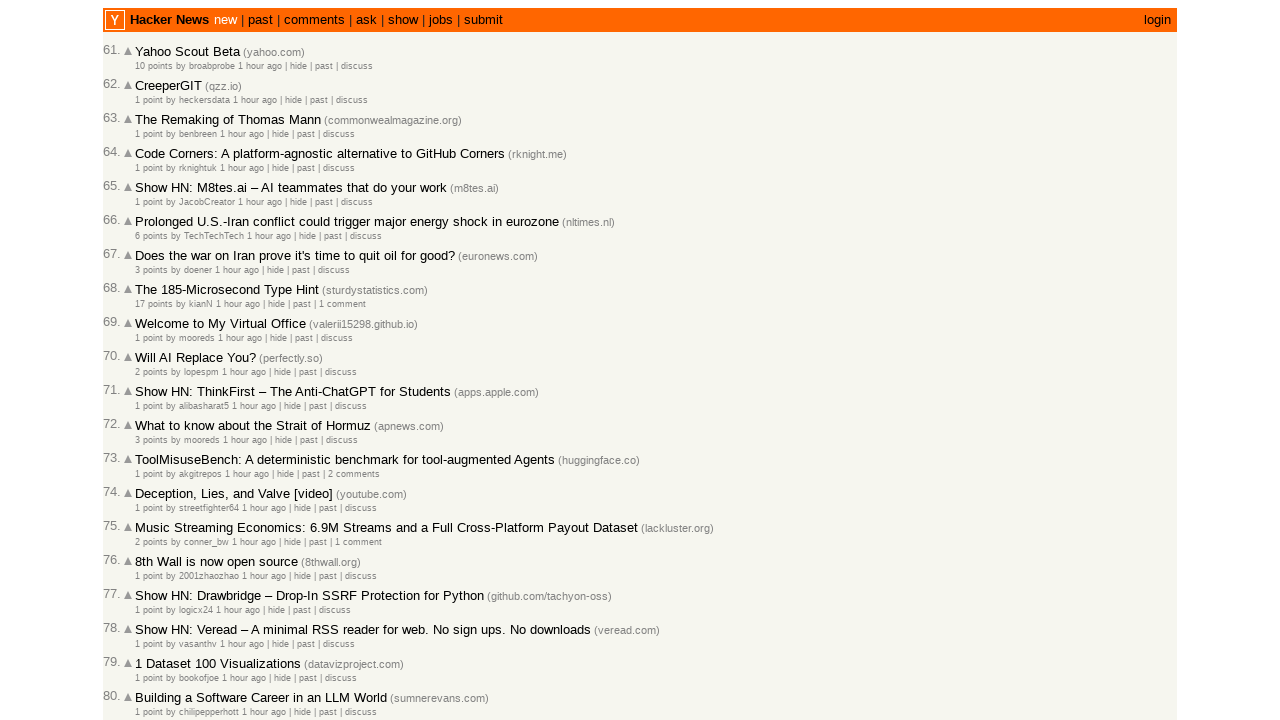

Retrieved timestamp from article age element
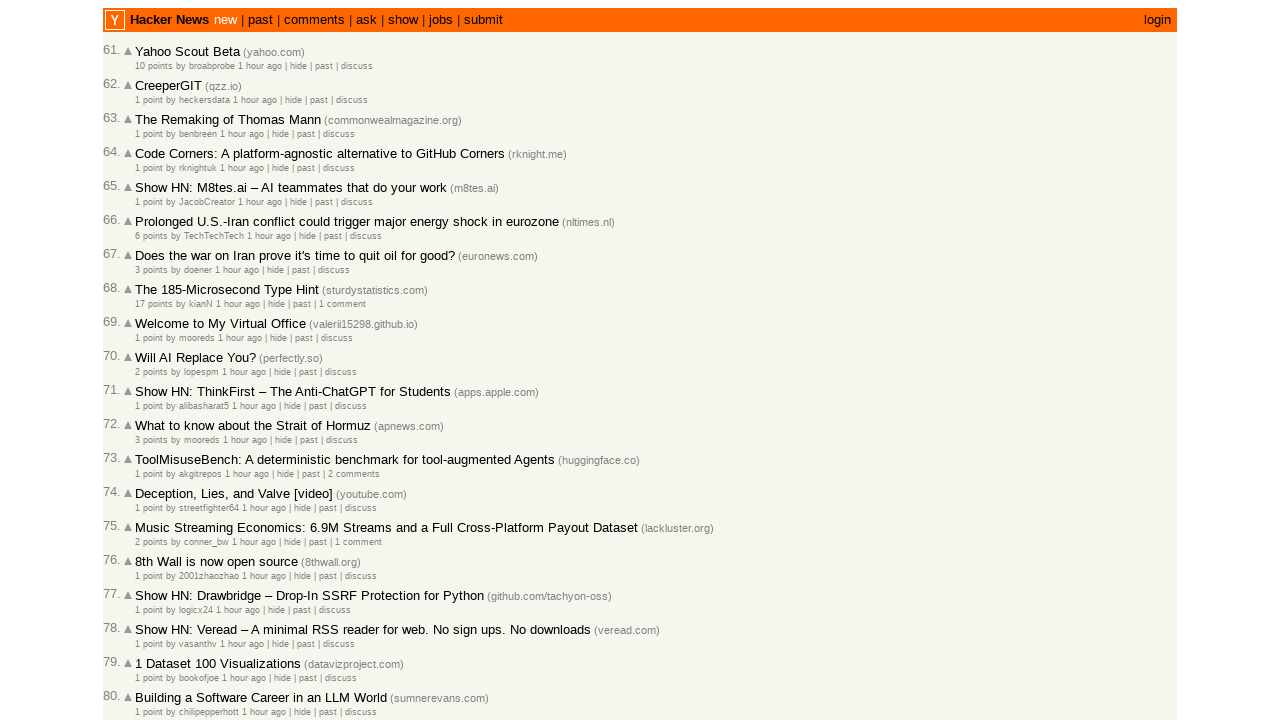

Parsed and stored timestamp: 2026-03-02T21:59:24 1772488764
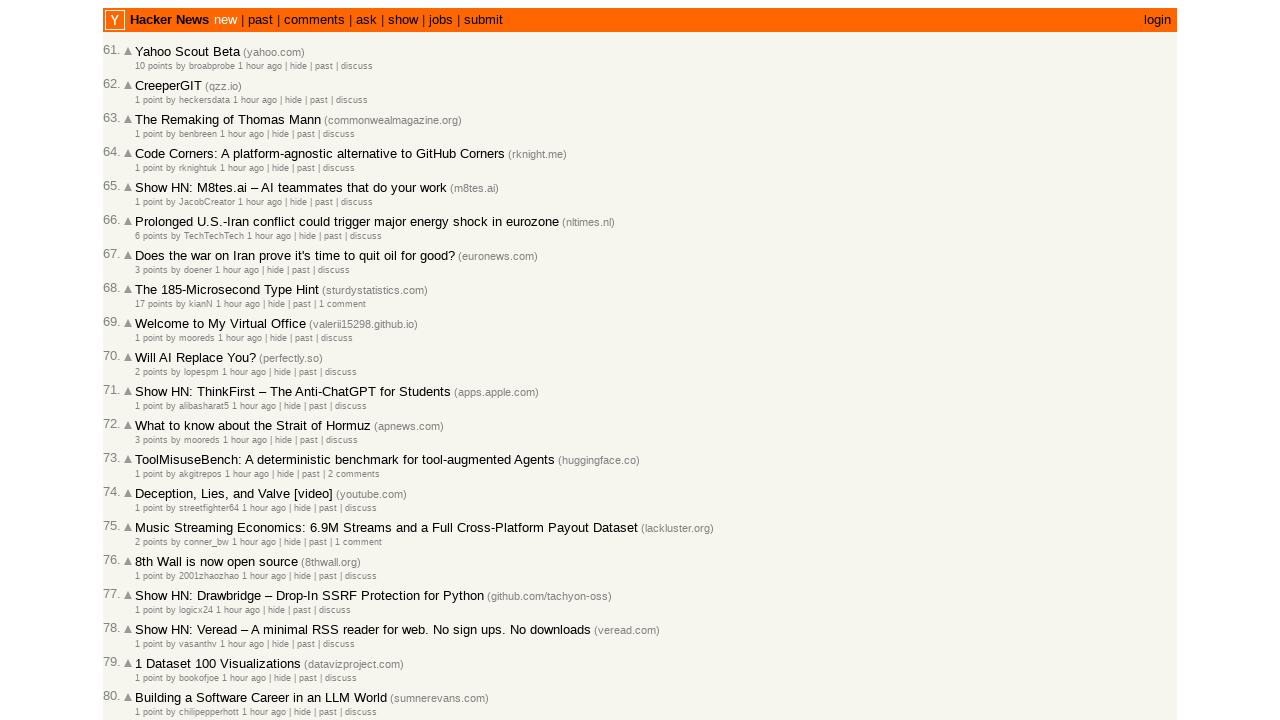

Retrieved timestamp from article age element
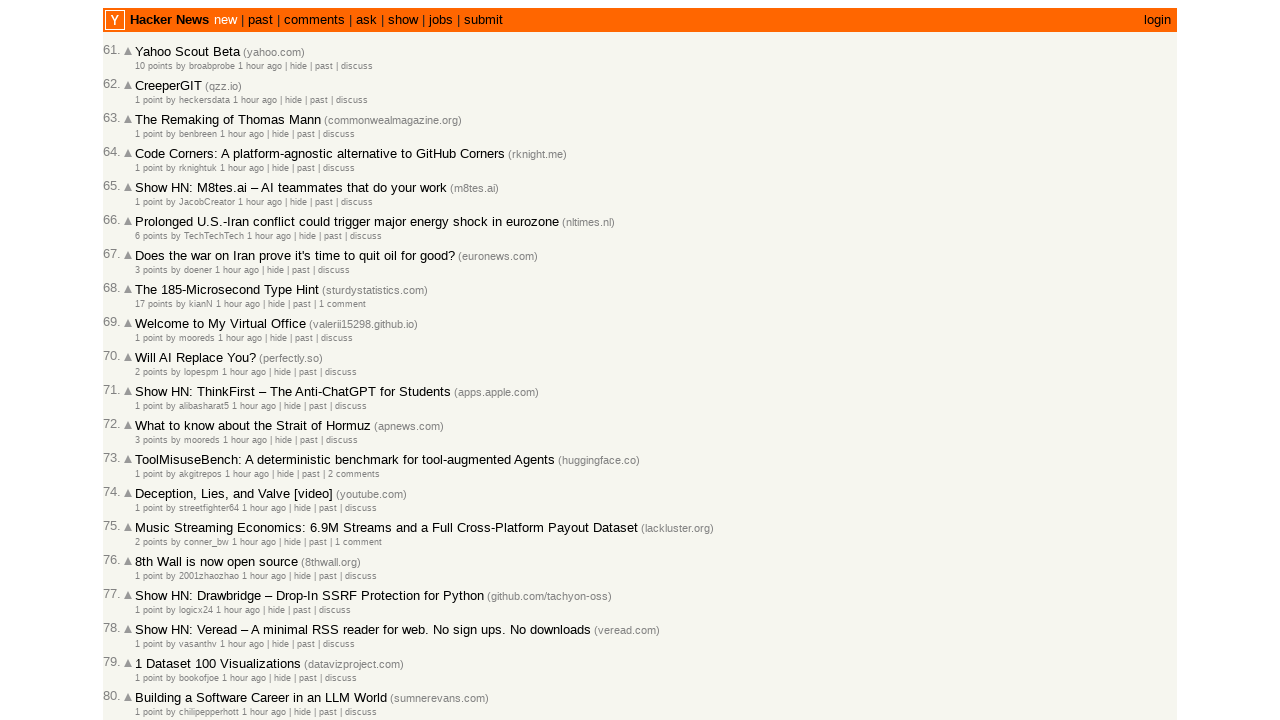

Parsed and stored timestamp: 2026-03-02T21:59:18 1772488758
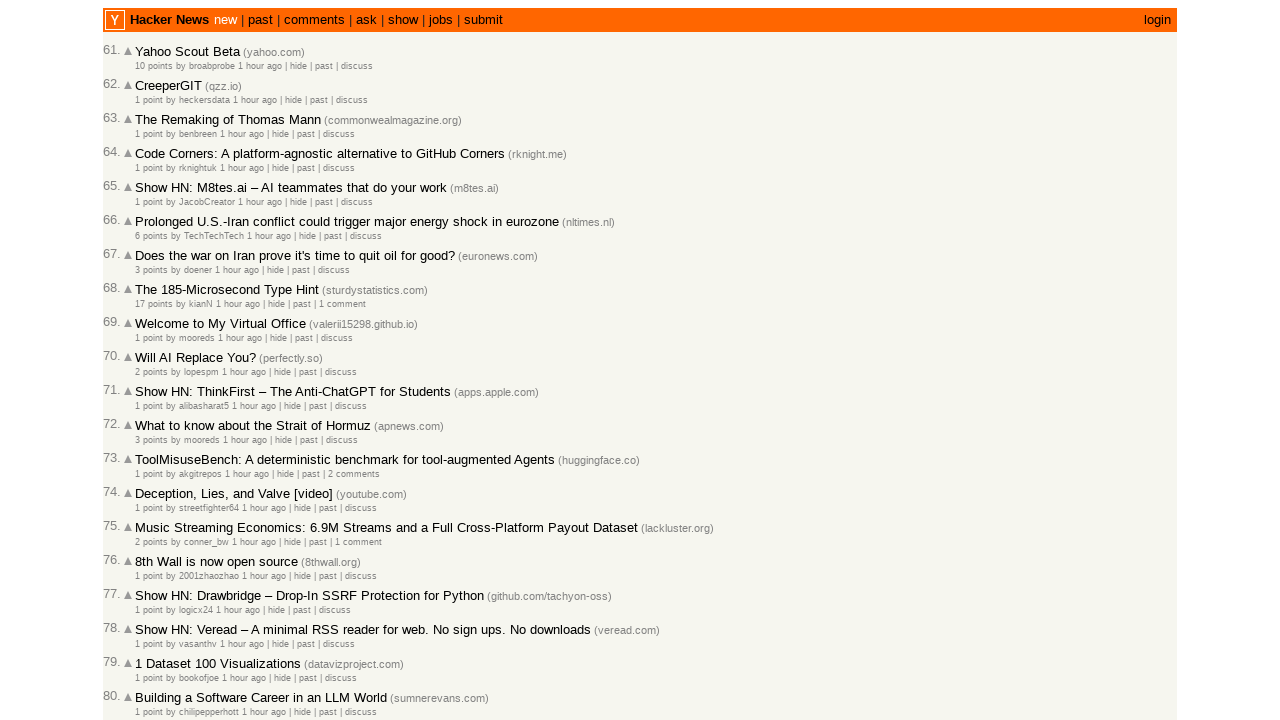

Retrieved timestamp from article age element
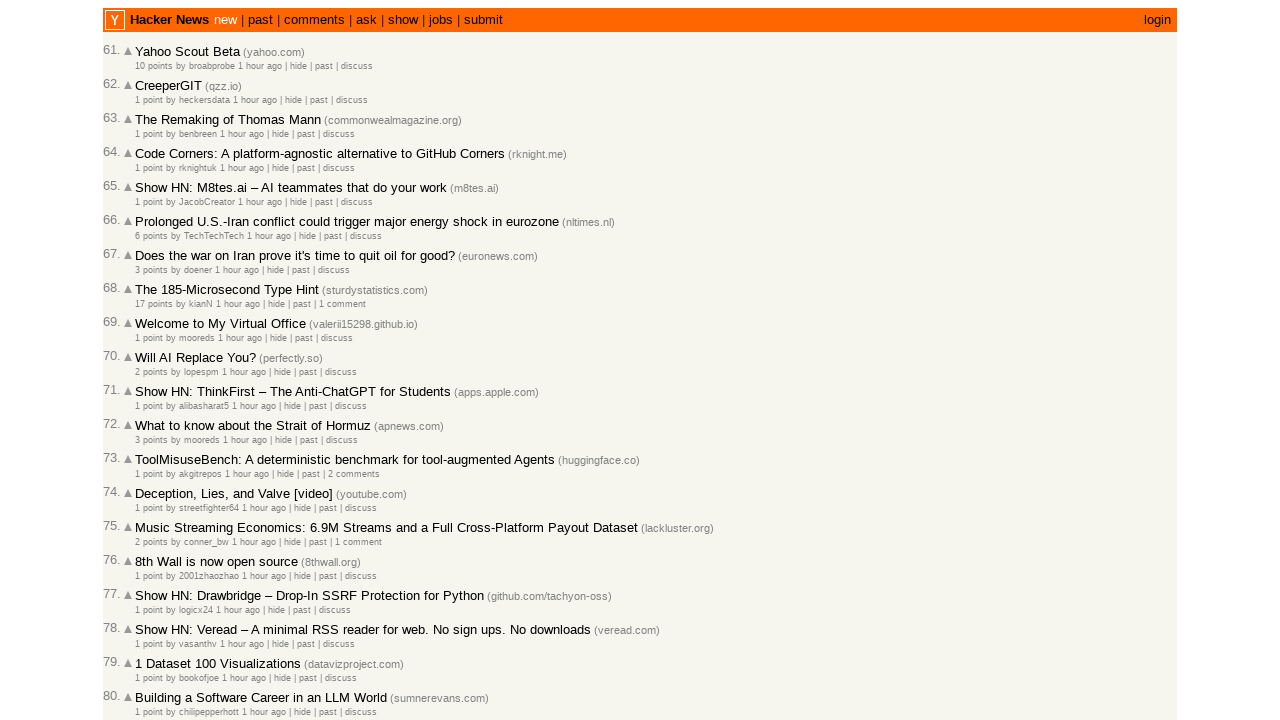

Parsed and stored timestamp: 2026-03-02T21:58:59 1772488739
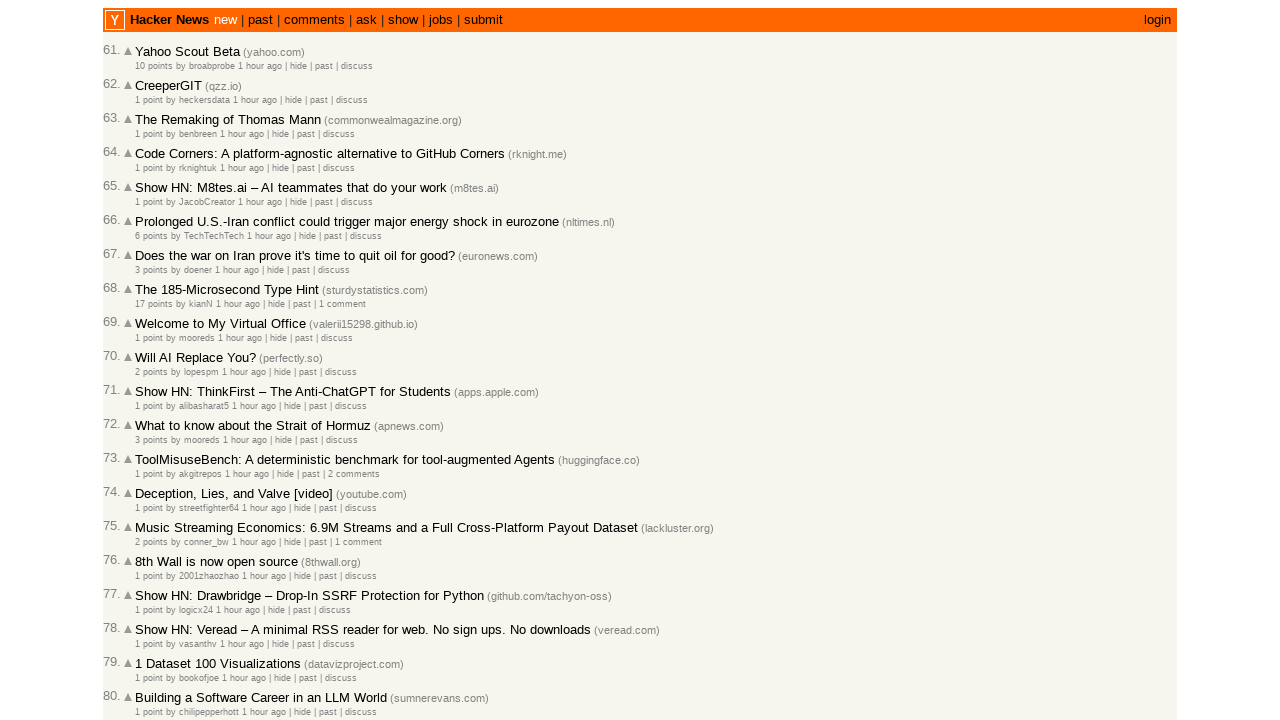

Retrieved timestamp from article age element
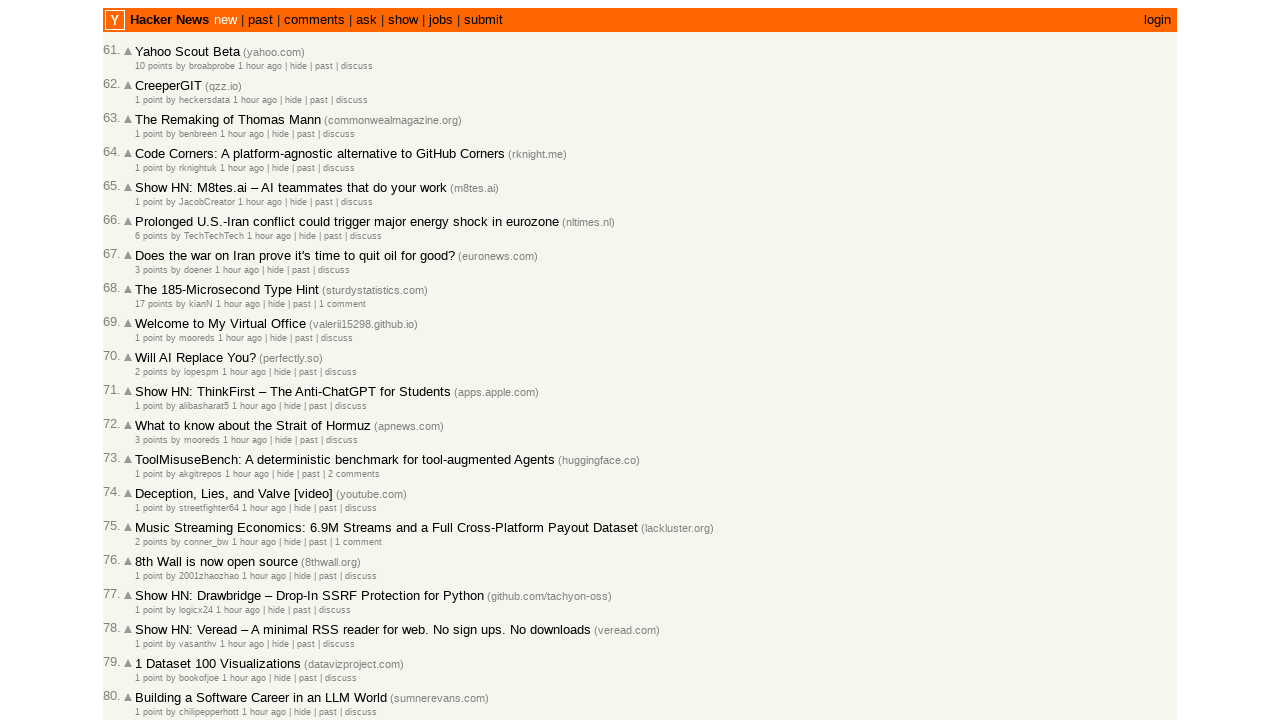

Parsed and stored timestamp: 2026-03-02T21:57:31 1772488651
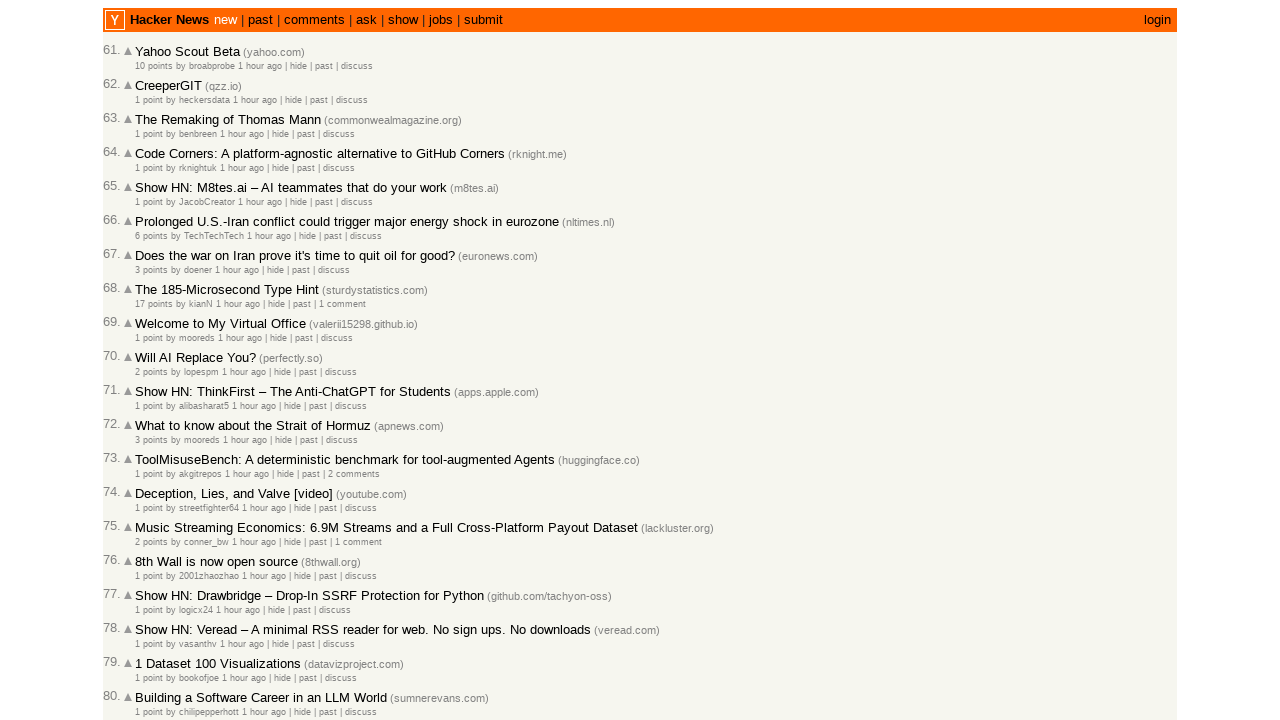

Retrieved timestamp from article age element
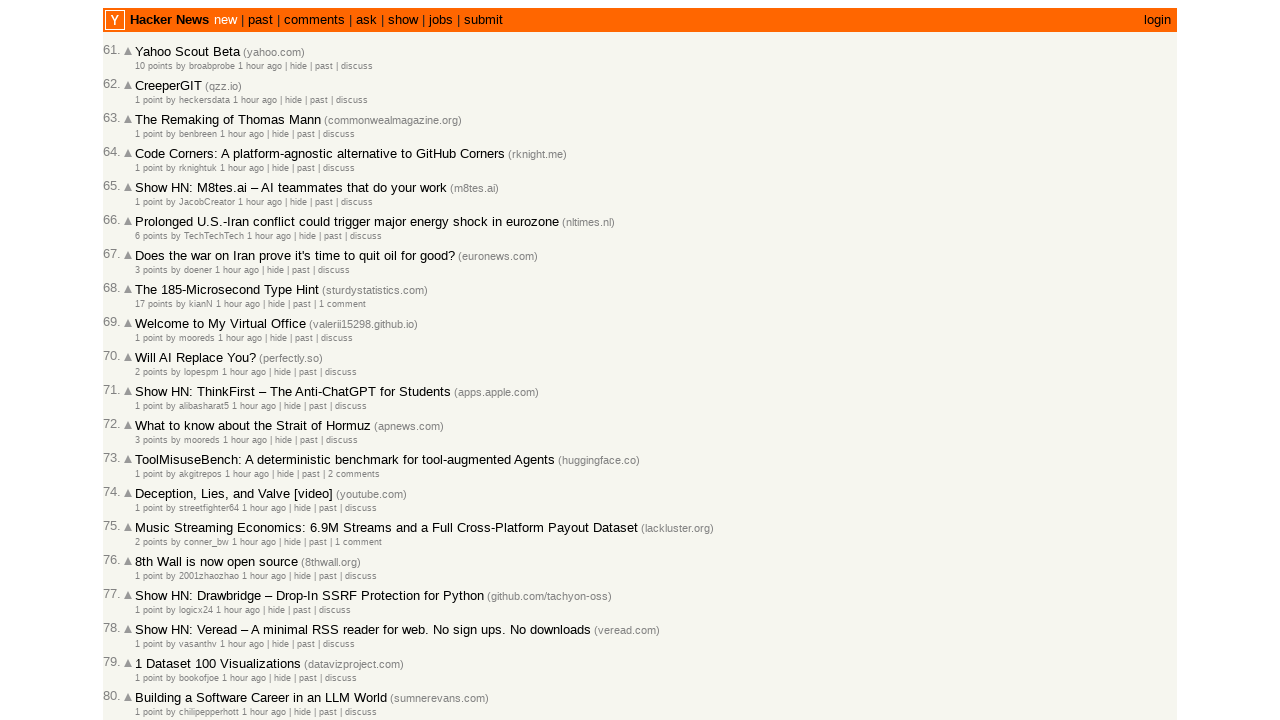

Parsed and stored timestamp: 2026-03-02T21:54:27 1772488467
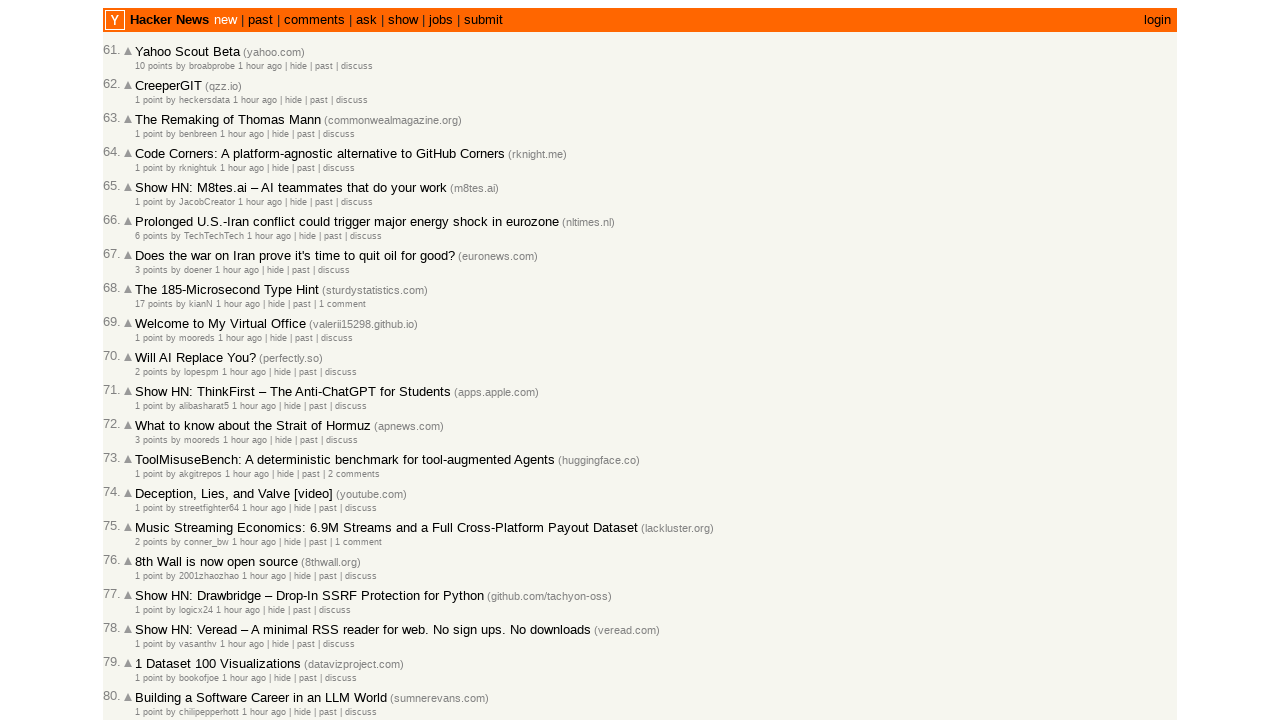

Retrieved timestamp from article age element
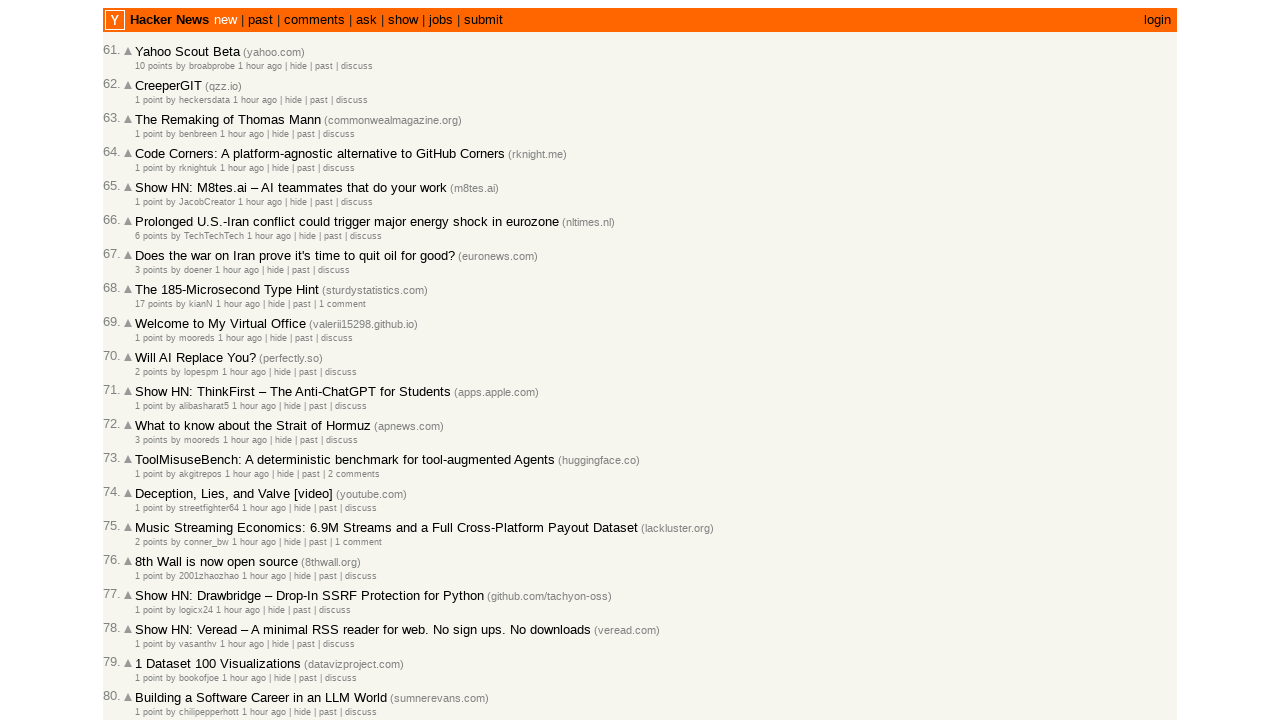

Parsed and stored timestamp: 2026-03-02T21:52:41 1772488361
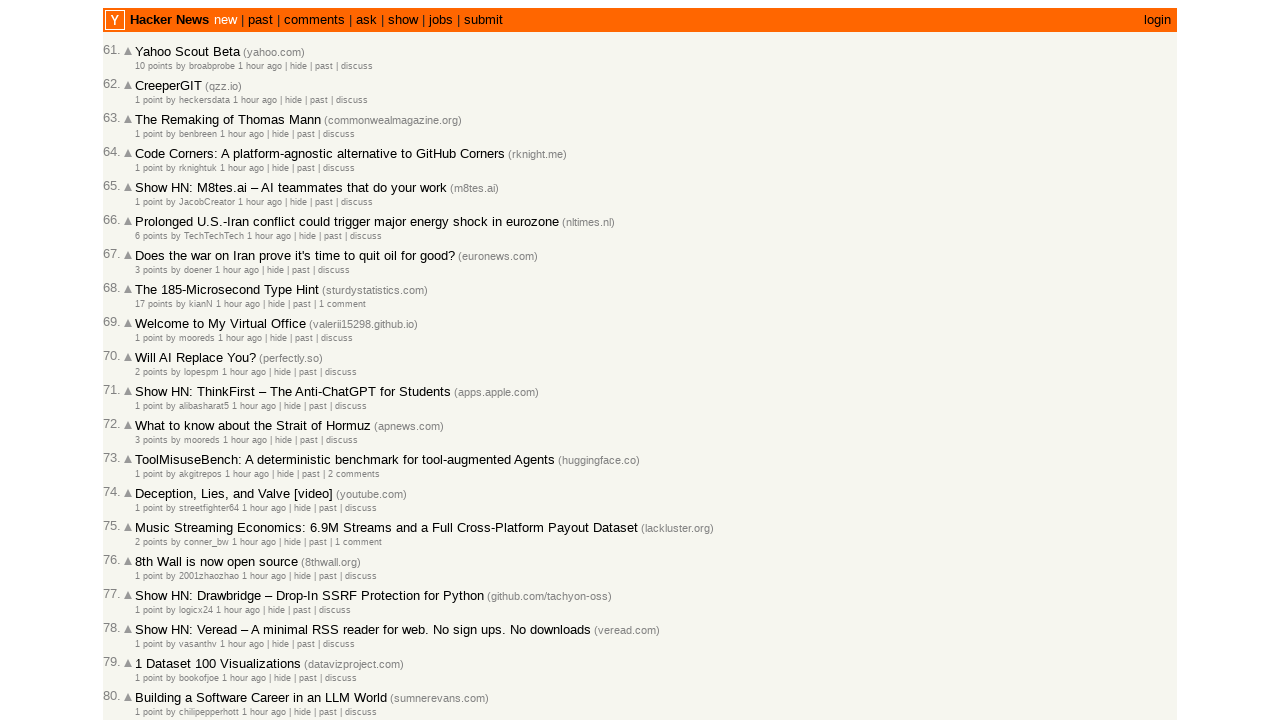

Retrieved timestamp from article age element
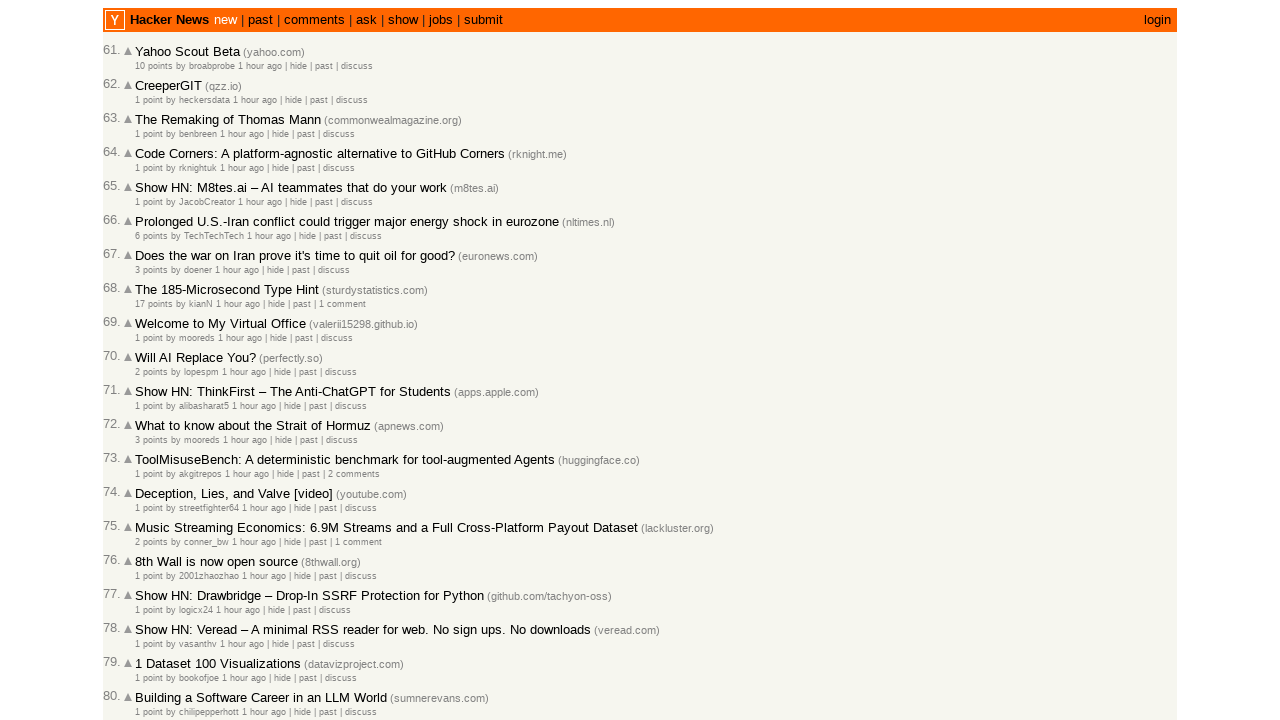

Parsed and stored timestamp: 2026-03-02T21:52:22 1772488342
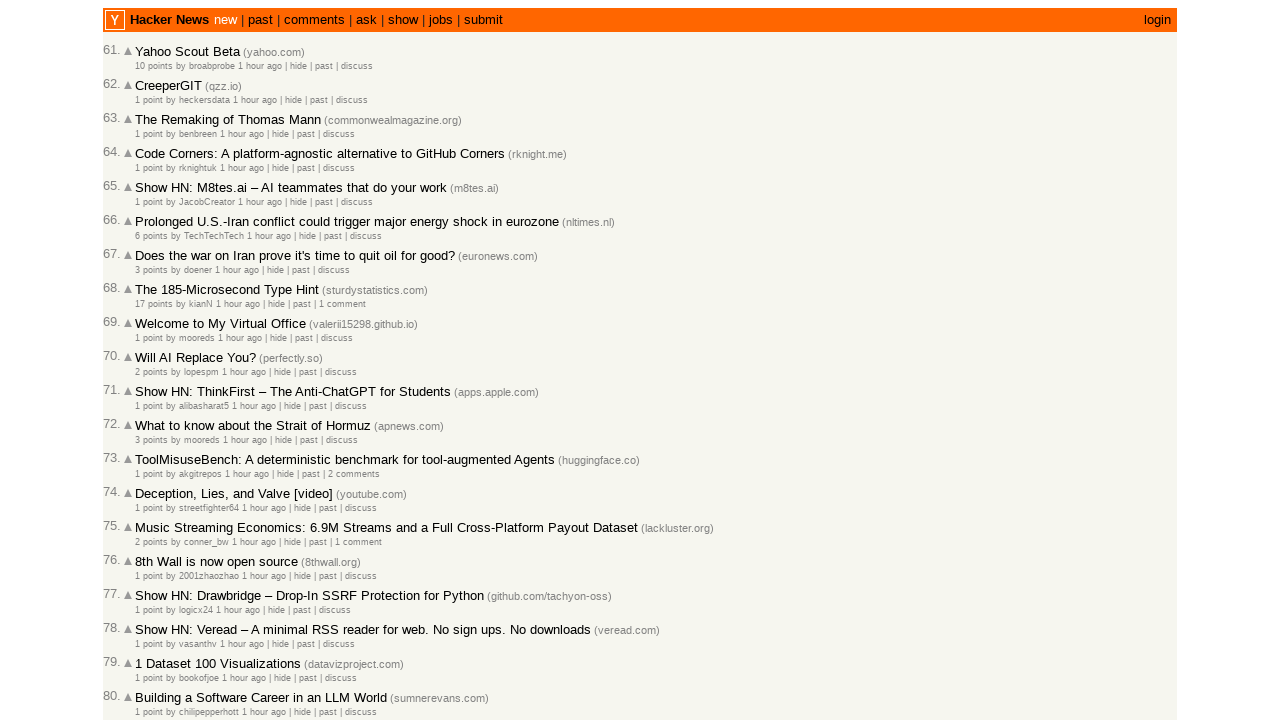

Retrieved timestamp from article age element
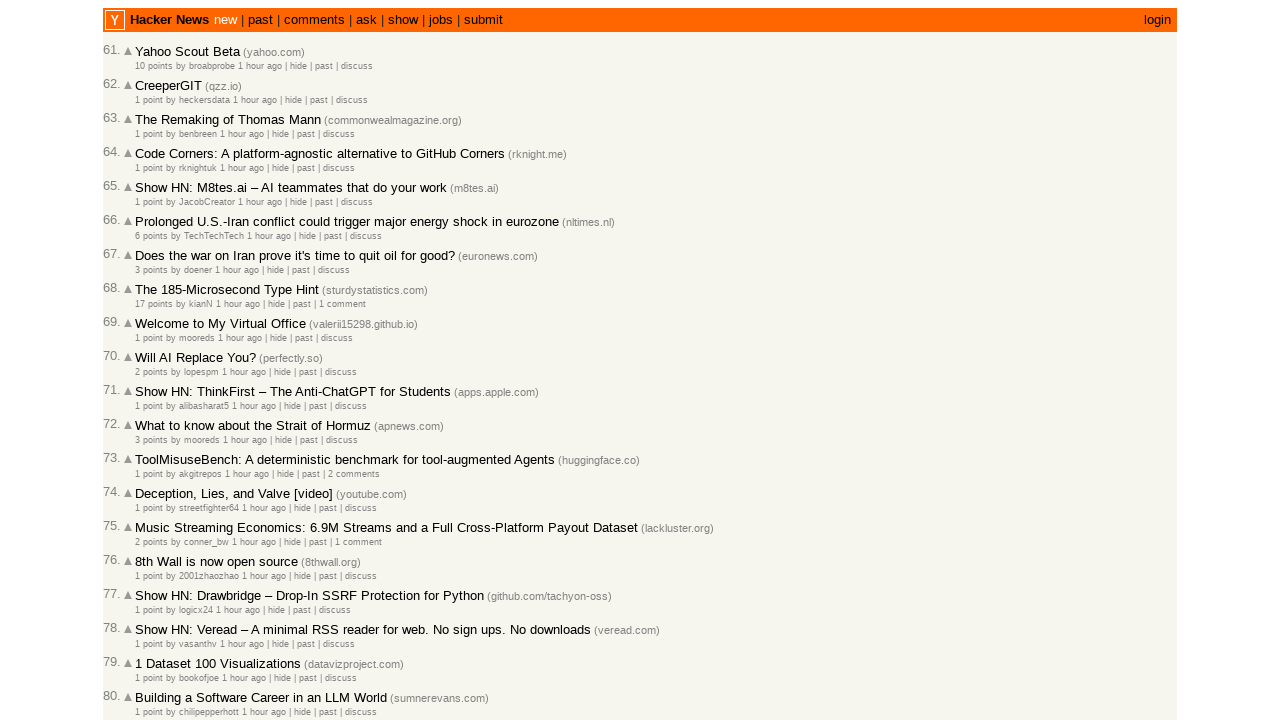

Parsed and stored timestamp: 2026-03-02T21:49:40 1772488180
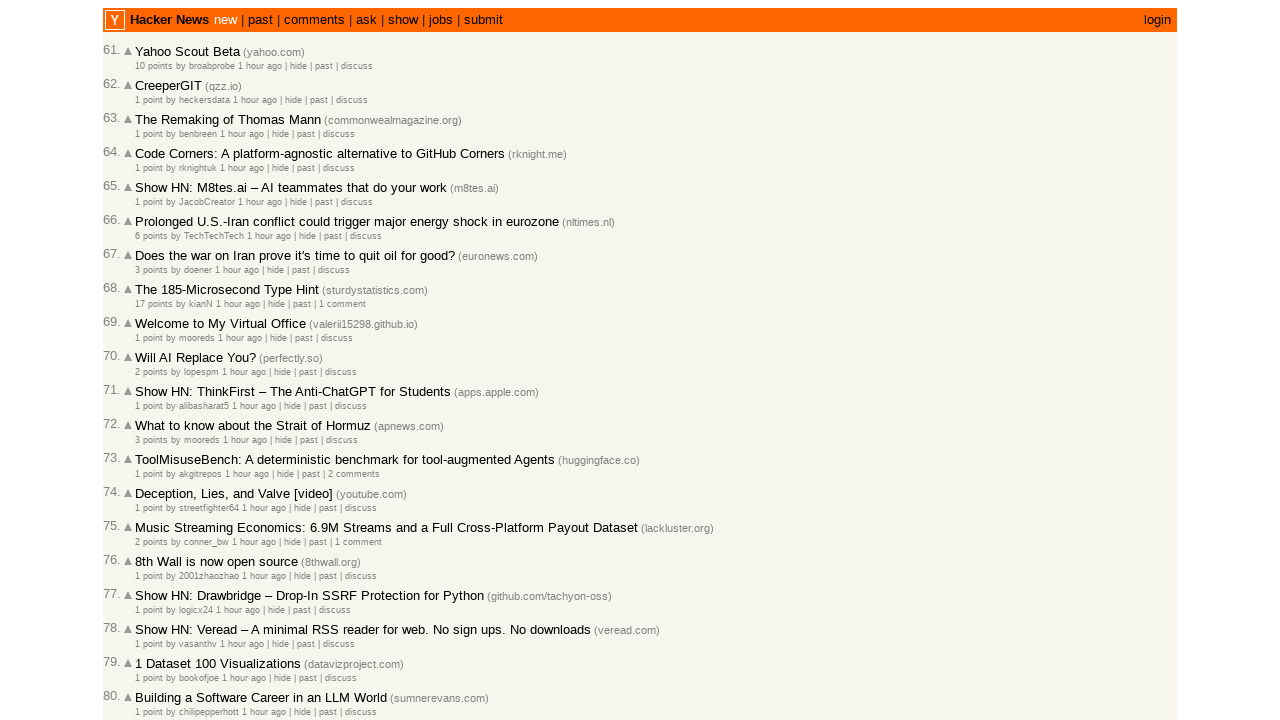

Retrieved timestamp from article age element
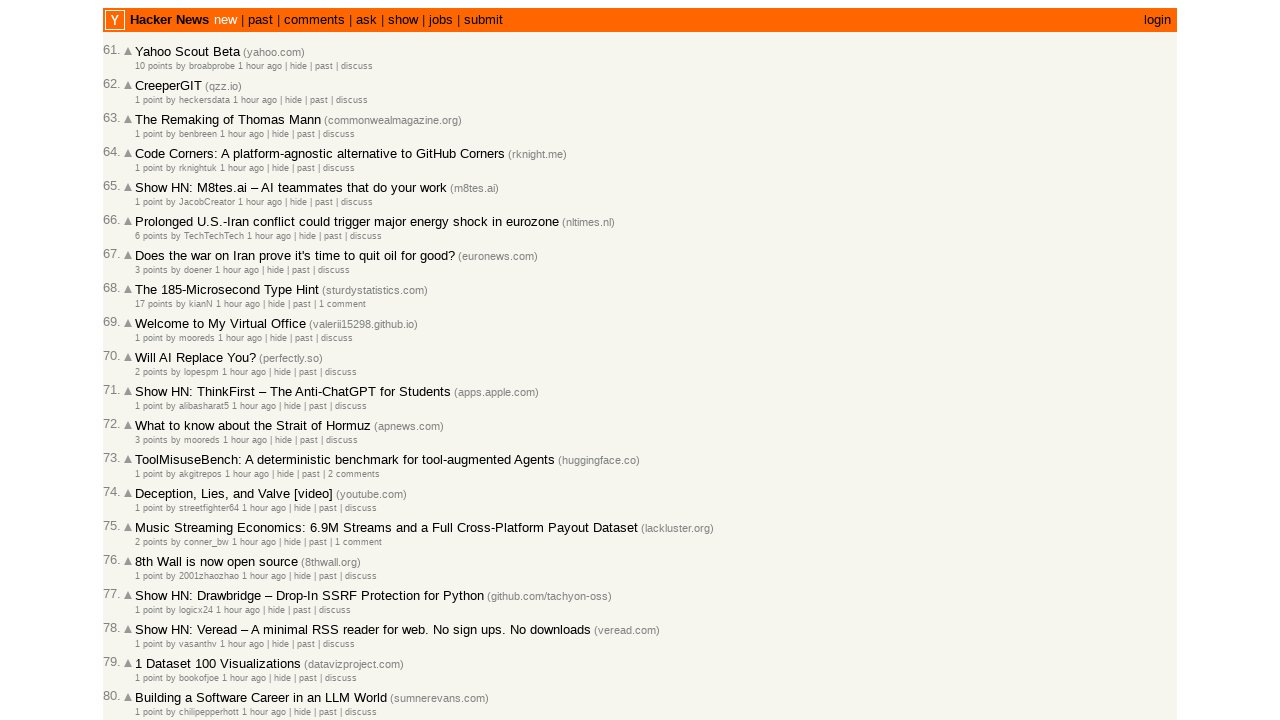

Parsed and stored timestamp: 2026-03-02T21:49:30 1772488170
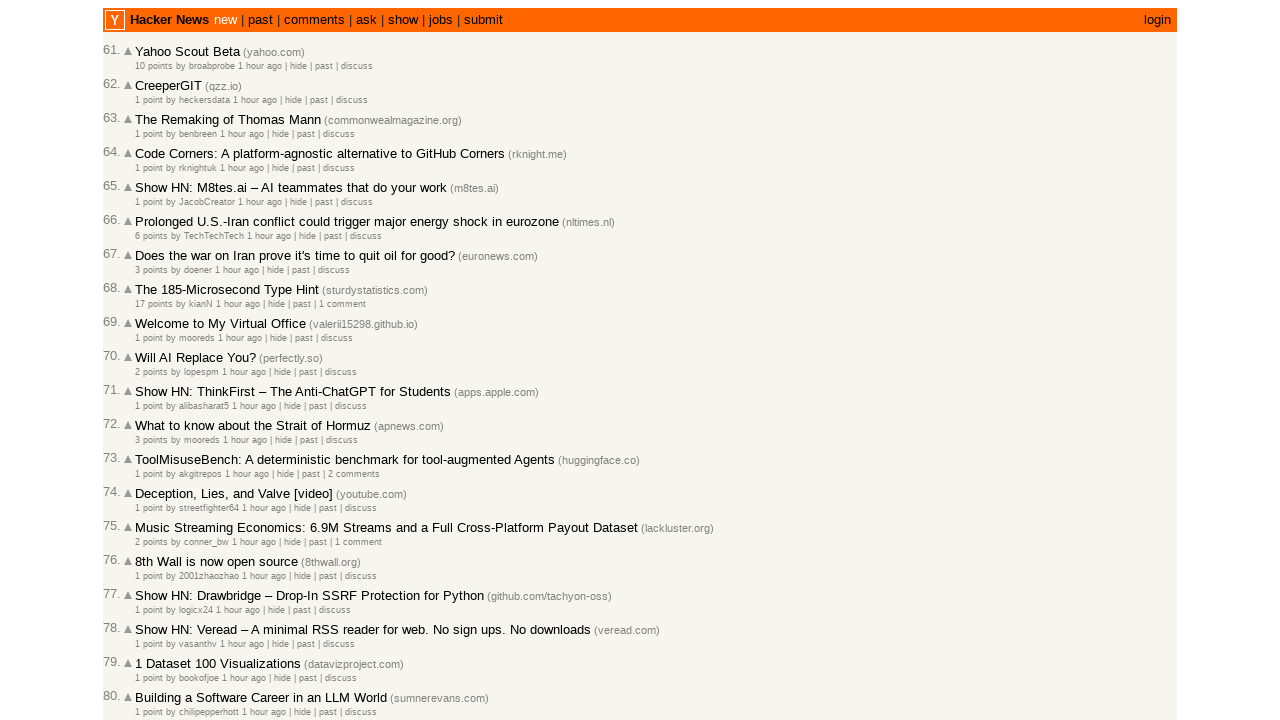

Retrieved timestamp from article age element
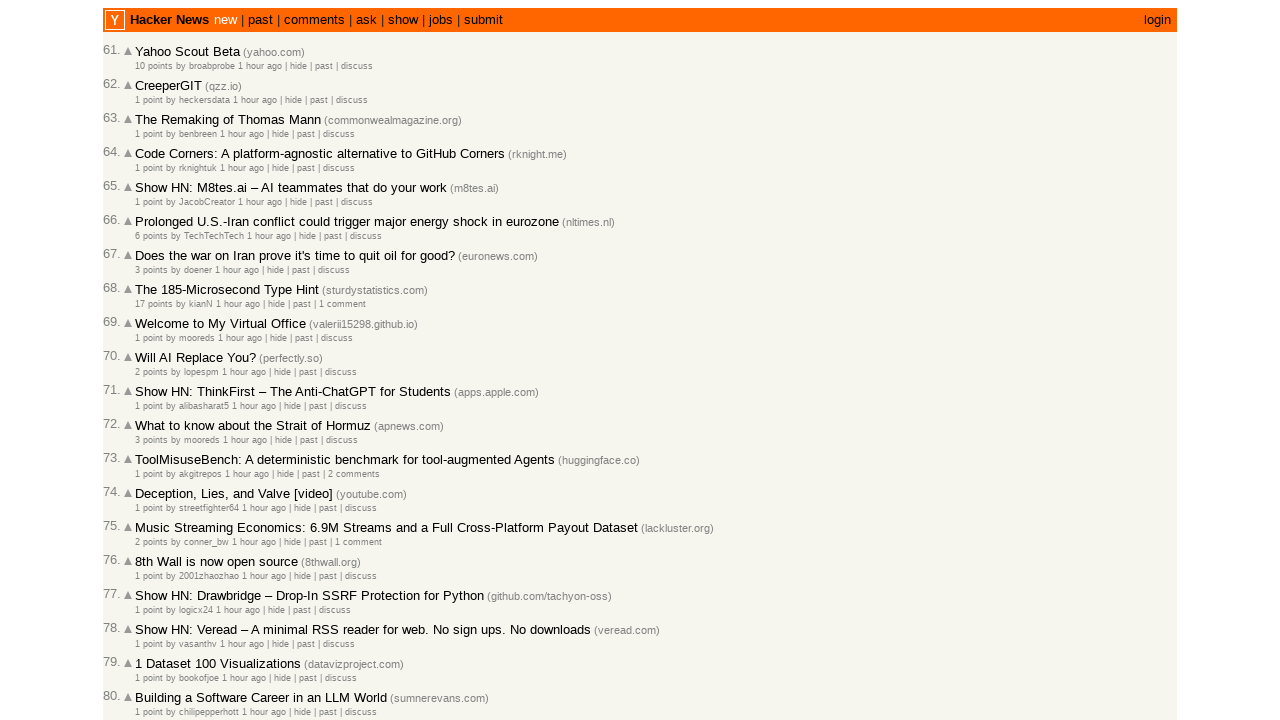

Parsed and stored timestamp: 2026-03-02T21:49:27 1772488167
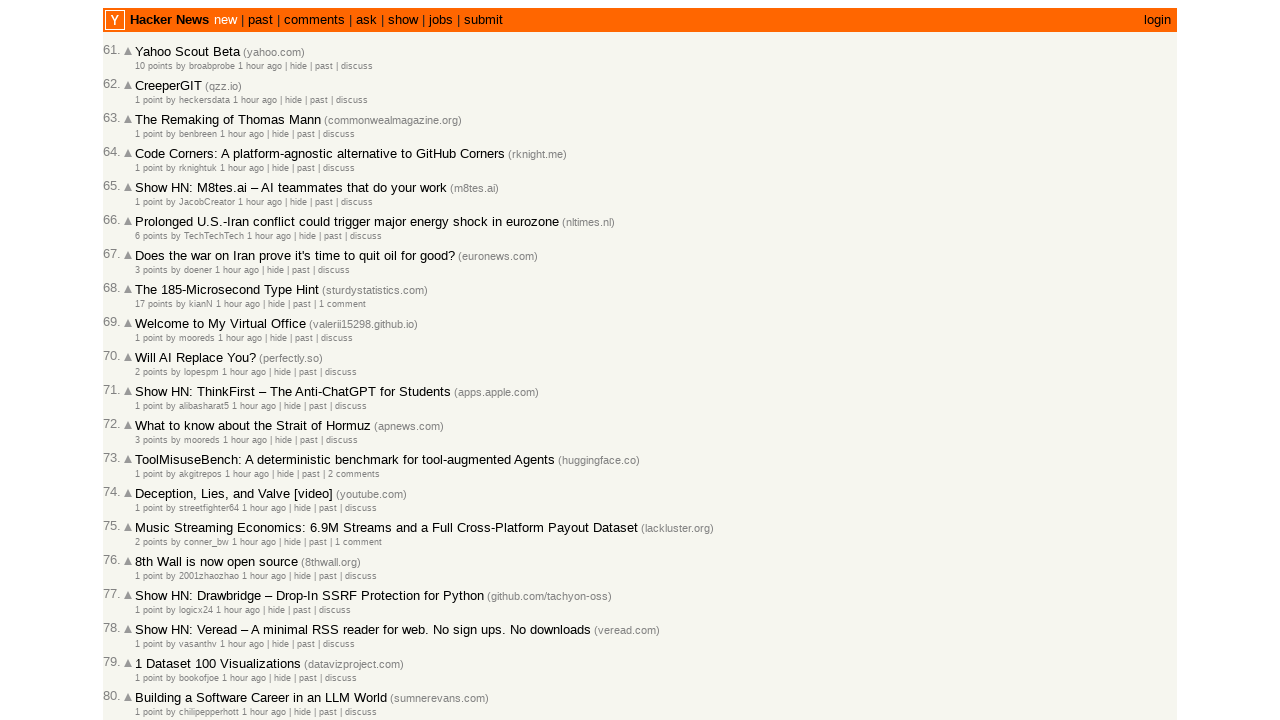

Retrieved timestamp from article age element
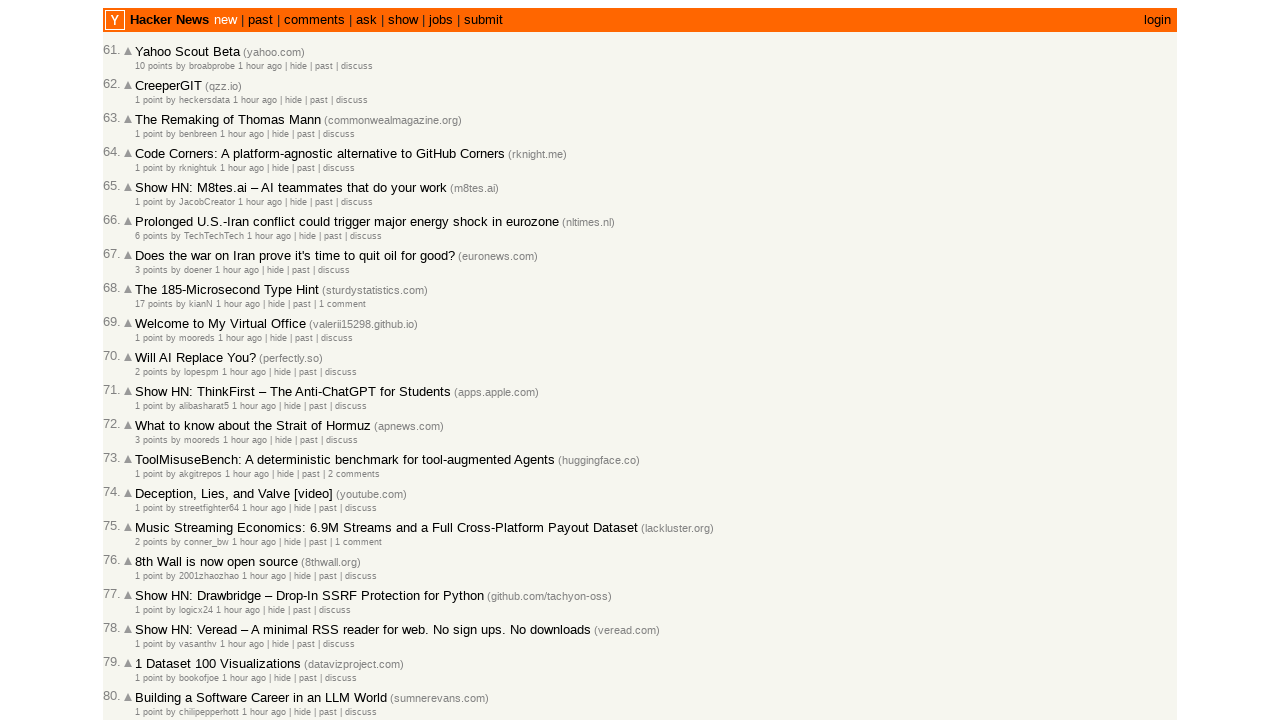

Parsed and stored timestamp: 2026-03-02T21:48:35 1772488115
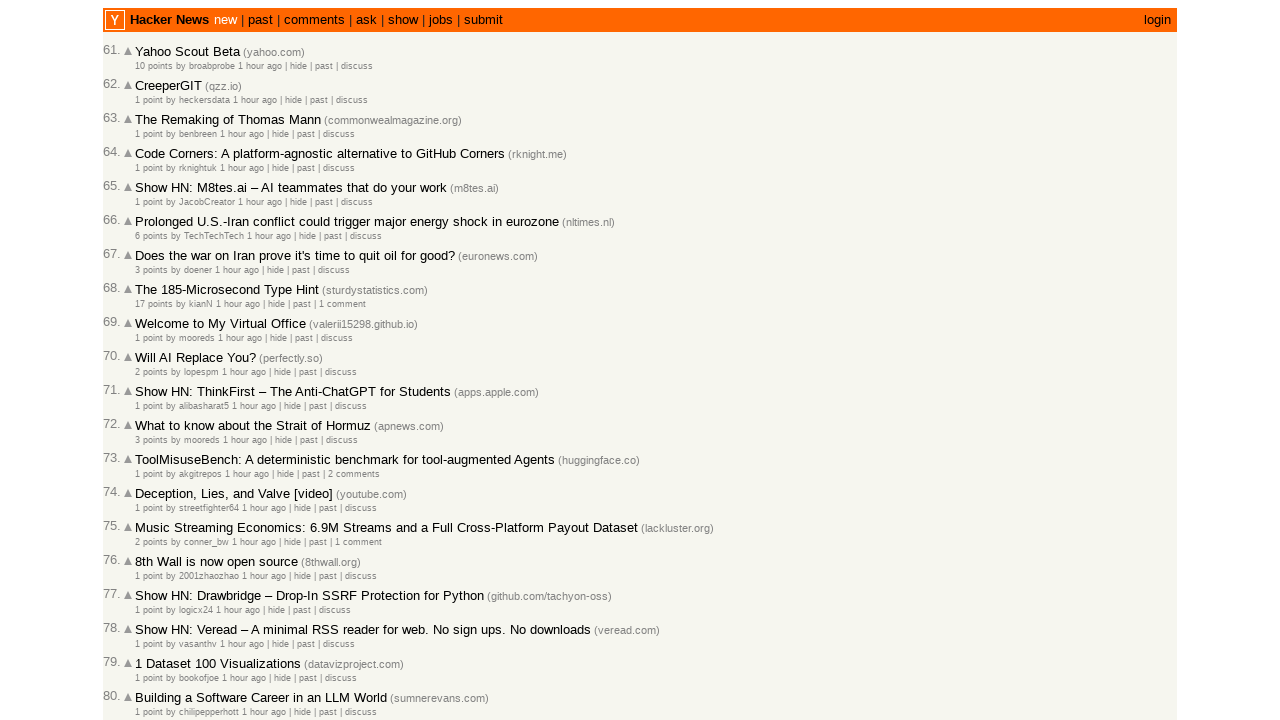

Retrieved timestamp from article age element
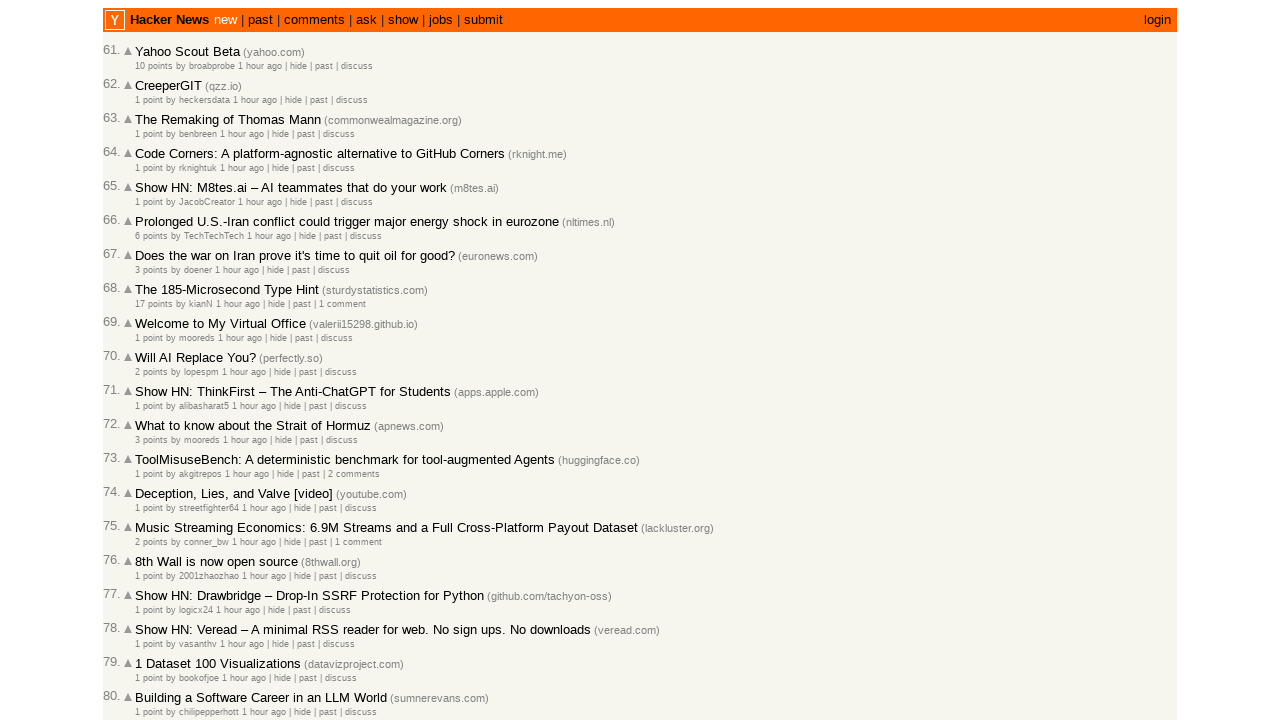

Parsed and stored timestamp: 2026-03-02T21:48:04 1772488084
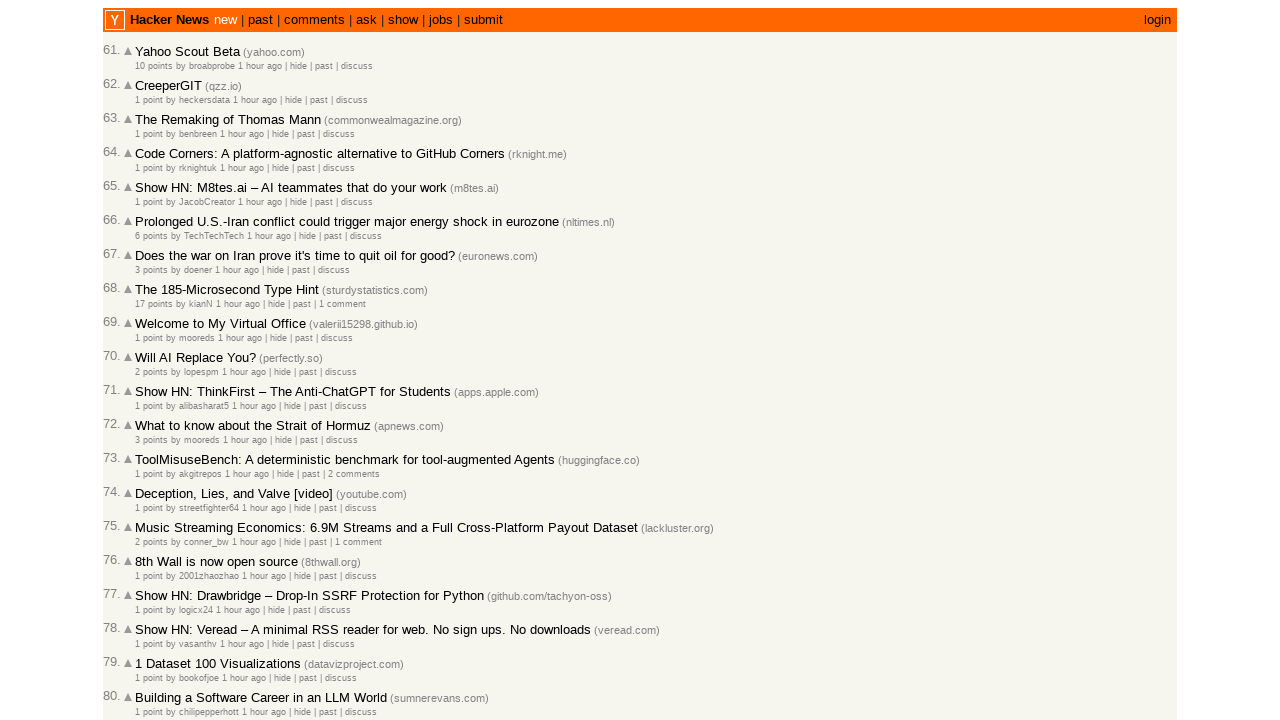

Retrieved timestamp from article age element
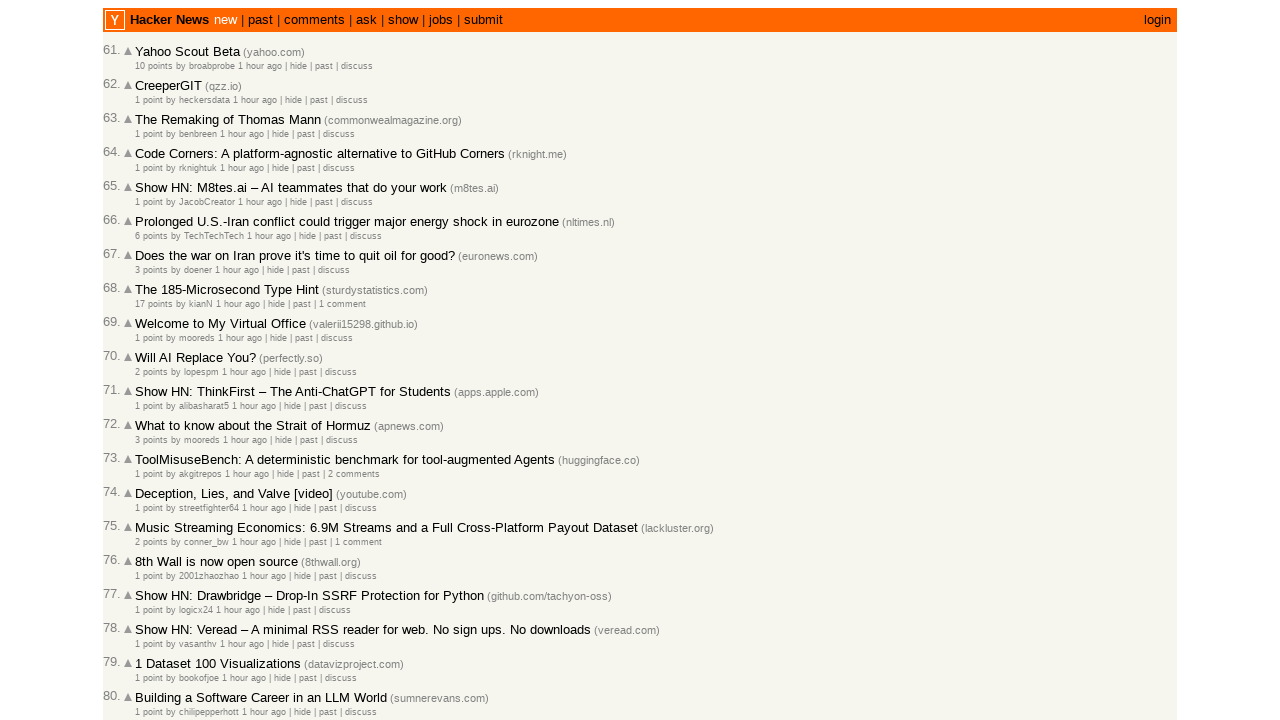

Parsed and stored timestamp: 2026-03-02T21:47:19 1772488039
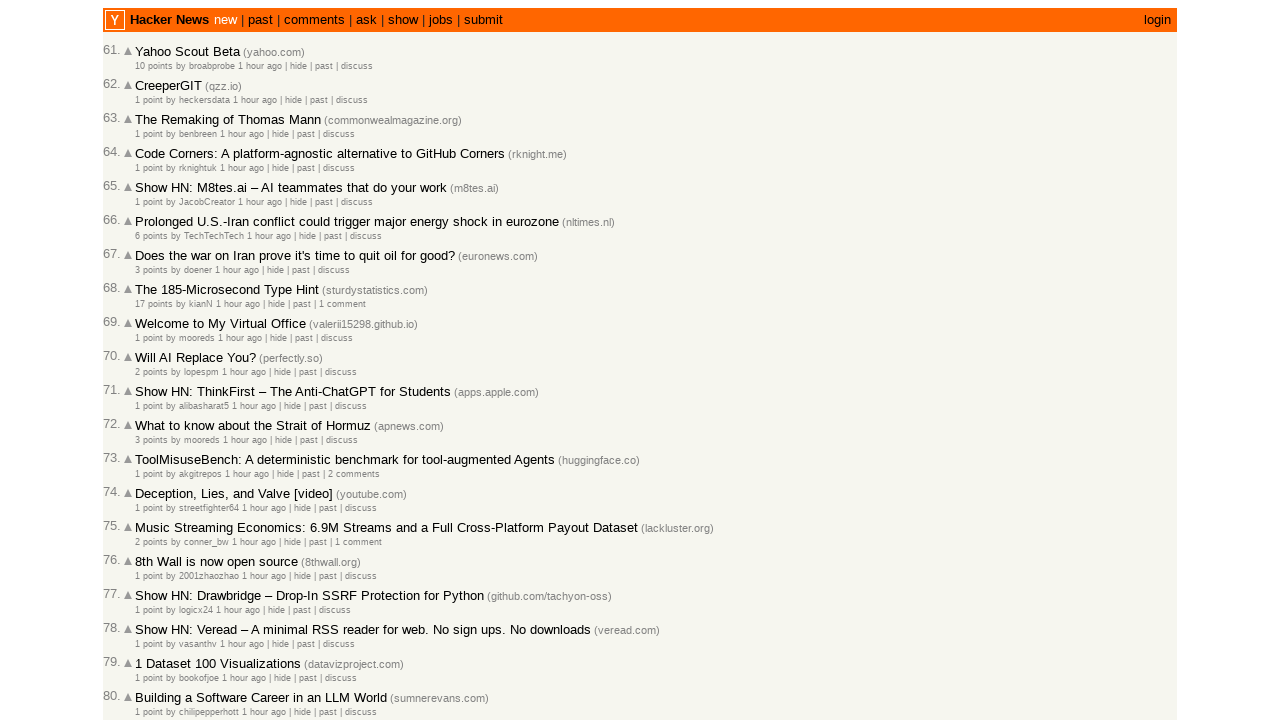

Clicked 'More' link to load next page (collected 90 articles so far) at (149, 616) on a.morelink
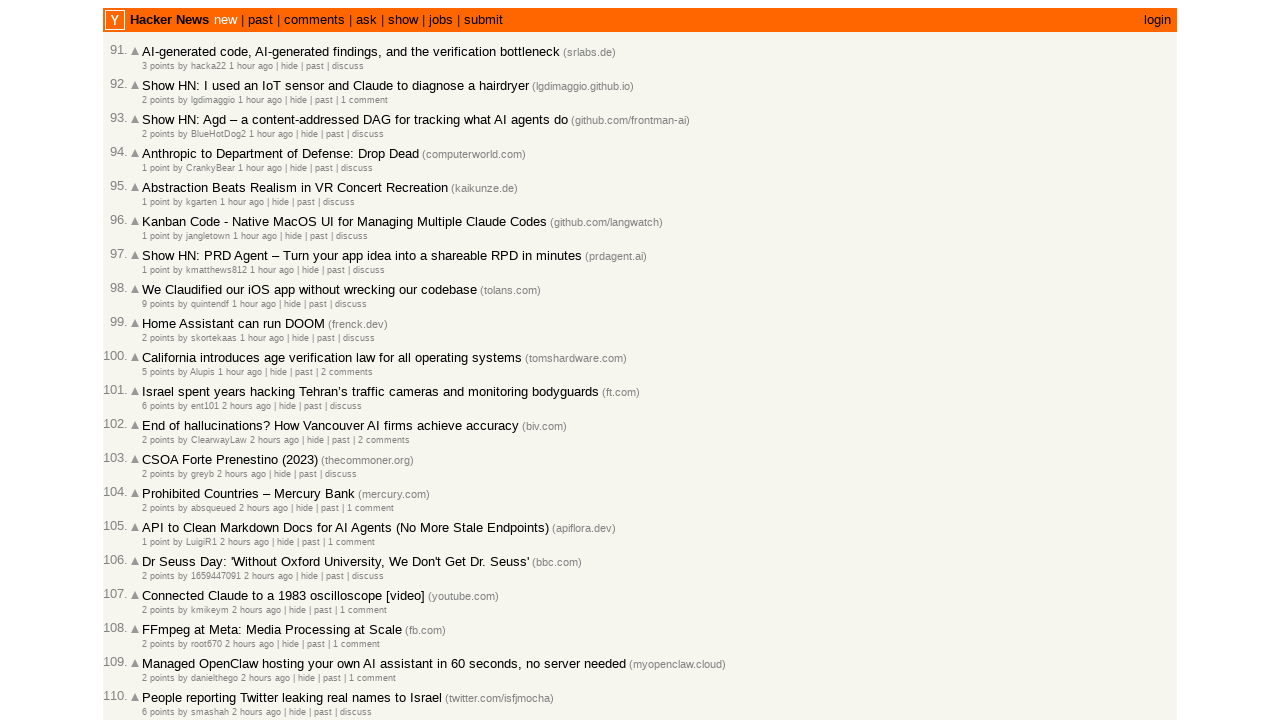

Waited for page to finish loading after clicking 'More'
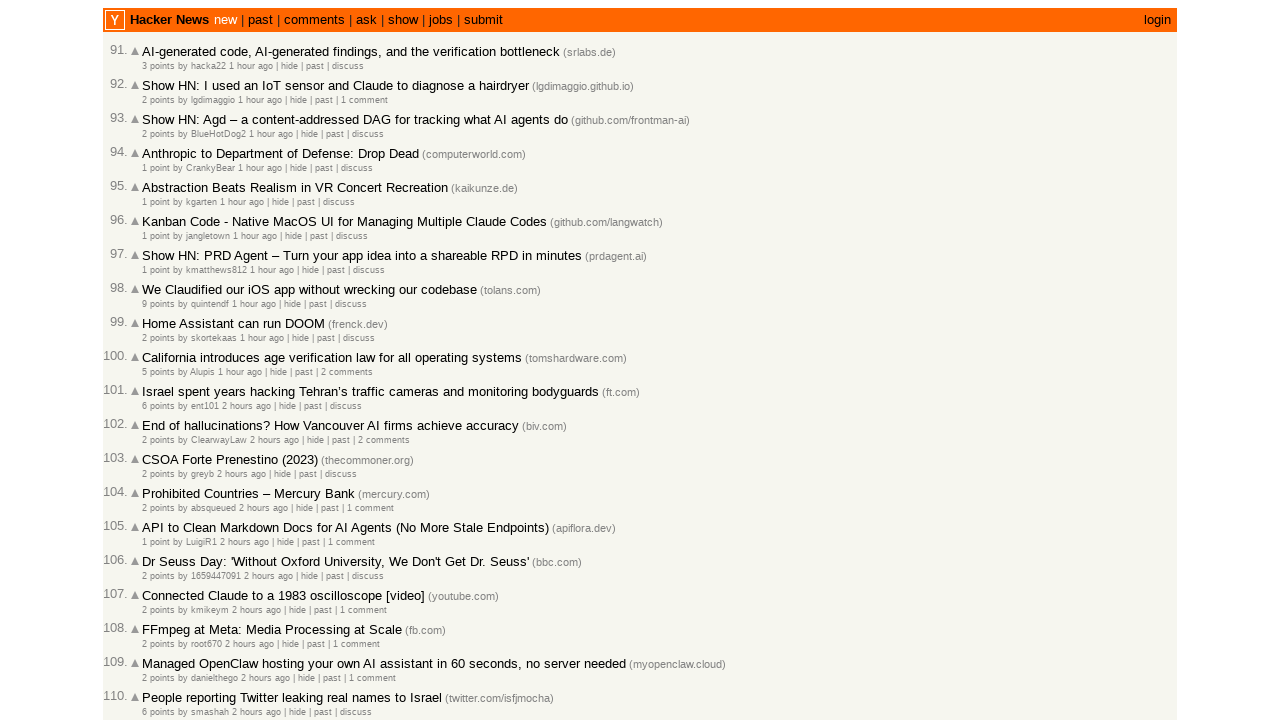

Waited for age span elements to be present on the page
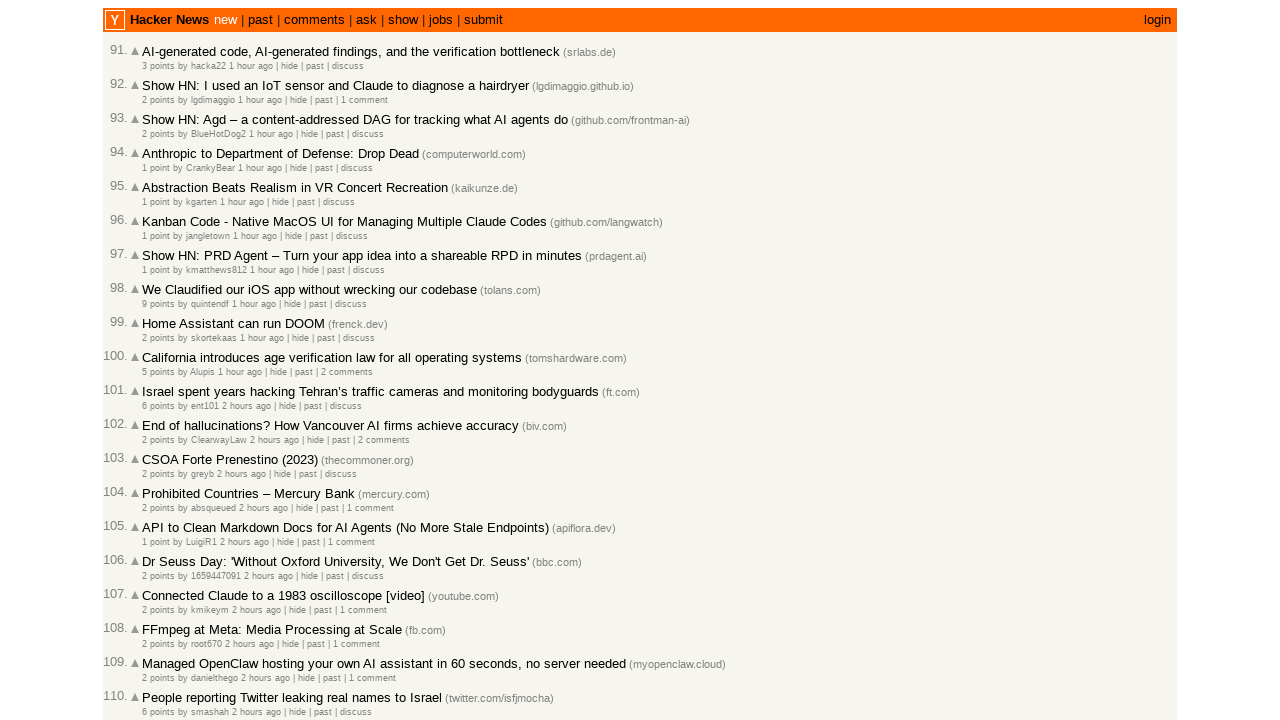

Retrieved all age span elements from current page
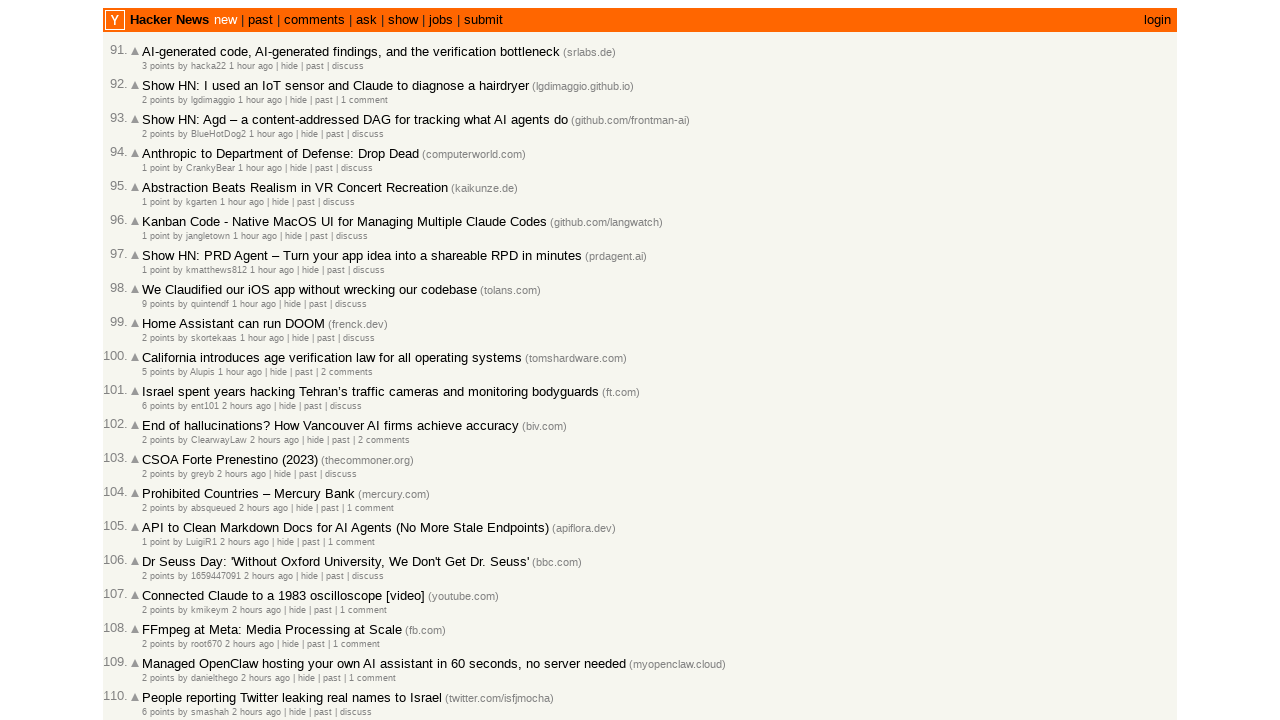

Retrieved timestamp from article age element
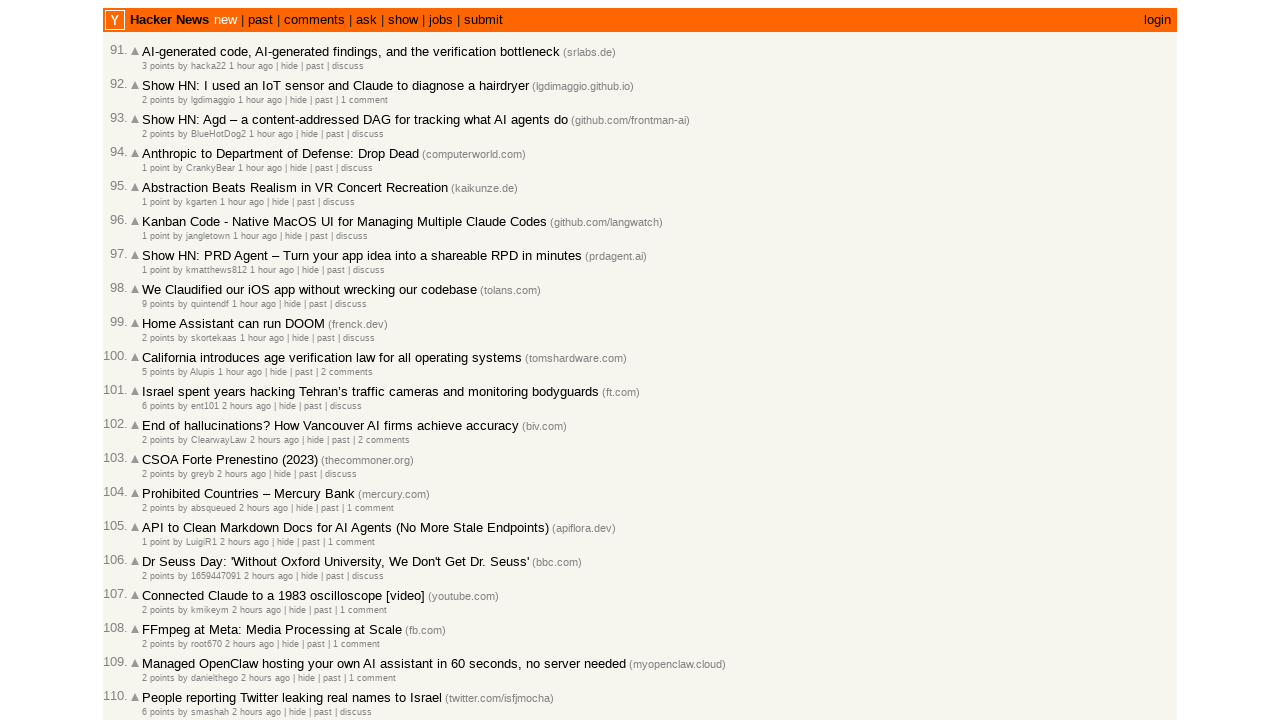

Parsed and stored timestamp: 2026-03-02T21:45:46 1772487946
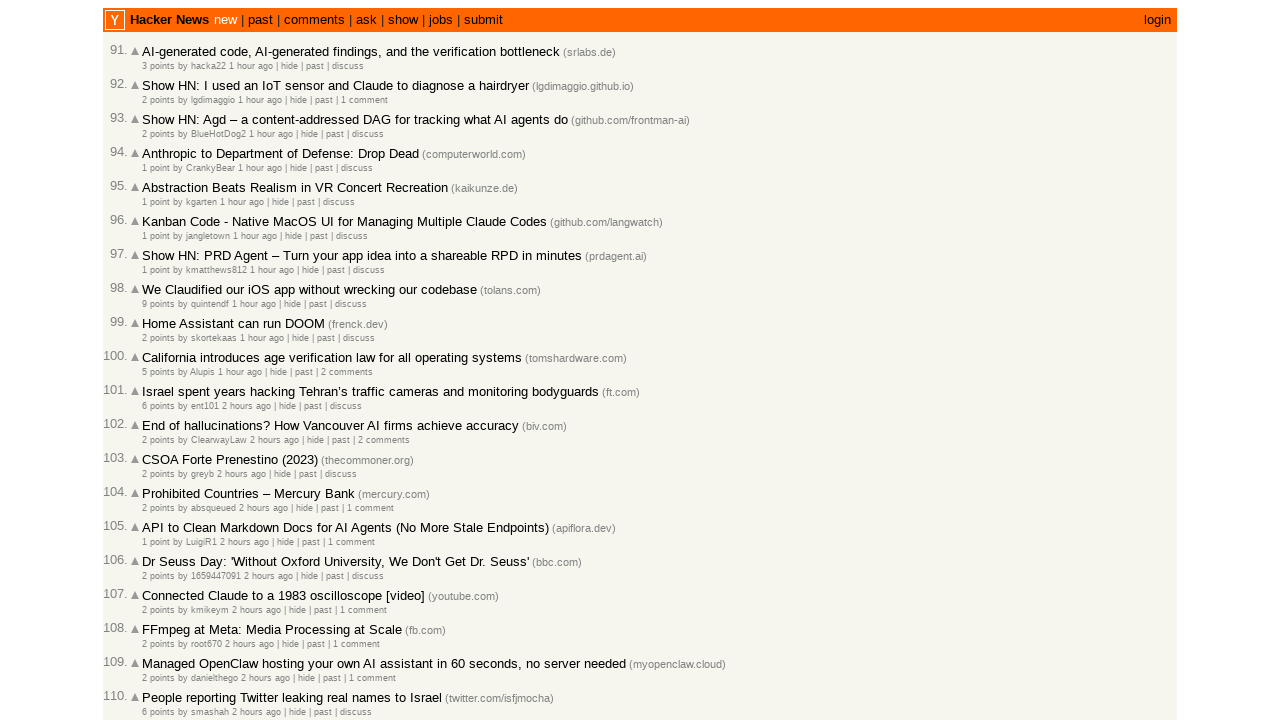

Retrieved timestamp from article age element
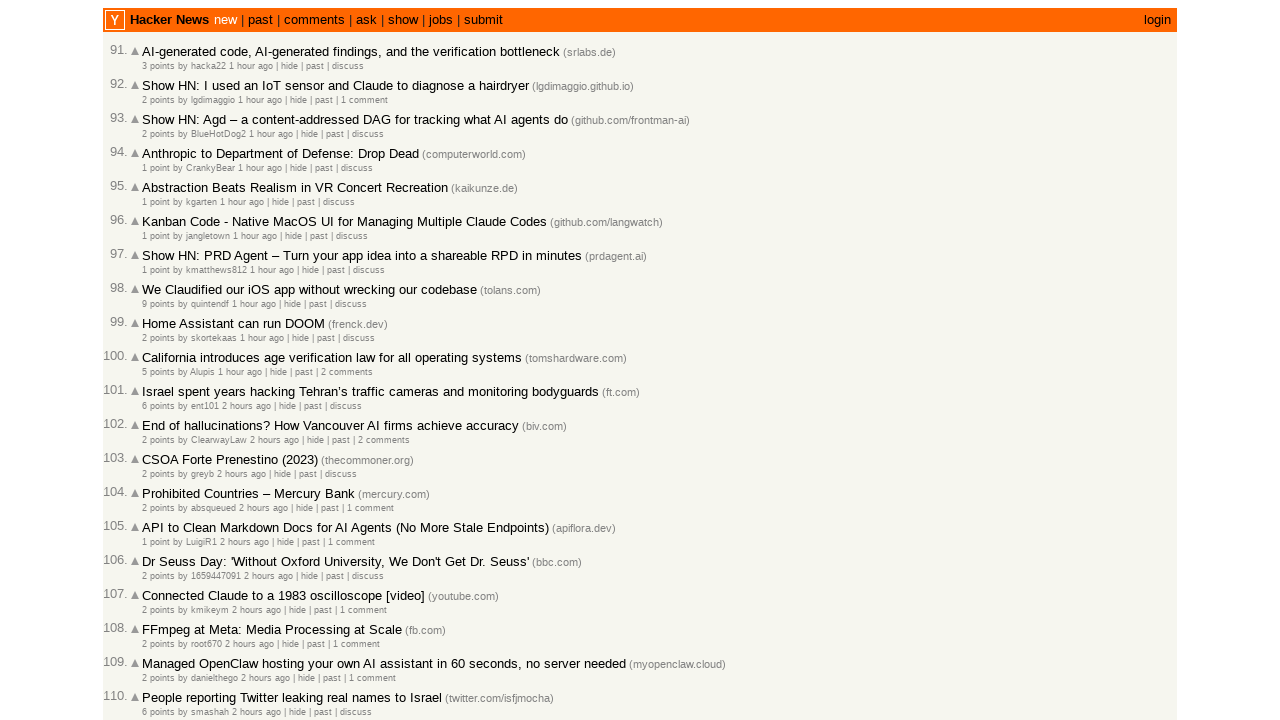

Parsed and stored timestamp: 2026-03-02T21:44:01 1772487841
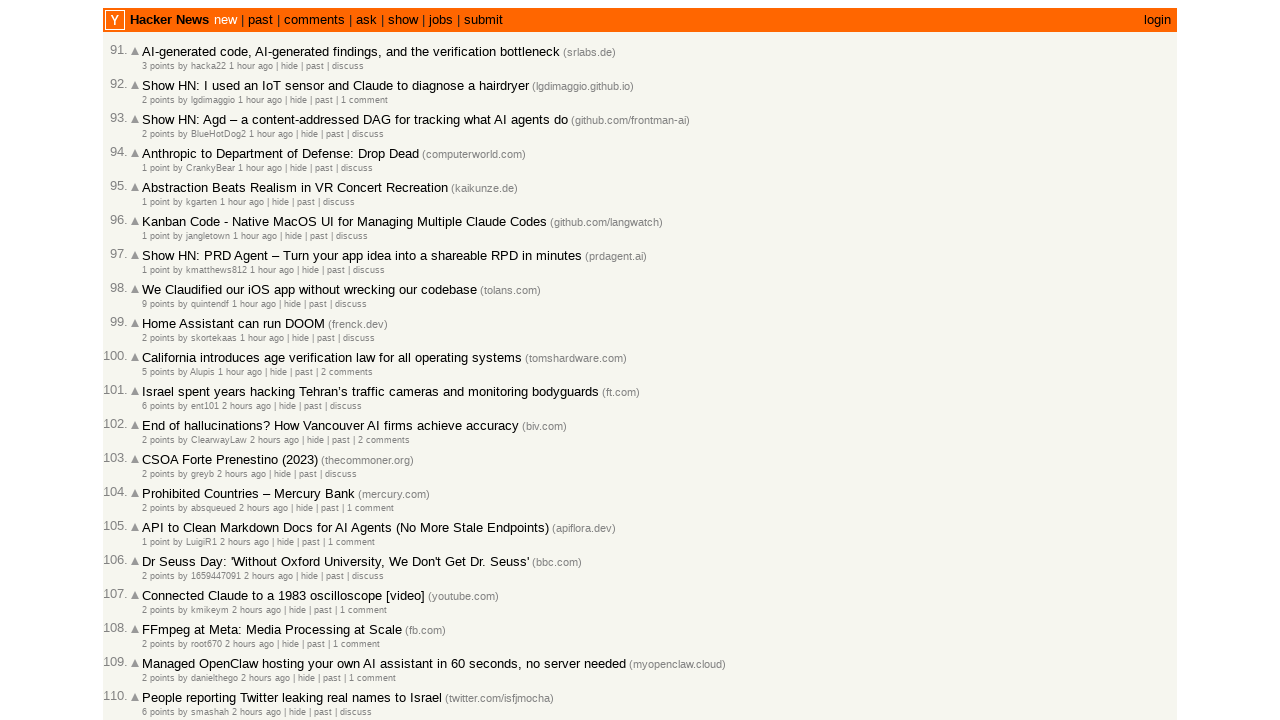

Retrieved timestamp from article age element
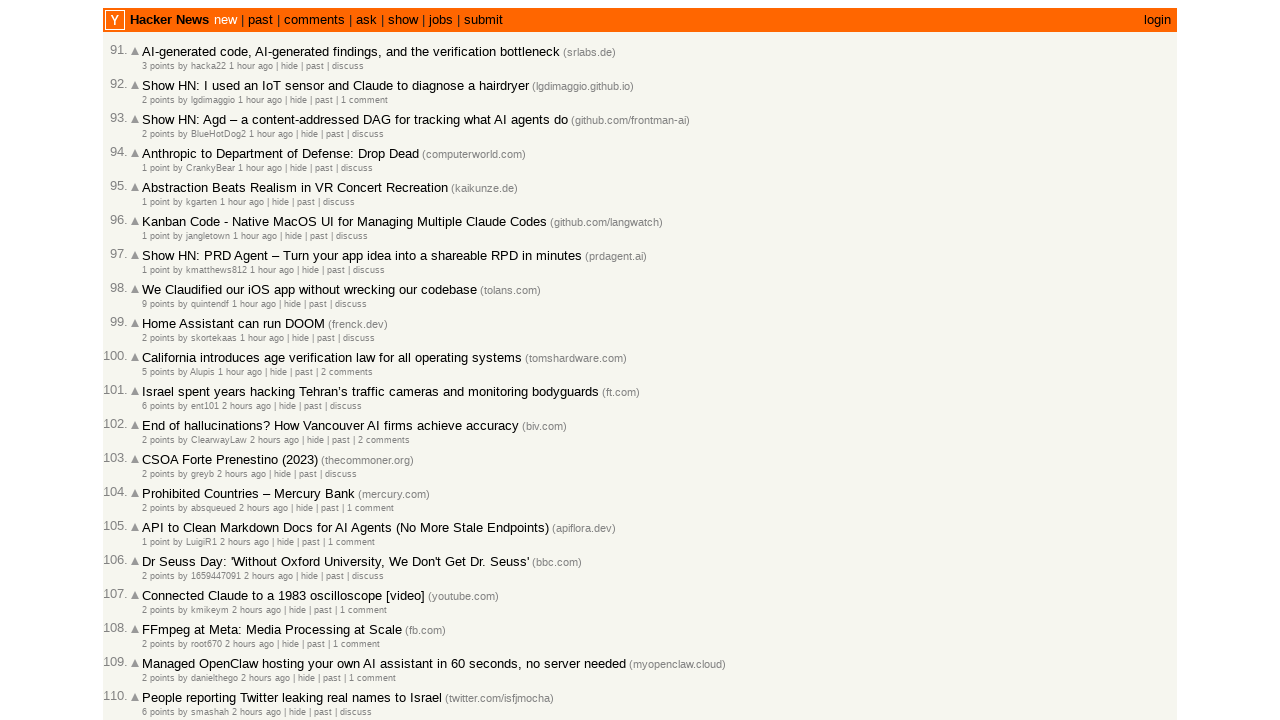

Parsed and stored timestamp: 2026-03-02T21:42:40 1772487760
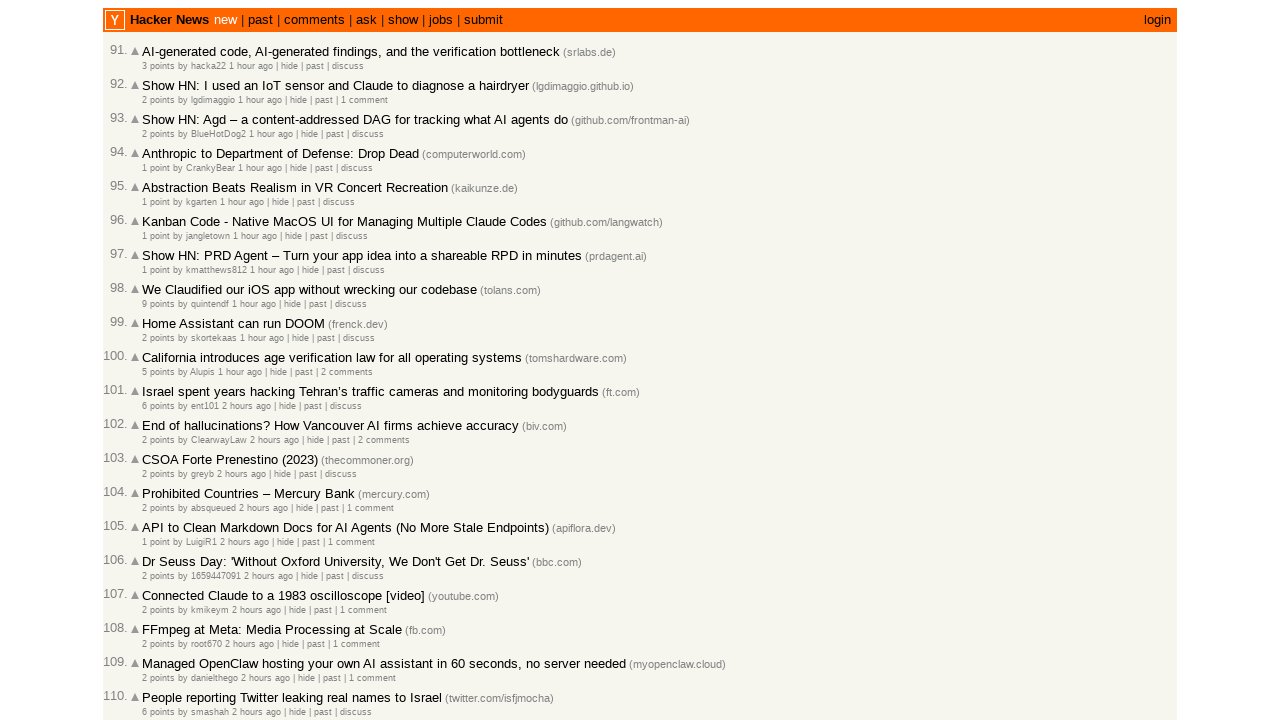

Retrieved timestamp from article age element
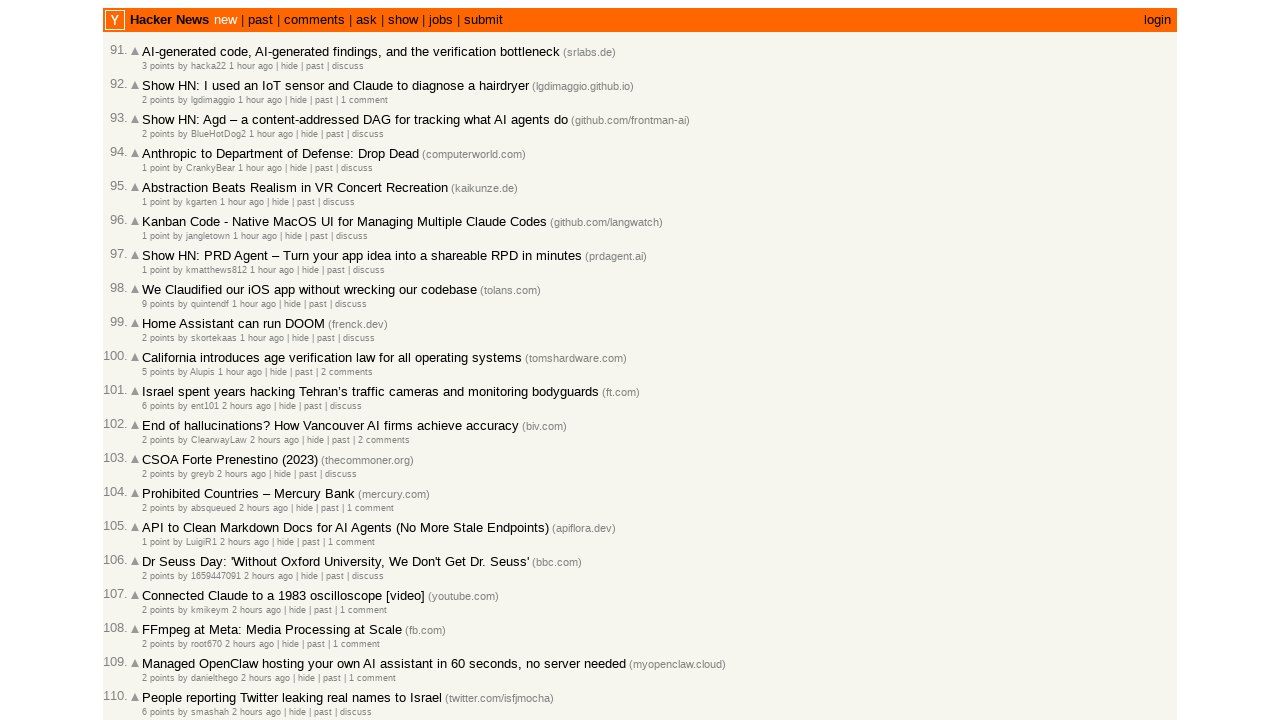

Parsed and stored timestamp: 2026-03-02T21:42:00 1772487720
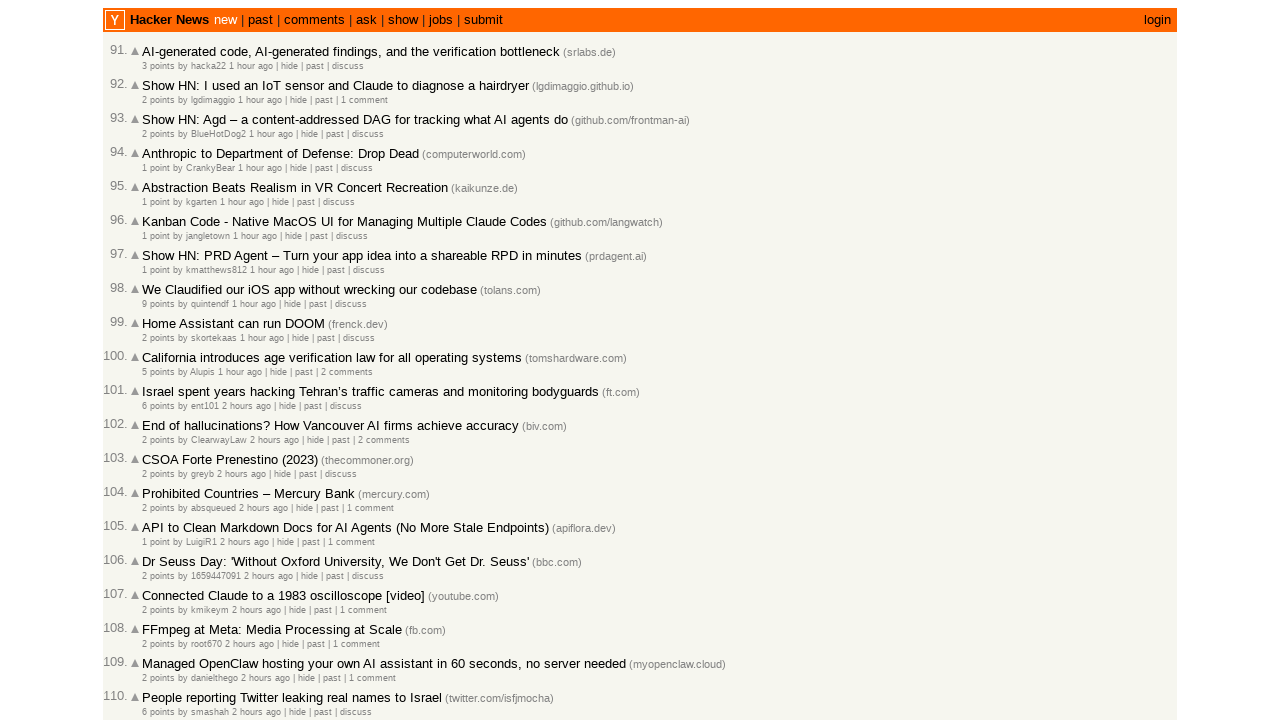

Retrieved timestamp from article age element
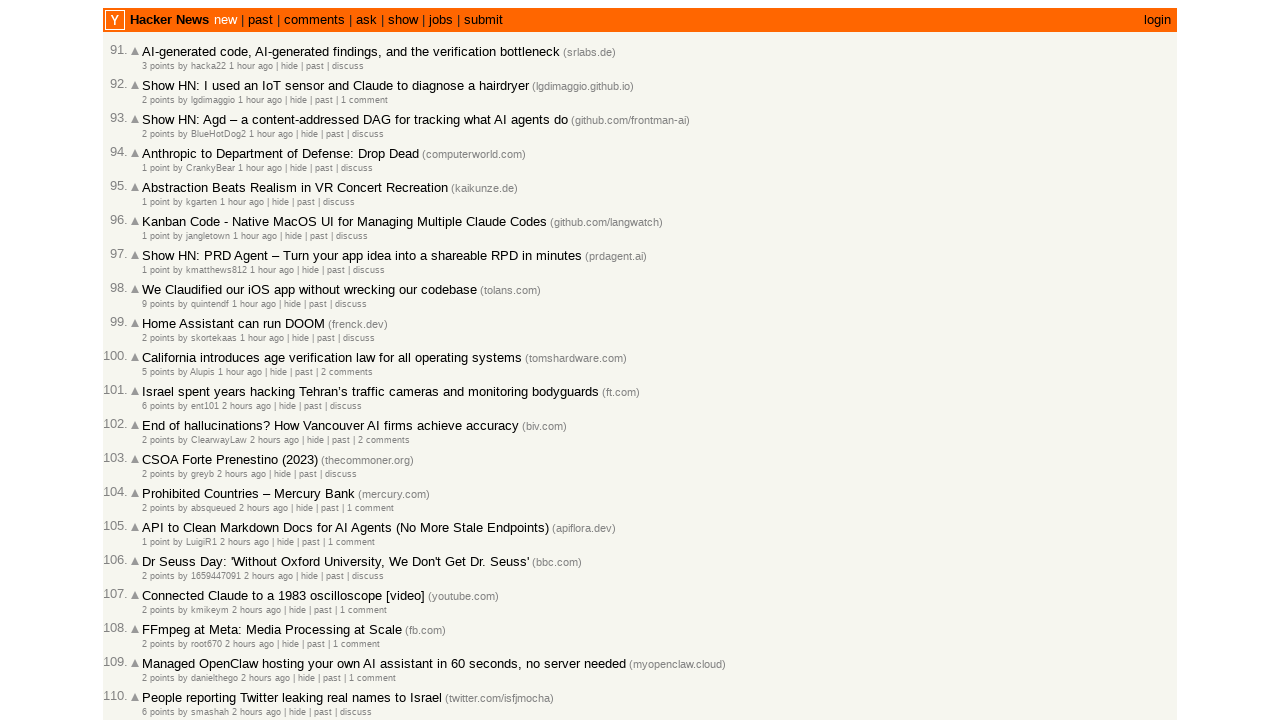

Parsed and stored timestamp: 2026-03-02T21:41:41 1772487701
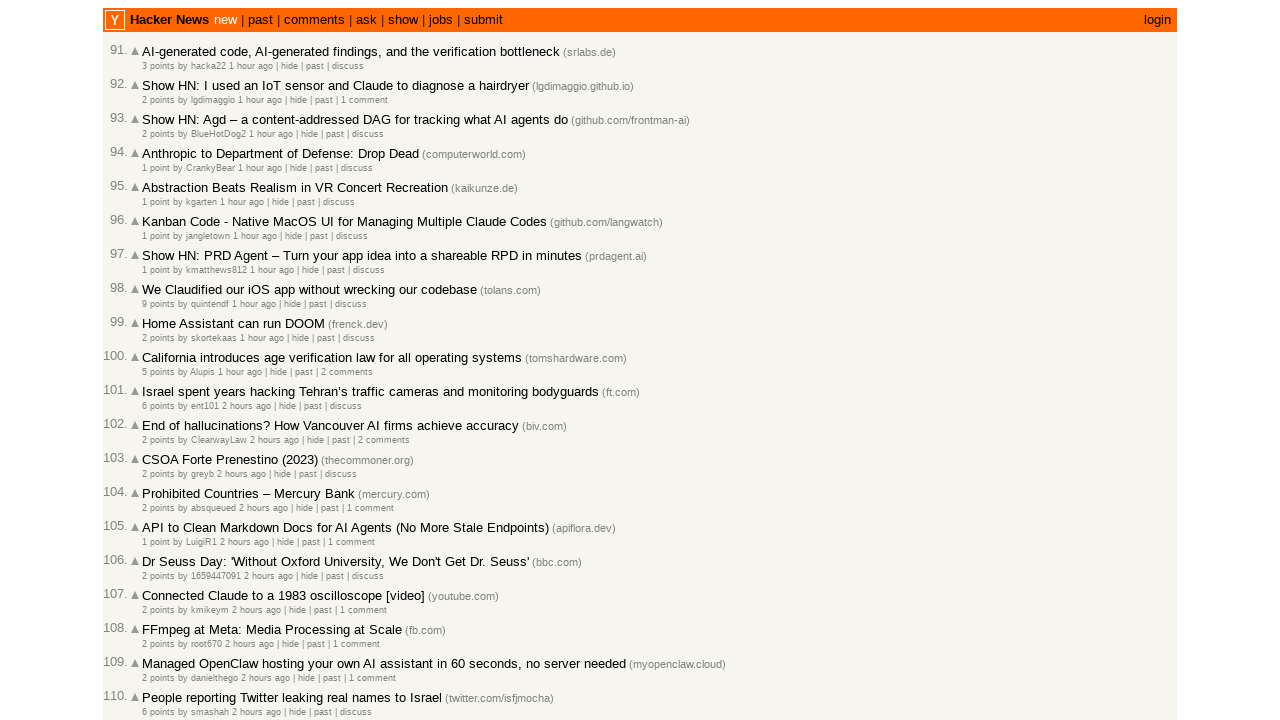

Retrieved timestamp from article age element
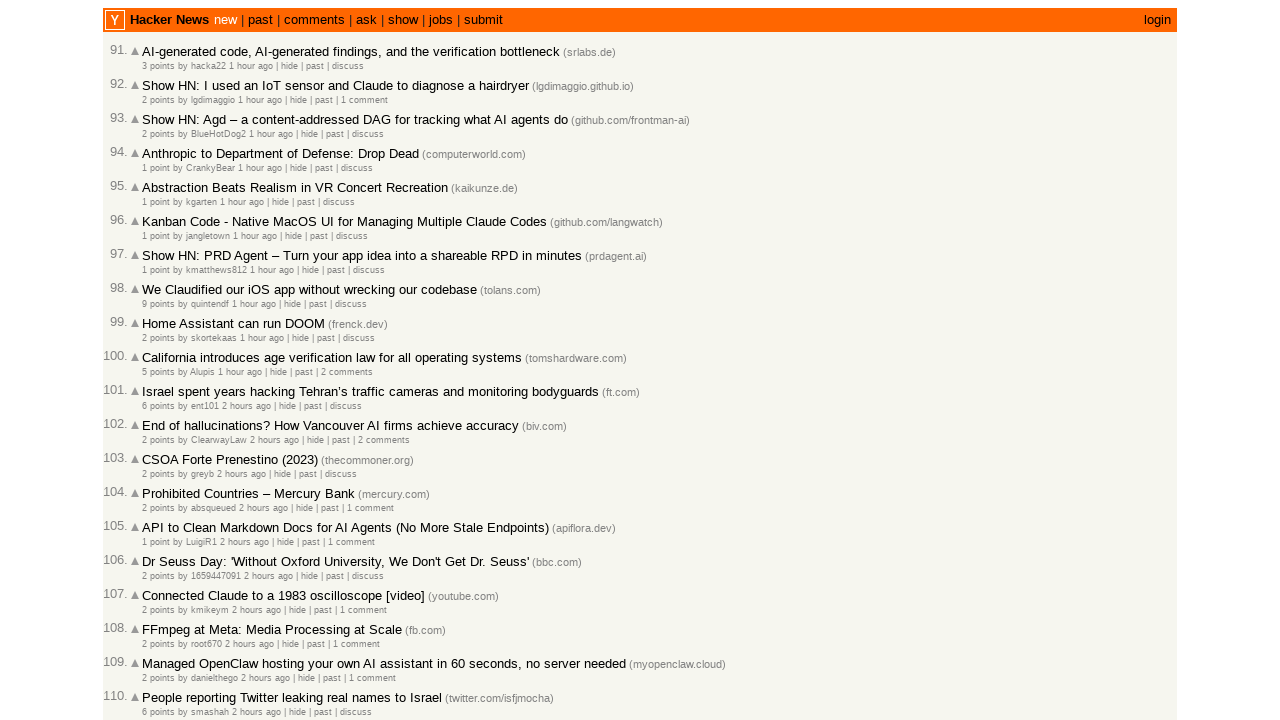

Parsed and stored timestamp: 2026-03-02T21:41:29 1772487689
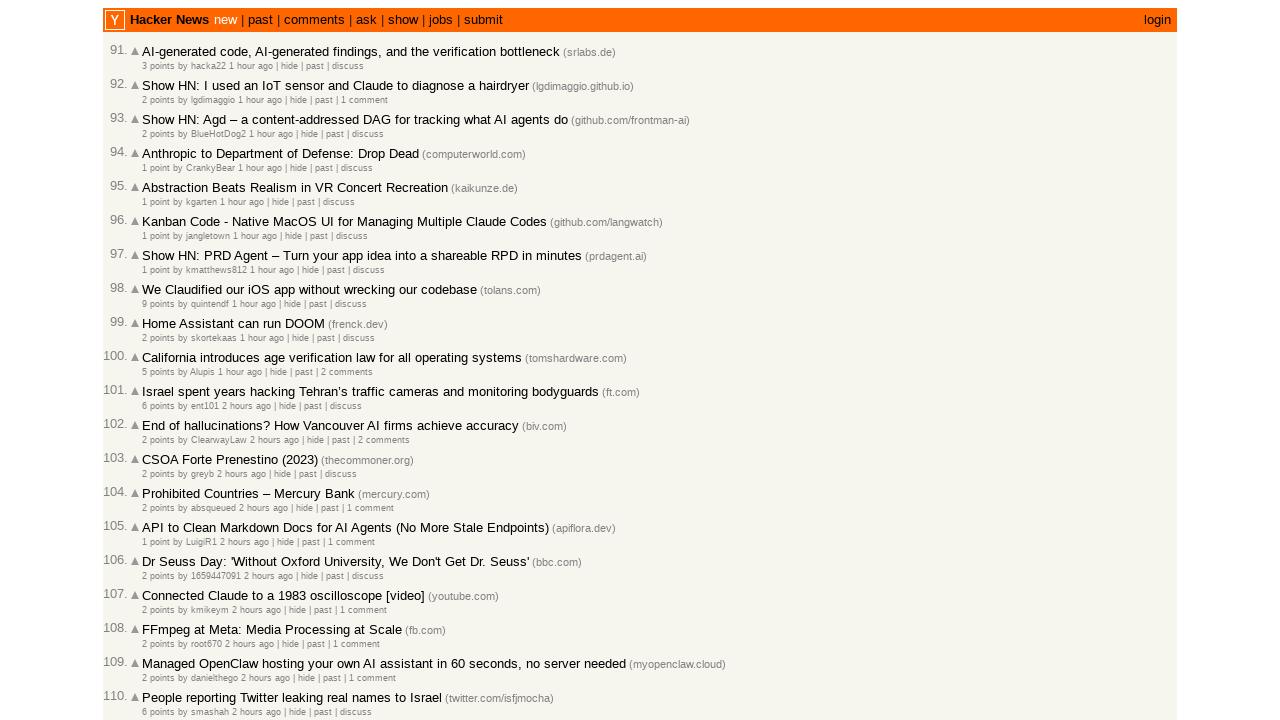

Retrieved timestamp from article age element
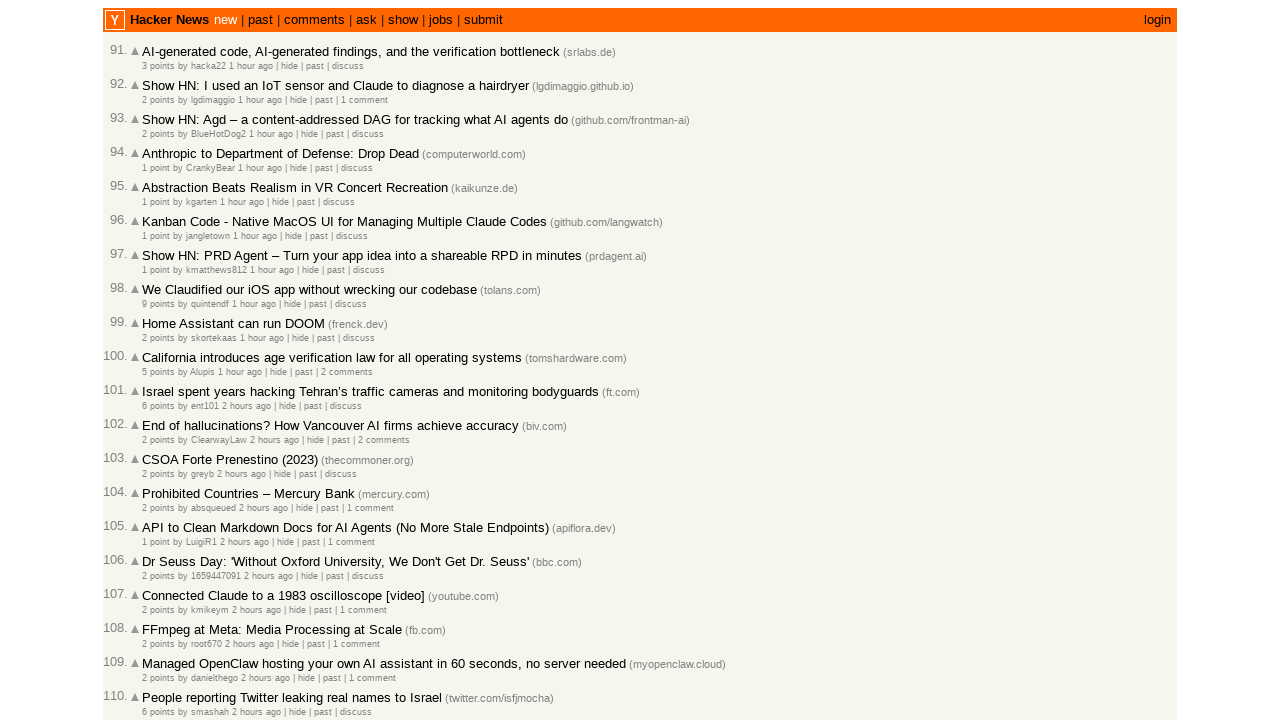

Parsed and stored timestamp: 2026-03-02T21:41:02 1772487662
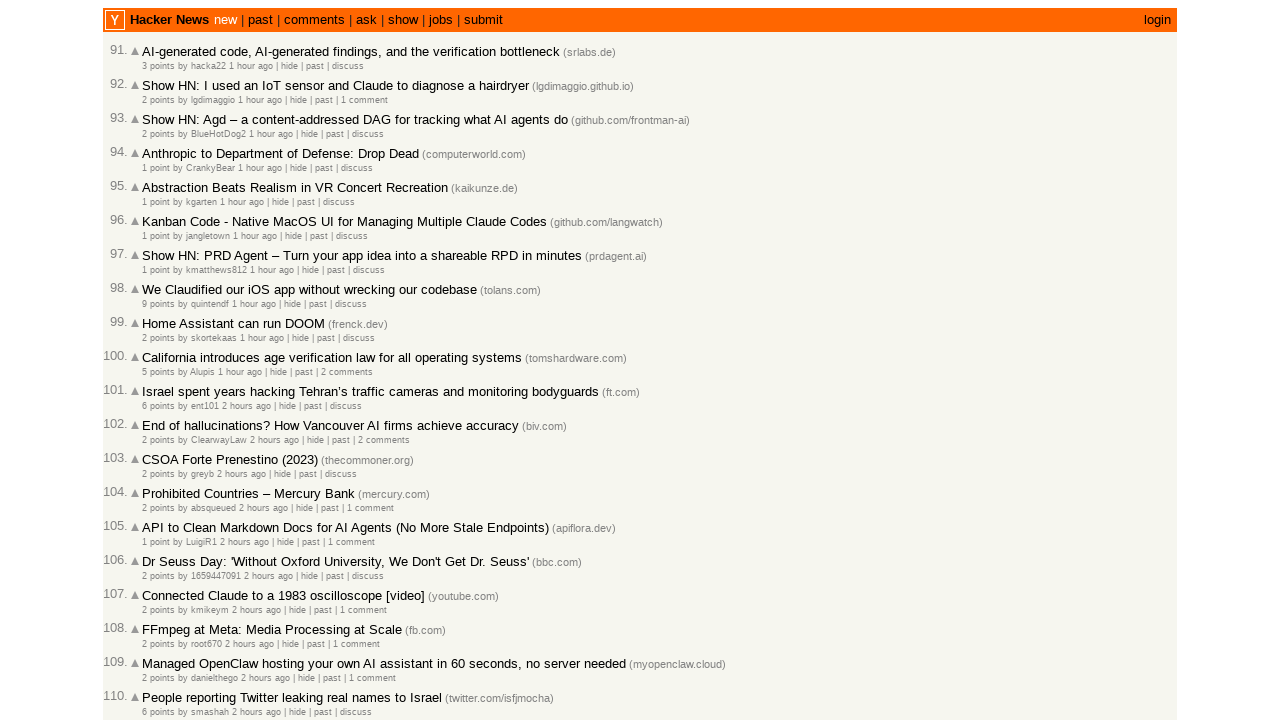

Retrieved timestamp from article age element
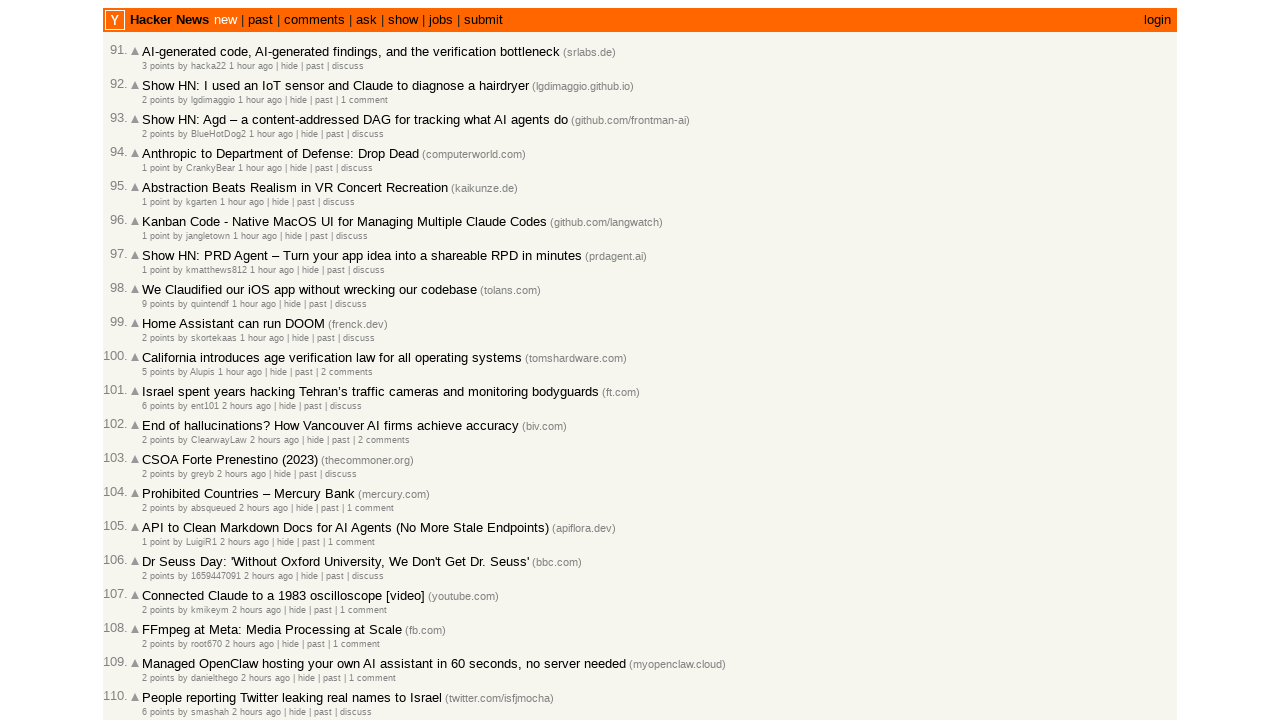

Parsed and stored timestamp: 2026-03-02T21:40:20 1772487620
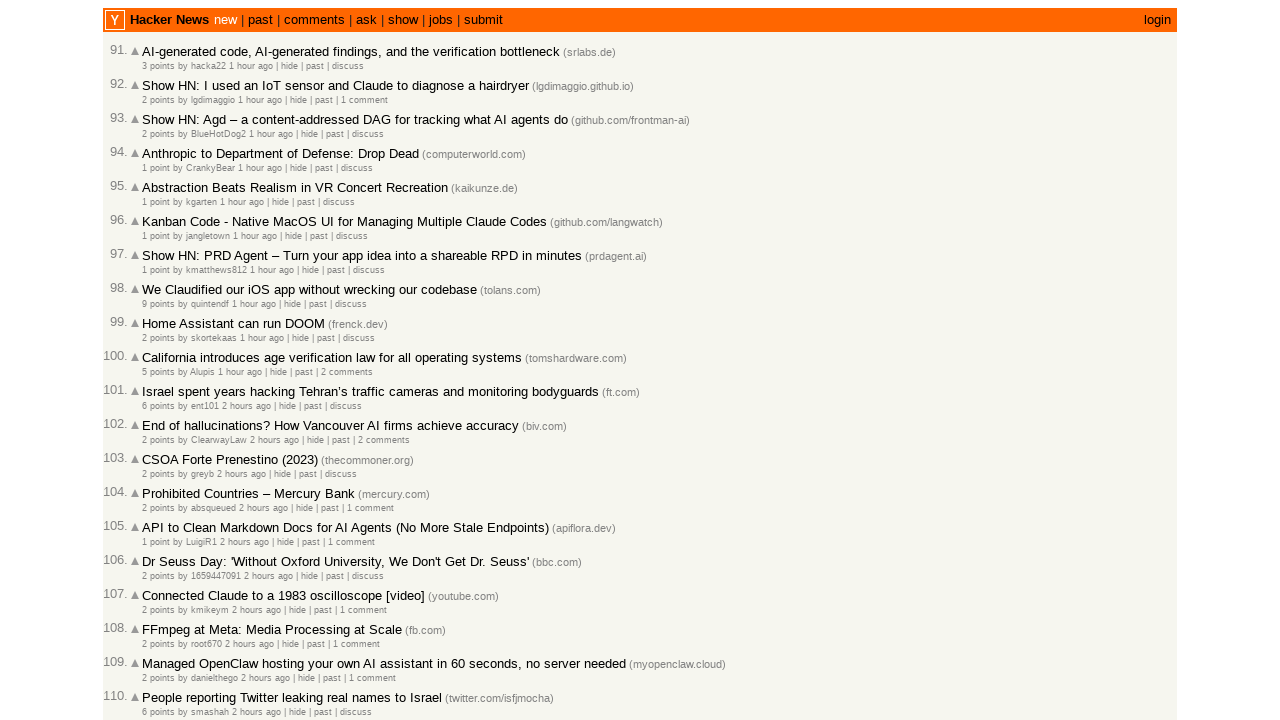

Retrieved timestamp from article age element
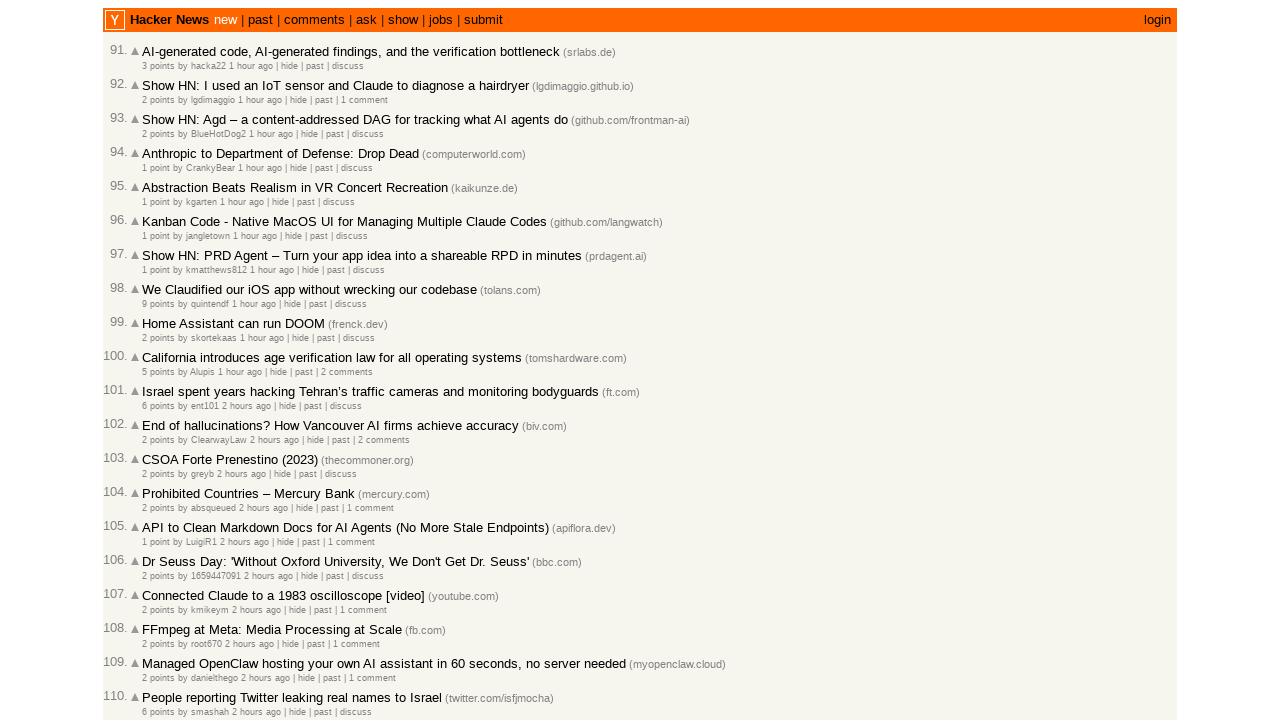

Parsed and stored timestamp: 2026-03-02T21:37:14 1772487434
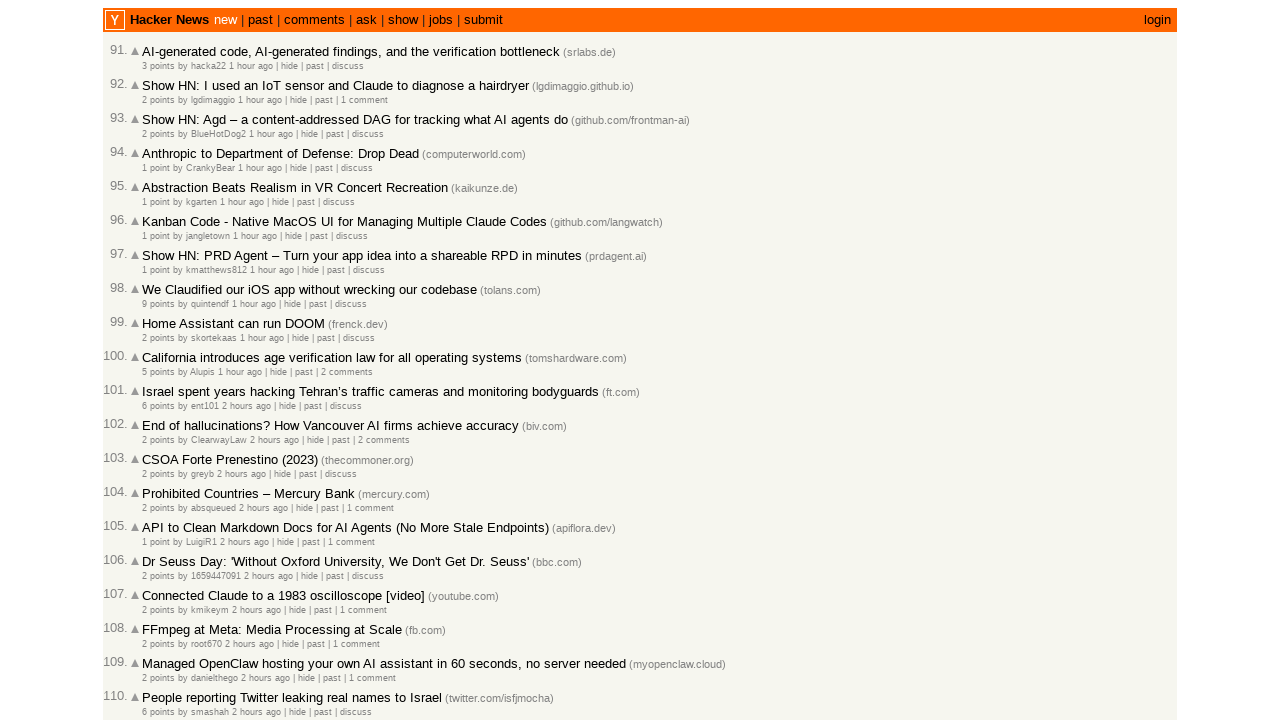

Retrieved timestamp from article age element
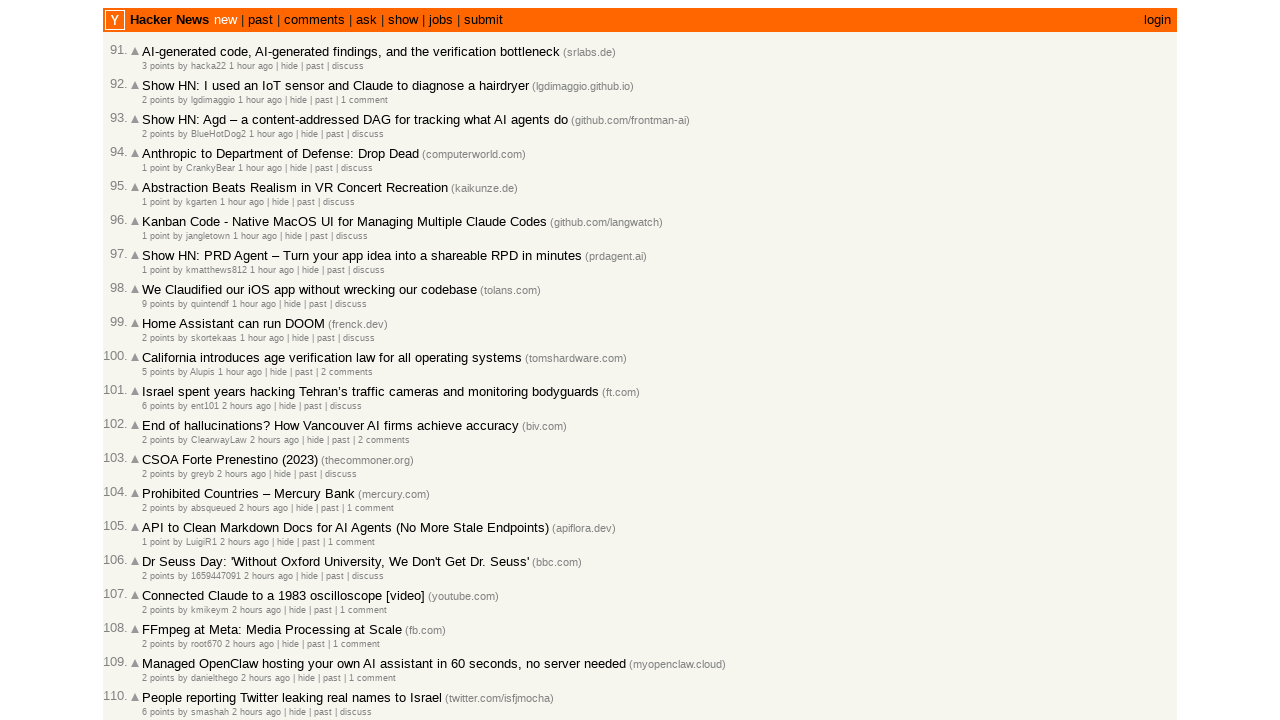

Parsed and stored timestamp: 2026-03-02T21:37:10 1772487430
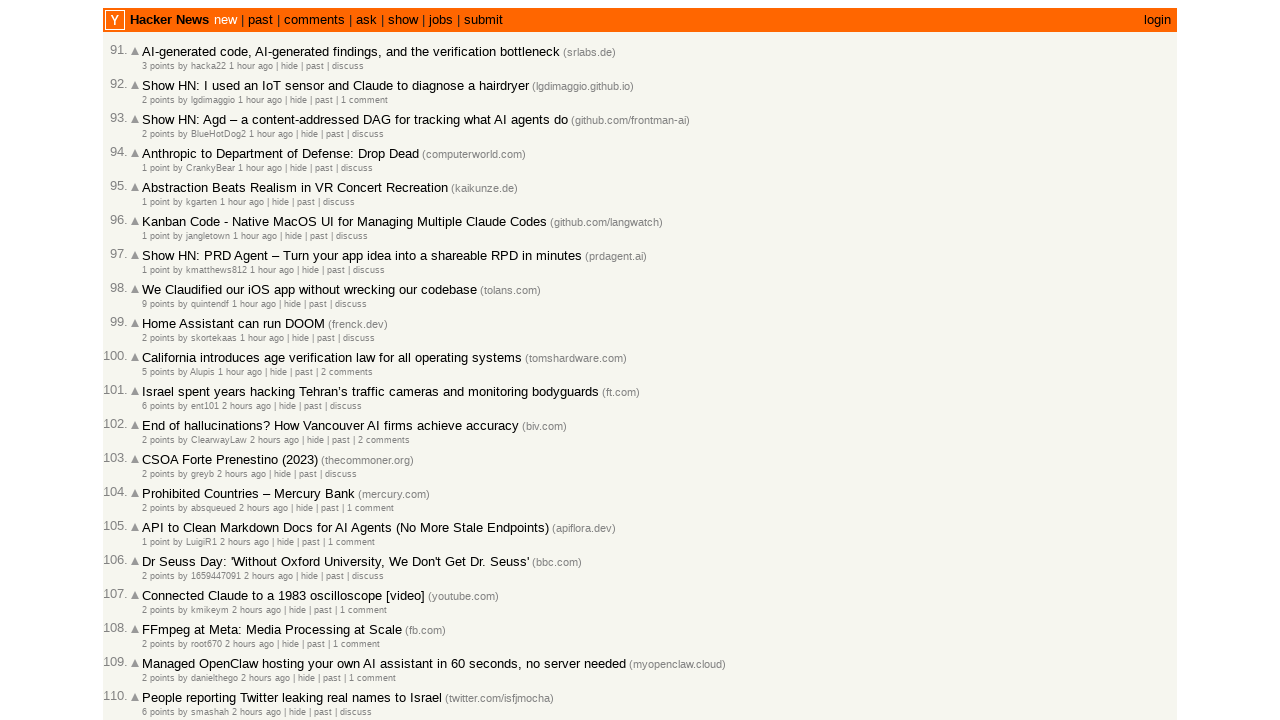

Verified article elements present - collected total of 100 article timestamps
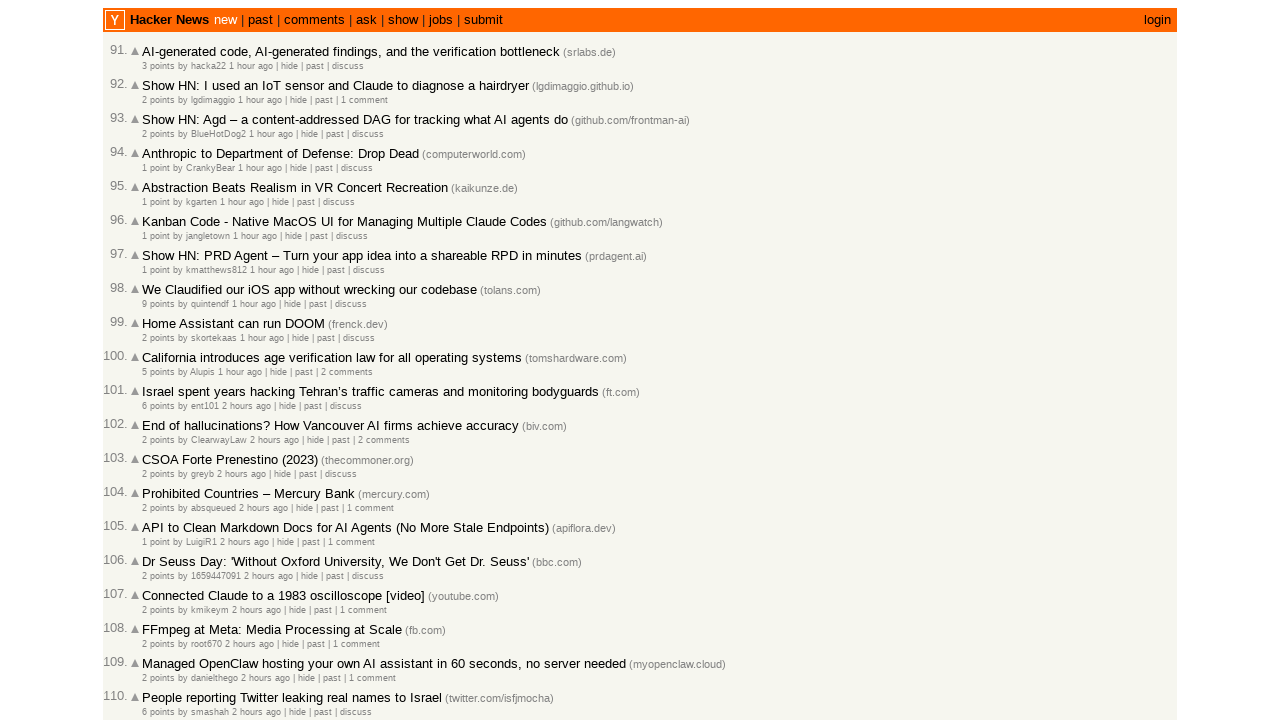

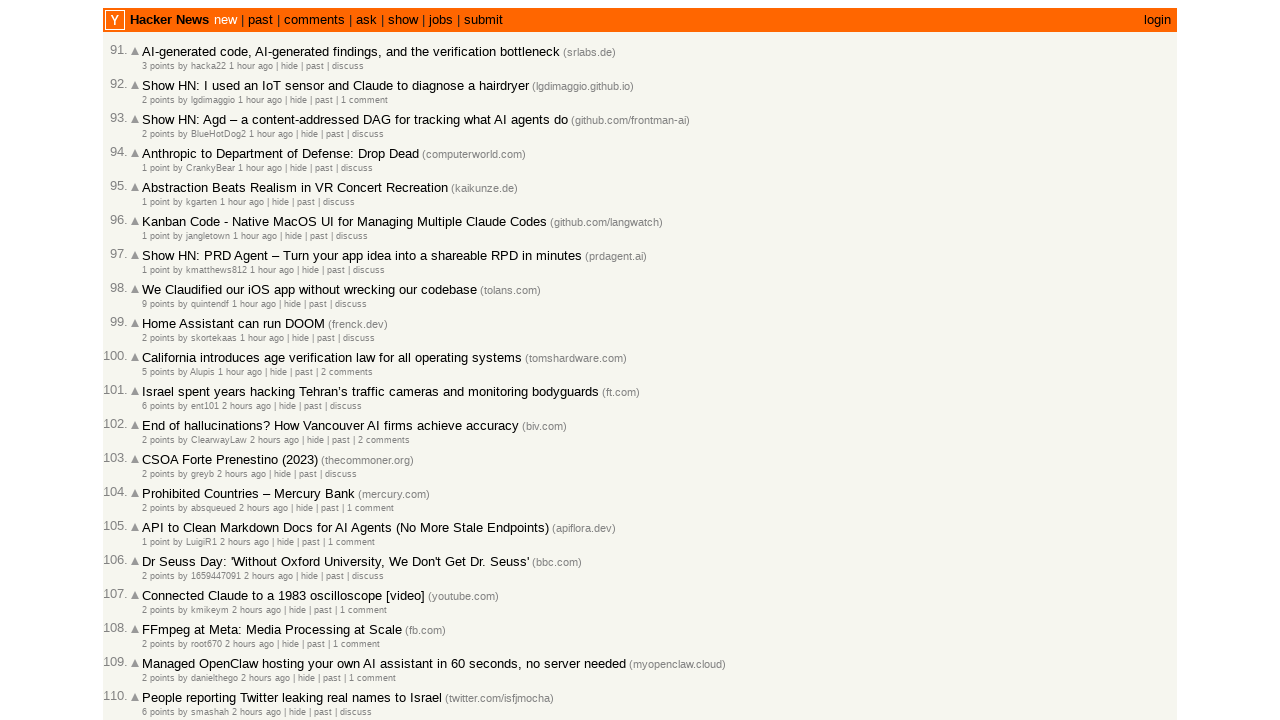